Tests the add/remove elements functionality by clicking the Add Element button 100 times, verifying 100 delete buttons appear, then clicking delete 90 times and verifying 10 delete buttons remain.

Starting URL: https://the-internet.herokuapp.com/add_remove_elements/

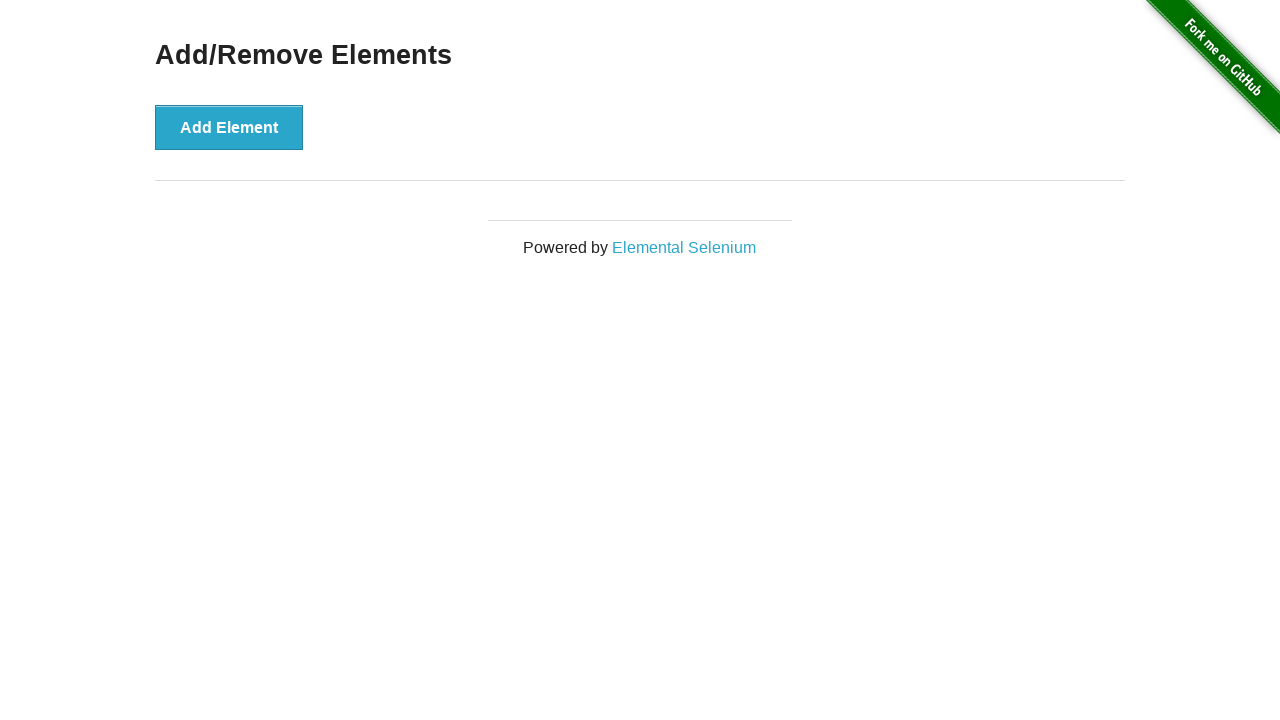

Navigated to add/remove elements page
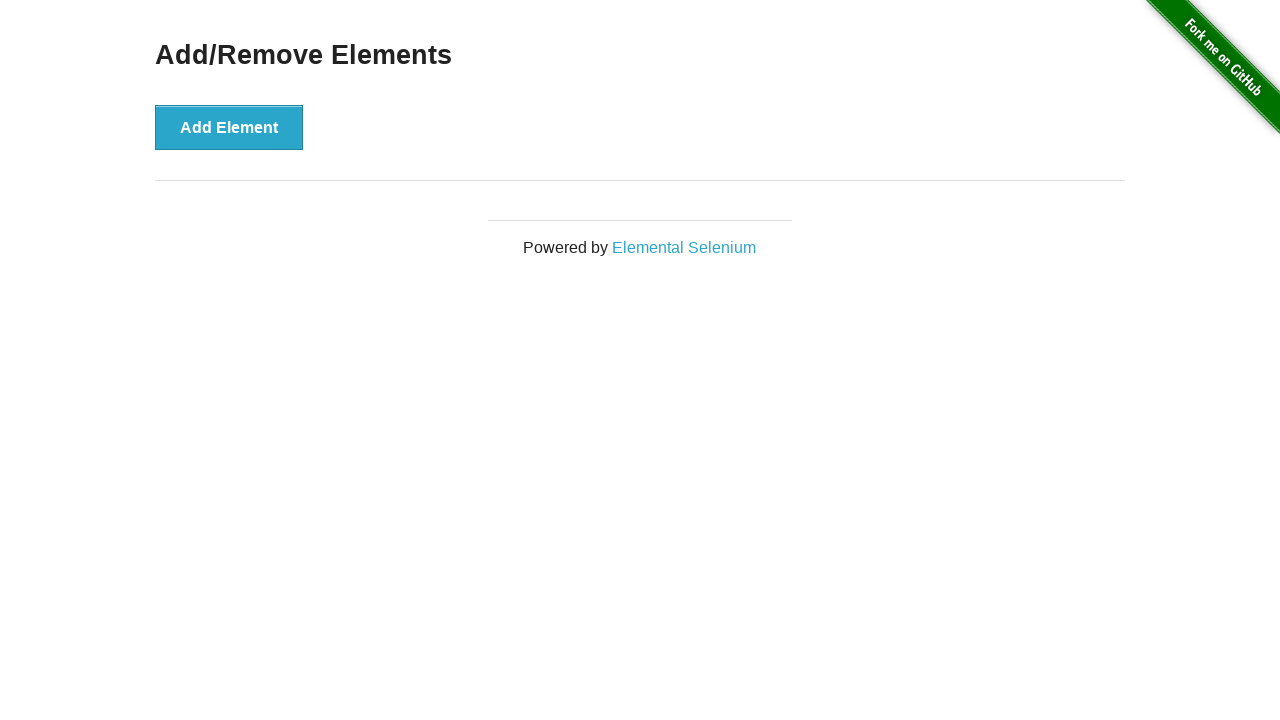

Clicked Add Element button (iteration 1/100) at (229, 127) on xpath=//*[@onclick='addElement()']
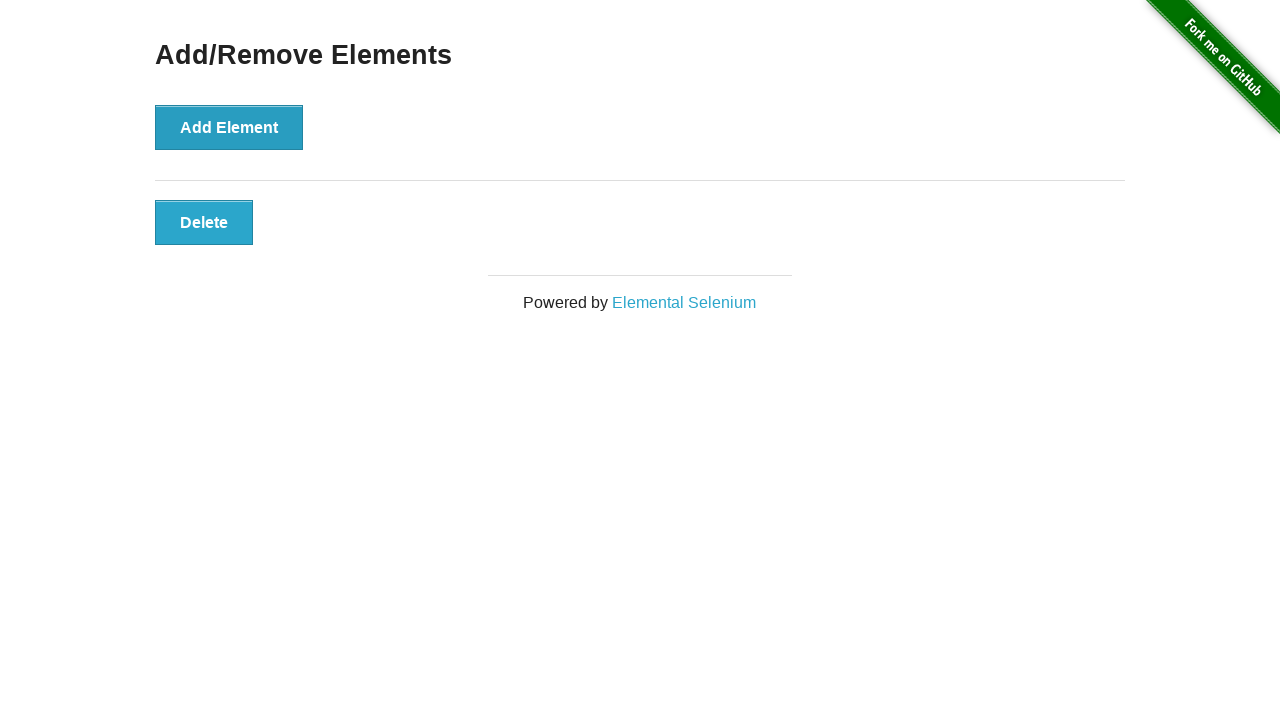

Clicked Add Element button (iteration 2/100) at (229, 127) on xpath=//*[@onclick='addElement()']
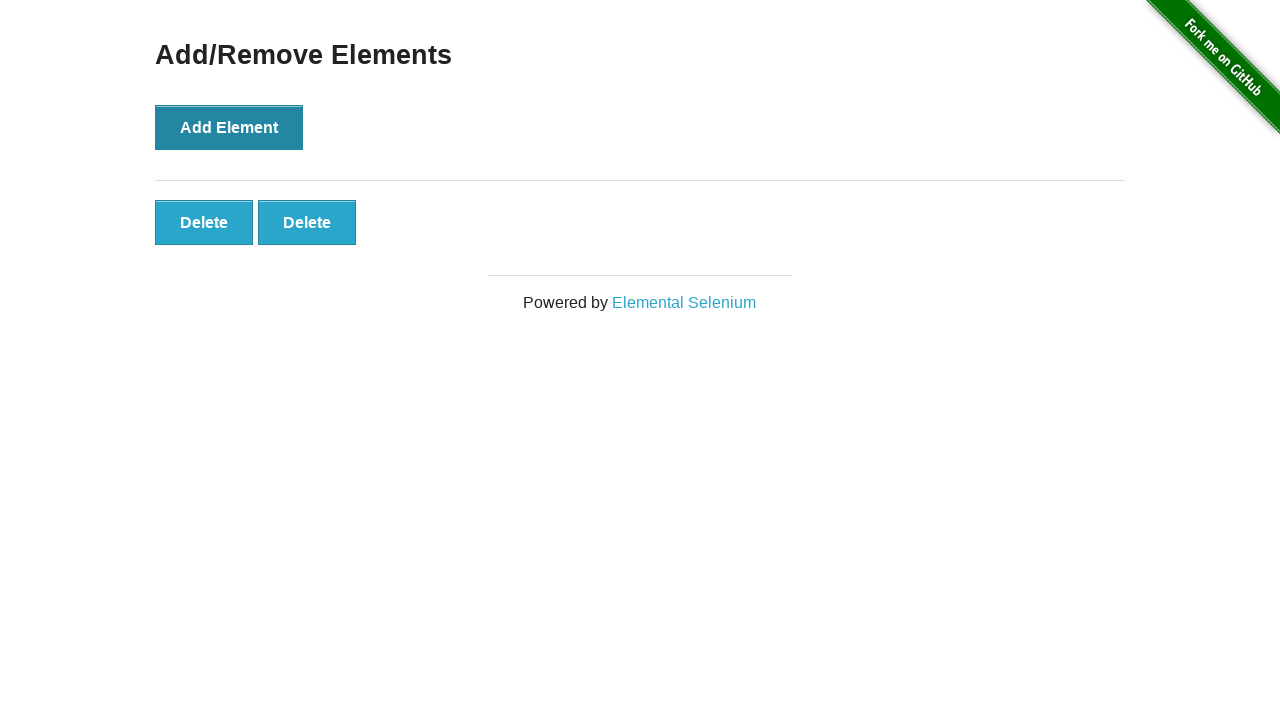

Clicked Add Element button (iteration 3/100) at (229, 127) on xpath=//*[@onclick='addElement()']
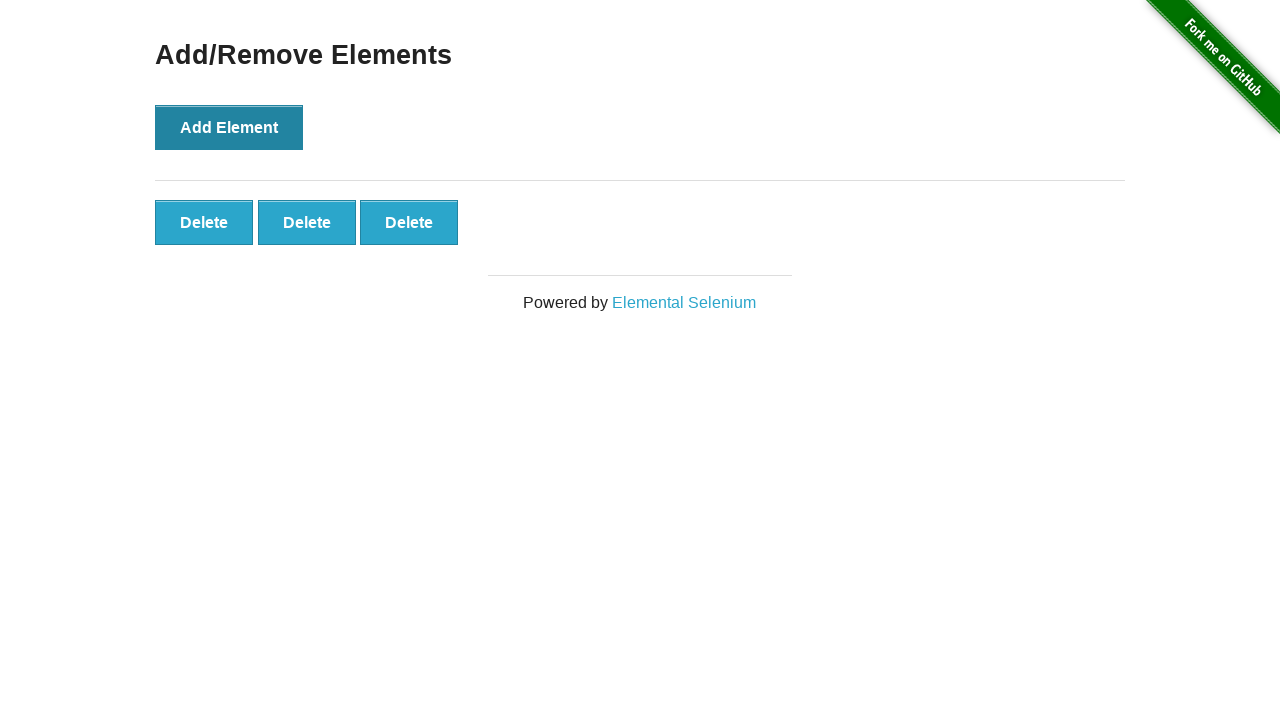

Clicked Add Element button (iteration 4/100) at (229, 127) on xpath=//*[@onclick='addElement()']
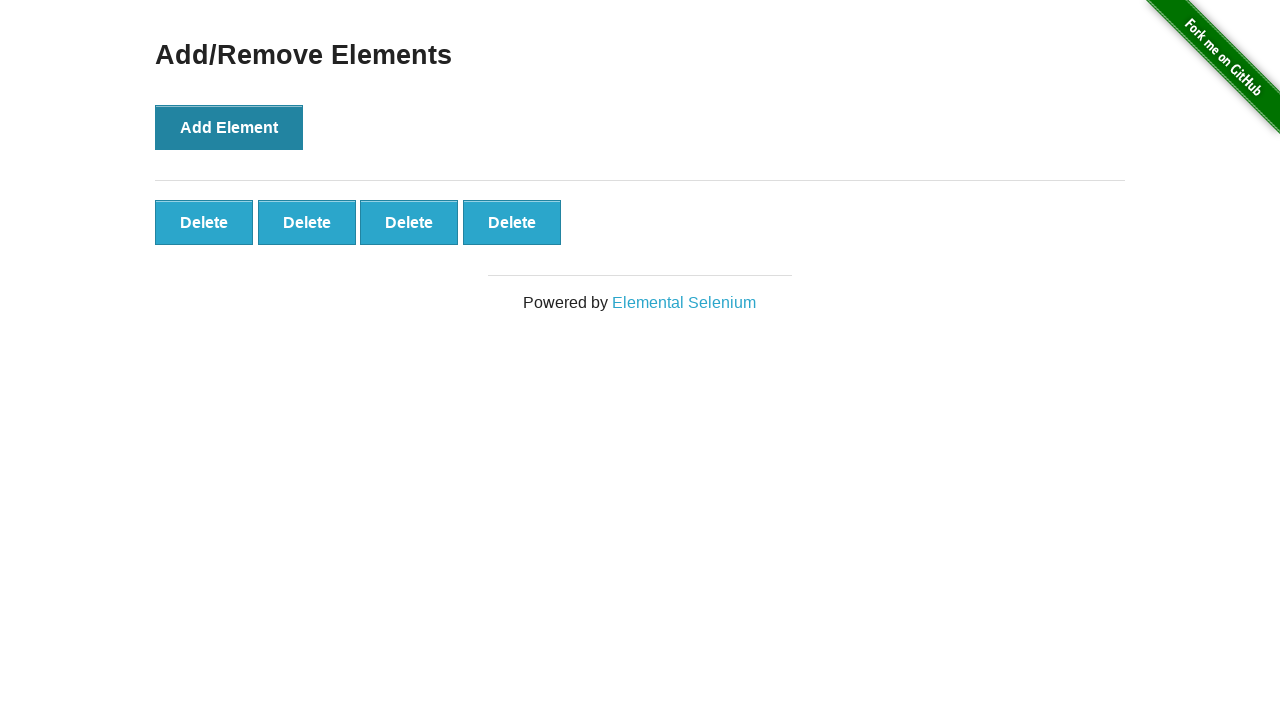

Clicked Add Element button (iteration 5/100) at (229, 127) on xpath=//*[@onclick='addElement()']
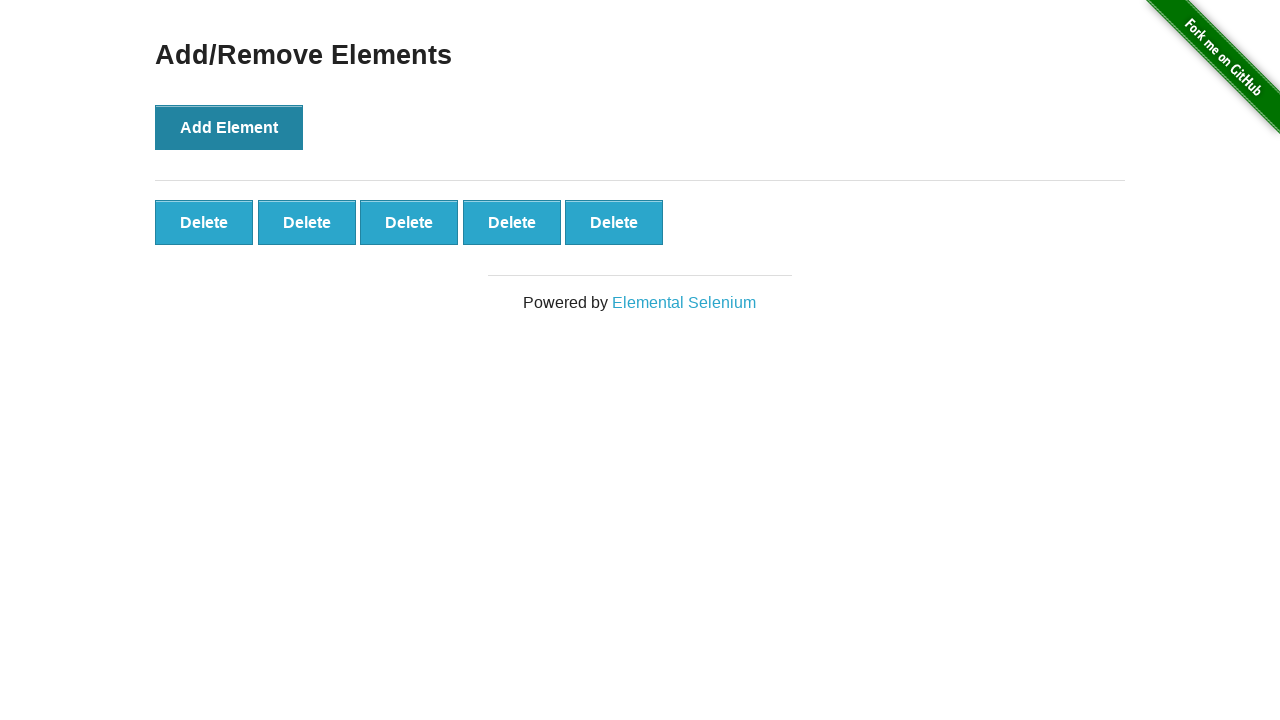

Clicked Add Element button (iteration 6/100) at (229, 127) on xpath=//*[@onclick='addElement()']
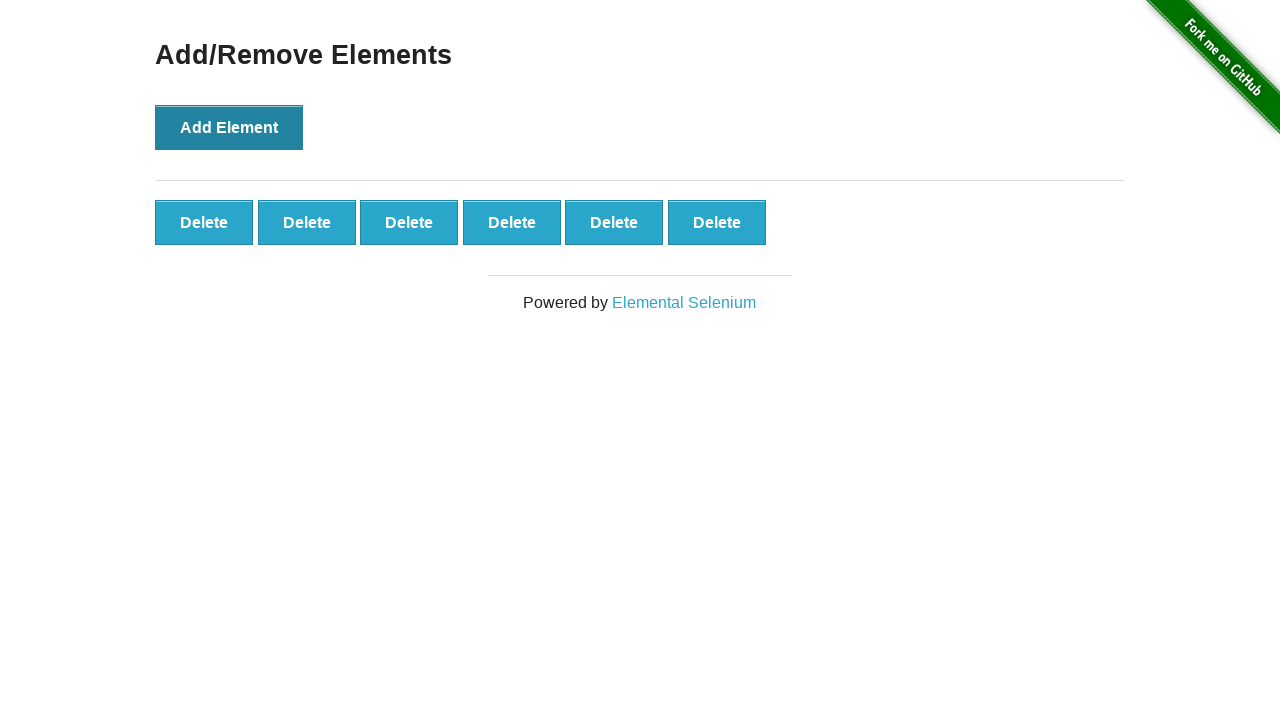

Clicked Add Element button (iteration 7/100) at (229, 127) on xpath=//*[@onclick='addElement()']
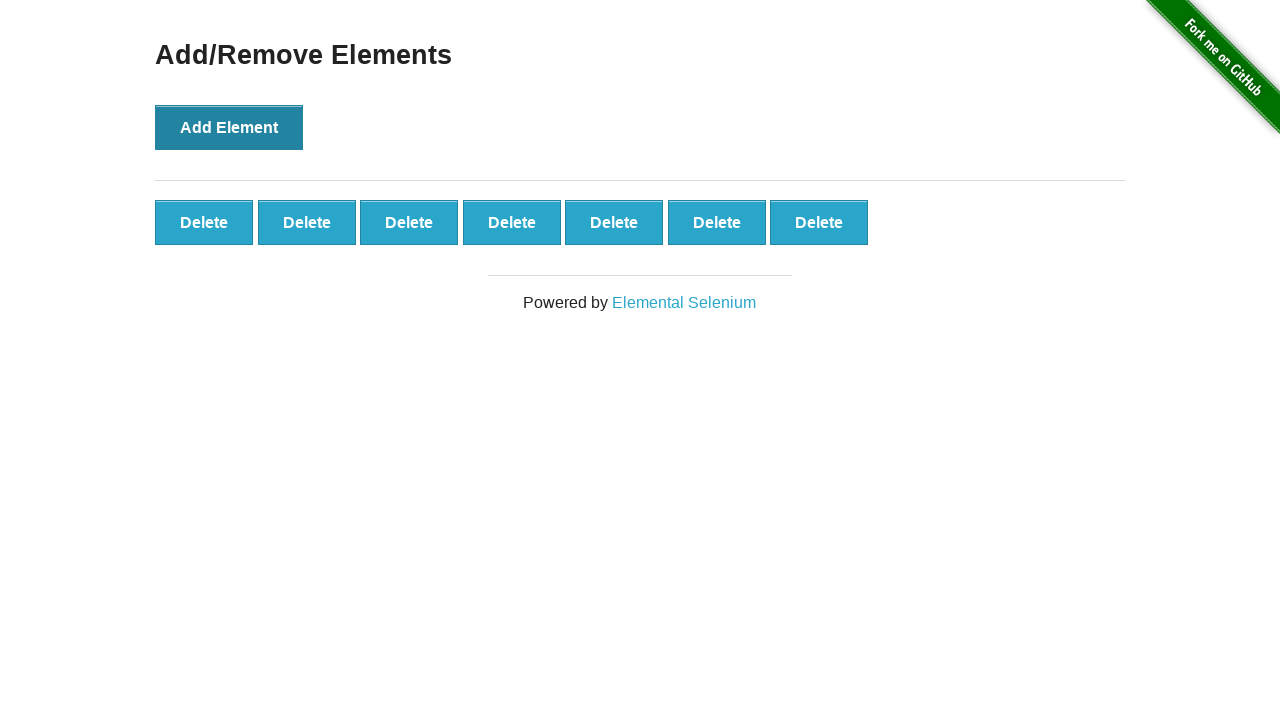

Clicked Add Element button (iteration 8/100) at (229, 127) on xpath=//*[@onclick='addElement()']
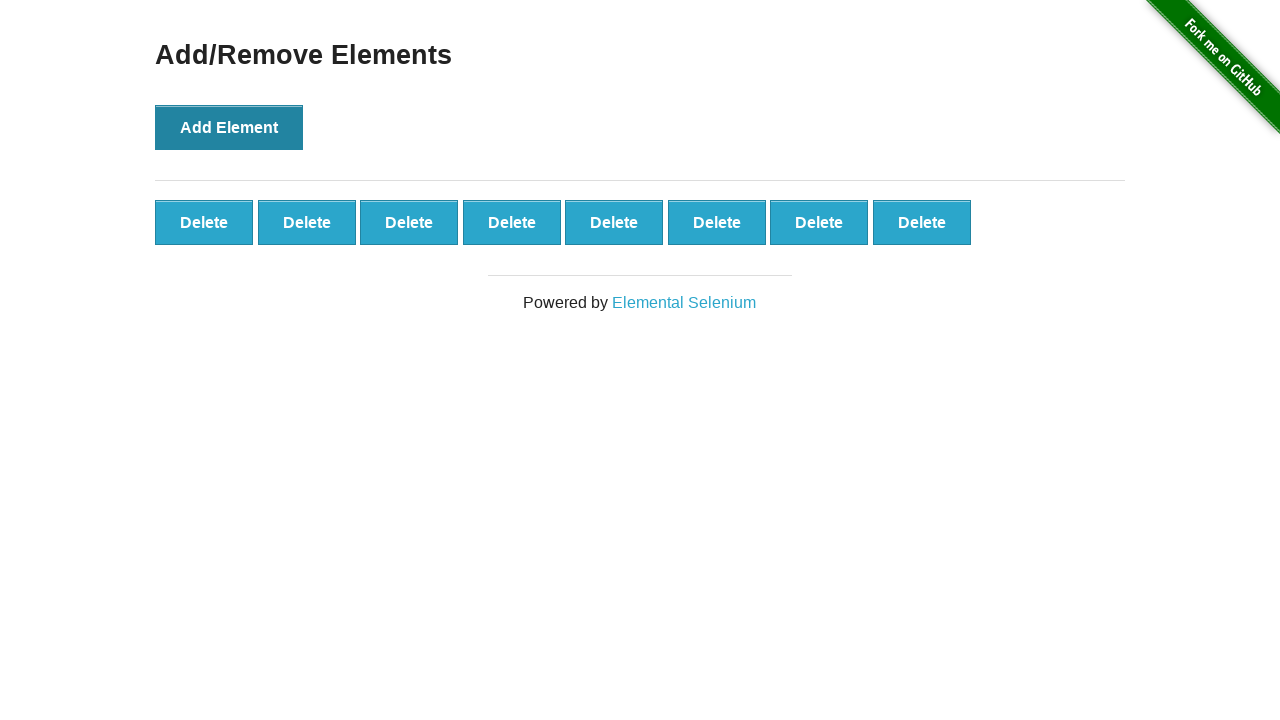

Clicked Add Element button (iteration 9/100) at (229, 127) on xpath=//*[@onclick='addElement()']
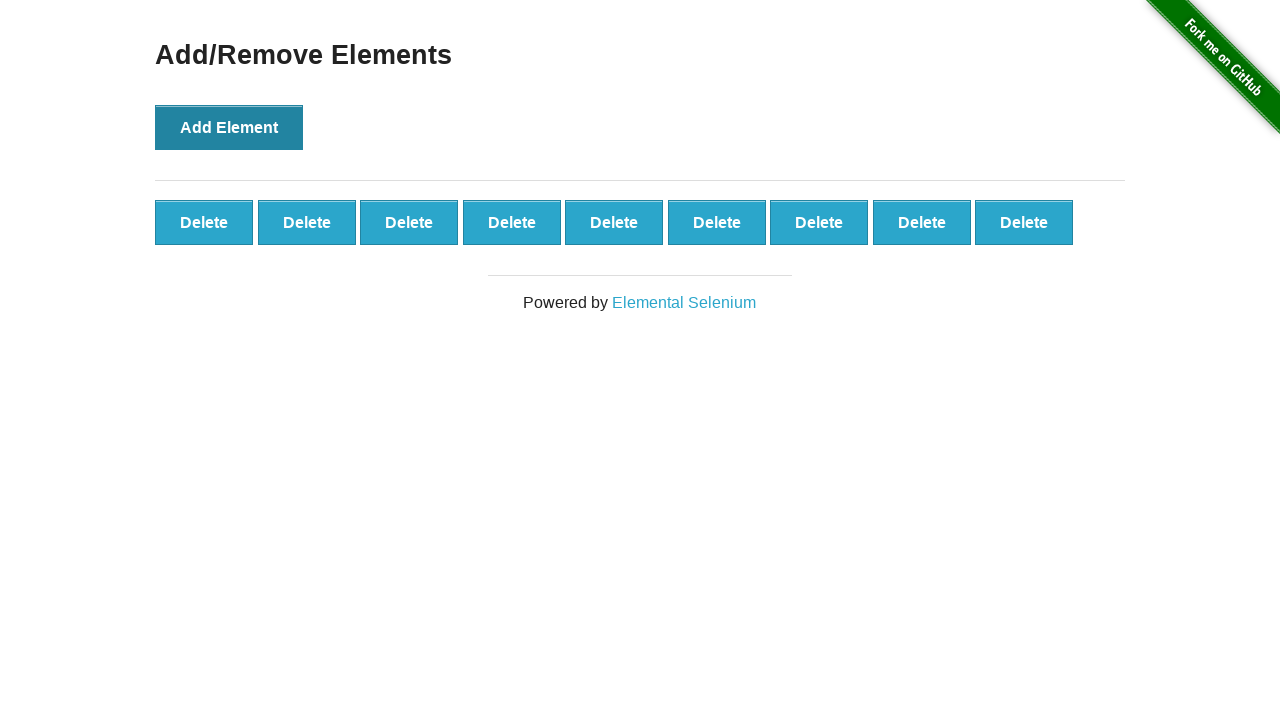

Clicked Add Element button (iteration 10/100) at (229, 127) on xpath=//*[@onclick='addElement()']
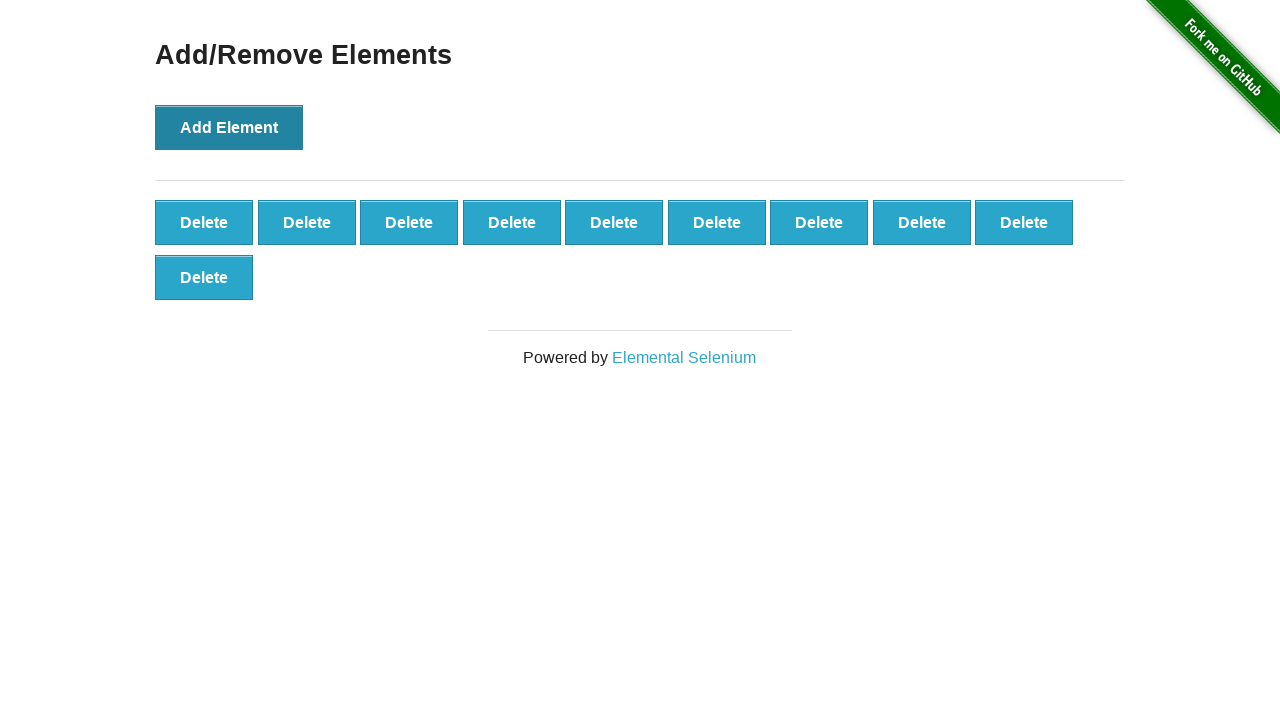

Clicked Add Element button (iteration 11/100) at (229, 127) on xpath=//*[@onclick='addElement()']
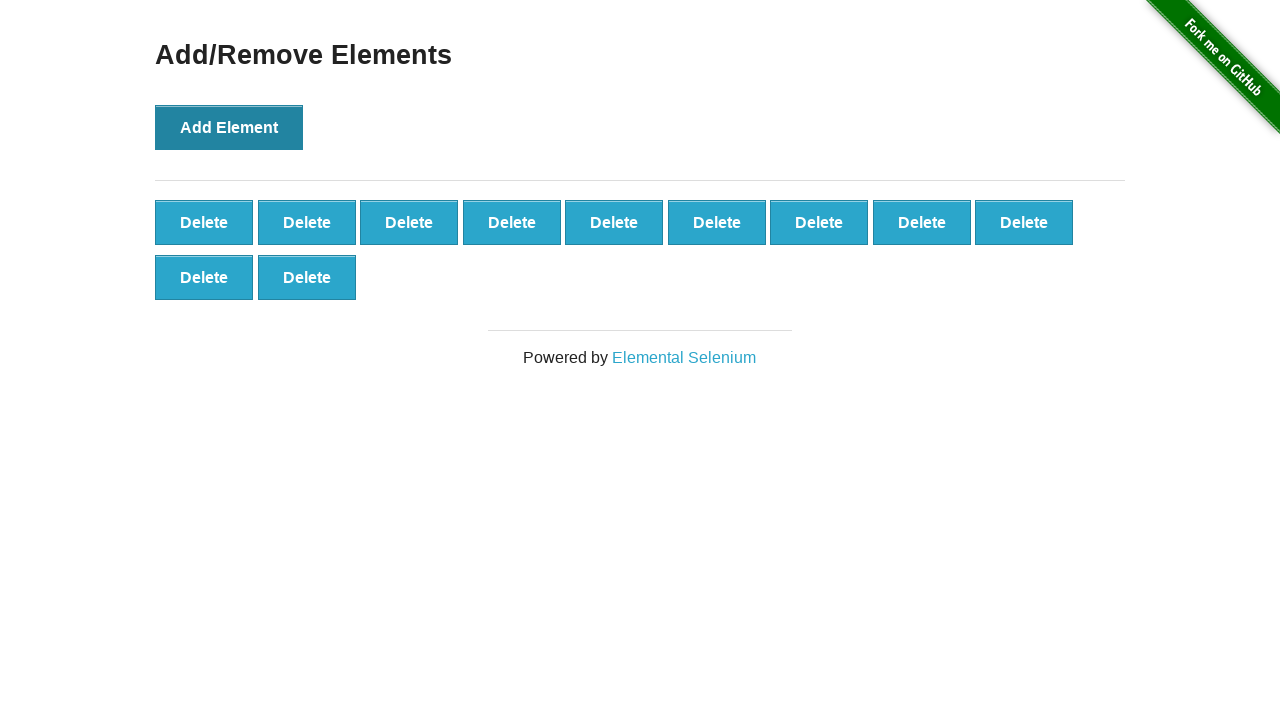

Clicked Add Element button (iteration 12/100) at (229, 127) on xpath=//*[@onclick='addElement()']
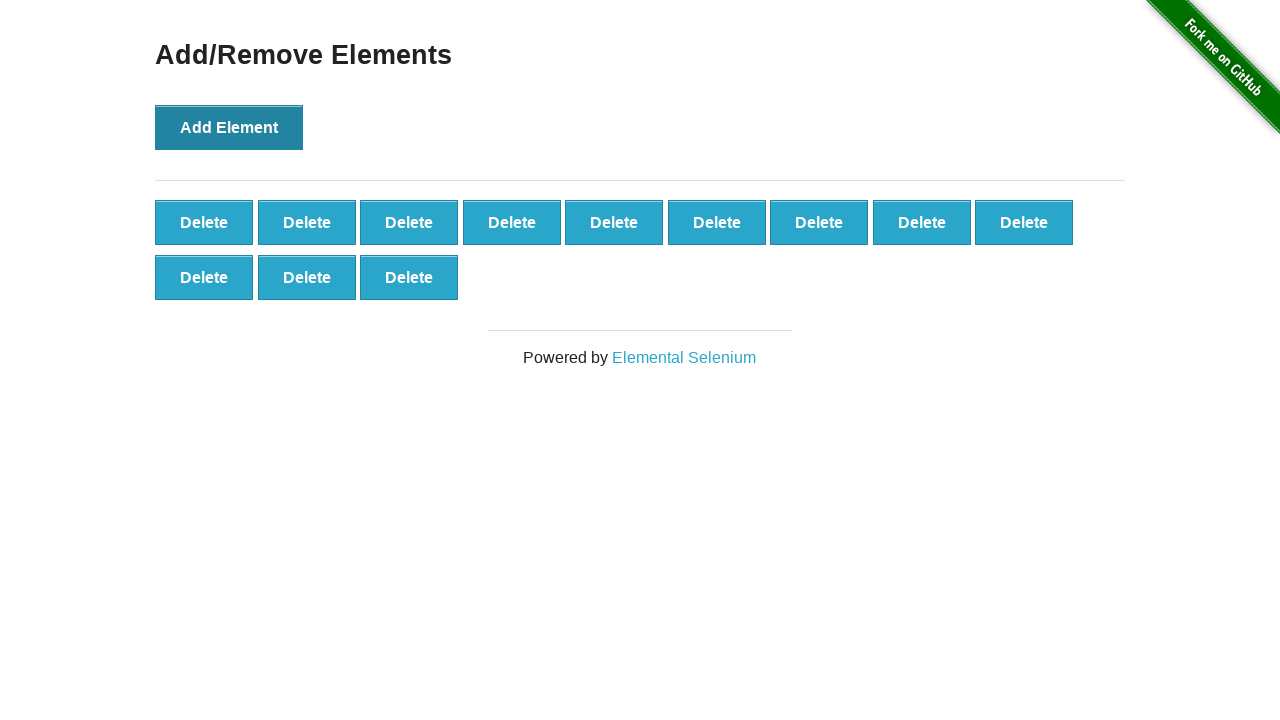

Clicked Add Element button (iteration 13/100) at (229, 127) on xpath=//*[@onclick='addElement()']
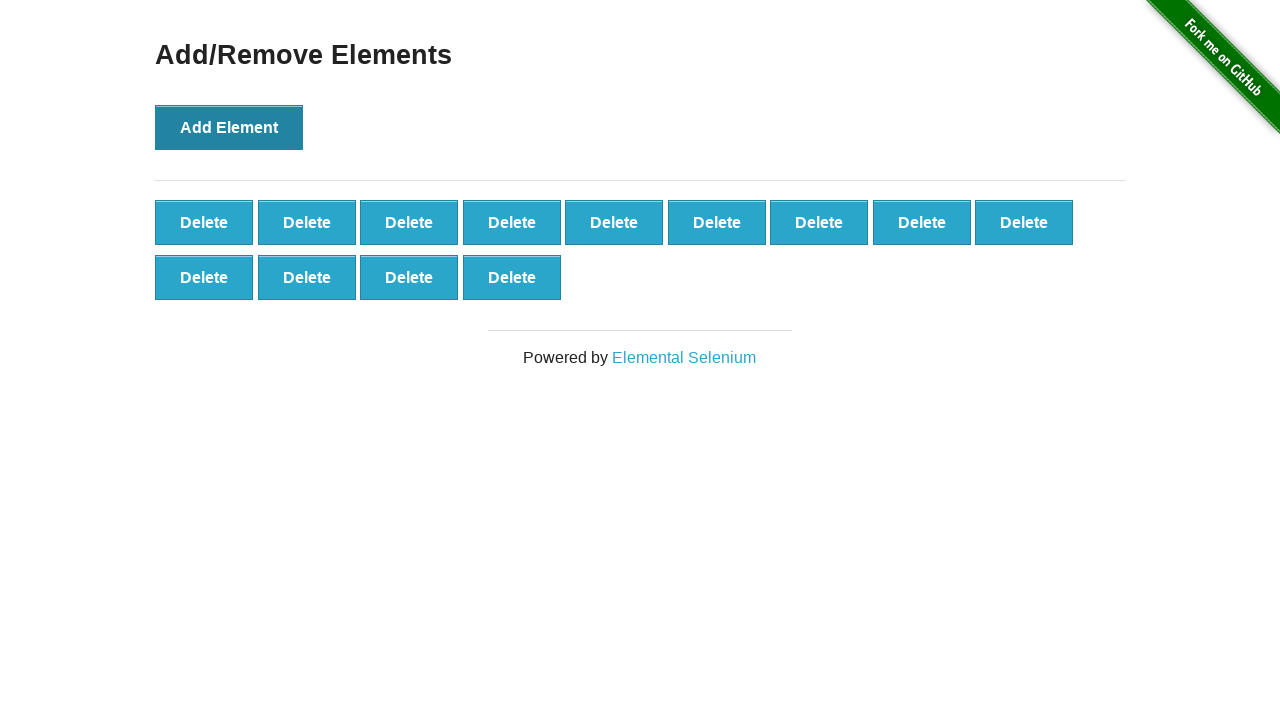

Clicked Add Element button (iteration 14/100) at (229, 127) on xpath=//*[@onclick='addElement()']
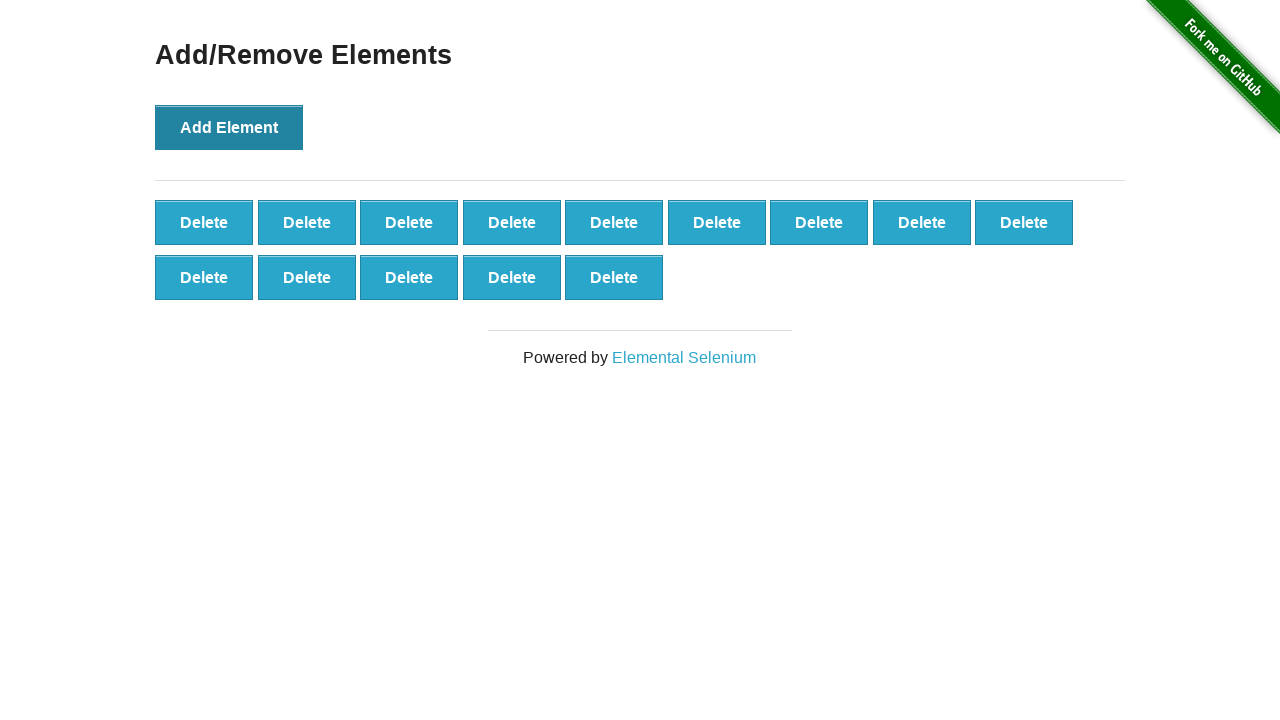

Clicked Add Element button (iteration 15/100) at (229, 127) on xpath=//*[@onclick='addElement()']
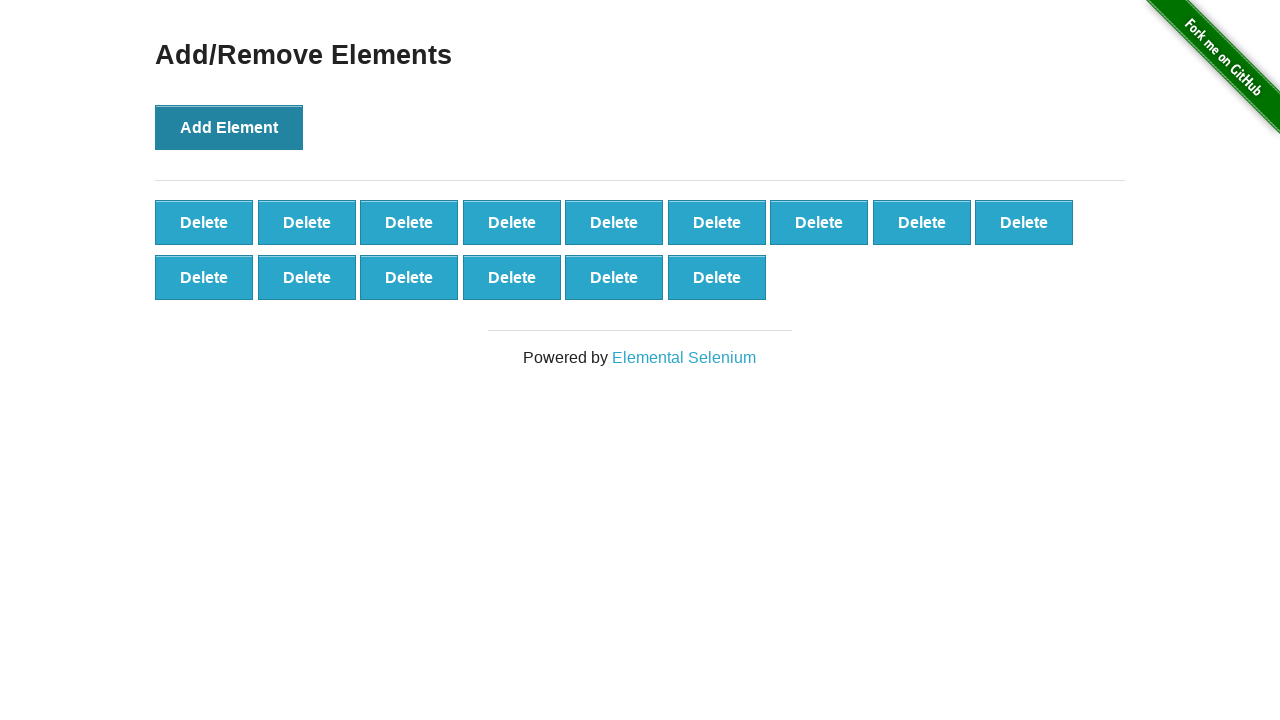

Clicked Add Element button (iteration 16/100) at (229, 127) on xpath=//*[@onclick='addElement()']
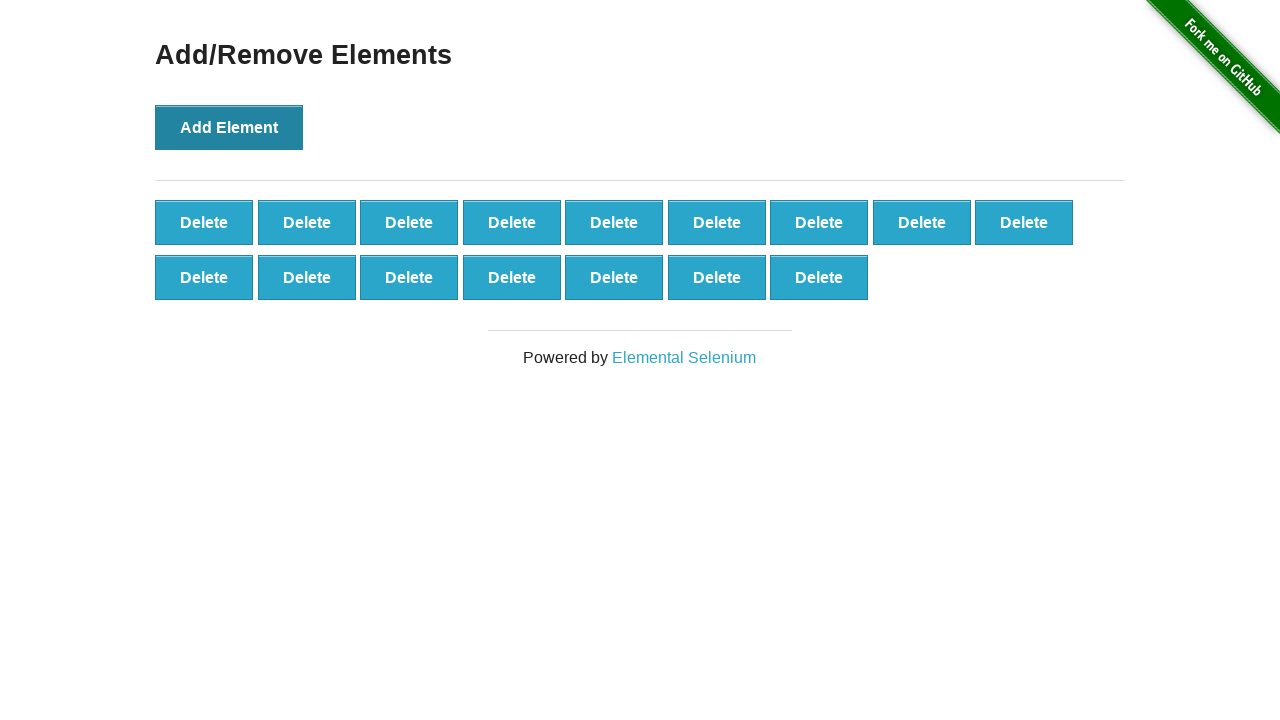

Clicked Add Element button (iteration 17/100) at (229, 127) on xpath=//*[@onclick='addElement()']
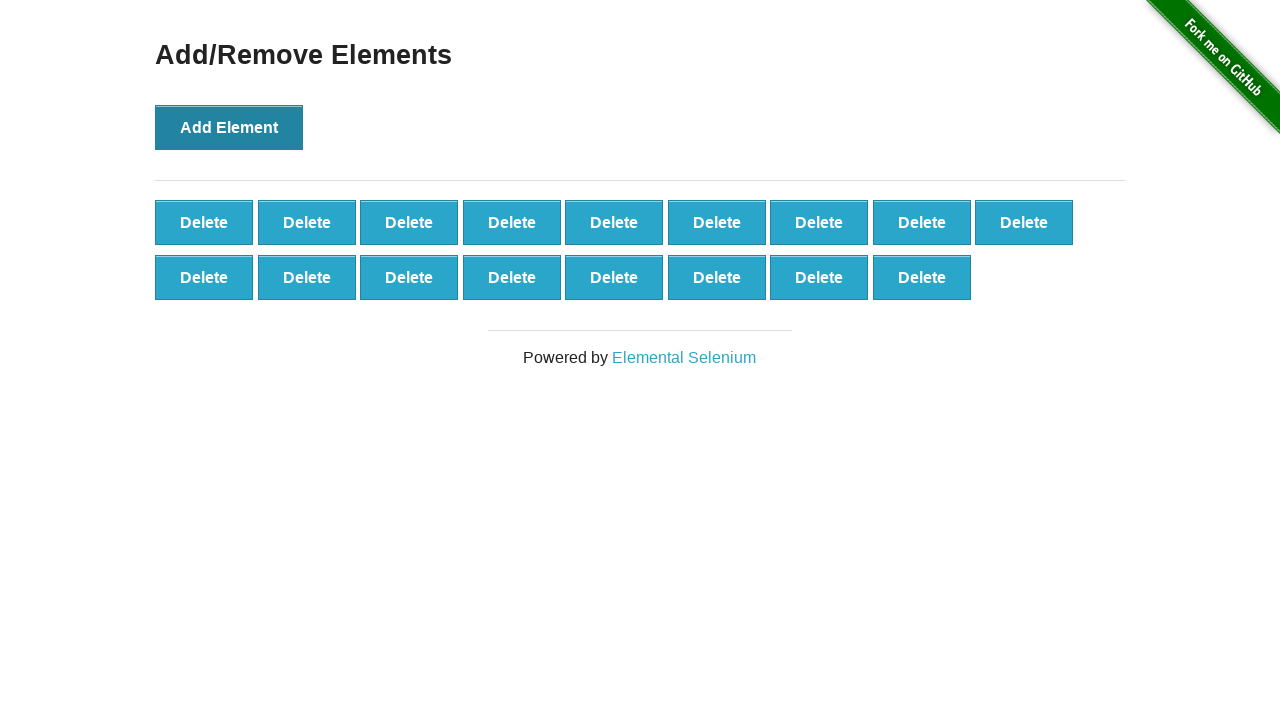

Clicked Add Element button (iteration 18/100) at (229, 127) on xpath=//*[@onclick='addElement()']
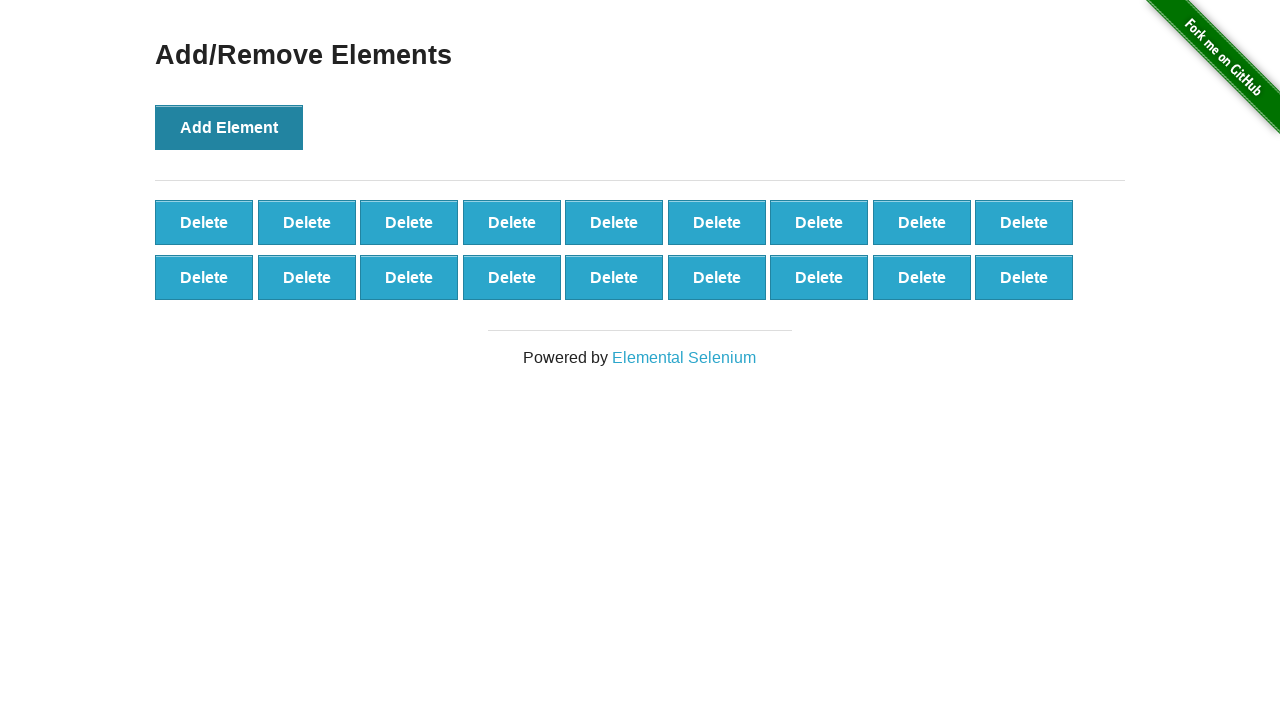

Clicked Add Element button (iteration 19/100) at (229, 127) on xpath=//*[@onclick='addElement()']
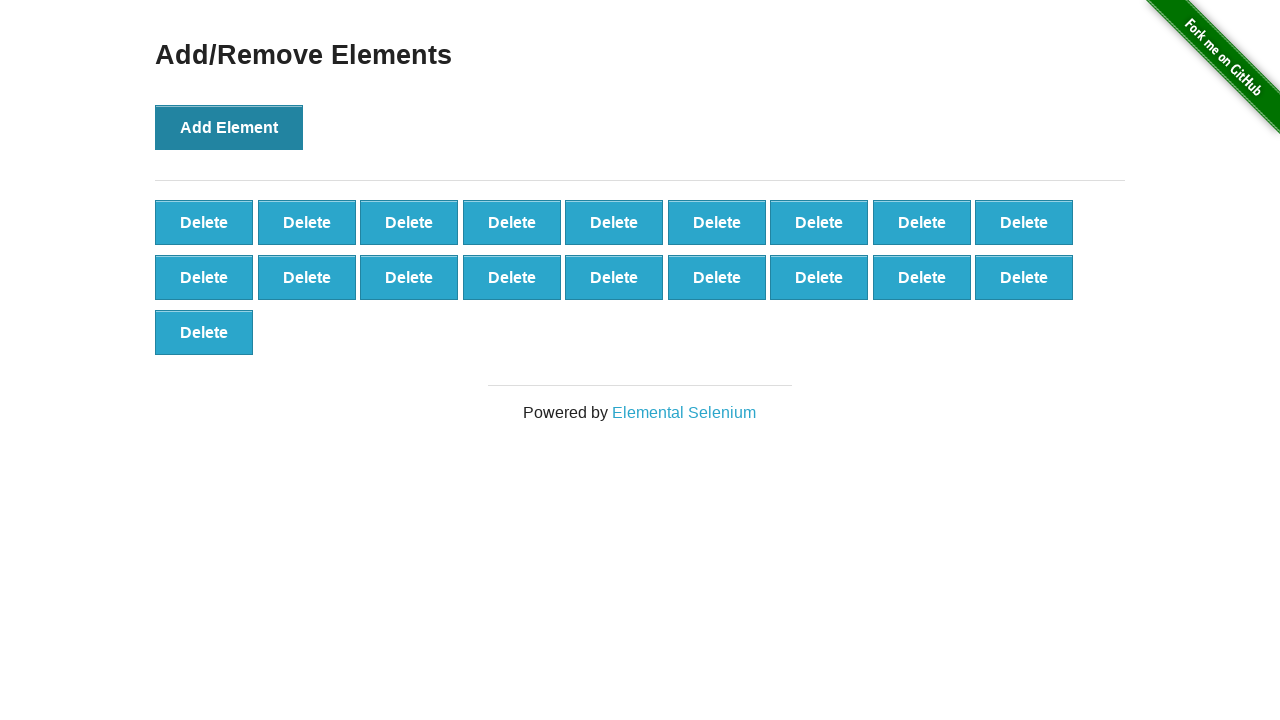

Clicked Add Element button (iteration 20/100) at (229, 127) on xpath=//*[@onclick='addElement()']
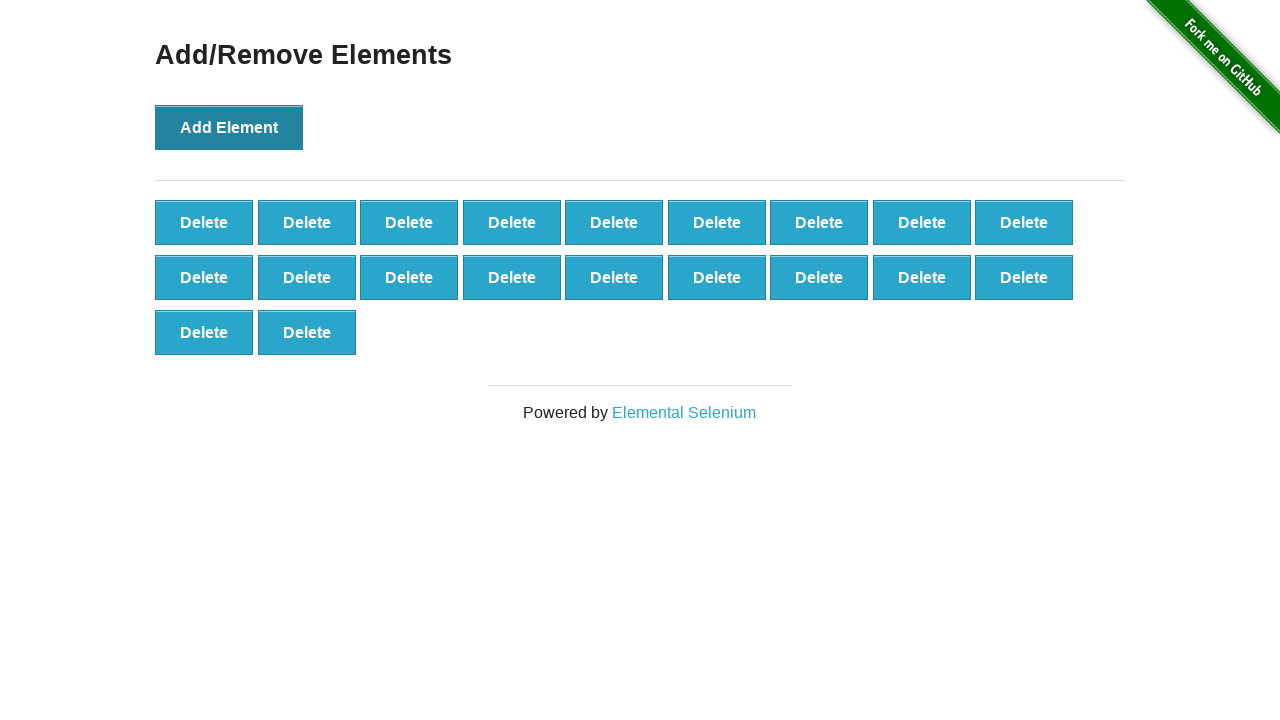

Clicked Add Element button (iteration 21/100) at (229, 127) on xpath=//*[@onclick='addElement()']
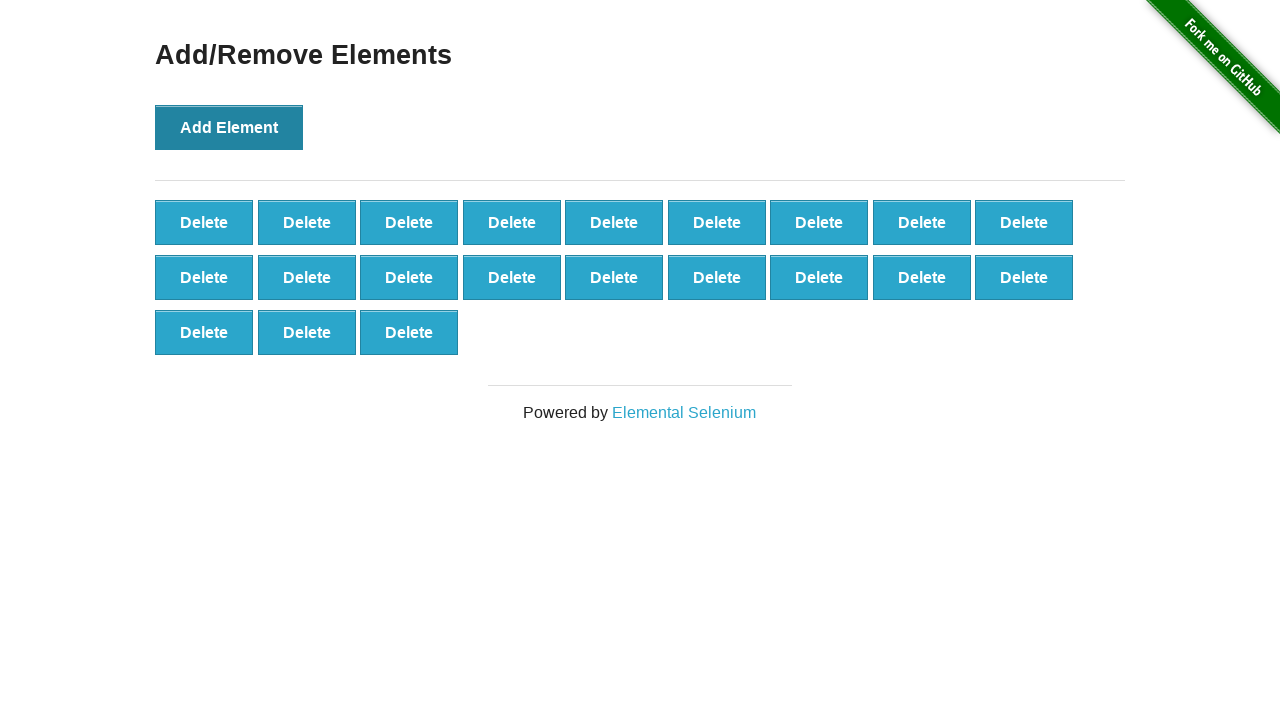

Clicked Add Element button (iteration 22/100) at (229, 127) on xpath=//*[@onclick='addElement()']
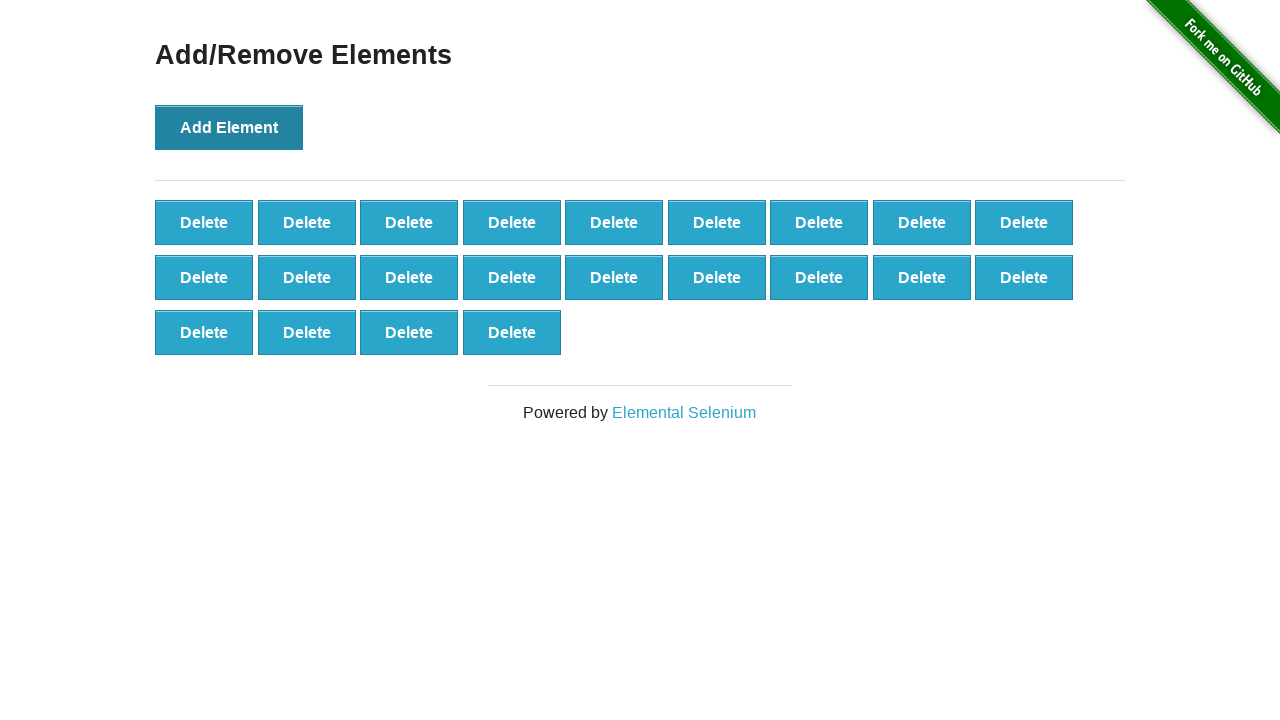

Clicked Add Element button (iteration 23/100) at (229, 127) on xpath=//*[@onclick='addElement()']
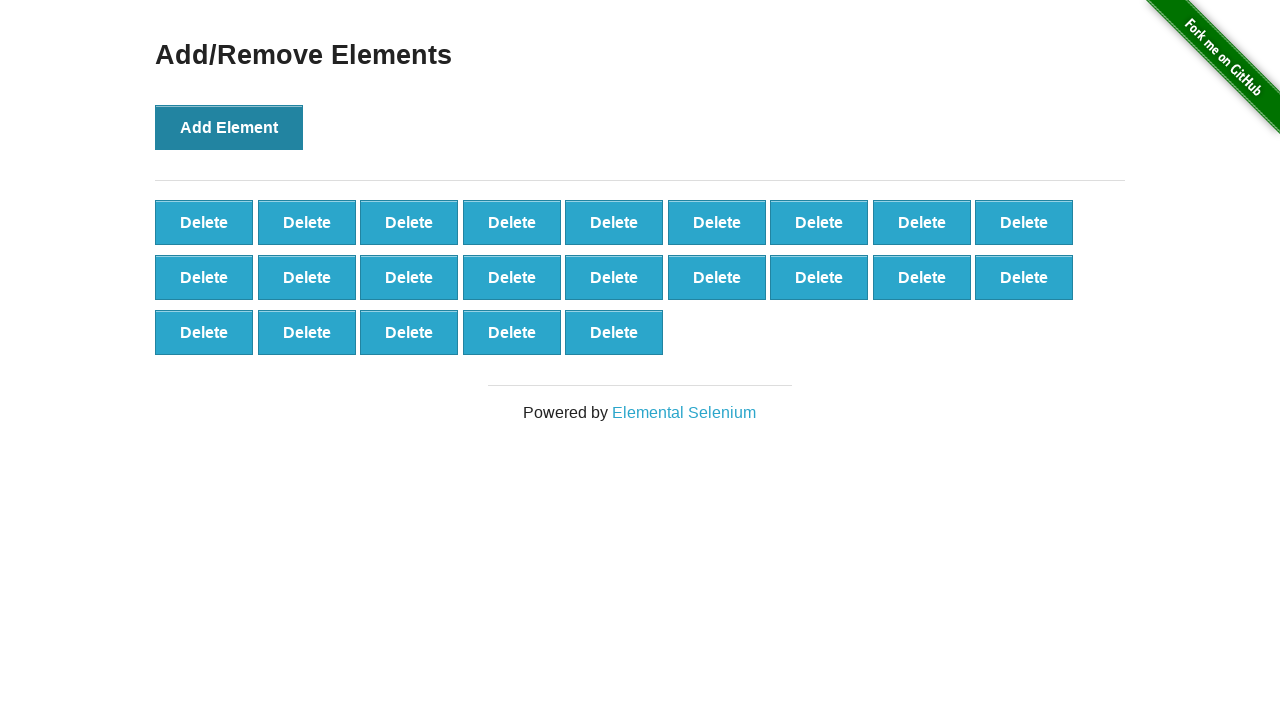

Clicked Add Element button (iteration 24/100) at (229, 127) on xpath=//*[@onclick='addElement()']
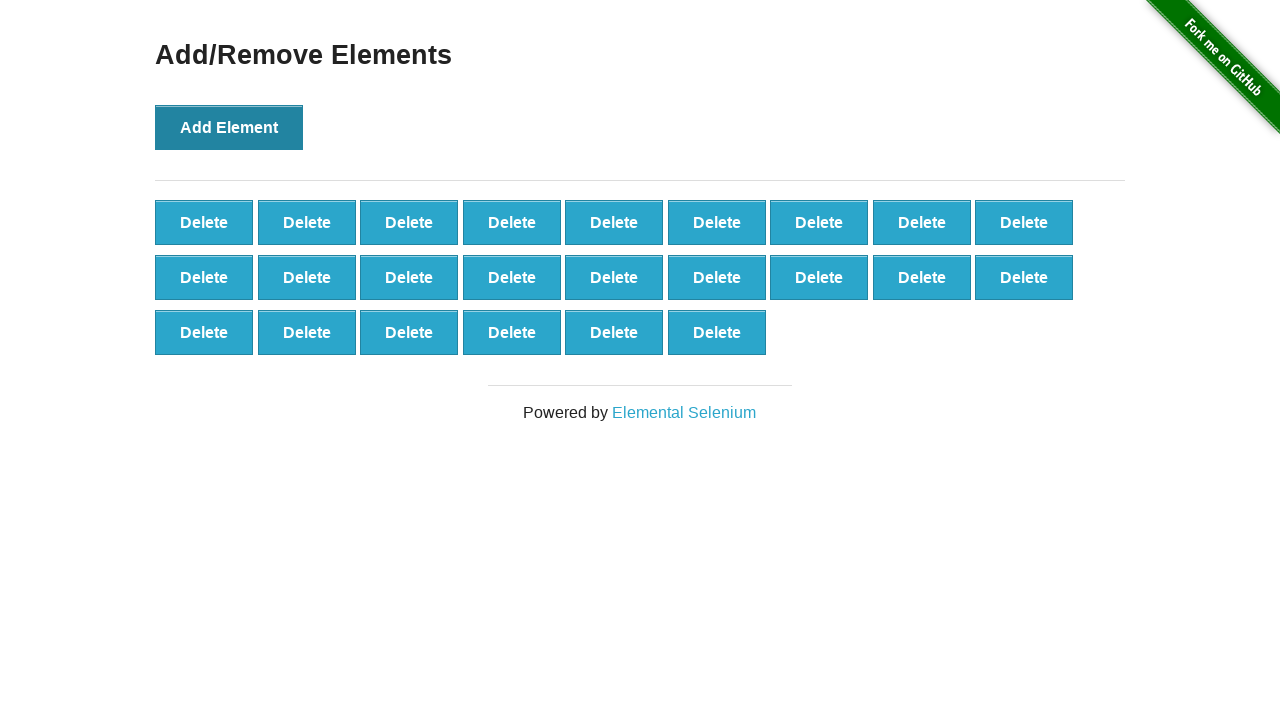

Clicked Add Element button (iteration 25/100) at (229, 127) on xpath=//*[@onclick='addElement()']
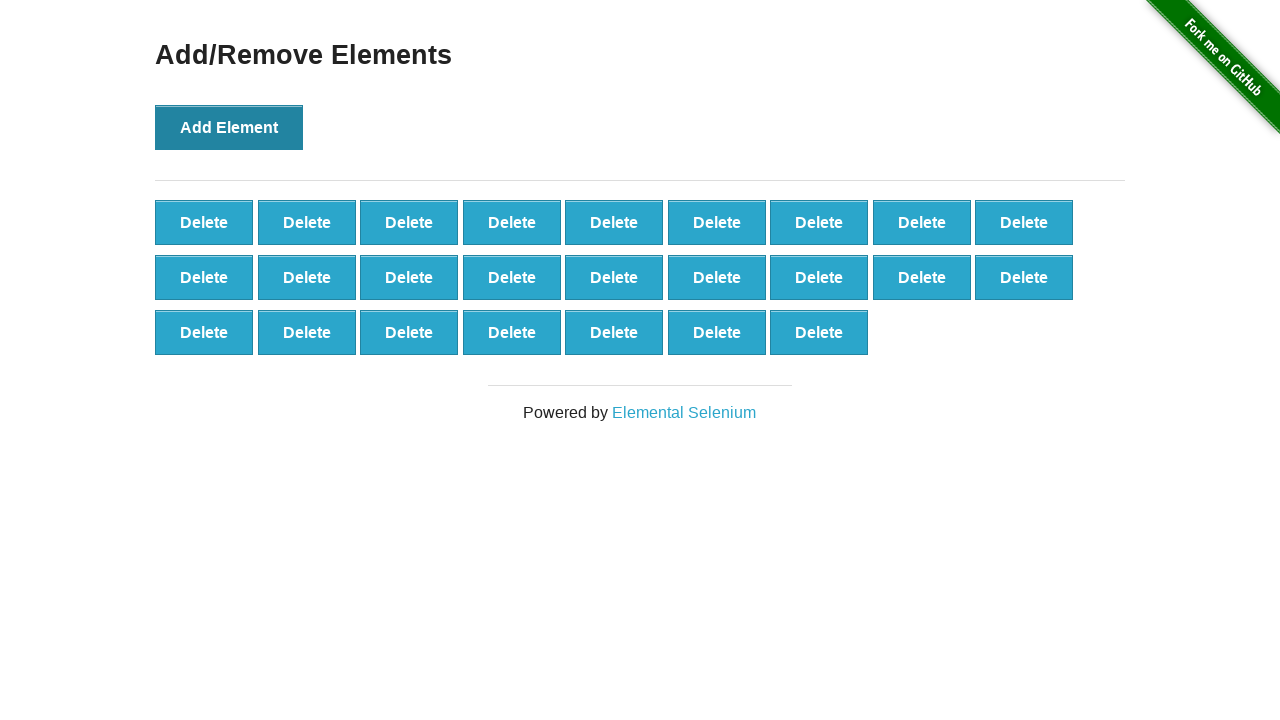

Clicked Add Element button (iteration 26/100) at (229, 127) on xpath=//*[@onclick='addElement()']
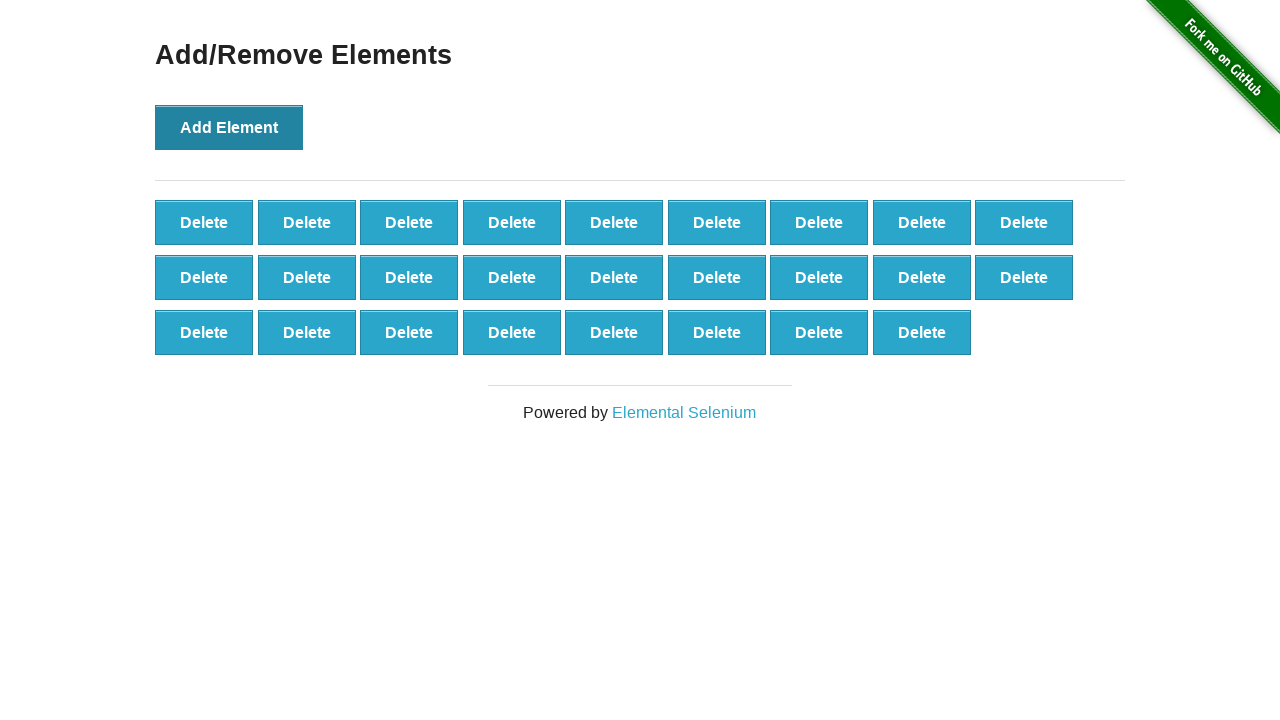

Clicked Add Element button (iteration 27/100) at (229, 127) on xpath=//*[@onclick='addElement()']
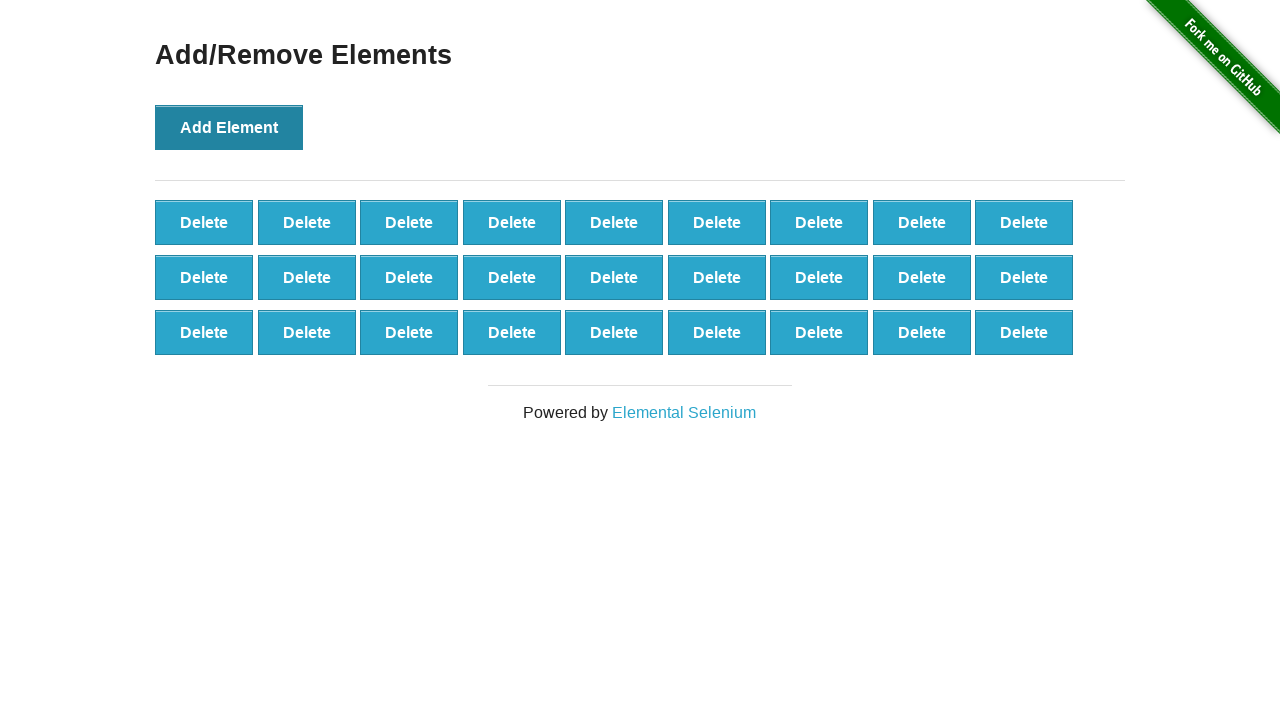

Clicked Add Element button (iteration 28/100) at (229, 127) on xpath=//*[@onclick='addElement()']
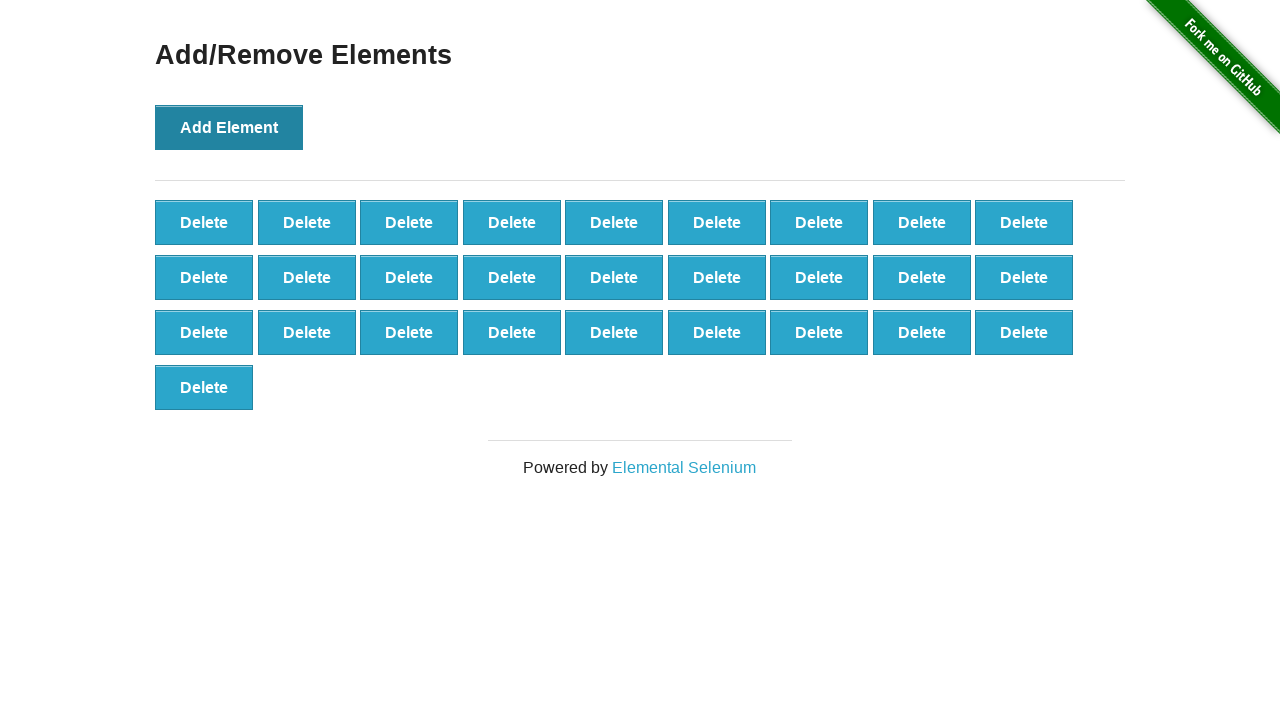

Clicked Add Element button (iteration 29/100) at (229, 127) on xpath=//*[@onclick='addElement()']
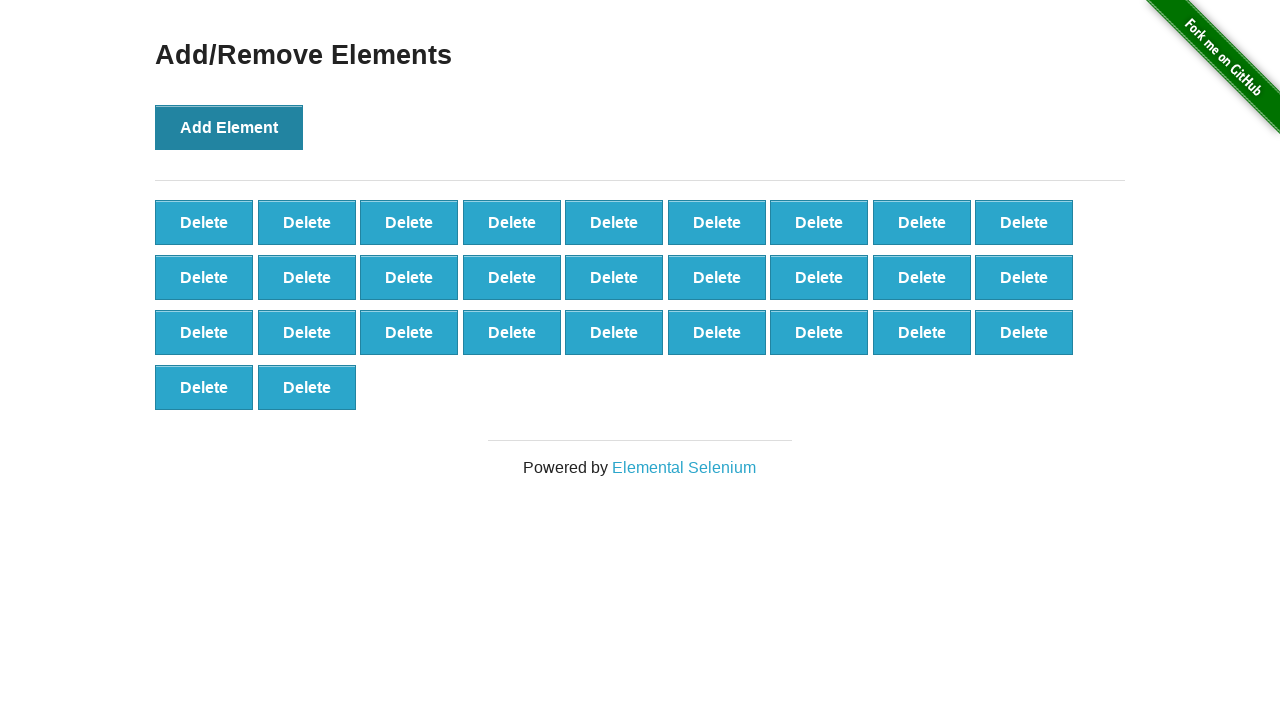

Clicked Add Element button (iteration 30/100) at (229, 127) on xpath=//*[@onclick='addElement()']
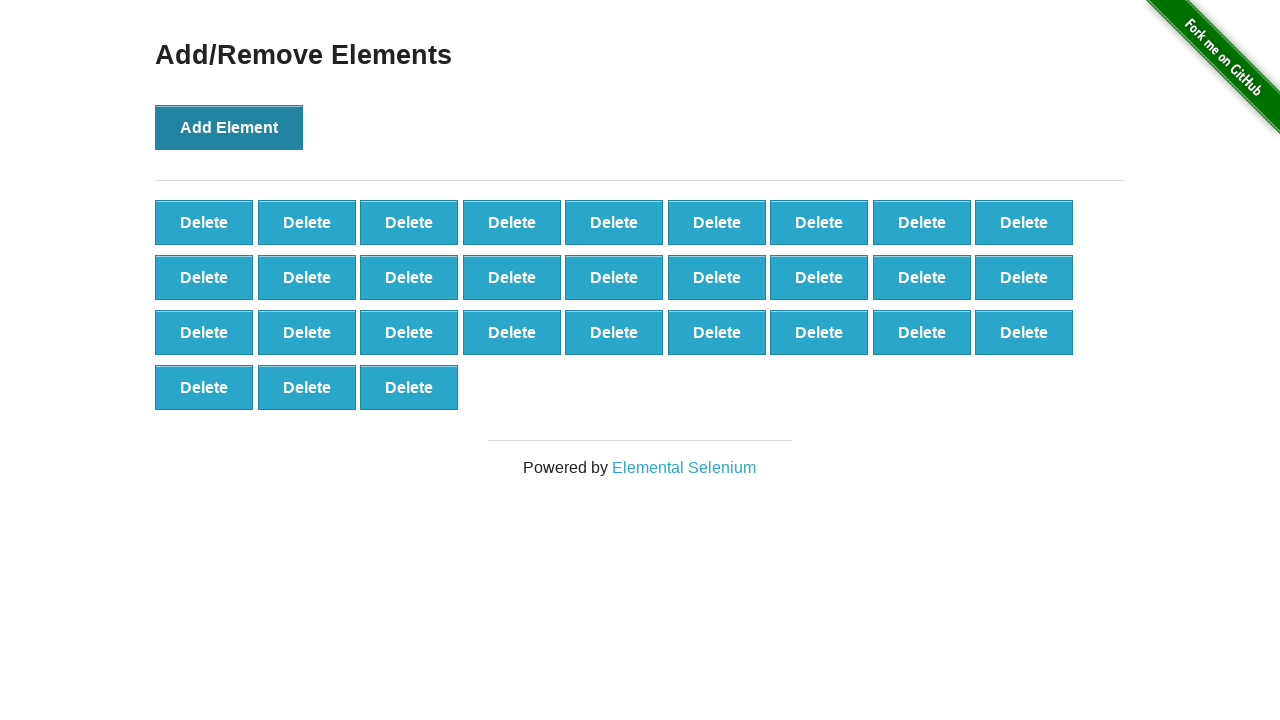

Clicked Add Element button (iteration 31/100) at (229, 127) on xpath=//*[@onclick='addElement()']
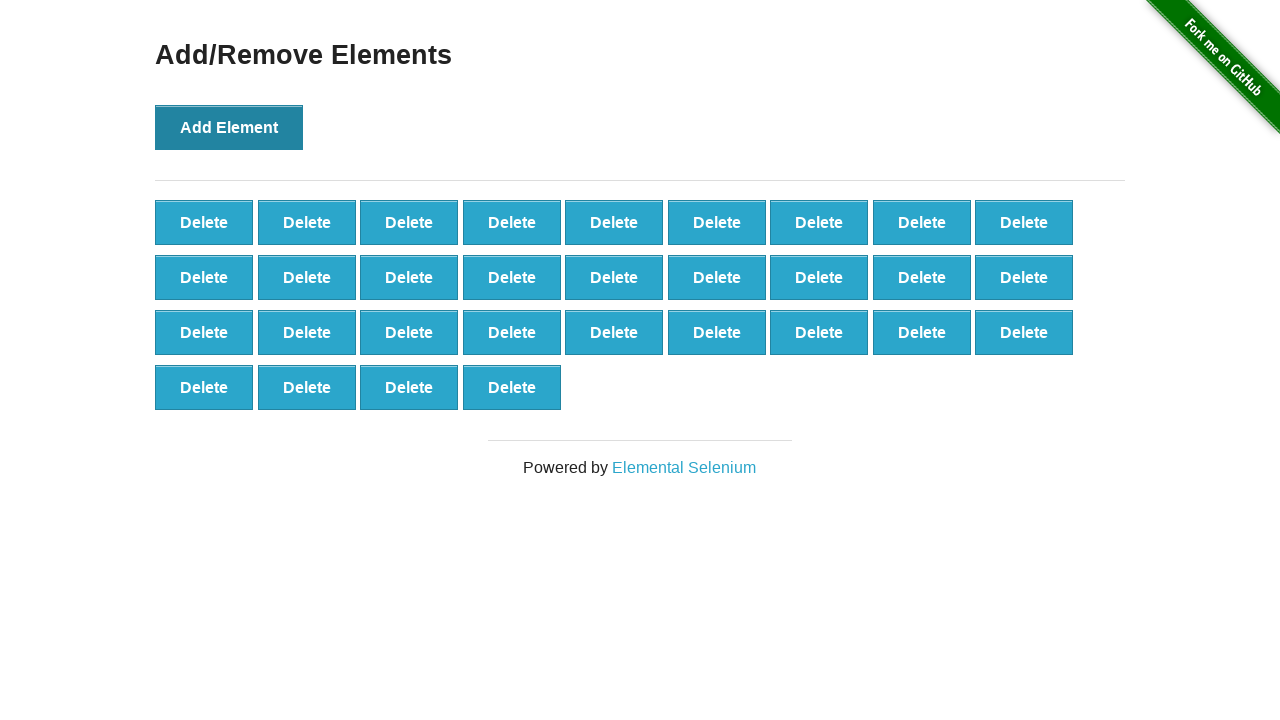

Clicked Add Element button (iteration 32/100) at (229, 127) on xpath=//*[@onclick='addElement()']
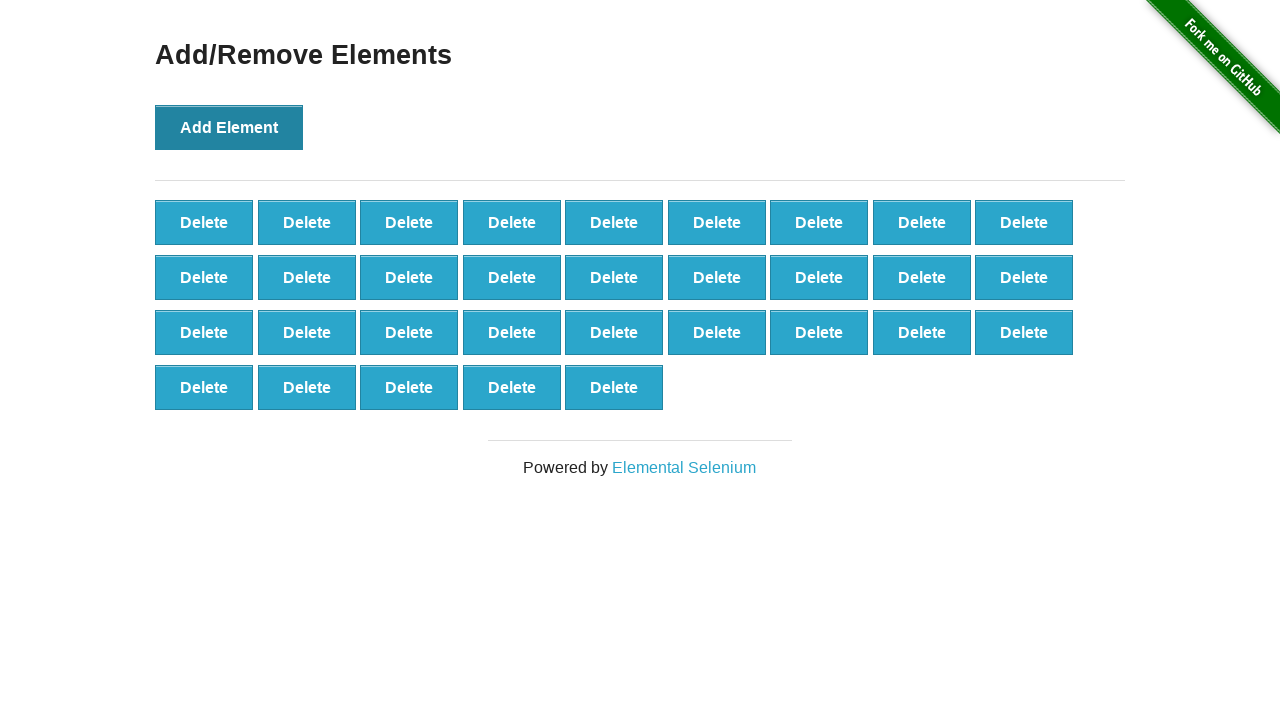

Clicked Add Element button (iteration 33/100) at (229, 127) on xpath=//*[@onclick='addElement()']
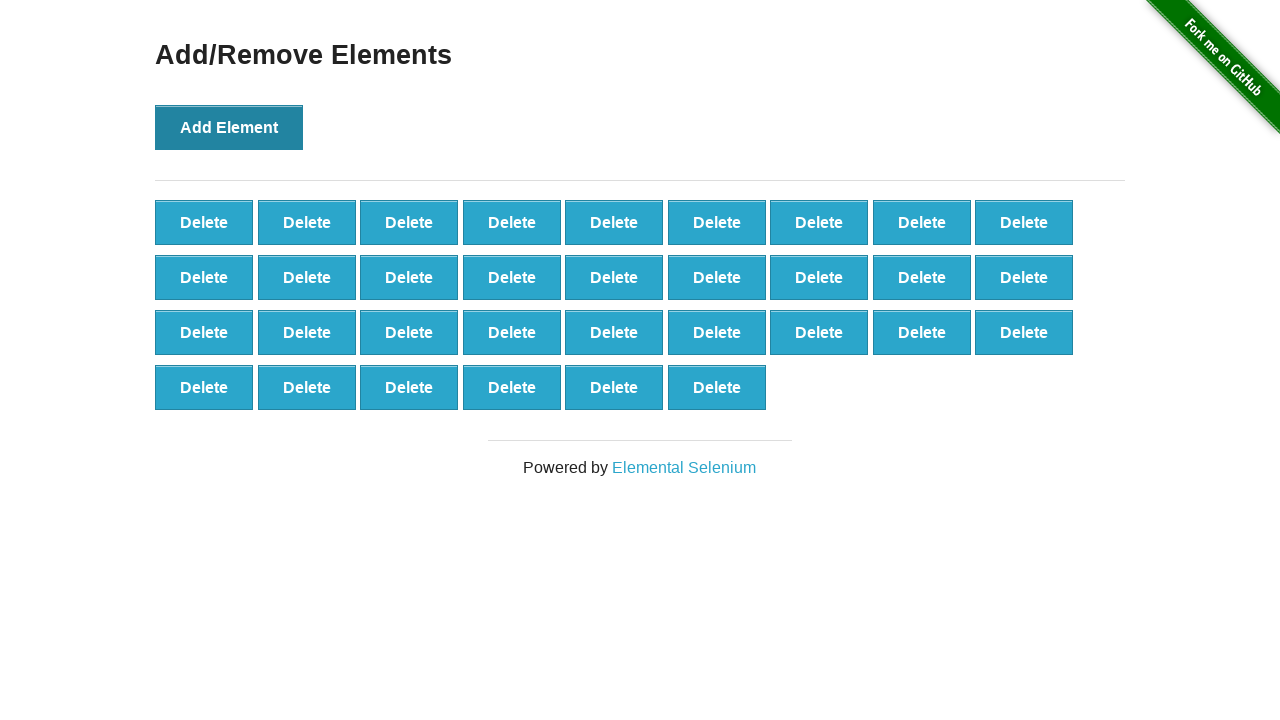

Clicked Add Element button (iteration 34/100) at (229, 127) on xpath=//*[@onclick='addElement()']
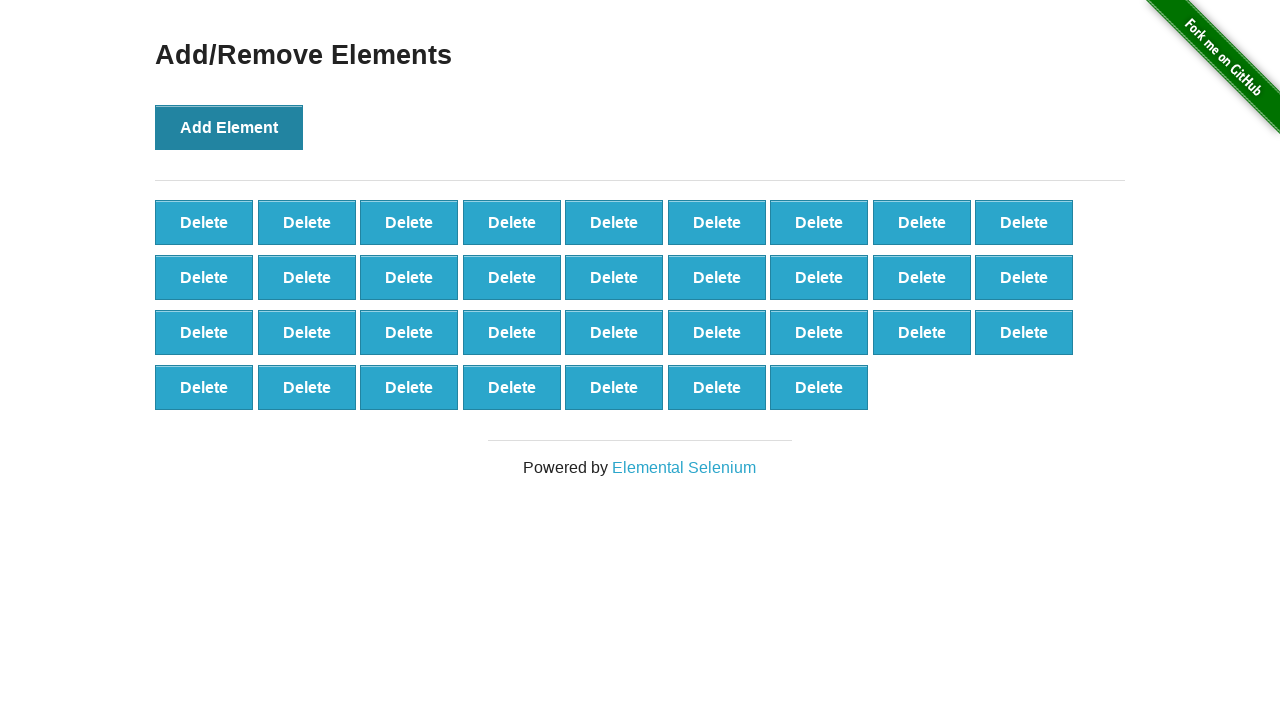

Clicked Add Element button (iteration 35/100) at (229, 127) on xpath=//*[@onclick='addElement()']
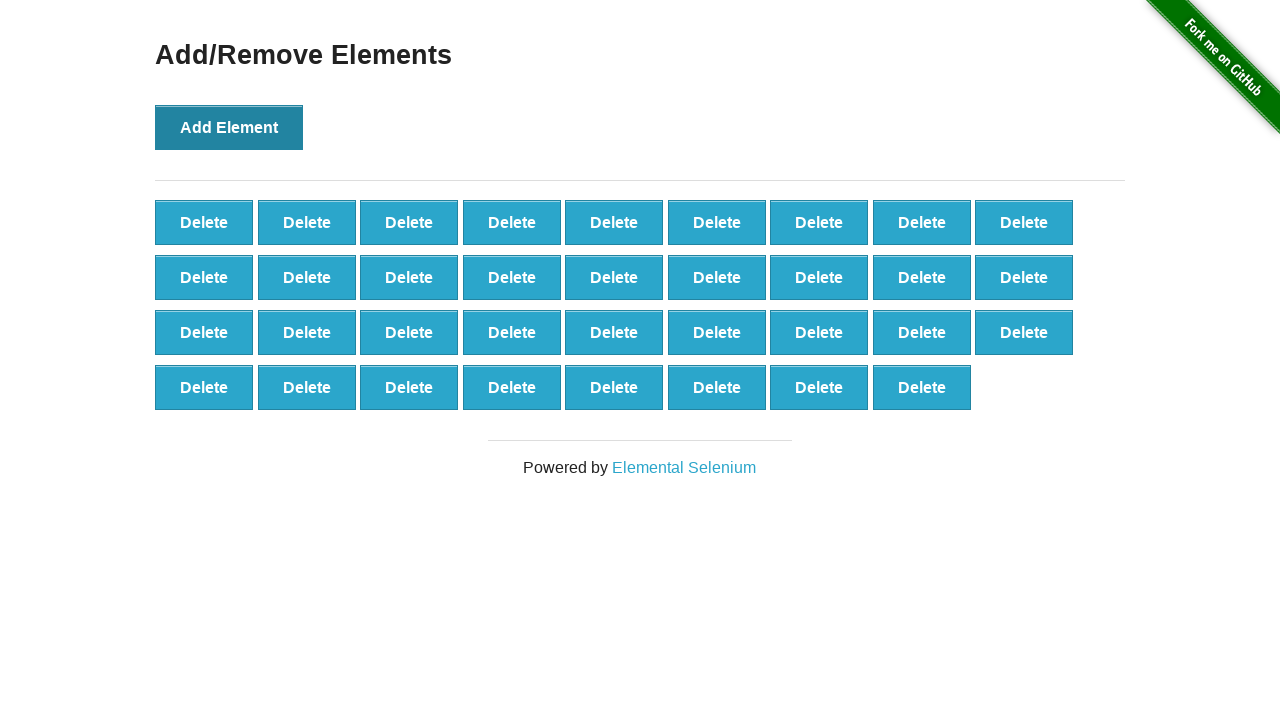

Clicked Add Element button (iteration 36/100) at (229, 127) on xpath=//*[@onclick='addElement()']
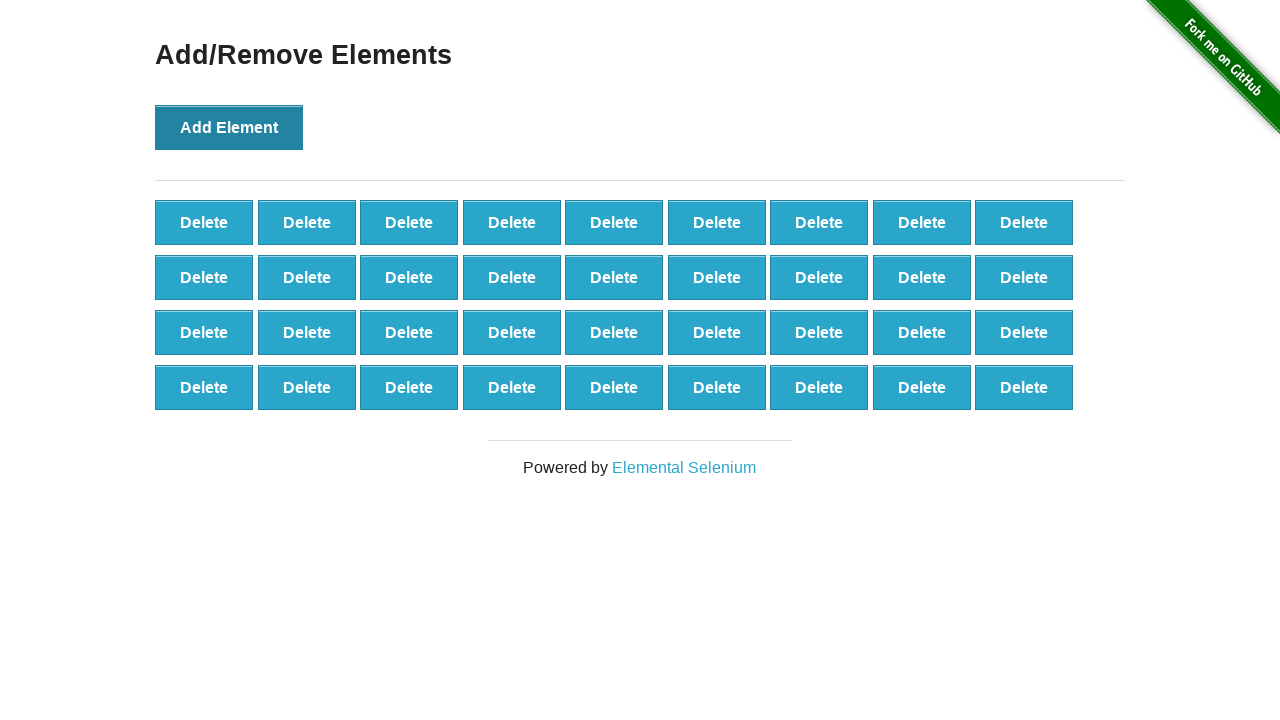

Clicked Add Element button (iteration 37/100) at (229, 127) on xpath=//*[@onclick='addElement()']
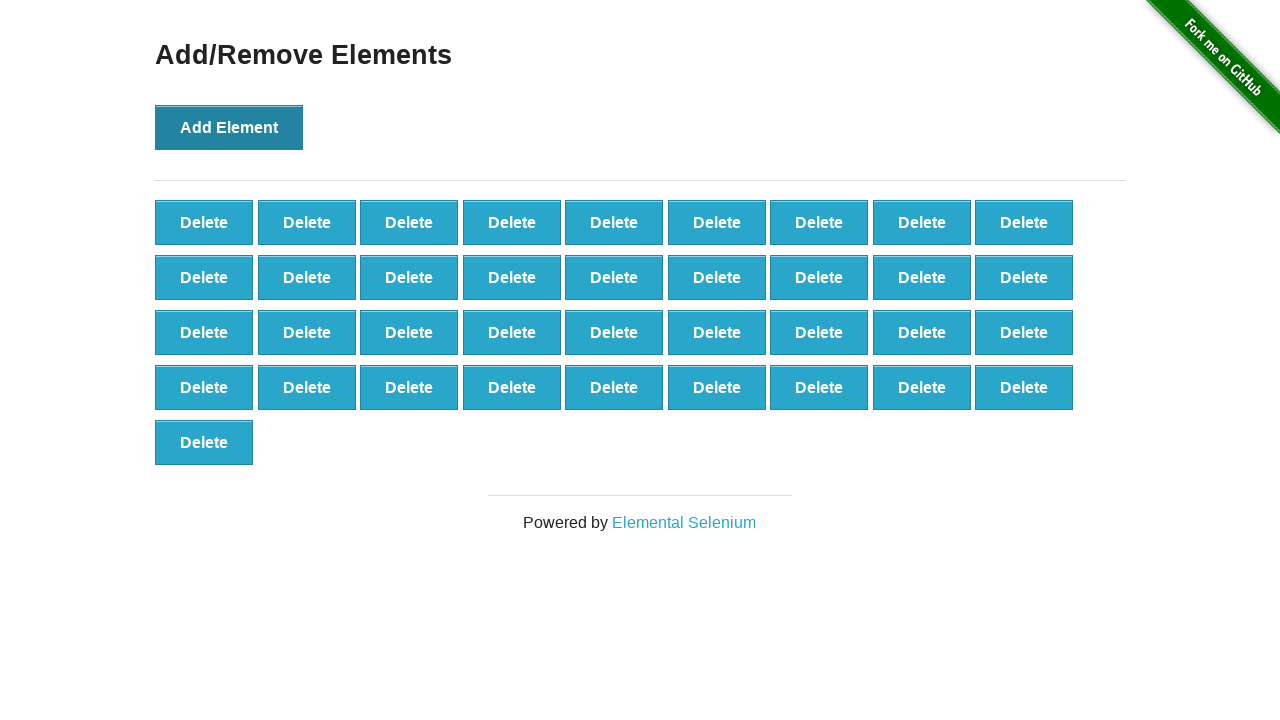

Clicked Add Element button (iteration 38/100) at (229, 127) on xpath=//*[@onclick='addElement()']
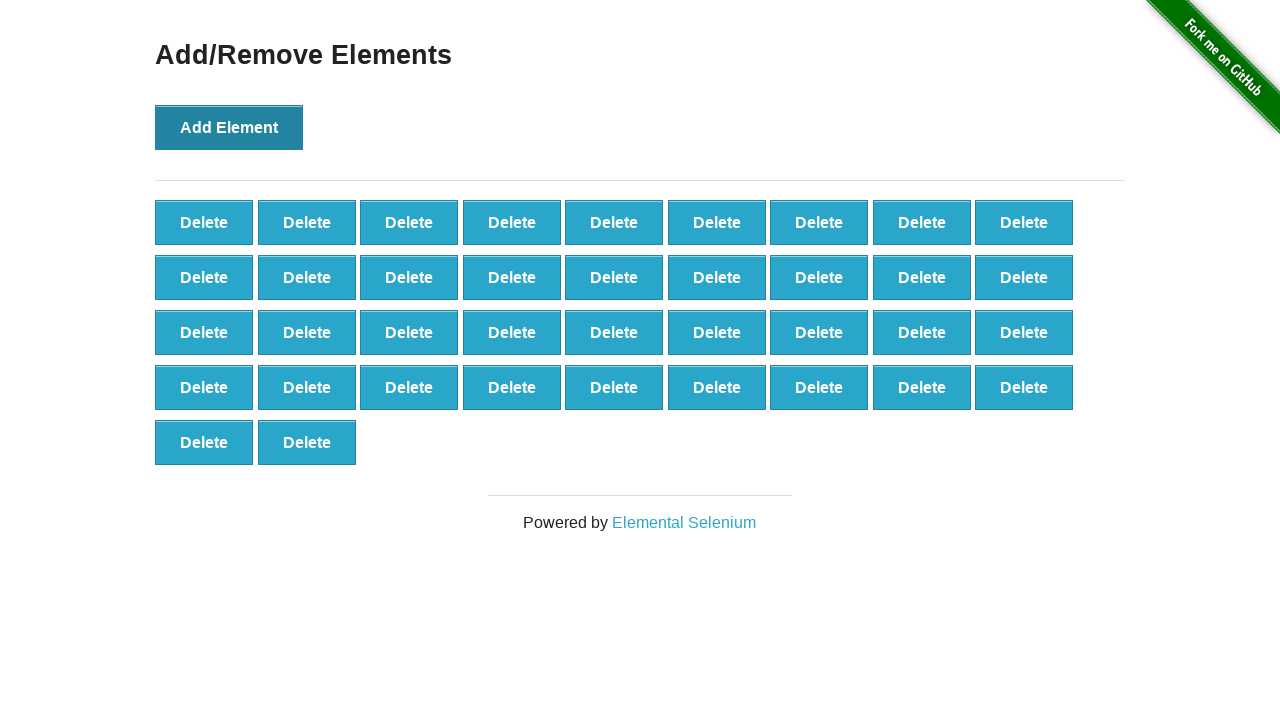

Clicked Add Element button (iteration 39/100) at (229, 127) on xpath=//*[@onclick='addElement()']
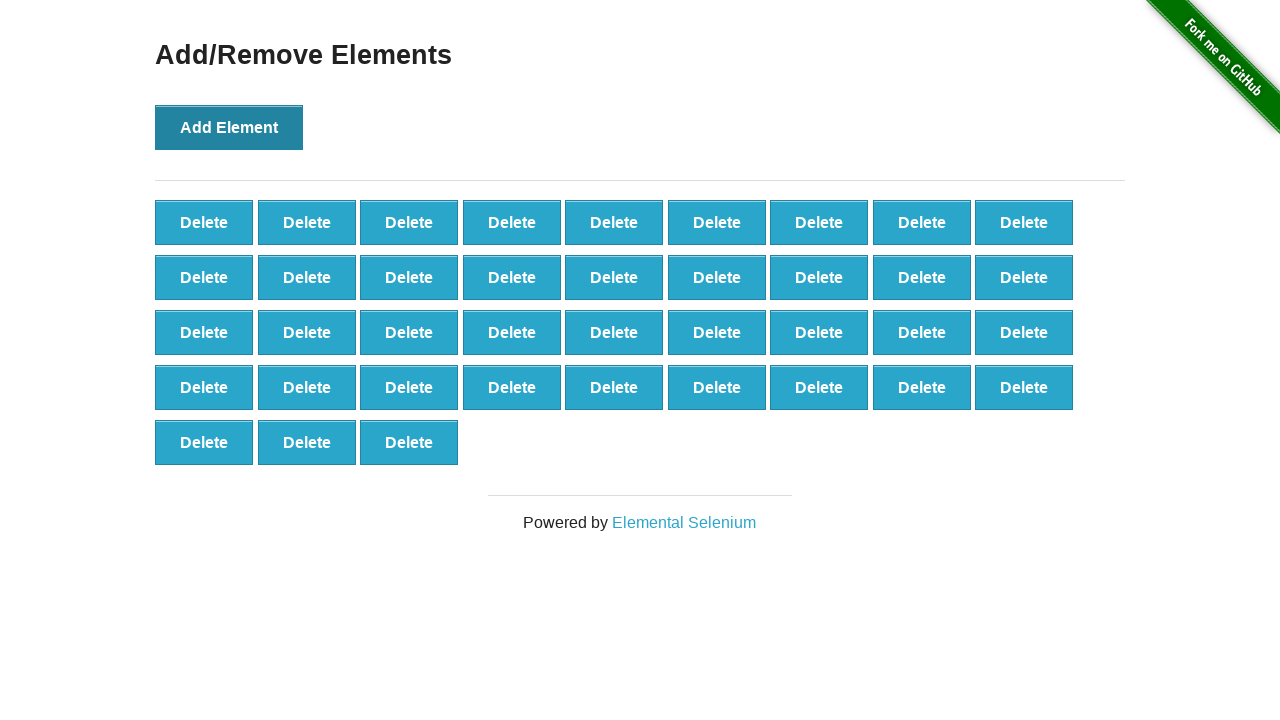

Clicked Add Element button (iteration 40/100) at (229, 127) on xpath=//*[@onclick='addElement()']
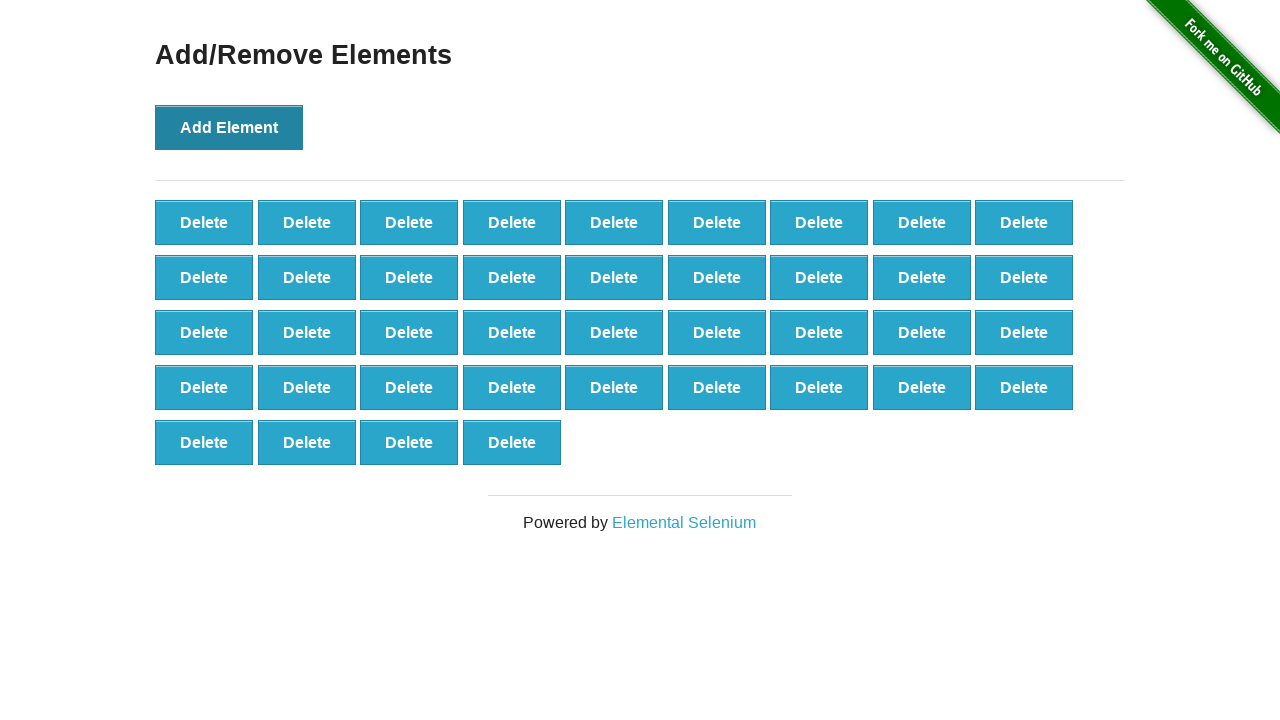

Clicked Add Element button (iteration 41/100) at (229, 127) on xpath=//*[@onclick='addElement()']
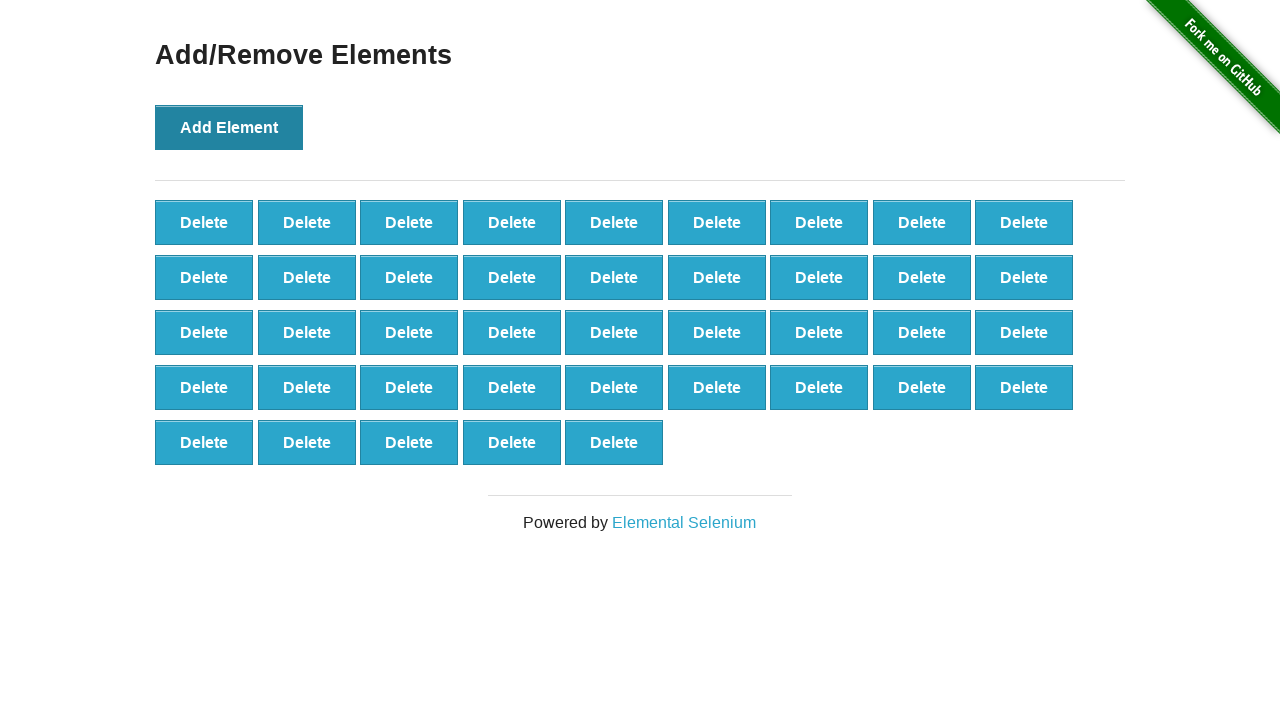

Clicked Add Element button (iteration 42/100) at (229, 127) on xpath=//*[@onclick='addElement()']
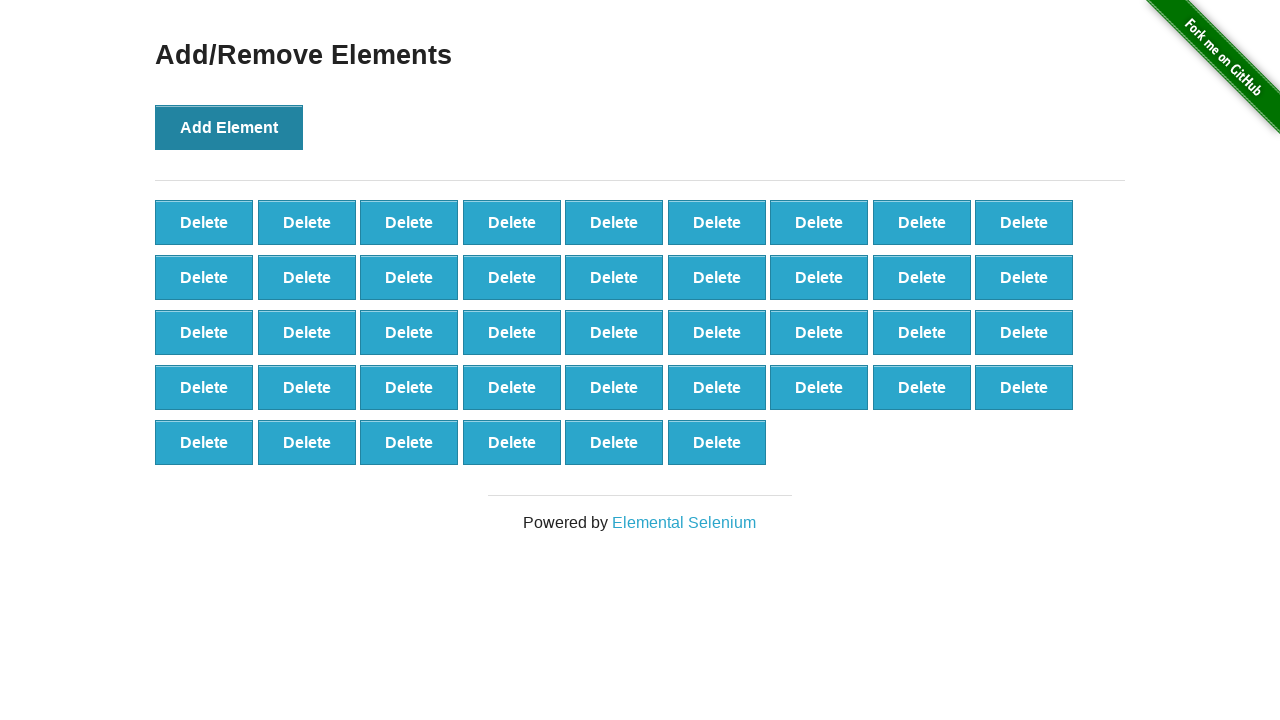

Clicked Add Element button (iteration 43/100) at (229, 127) on xpath=//*[@onclick='addElement()']
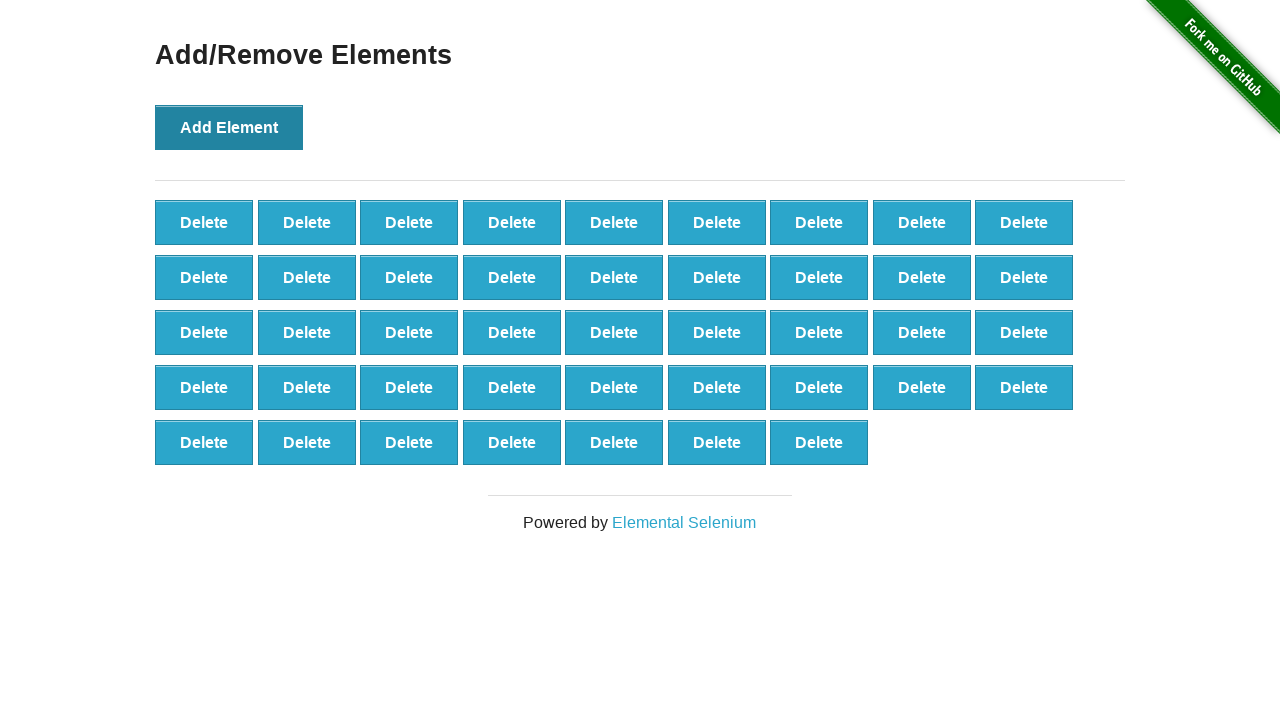

Clicked Add Element button (iteration 44/100) at (229, 127) on xpath=//*[@onclick='addElement()']
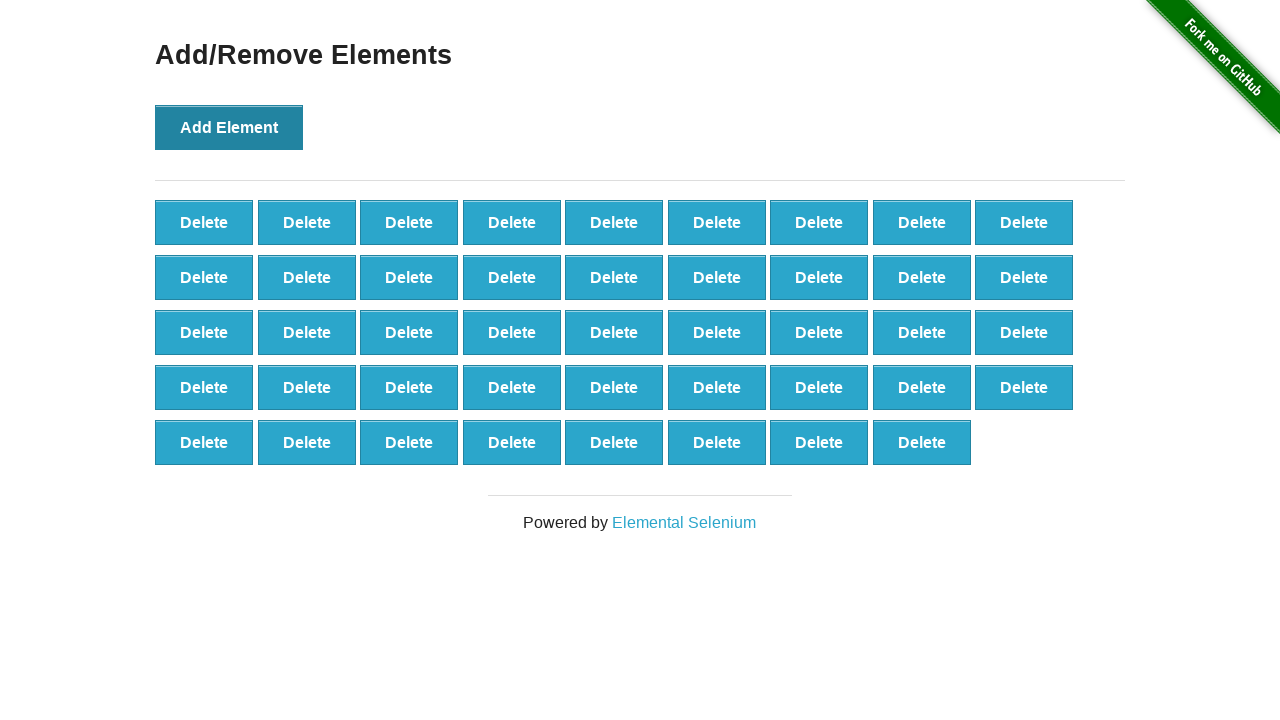

Clicked Add Element button (iteration 45/100) at (229, 127) on xpath=//*[@onclick='addElement()']
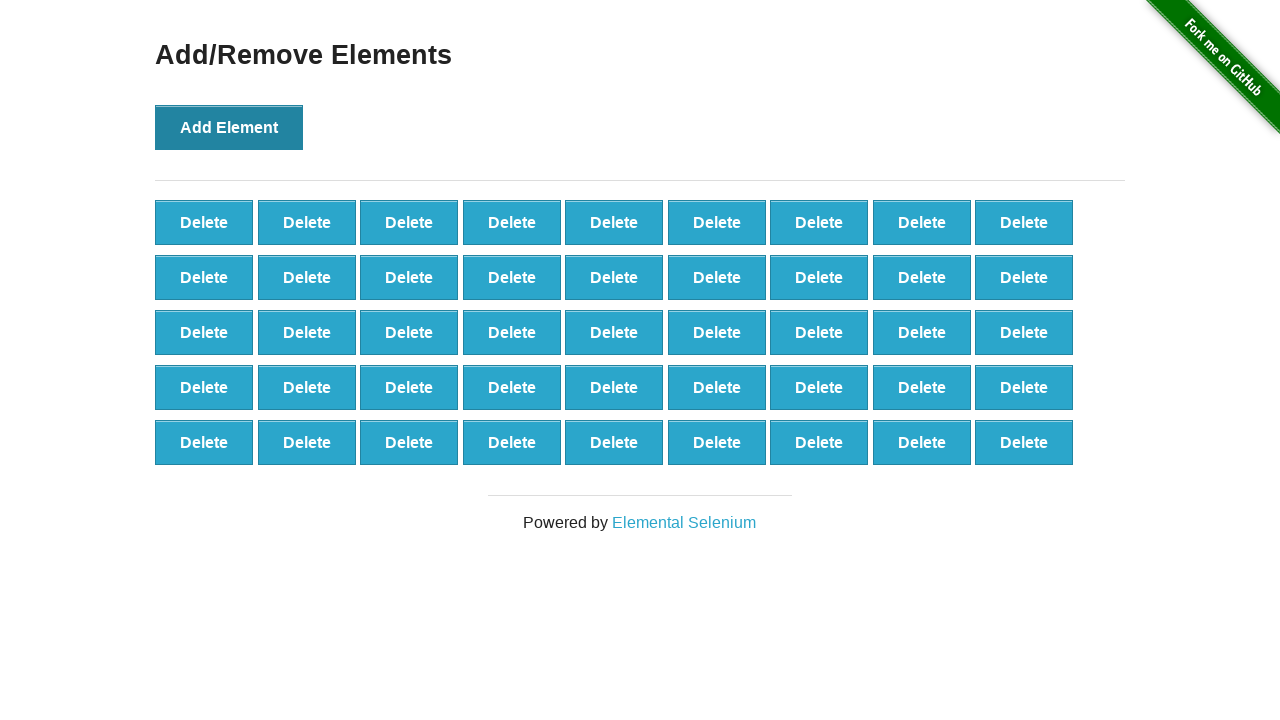

Clicked Add Element button (iteration 46/100) at (229, 127) on xpath=//*[@onclick='addElement()']
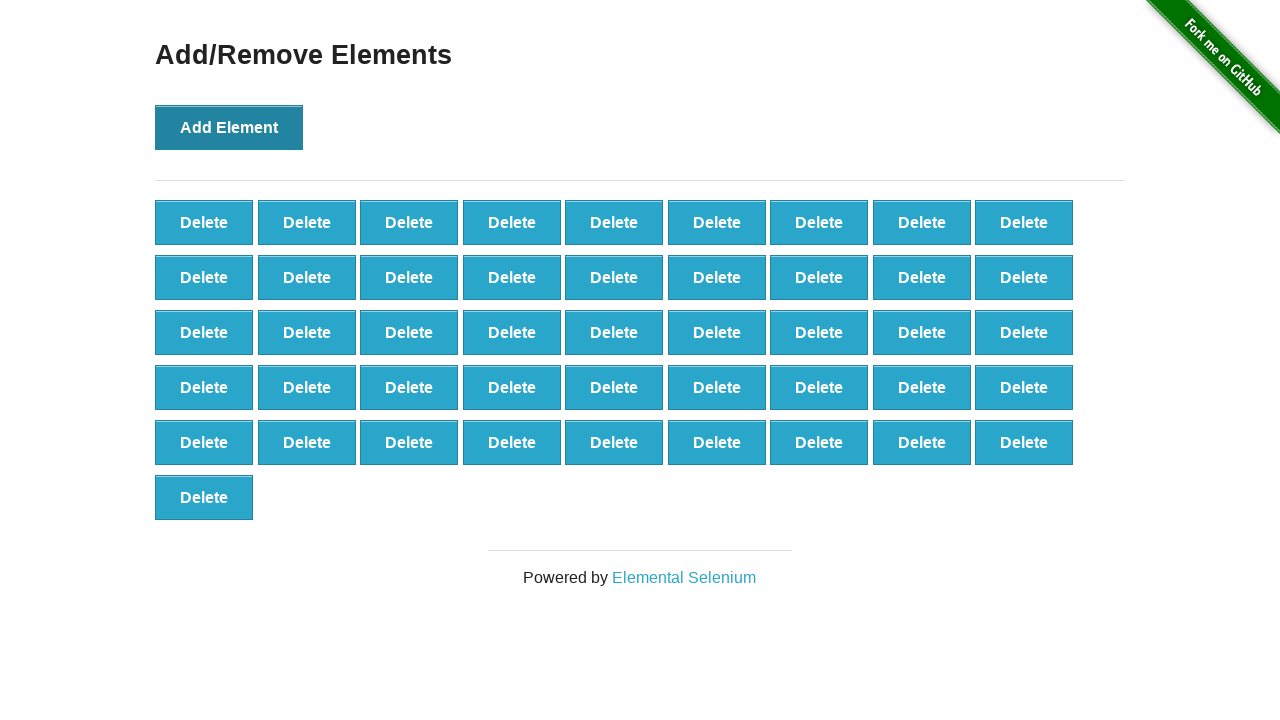

Clicked Add Element button (iteration 47/100) at (229, 127) on xpath=//*[@onclick='addElement()']
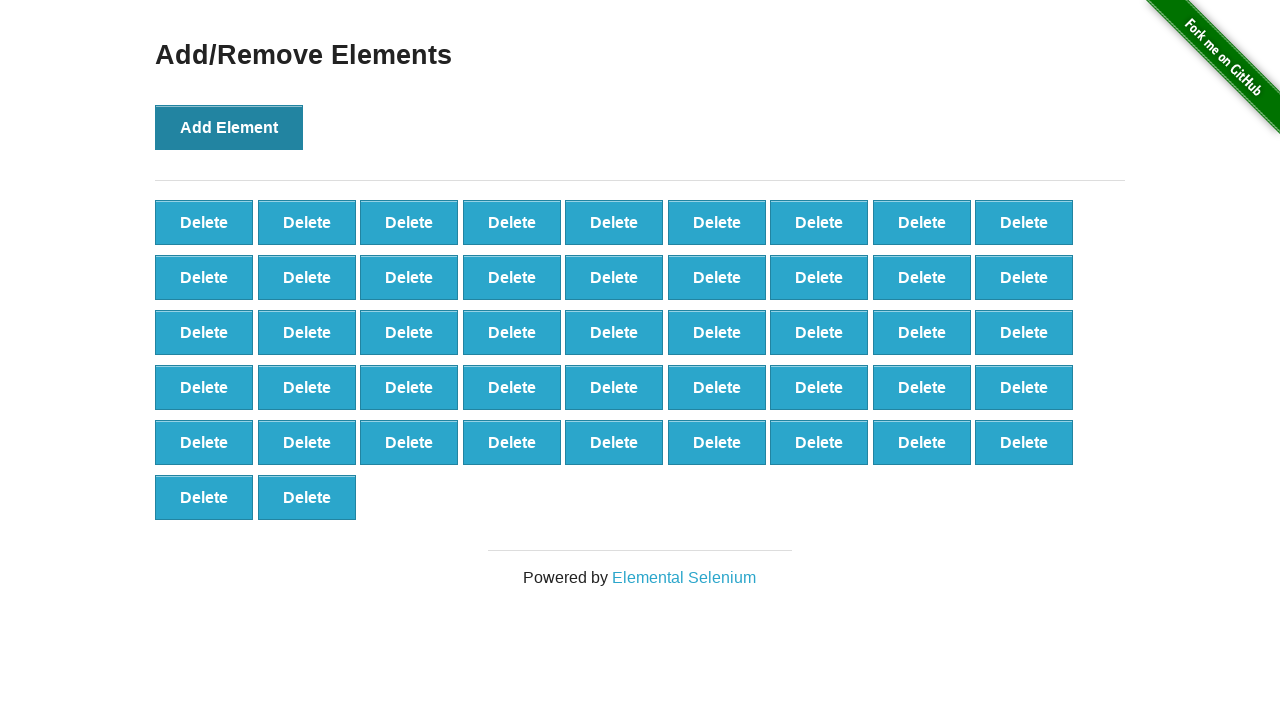

Clicked Add Element button (iteration 48/100) at (229, 127) on xpath=//*[@onclick='addElement()']
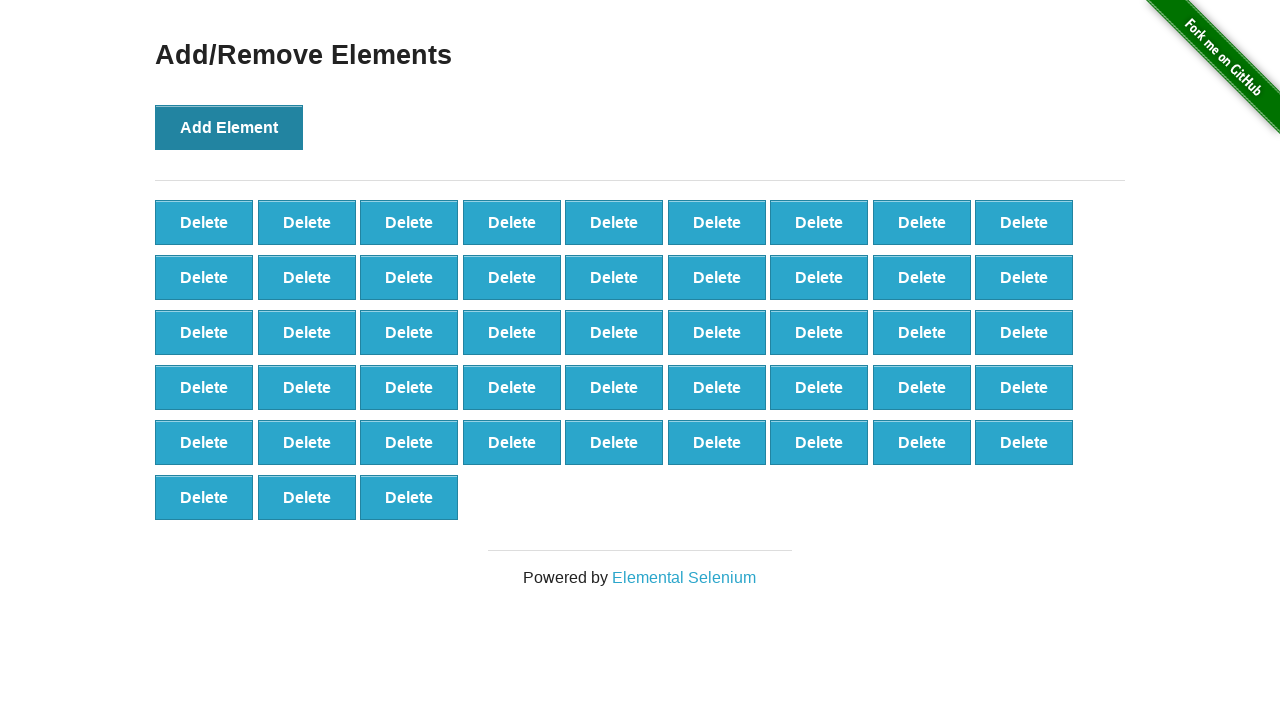

Clicked Add Element button (iteration 49/100) at (229, 127) on xpath=//*[@onclick='addElement()']
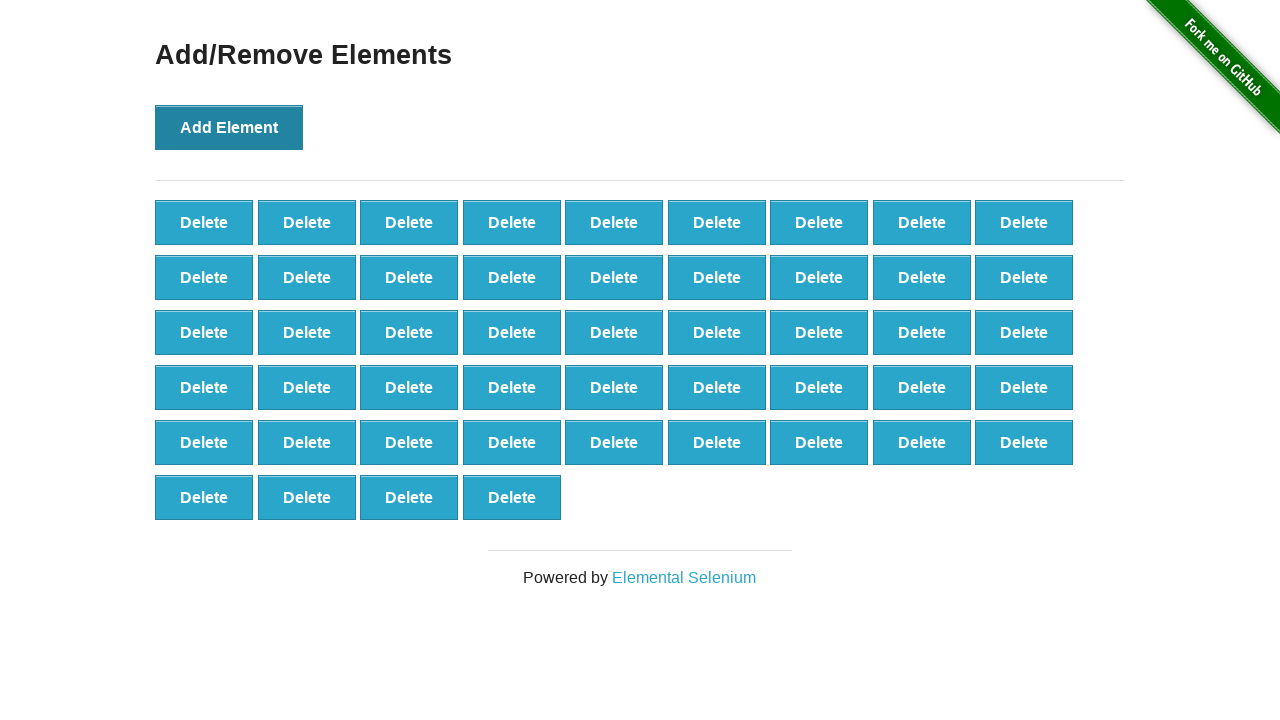

Clicked Add Element button (iteration 50/100) at (229, 127) on xpath=//*[@onclick='addElement()']
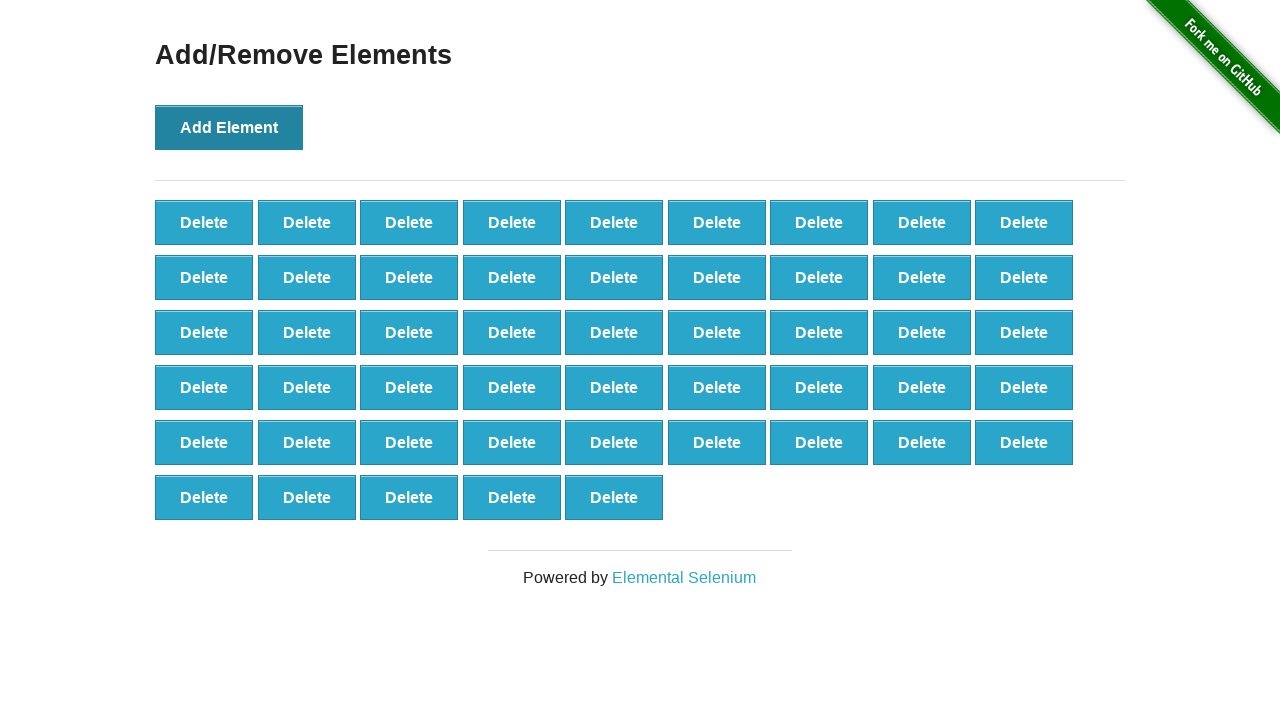

Clicked Add Element button (iteration 51/100) at (229, 127) on xpath=//*[@onclick='addElement()']
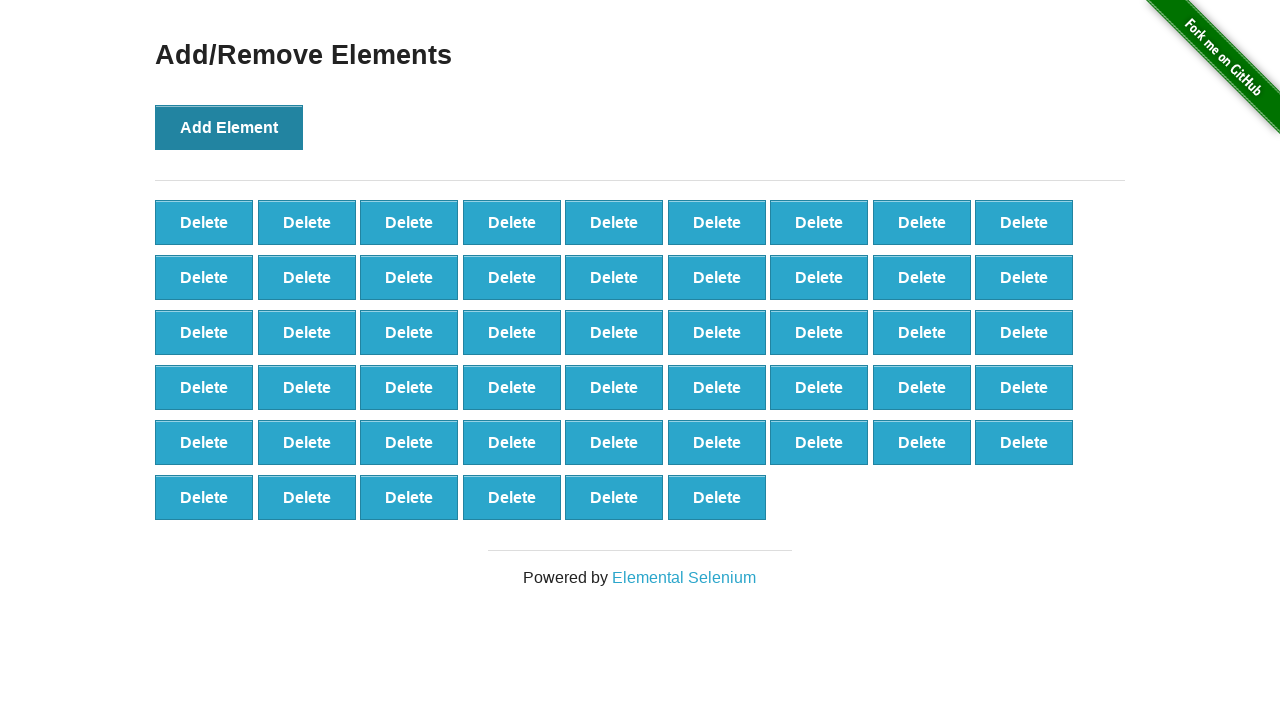

Clicked Add Element button (iteration 52/100) at (229, 127) on xpath=//*[@onclick='addElement()']
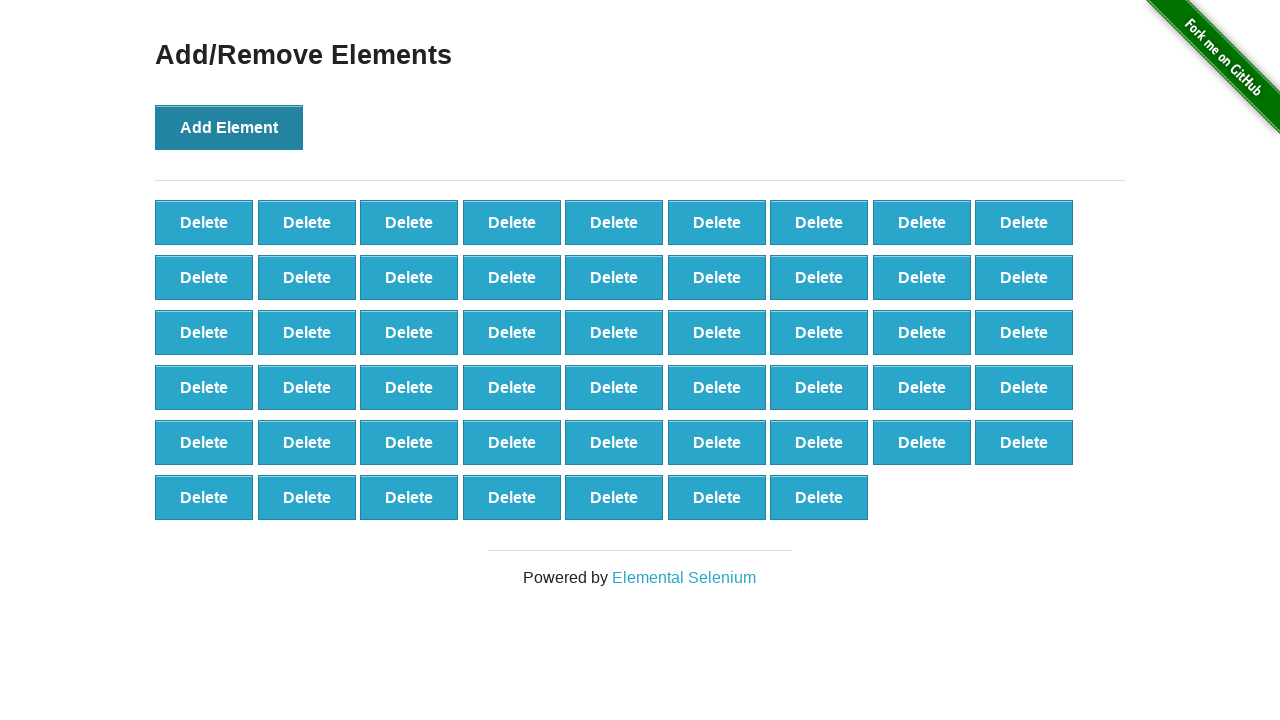

Clicked Add Element button (iteration 53/100) at (229, 127) on xpath=//*[@onclick='addElement()']
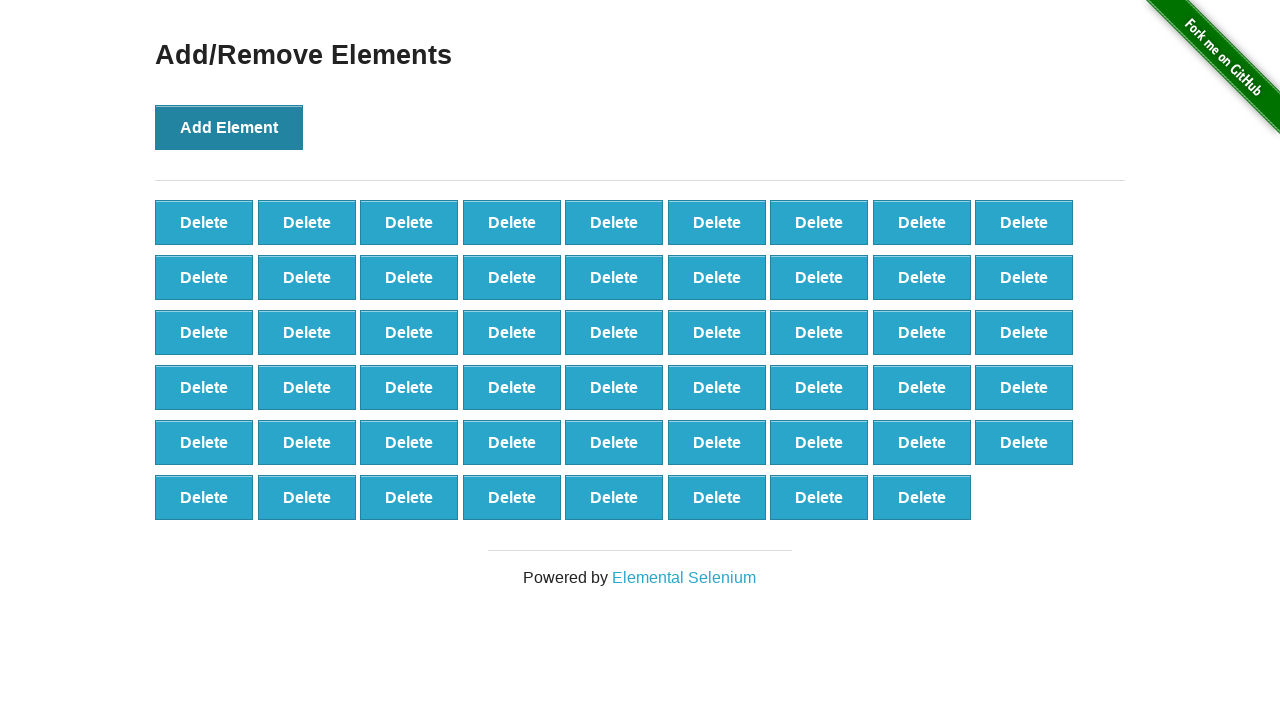

Clicked Add Element button (iteration 54/100) at (229, 127) on xpath=//*[@onclick='addElement()']
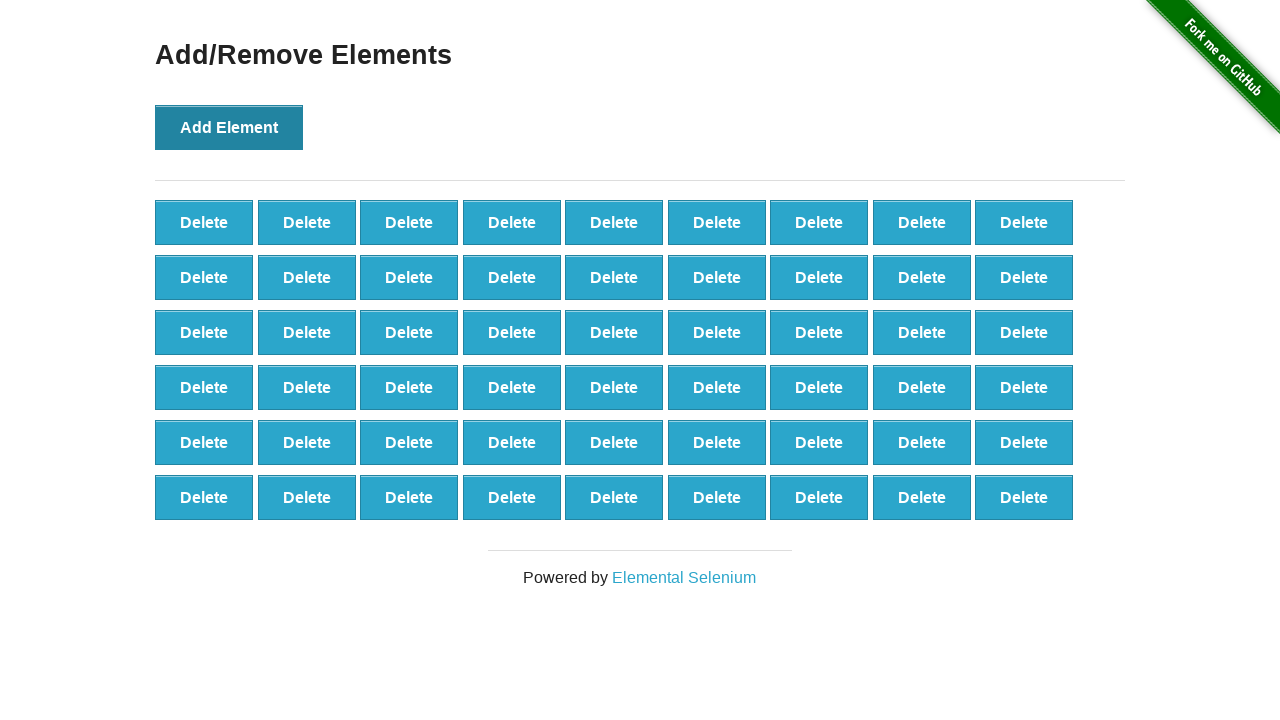

Clicked Add Element button (iteration 55/100) at (229, 127) on xpath=//*[@onclick='addElement()']
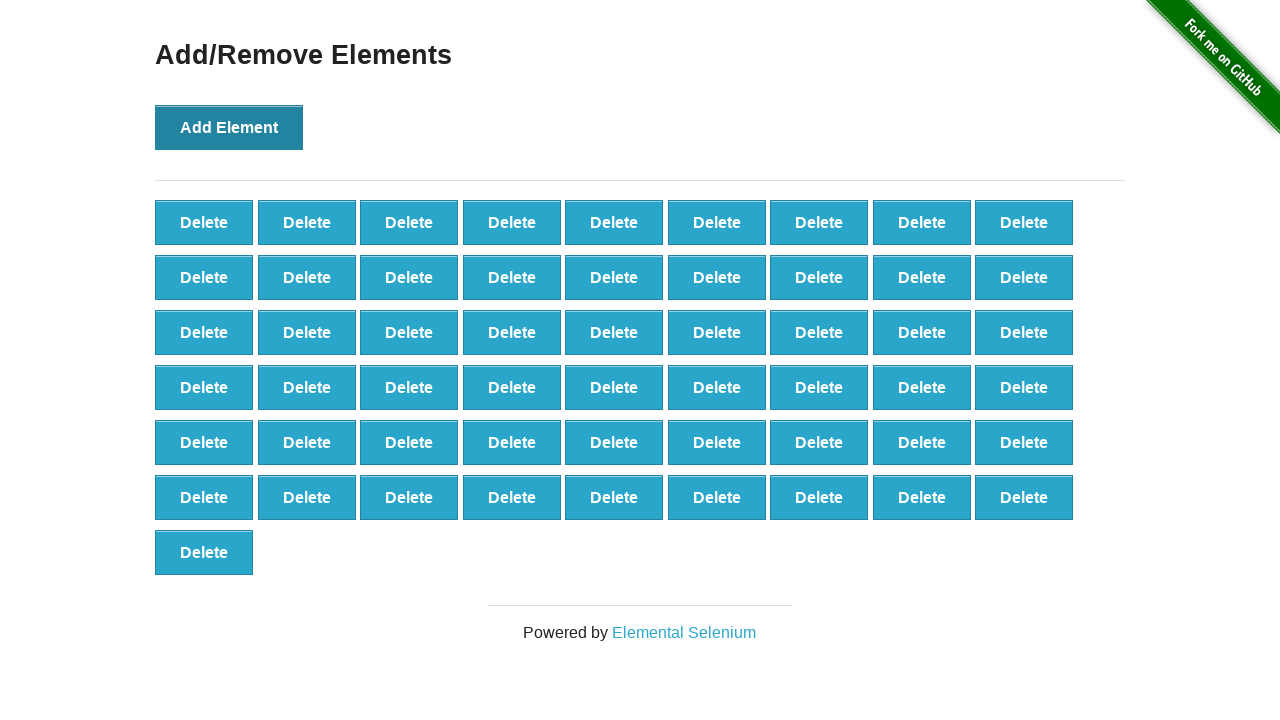

Clicked Add Element button (iteration 56/100) at (229, 127) on xpath=//*[@onclick='addElement()']
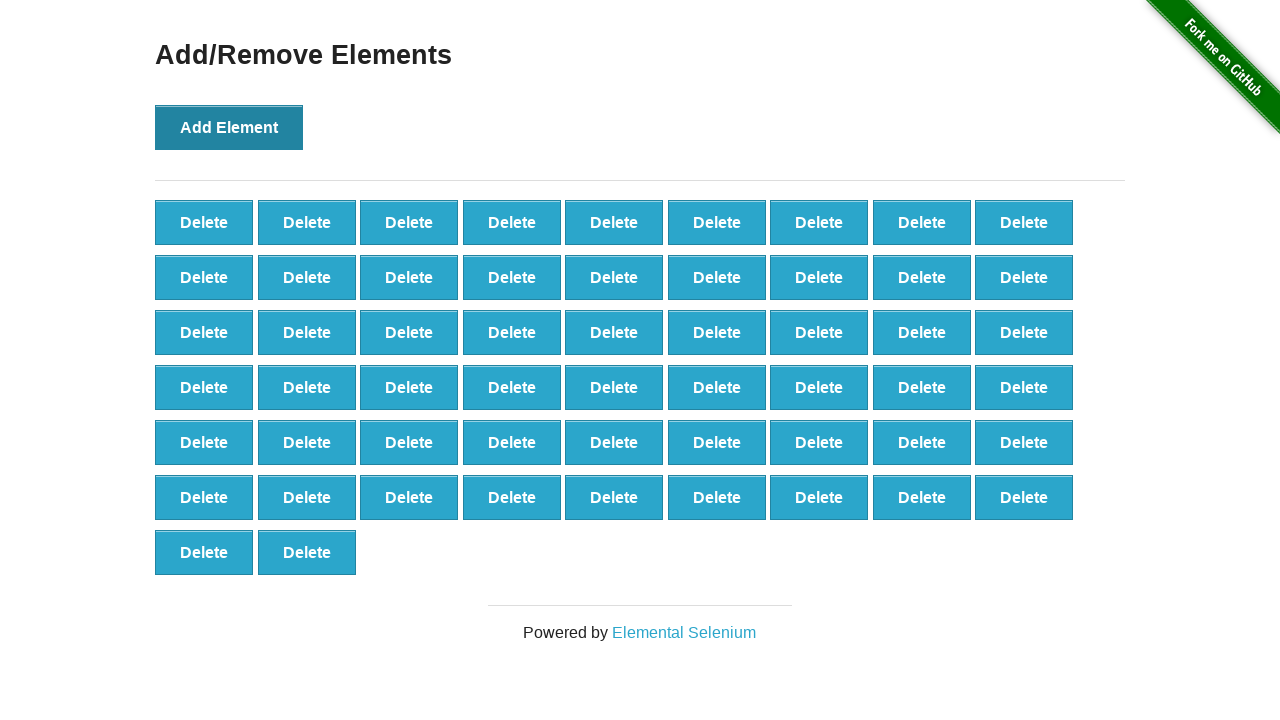

Clicked Add Element button (iteration 57/100) at (229, 127) on xpath=//*[@onclick='addElement()']
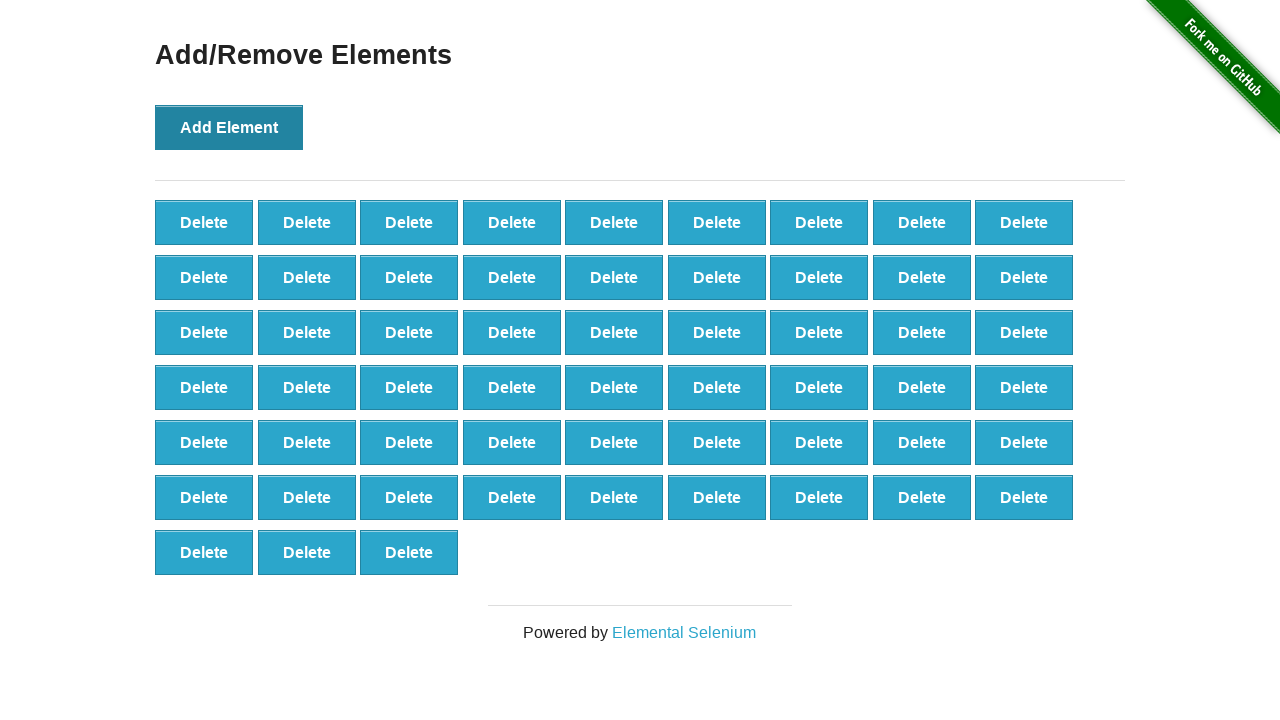

Clicked Add Element button (iteration 58/100) at (229, 127) on xpath=//*[@onclick='addElement()']
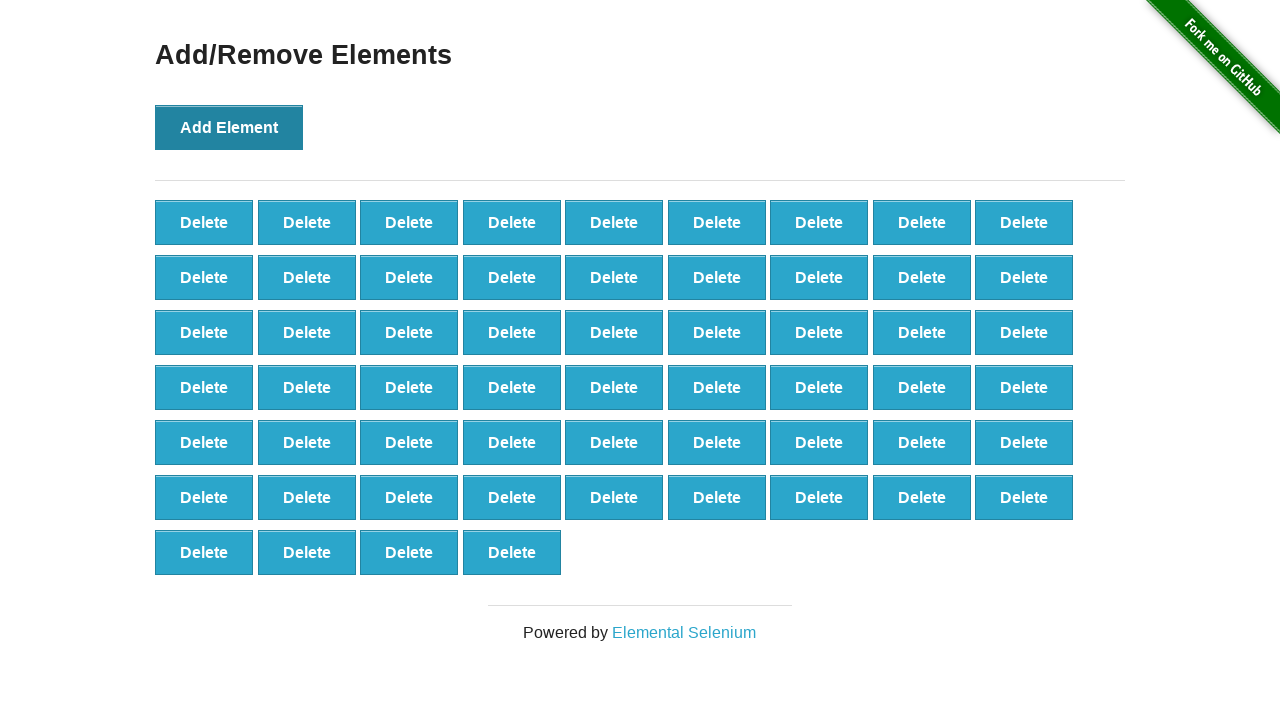

Clicked Add Element button (iteration 59/100) at (229, 127) on xpath=//*[@onclick='addElement()']
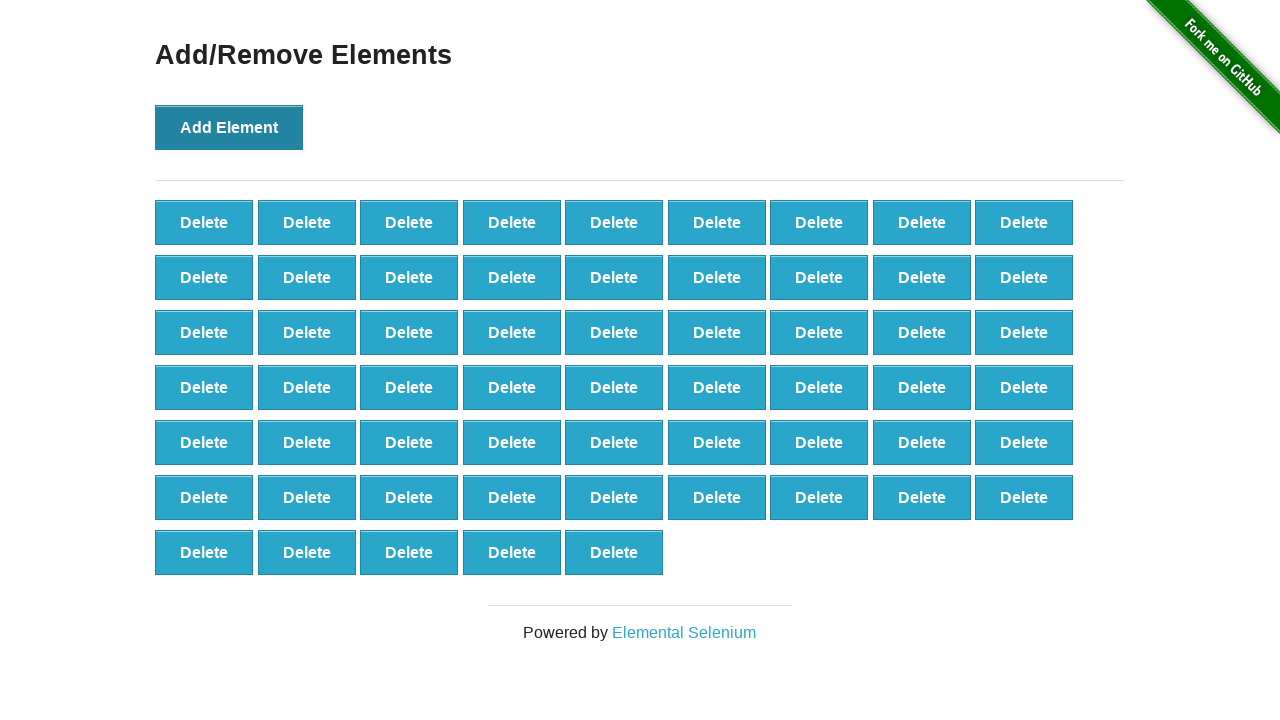

Clicked Add Element button (iteration 60/100) at (229, 127) on xpath=//*[@onclick='addElement()']
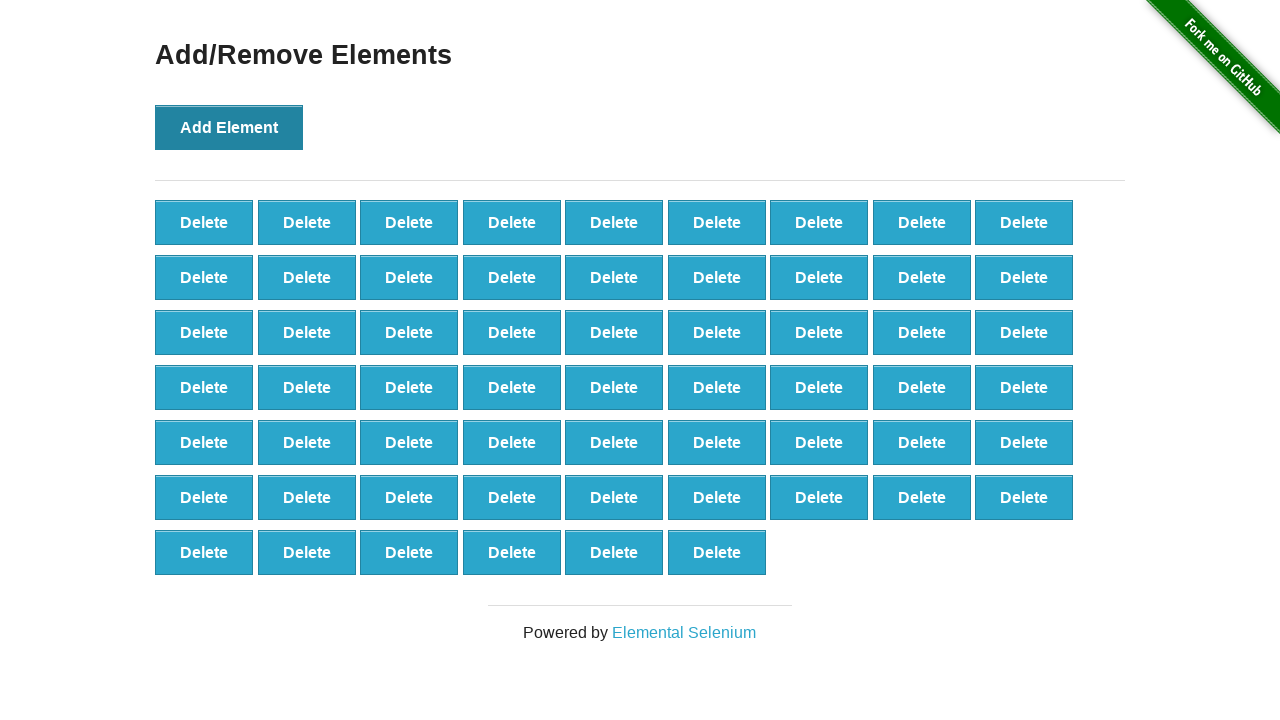

Clicked Add Element button (iteration 61/100) at (229, 127) on xpath=//*[@onclick='addElement()']
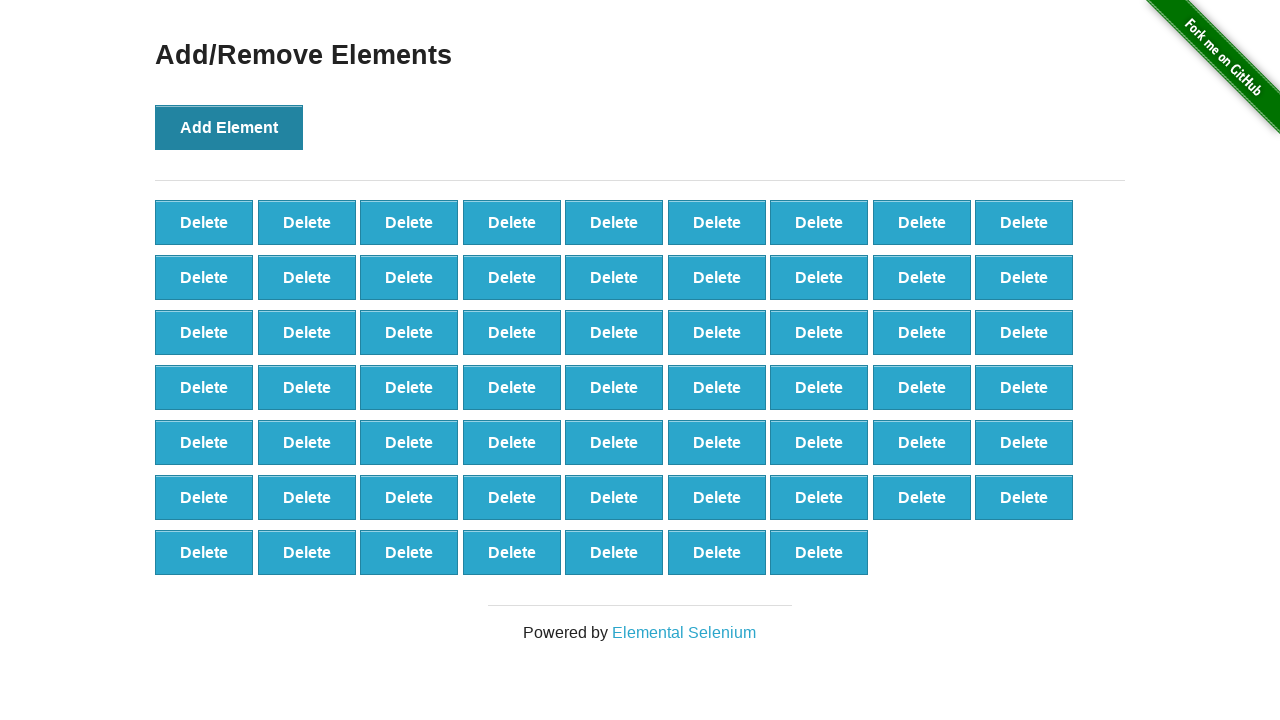

Clicked Add Element button (iteration 62/100) at (229, 127) on xpath=//*[@onclick='addElement()']
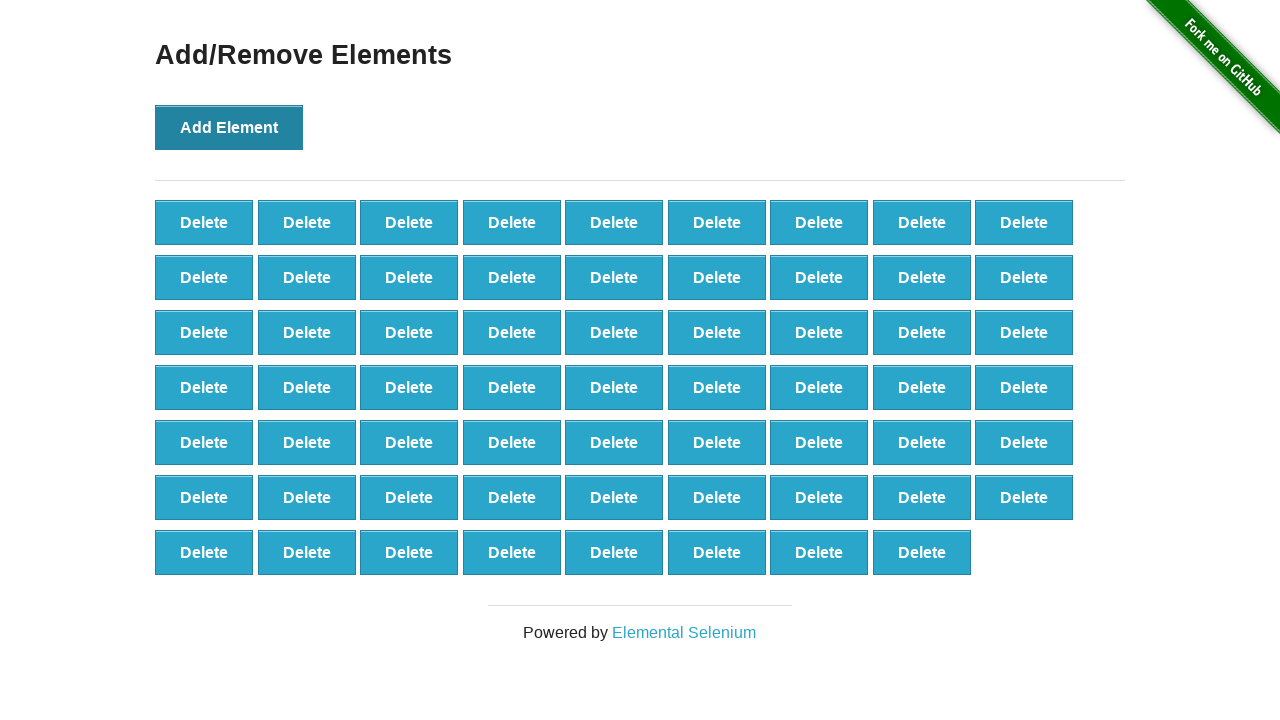

Clicked Add Element button (iteration 63/100) at (229, 127) on xpath=//*[@onclick='addElement()']
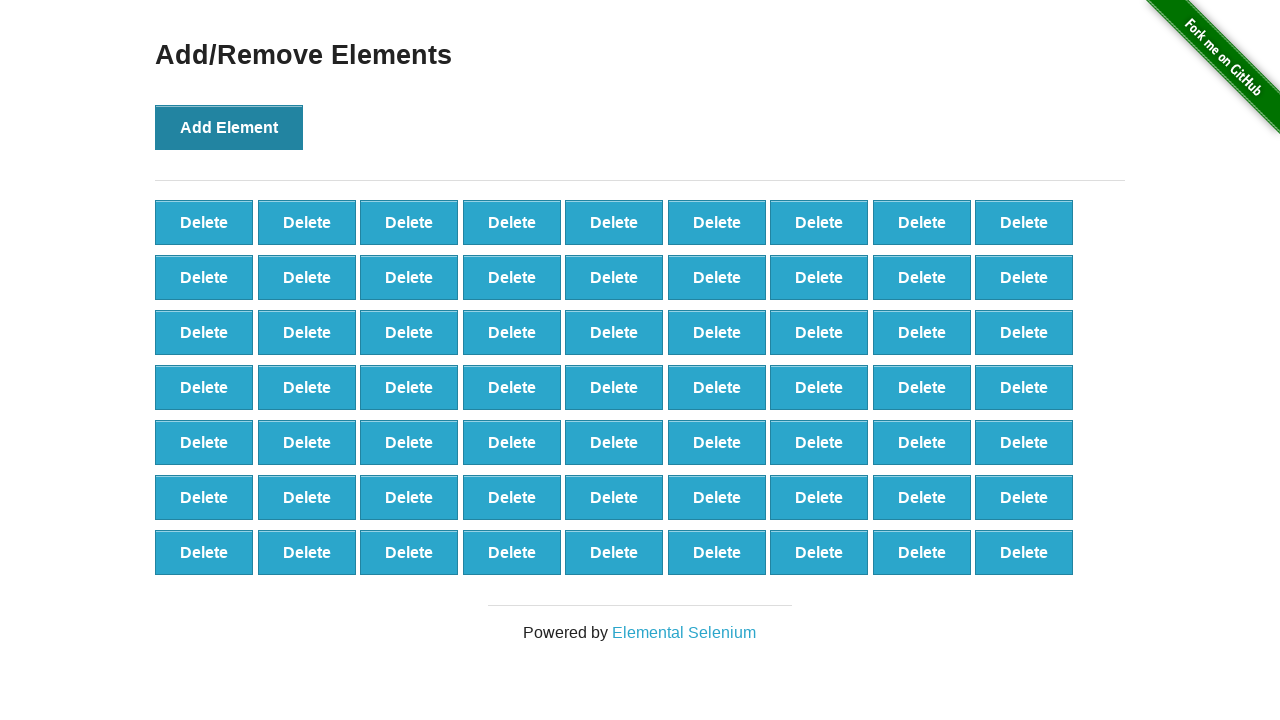

Clicked Add Element button (iteration 64/100) at (229, 127) on xpath=//*[@onclick='addElement()']
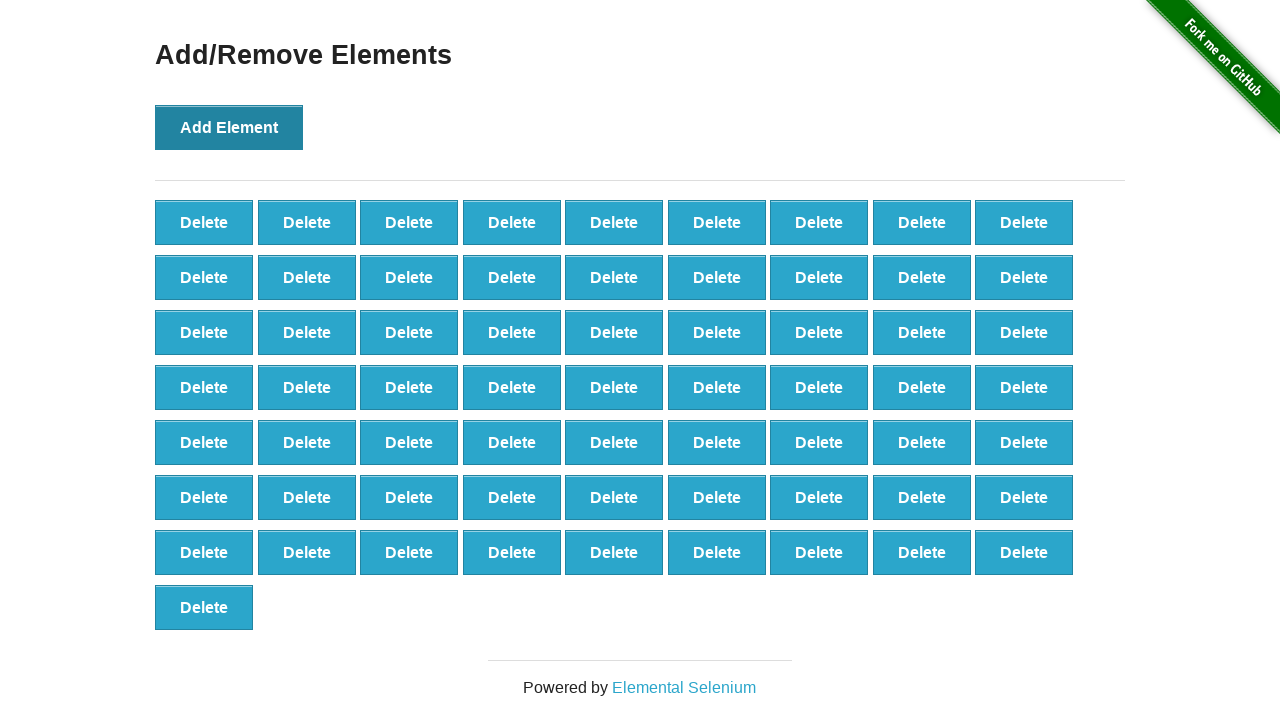

Clicked Add Element button (iteration 65/100) at (229, 127) on xpath=//*[@onclick='addElement()']
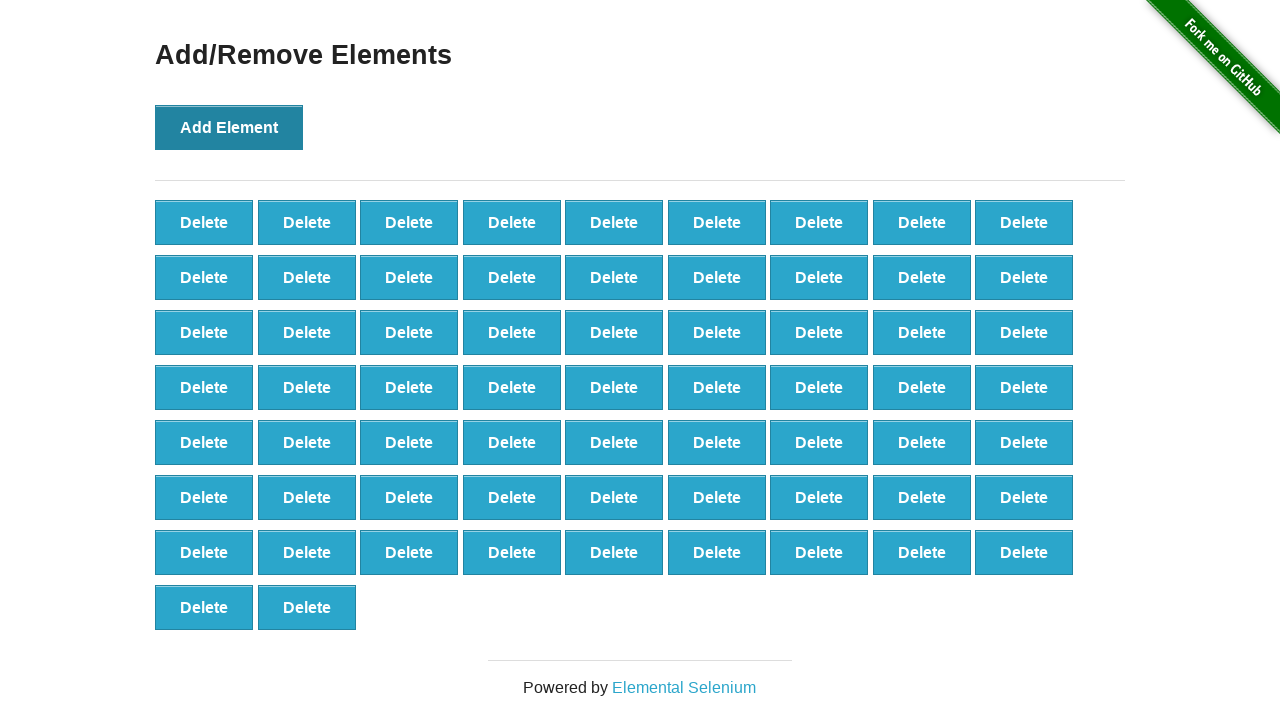

Clicked Add Element button (iteration 66/100) at (229, 127) on xpath=//*[@onclick='addElement()']
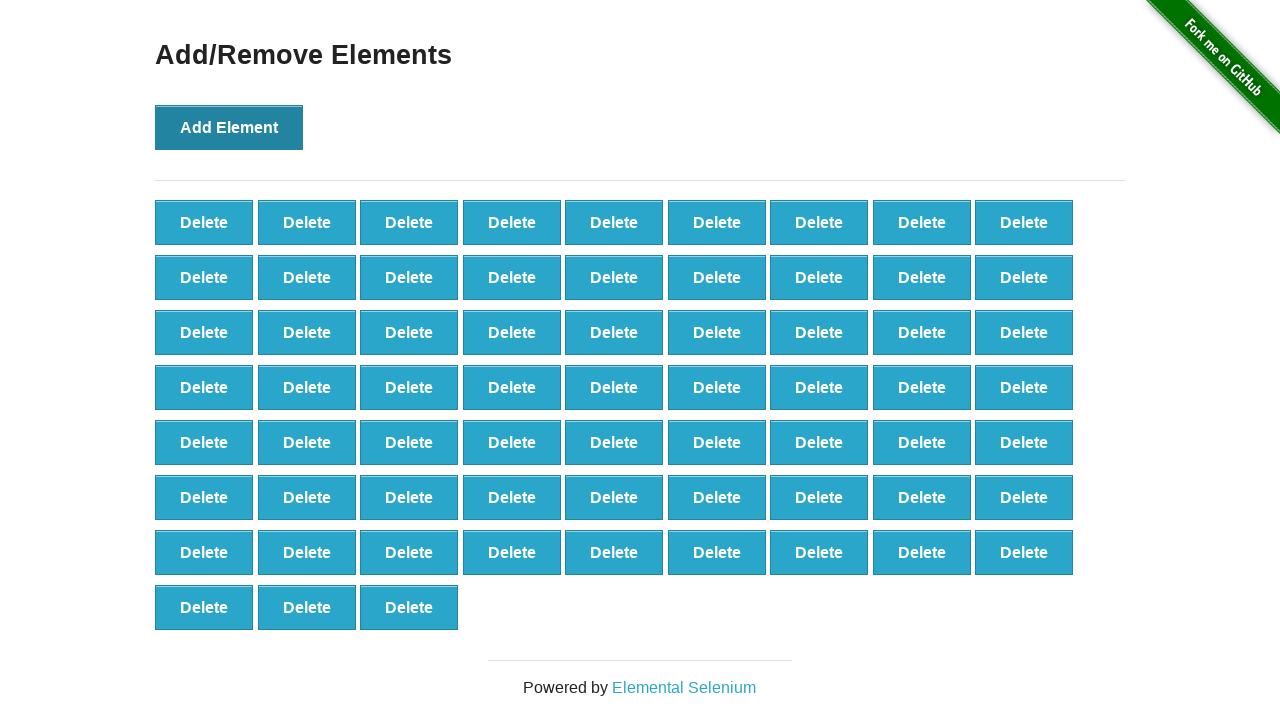

Clicked Add Element button (iteration 67/100) at (229, 127) on xpath=//*[@onclick='addElement()']
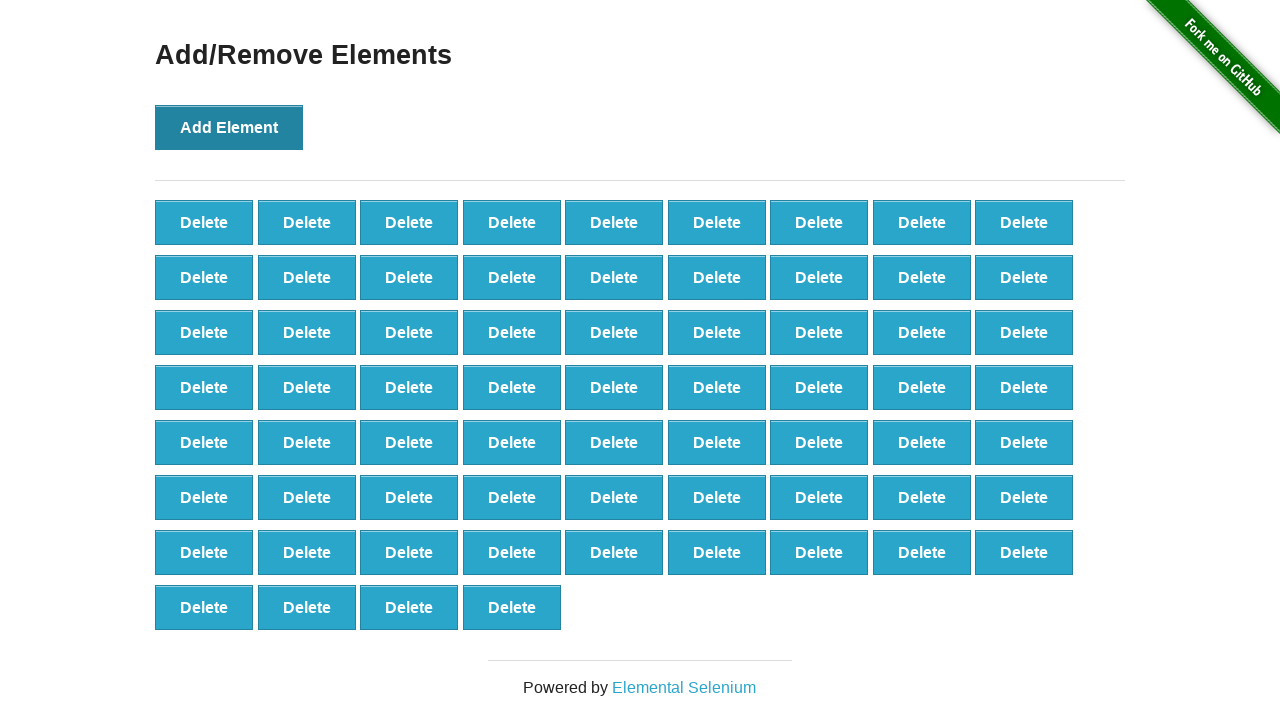

Clicked Add Element button (iteration 68/100) at (229, 127) on xpath=//*[@onclick='addElement()']
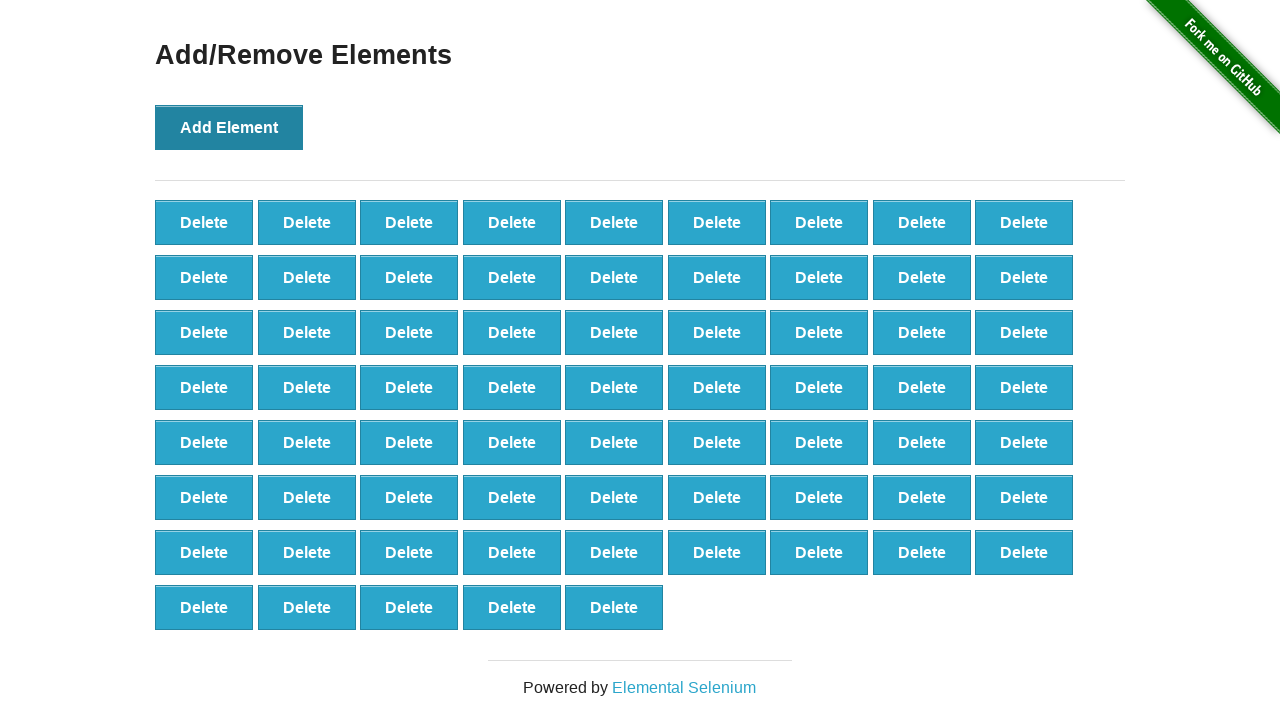

Clicked Add Element button (iteration 69/100) at (229, 127) on xpath=//*[@onclick='addElement()']
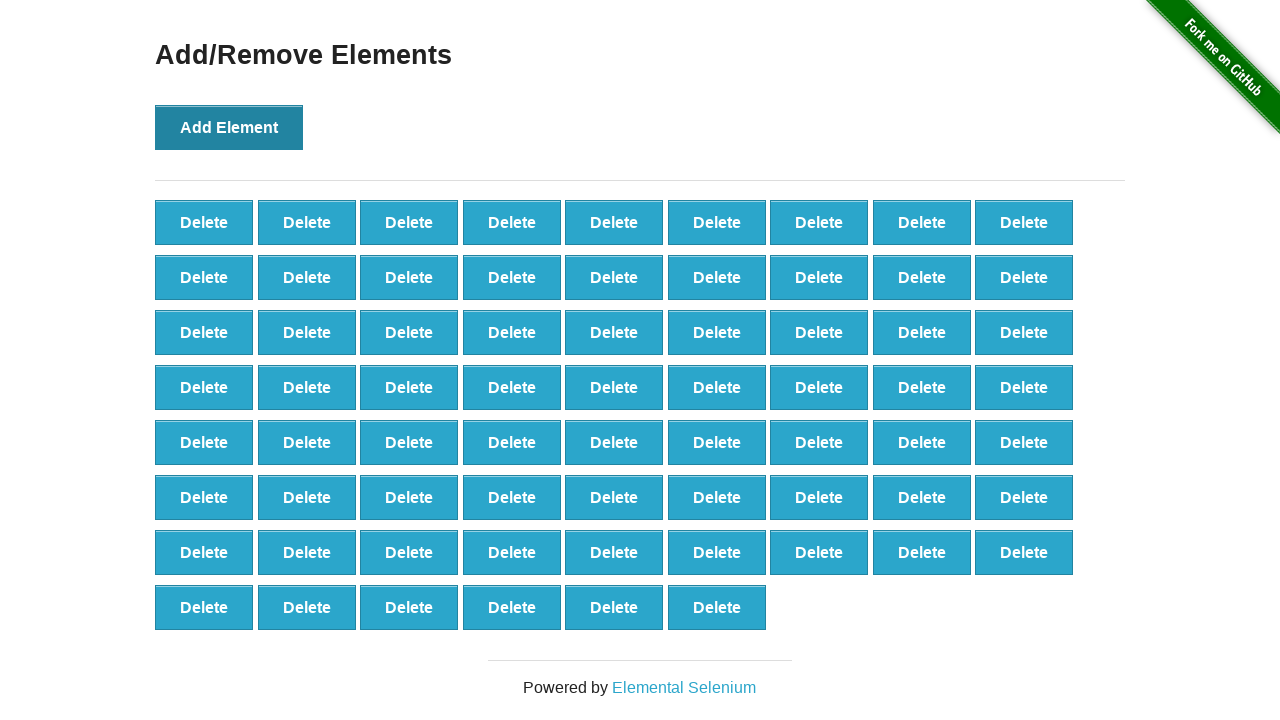

Clicked Add Element button (iteration 70/100) at (229, 127) on xpath=//*[@onclick='addElement()']
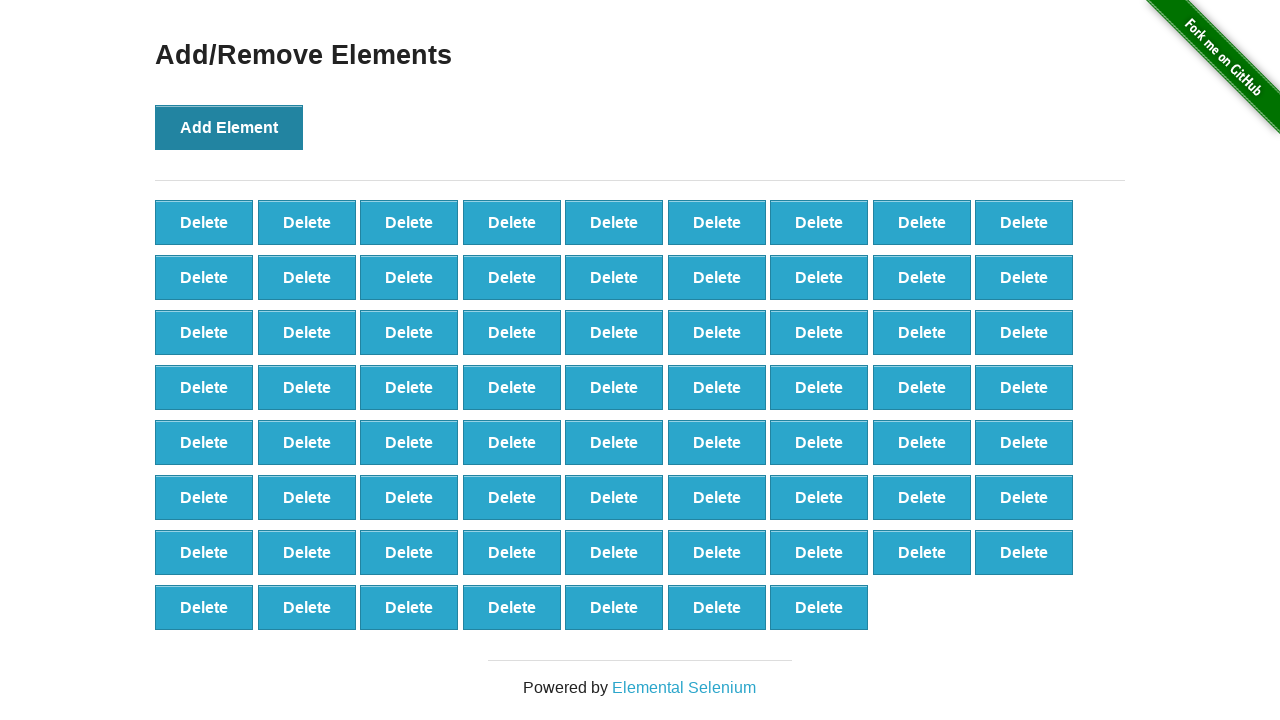

Clicked Add Element button (iteration 71/100) at (229, 127) on xpath=//*[@onclick='addElement()']
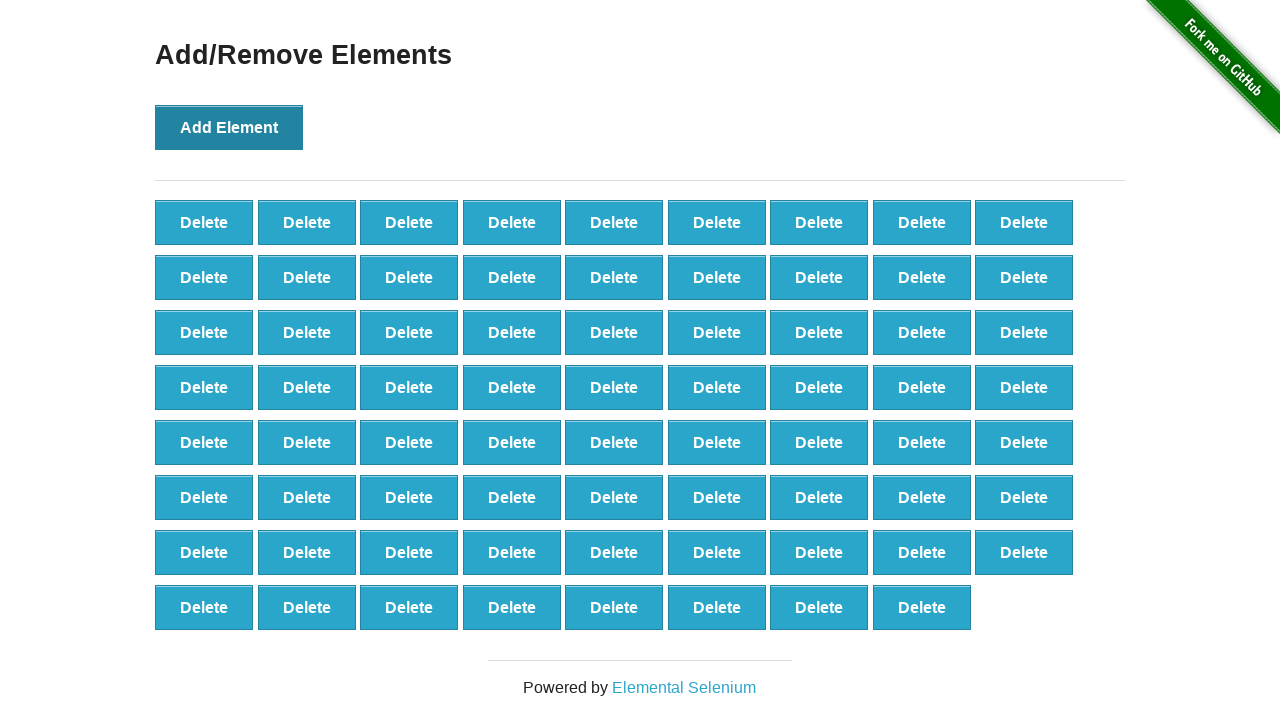

Clicked Add Element button (iteration 72/100) at (229, 127) on xpath=//*[@onclick='addElement()']
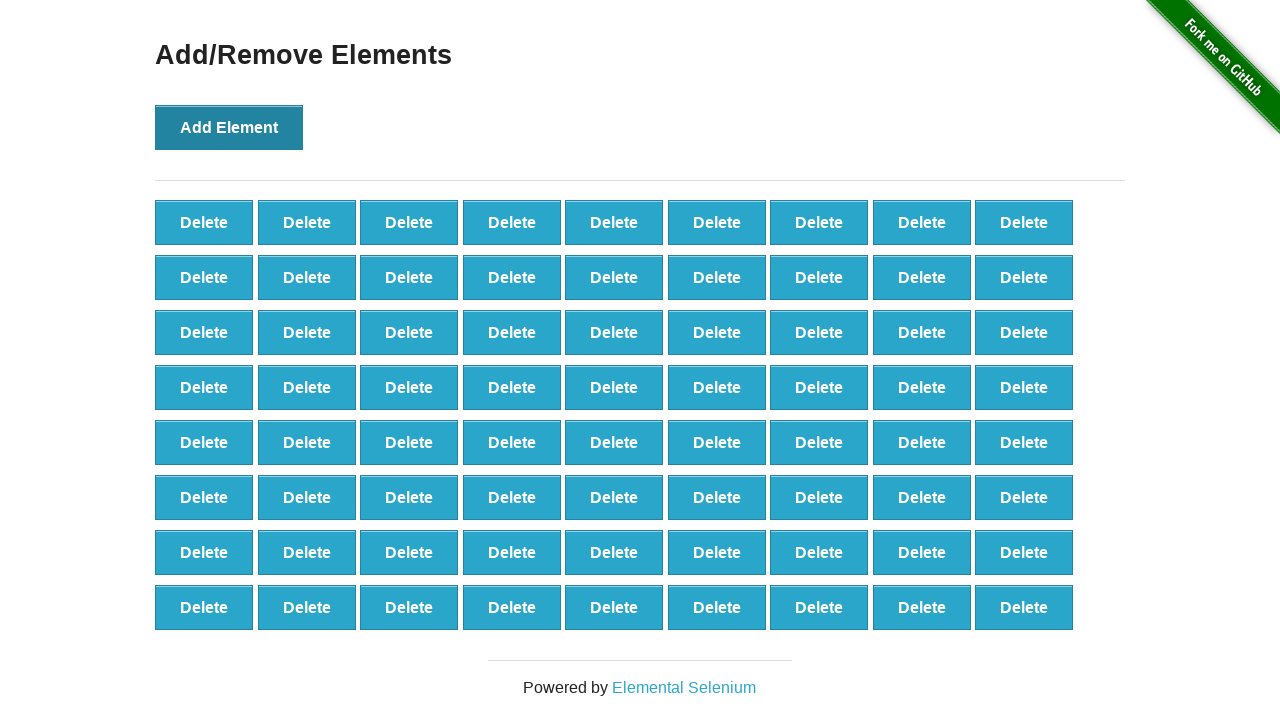

Clicked Add Element button (iteration 73/100) at (229, 127) on xpath=//*[@onclick='addElement()']
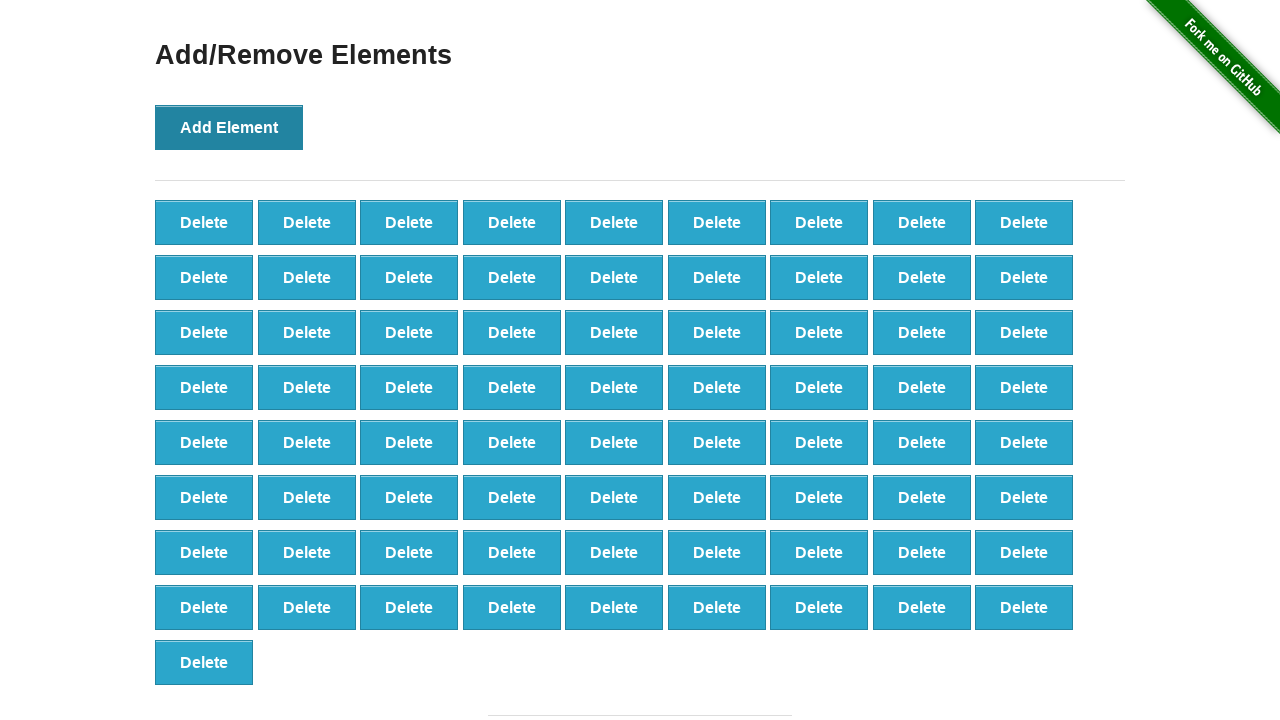

Clicked Add Element button (iteration 74/100) at (229, 127) on xpath=//*[@onclick='addElement()']
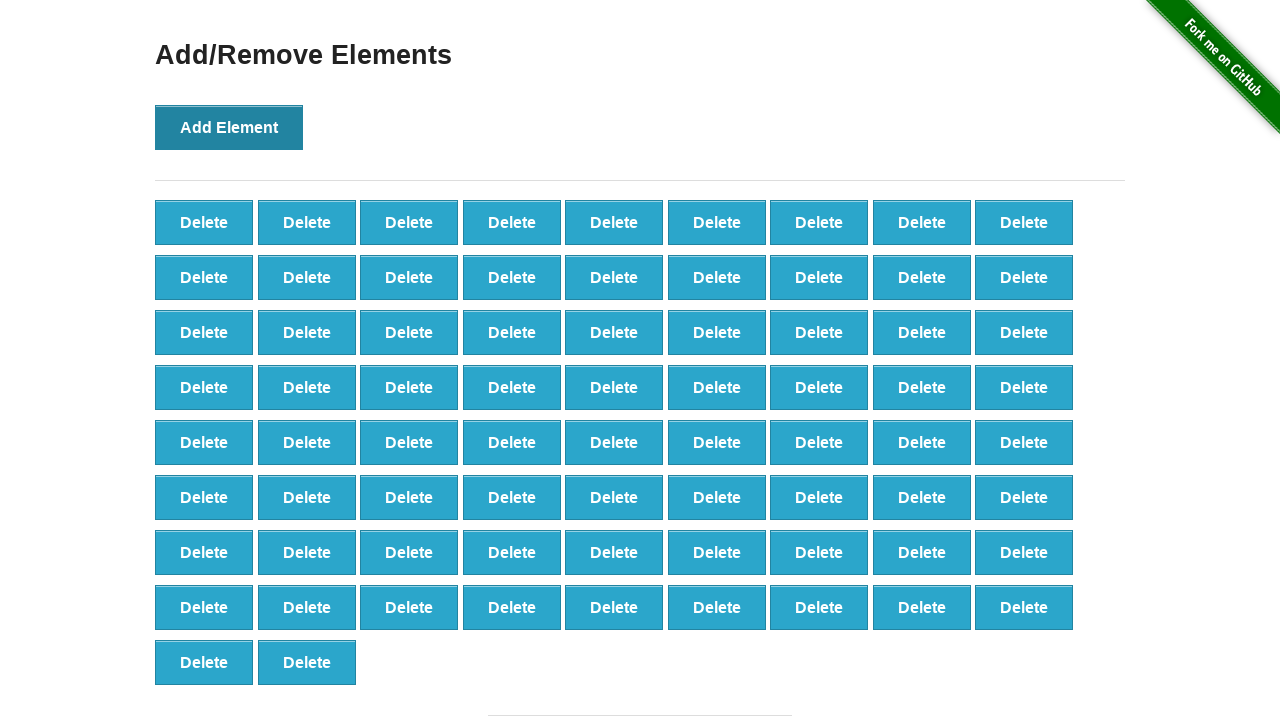

Clicked Add Element button (iteration 75/100) at (229, 127) on xpath=//*[@onclick='addElement()']
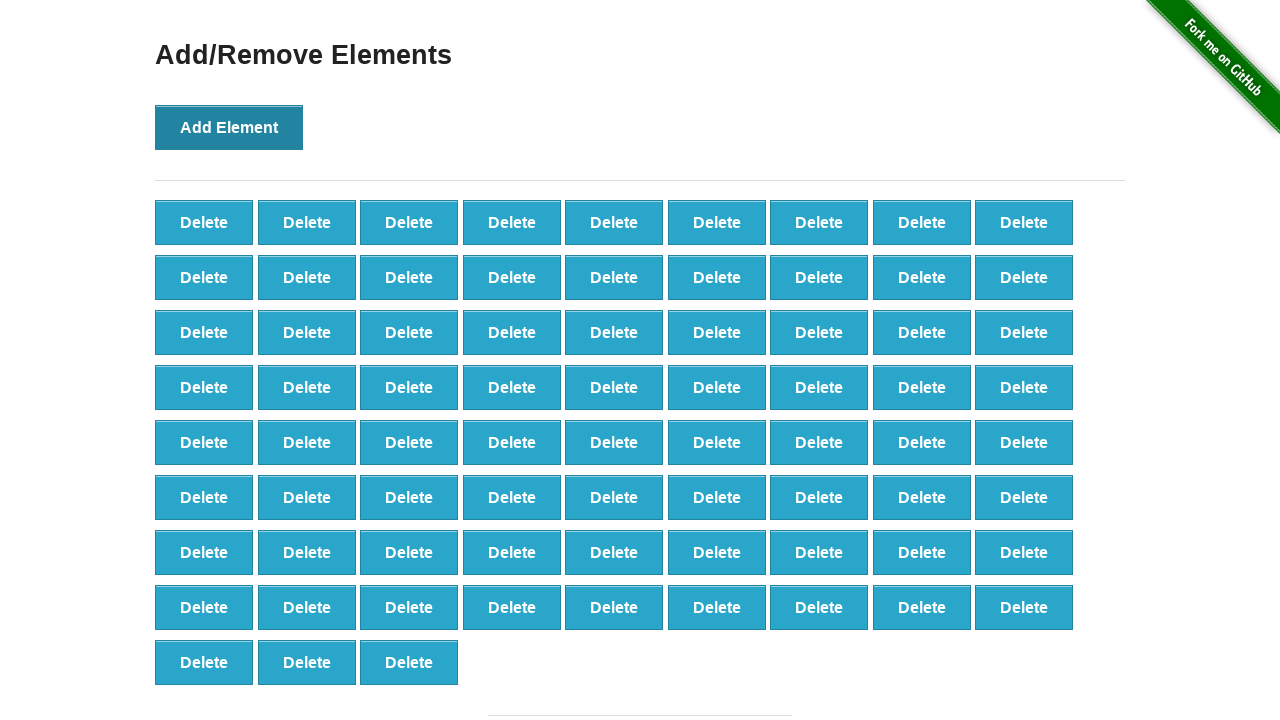

Clicked Add Element button (iteration 76/100) at (229, 127) on xpath=//*[@onclick='addElement()']
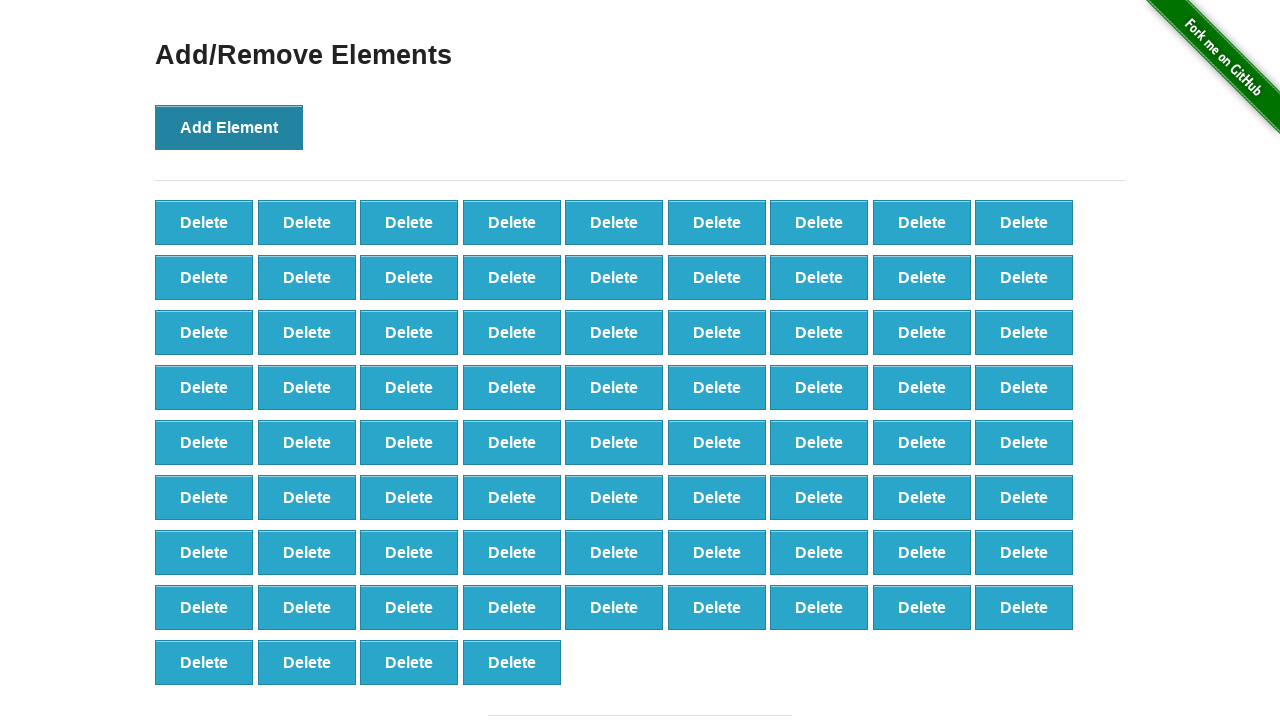

Clicked Add Element button (iteration 77/100) at (229, 127) on xpath=//*[@onclick='addElement()']
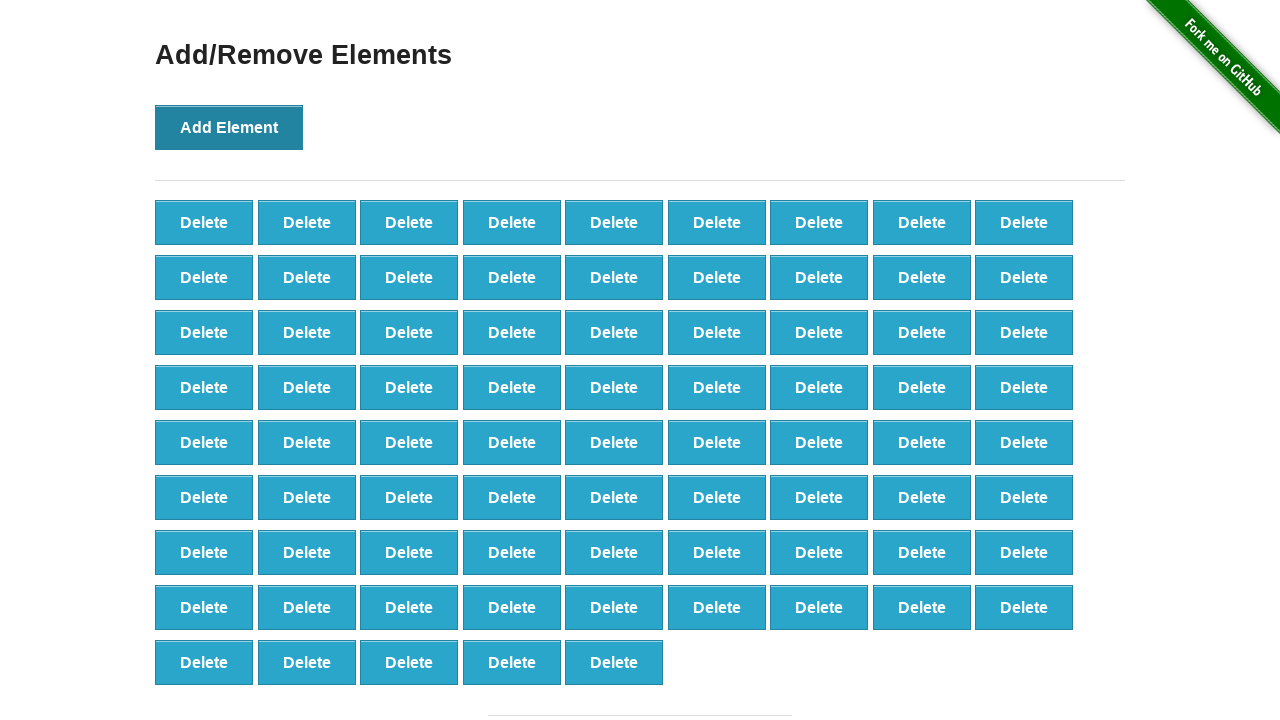

Clicked Add Element button (iteration 78/100) at (229, 127) on xpath=//*[@onclick='addElement()']
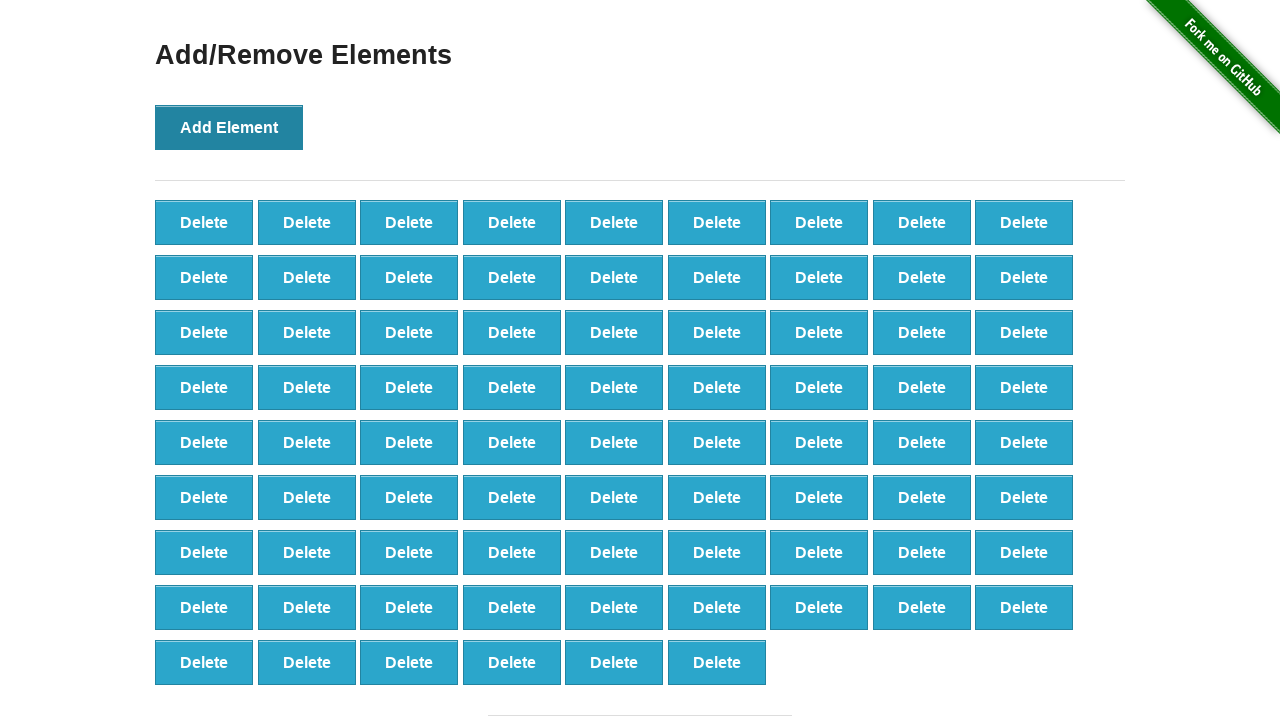

Clicked Add Element button (iteration 79/100) at (229, 127) on xpath=//*[@onclick='addElement()']
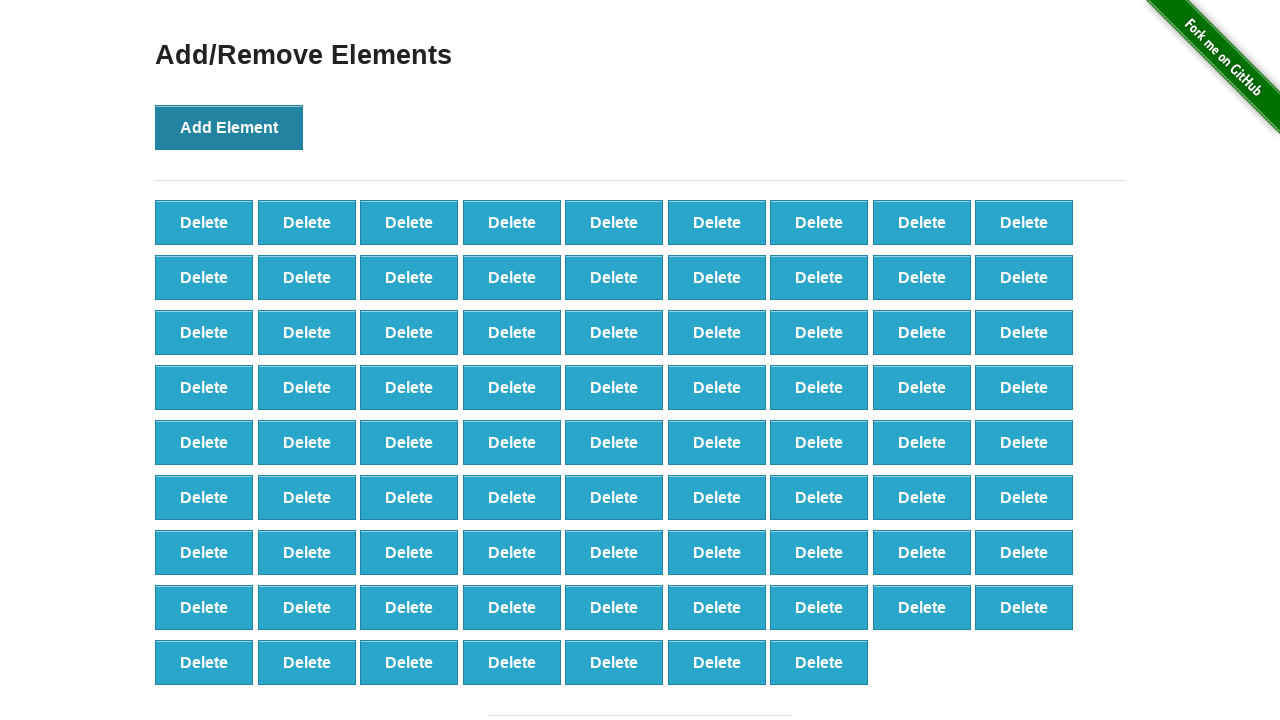

Clicked Add Element button (iteration 80/100) at (229, 127) on xpath=//*[@onclick='addElement()']
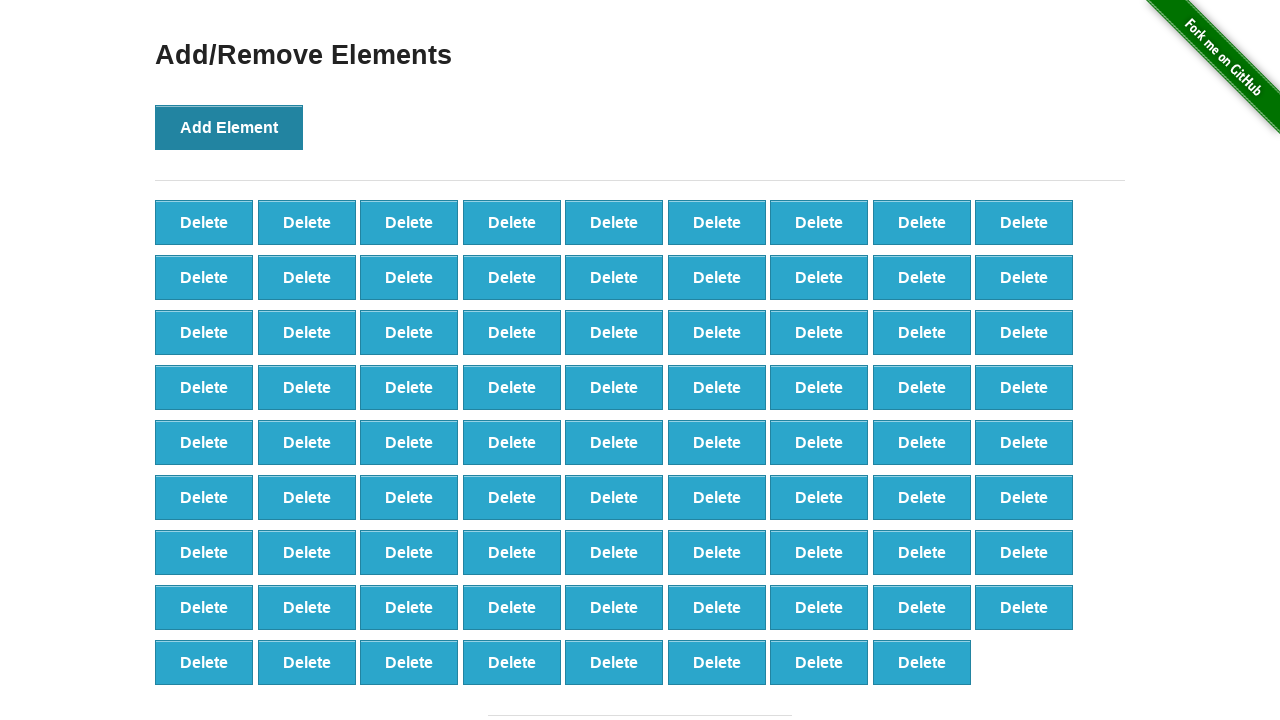

Clicked Add Element button (iteration 81/100) at (229, 127) on xpath=//*[@onclick='addElement()']
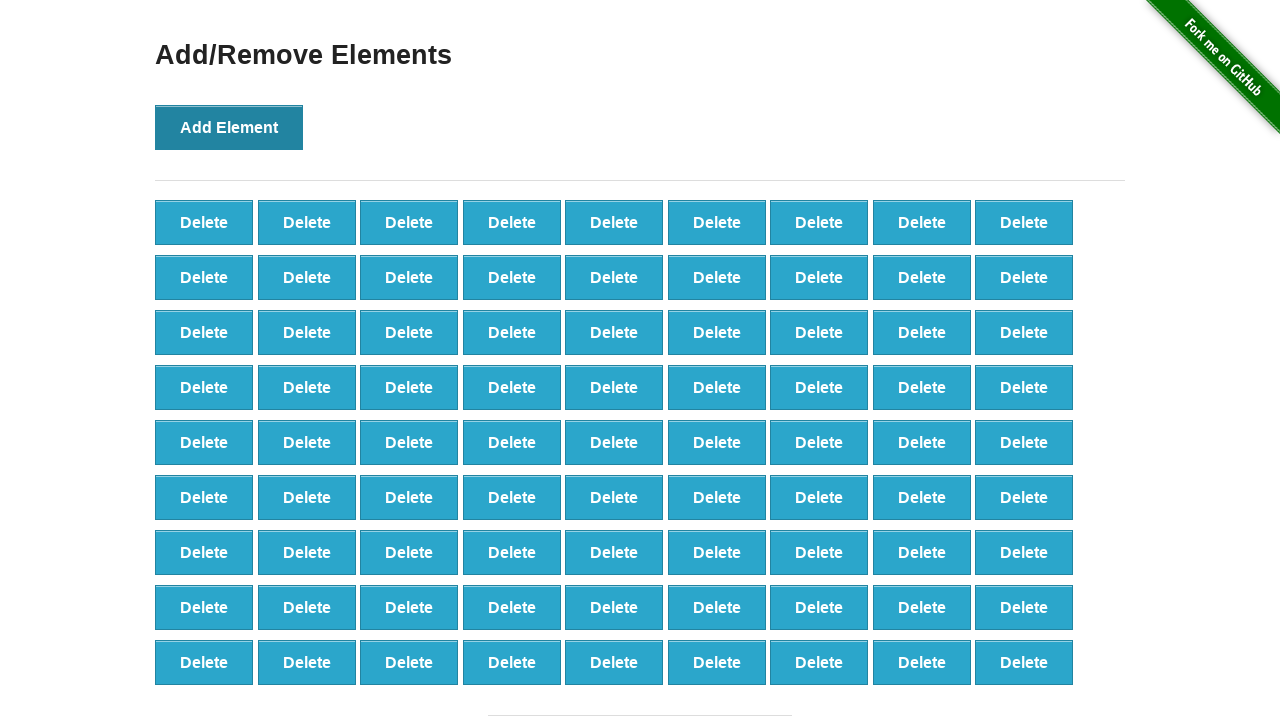

Clicked Add Element button (iteration 82/100) at (229, 127) on xpath=//*[@onclick='addElement()']
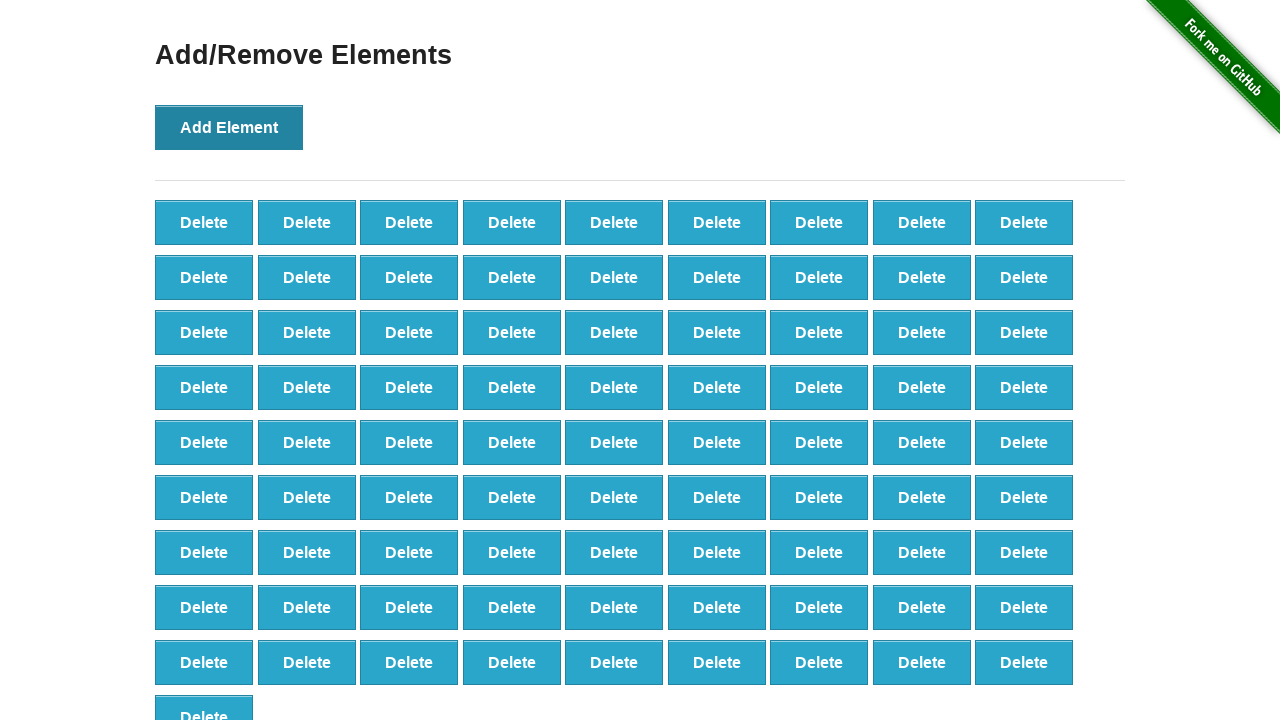

Clicked Add Element button (iteration 83/100) at (229, 127) on xpath=//*[@onclick='addElement()']
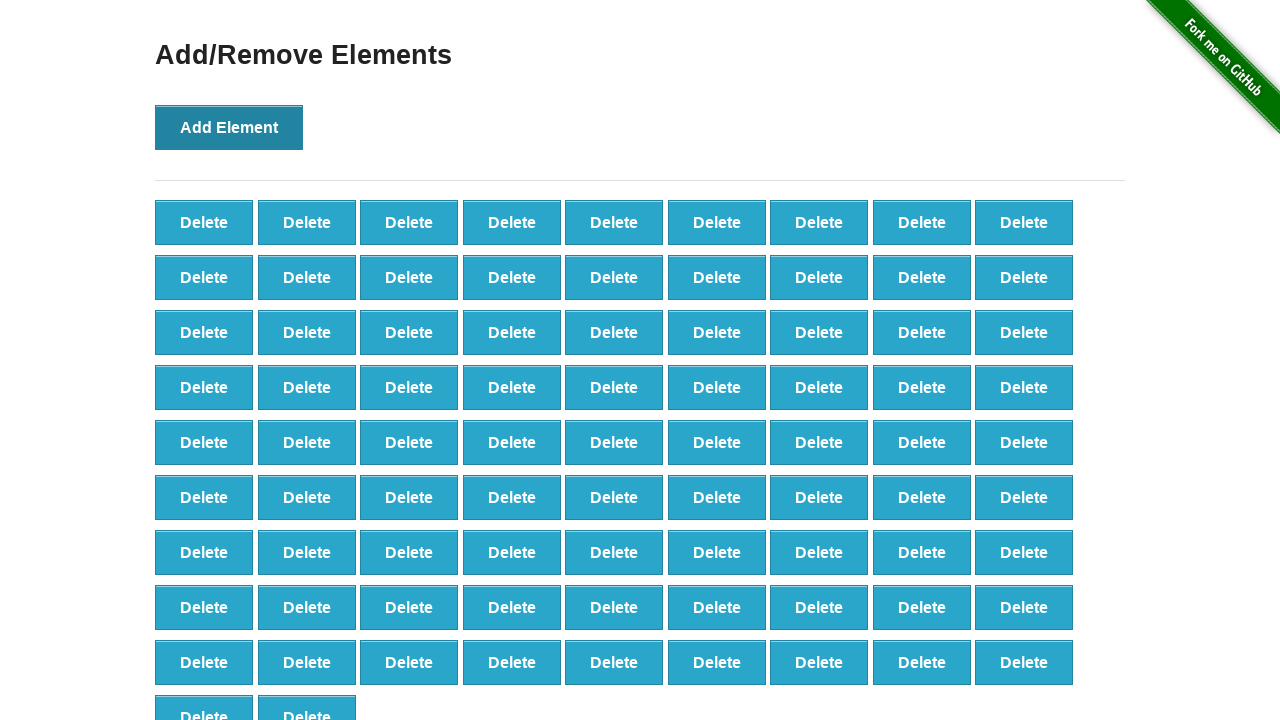

Clicked Add Element button (iteration 84/100) at (229, 127) on xpath=//*[@onclick='addElement()']
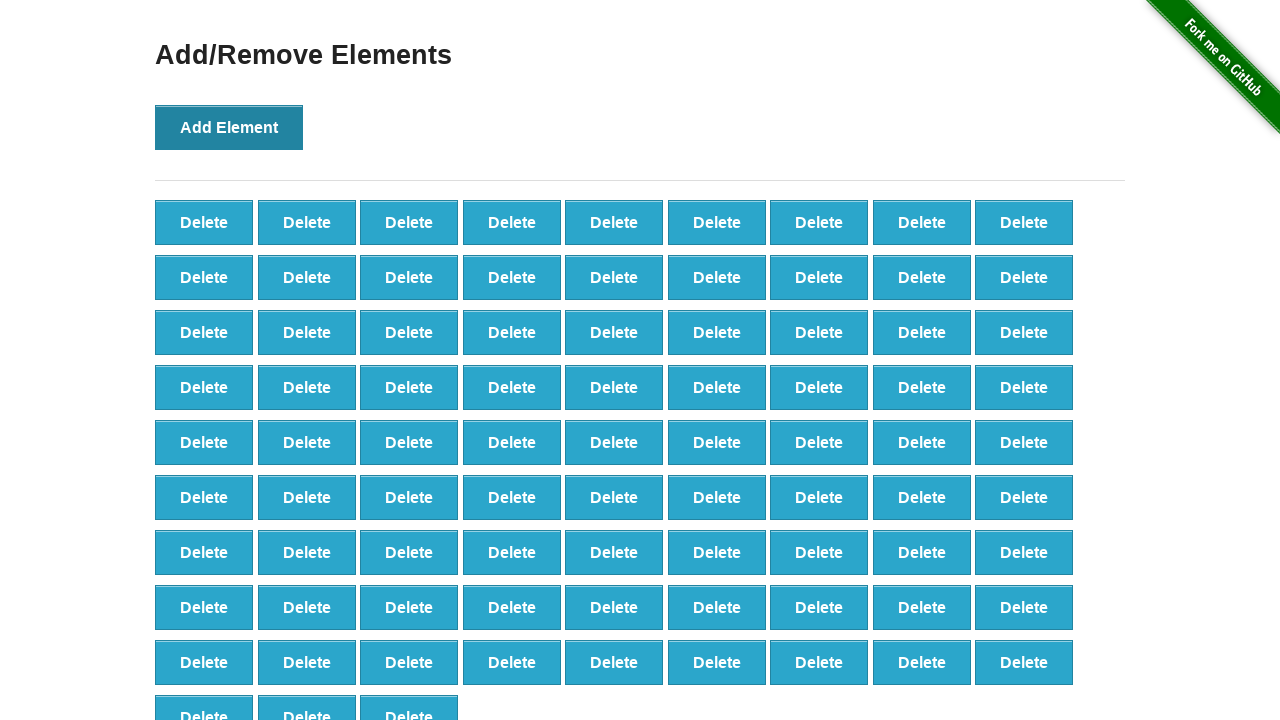

Clicked Add Element button (iteration 85/100) at (229, 127) on xpath=//*[@onclick='addElement()']
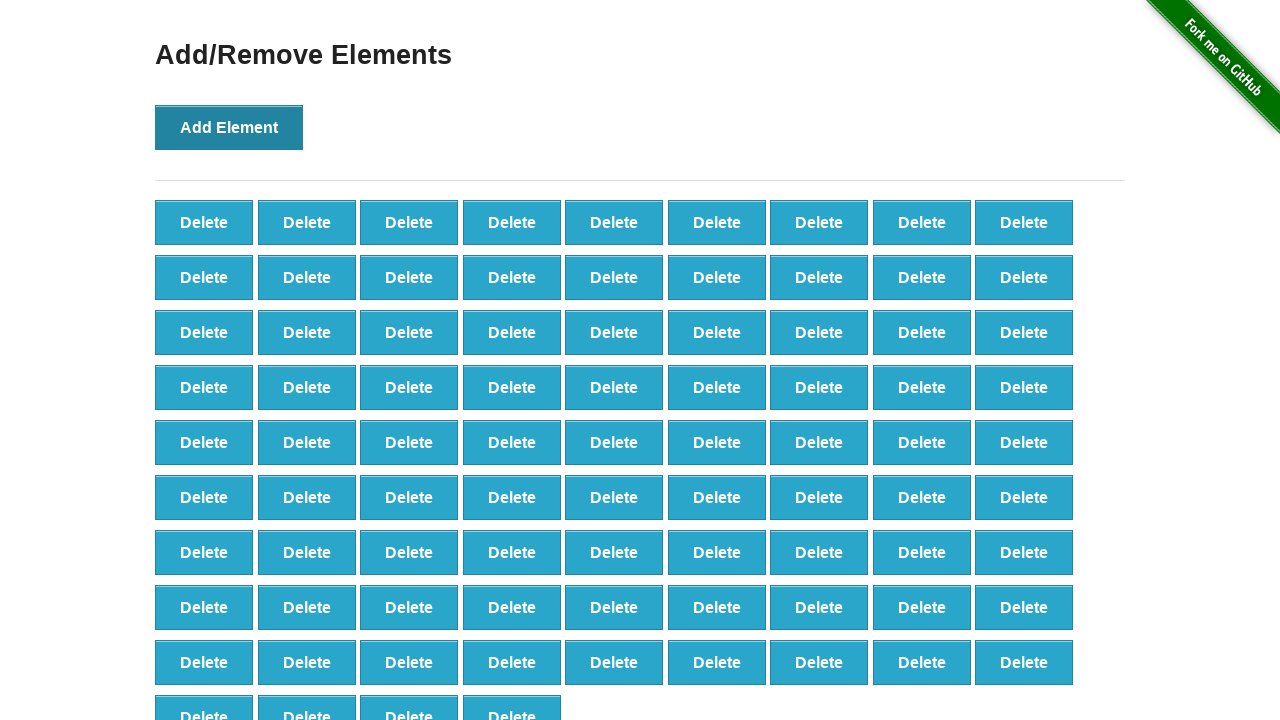

Clicked Add Element button (iteration 86/100) at (229, 127) on xpath=//*[@onclick='addElement()']
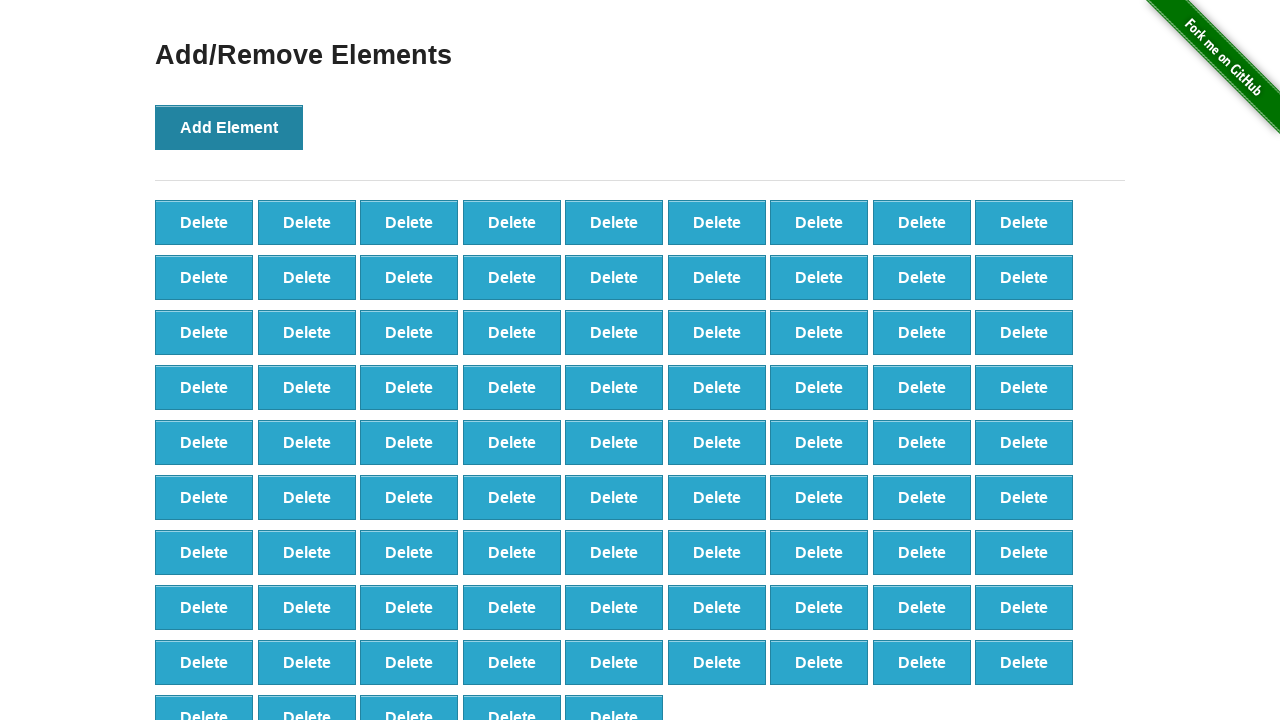

Clicked Add Element button (iteration 87/100) at (229, 127) on xpath=//*[@onclick='addElement()']
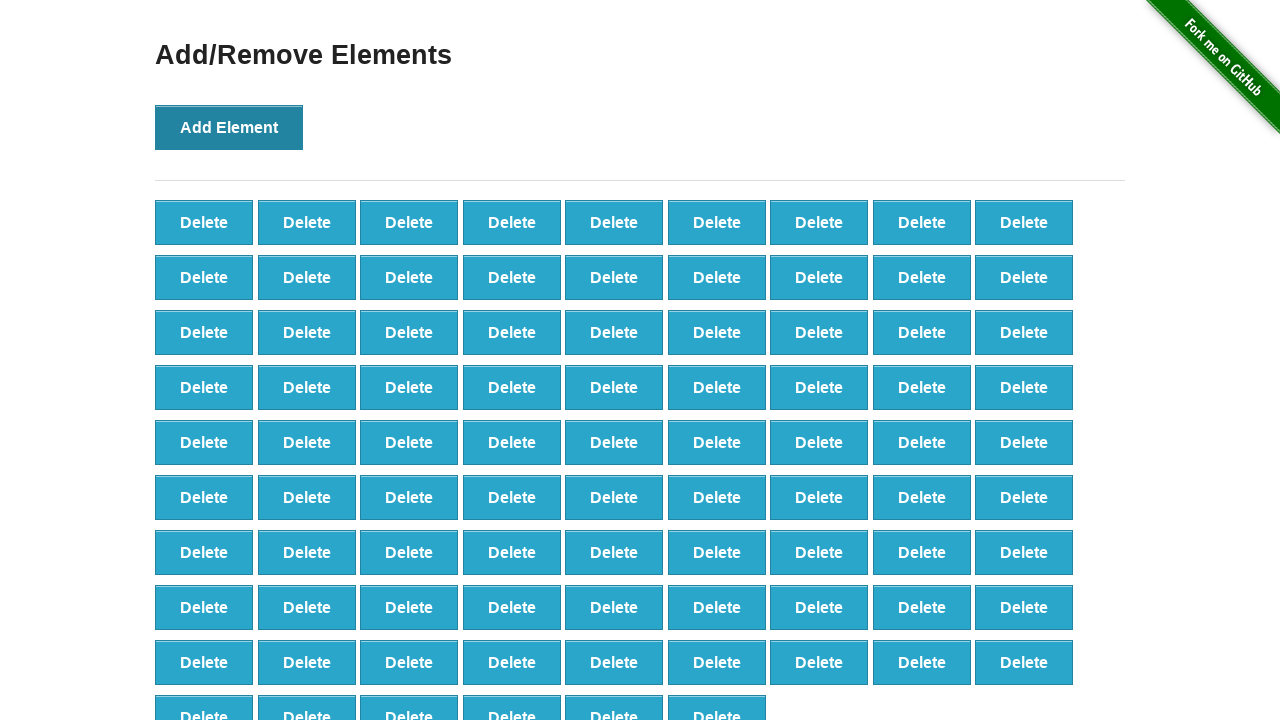

Clicked Add Element button (iteration 88/100) at (229, 127) on xpath=//*[@onclick='addElement()']
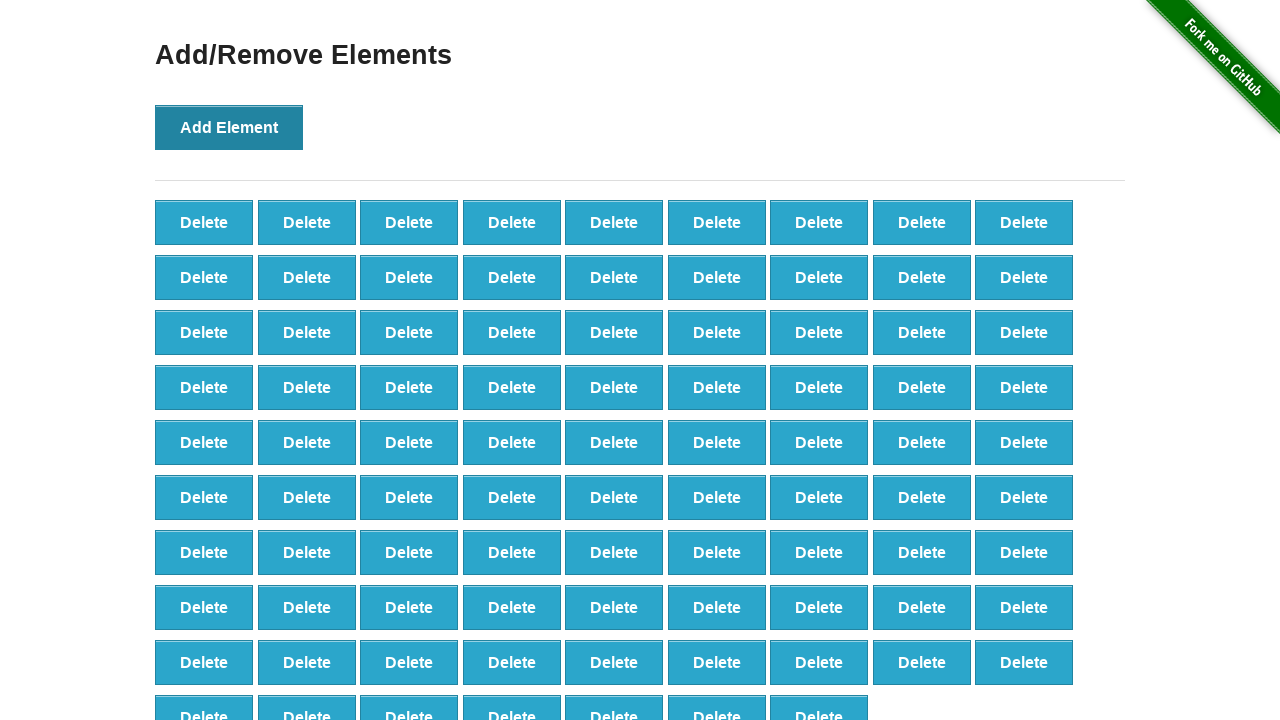

Clicked Add Element button (iteration 89/100) at (229, 127) on xpath=//*[@onclick='addElement()']
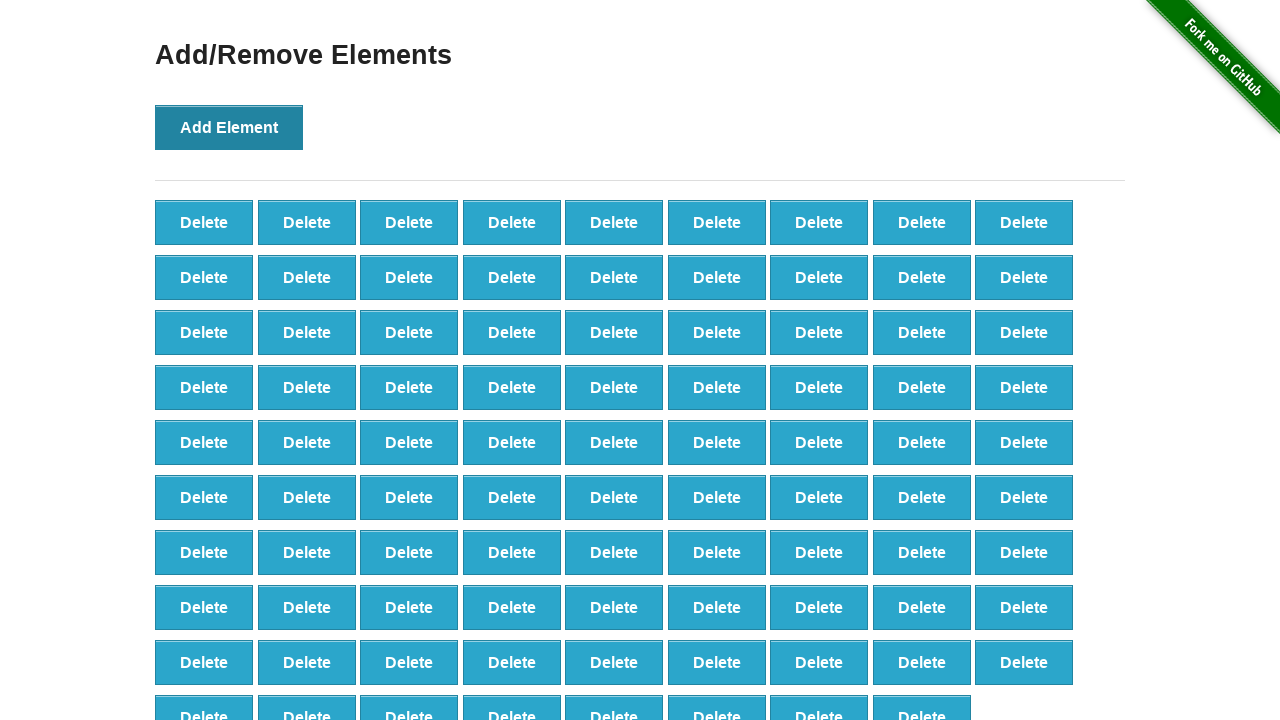

Clicked Add Element button (iteration 90/100) at (229, 127) on xpath=//*[@onclick='addElement()']
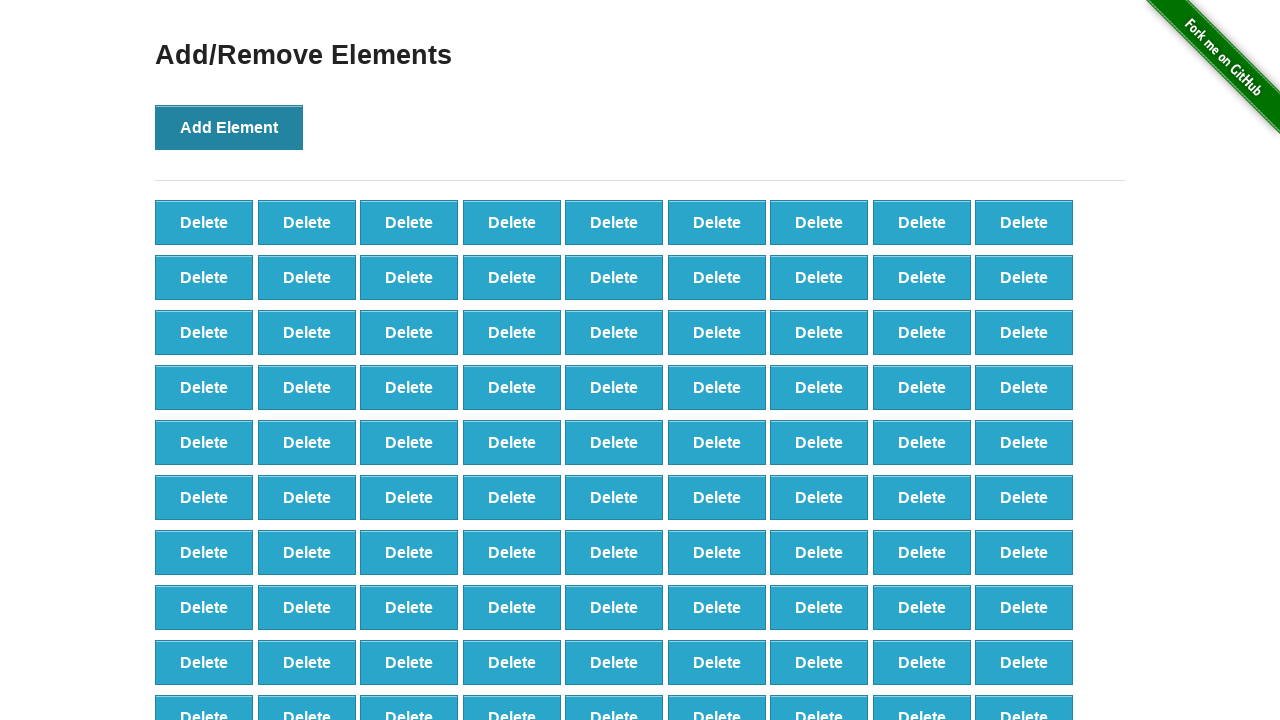

Clicked Add Element button (iteration 91/100) at (229, 127) on xpath=//*[@onclick='addElement()']
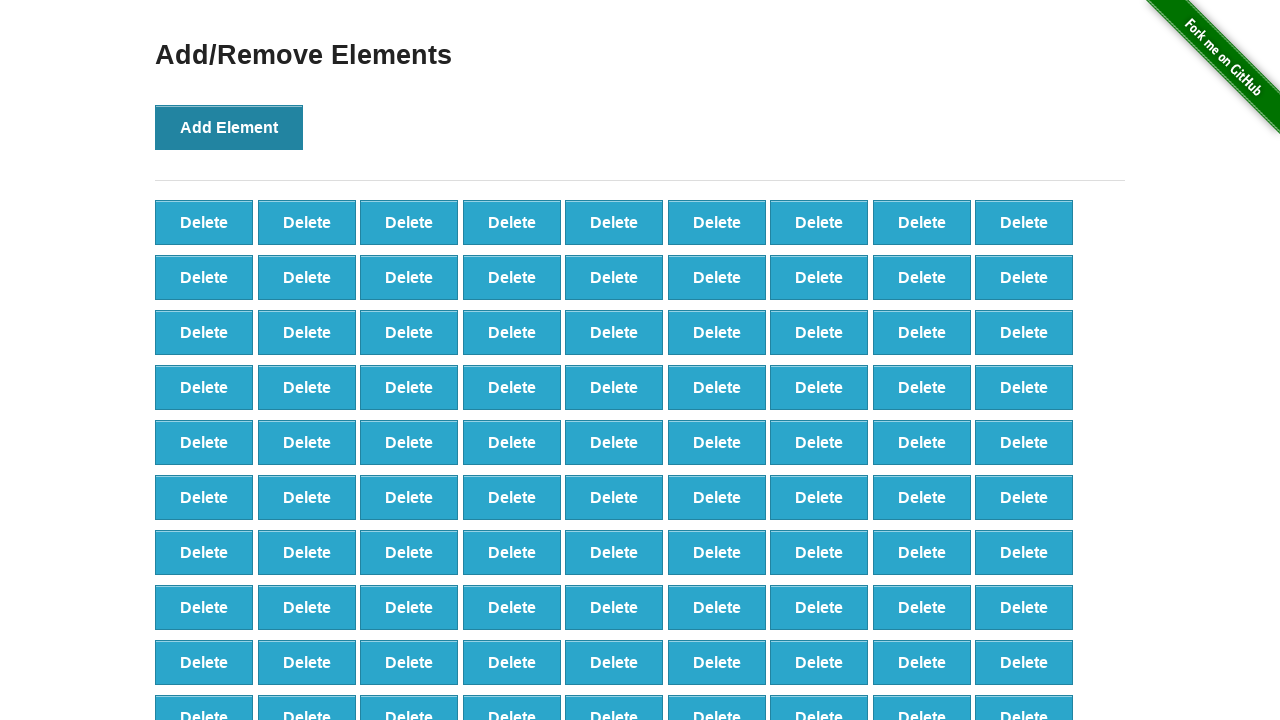

Clicked Add Element button (iteration 92/100) at (229, 127) on xpath=//*[@onclick='addElement()']
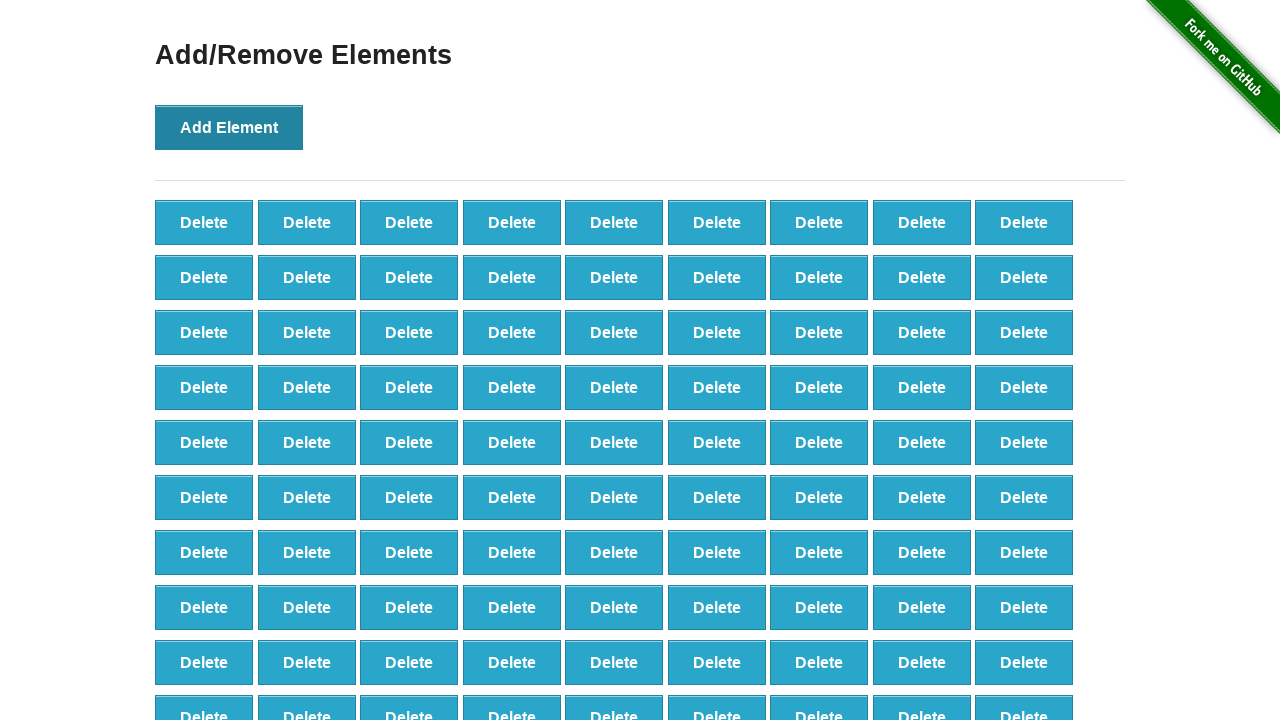

Clicked Add Element button (iteration 93/100) at (229, 127) on xpath=//*[@onclick='addElement()']
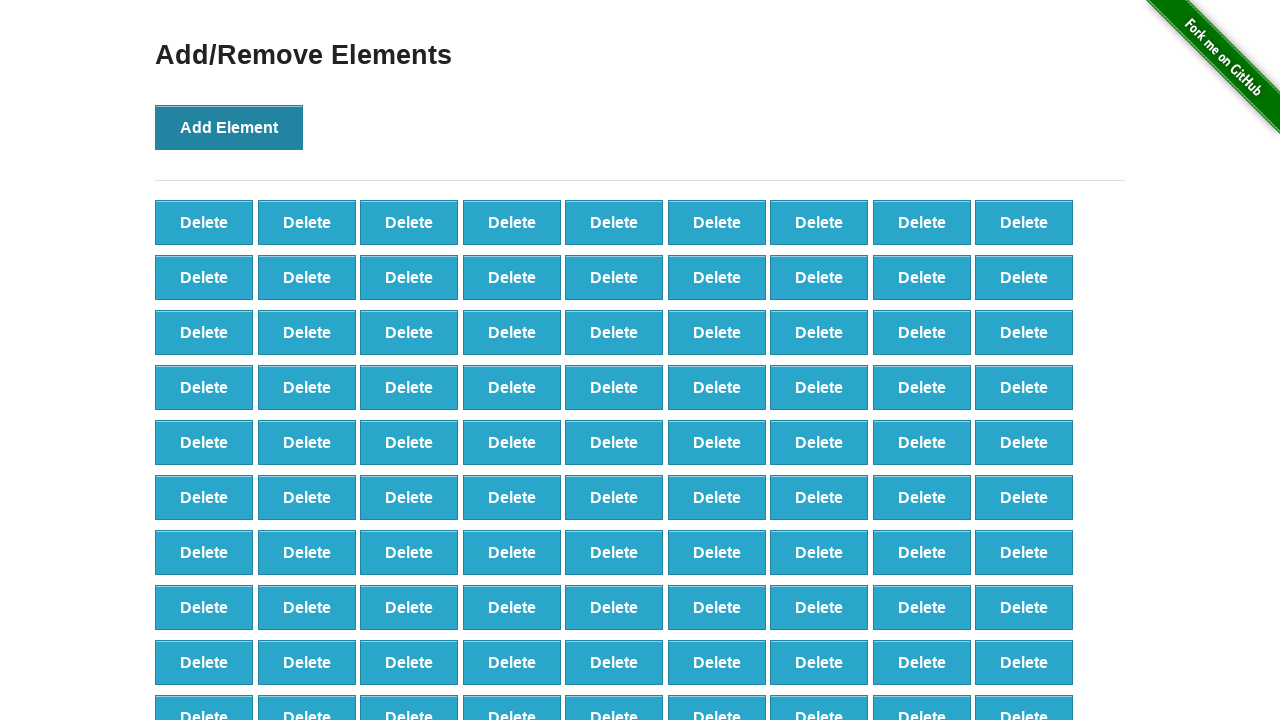

Clicked Add Element button (iteration 94/100) at (229, 127) on xpath=//*[@onclick='addElement()']
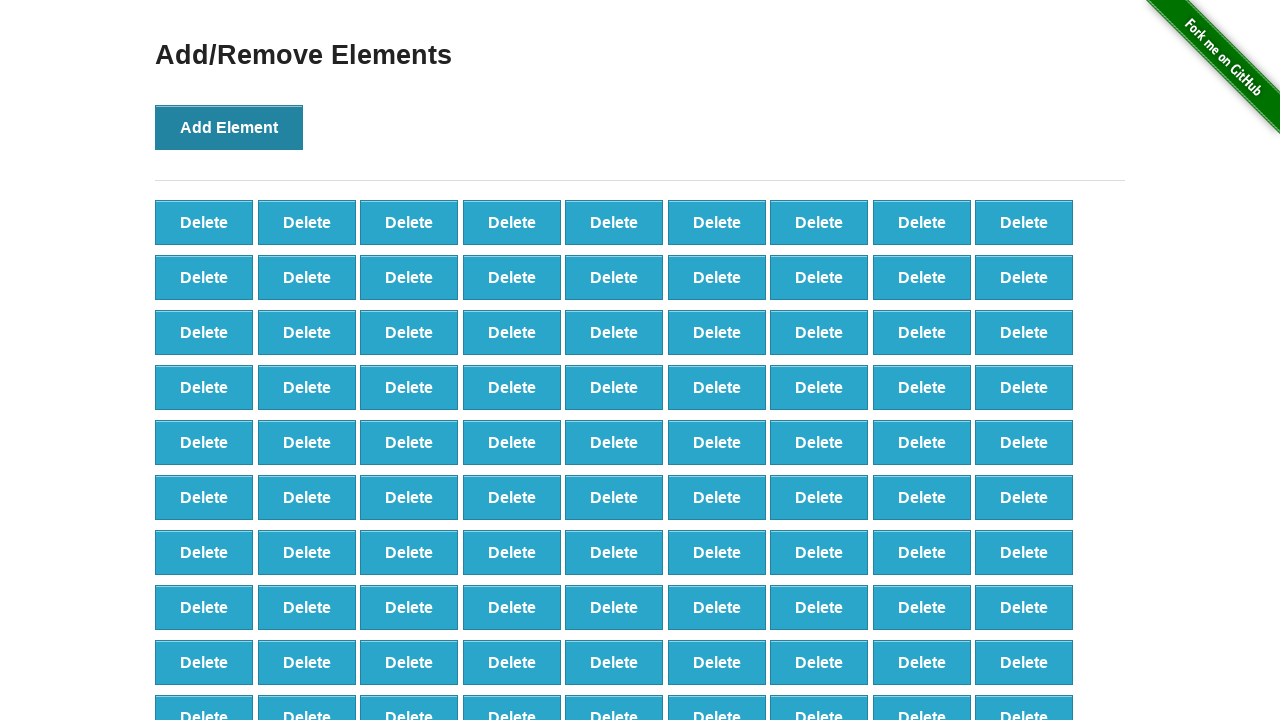

Clicked Add Element button (iteration 95/100) at (229, 127) on xpath=//*[@onclick='addElement()']
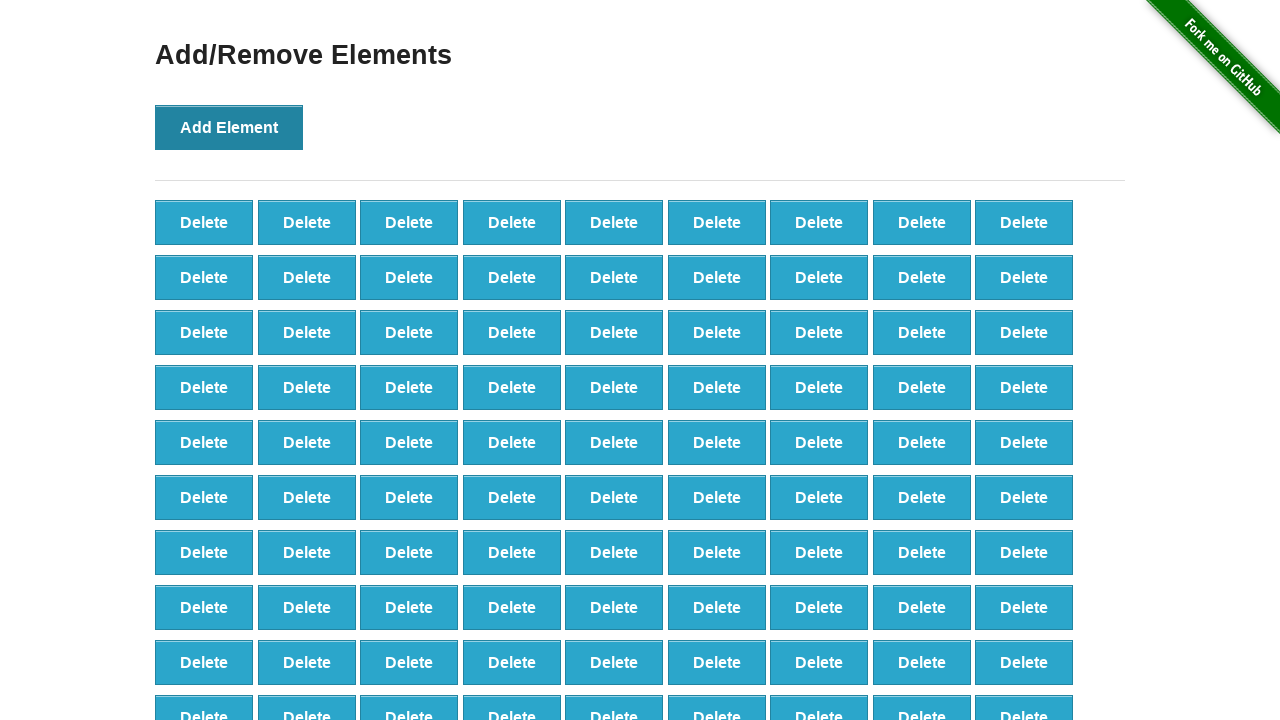

Clicked Add Element button (iteration 96/100) at (229, 127) on xpath=//*[@onclick='addElement()']
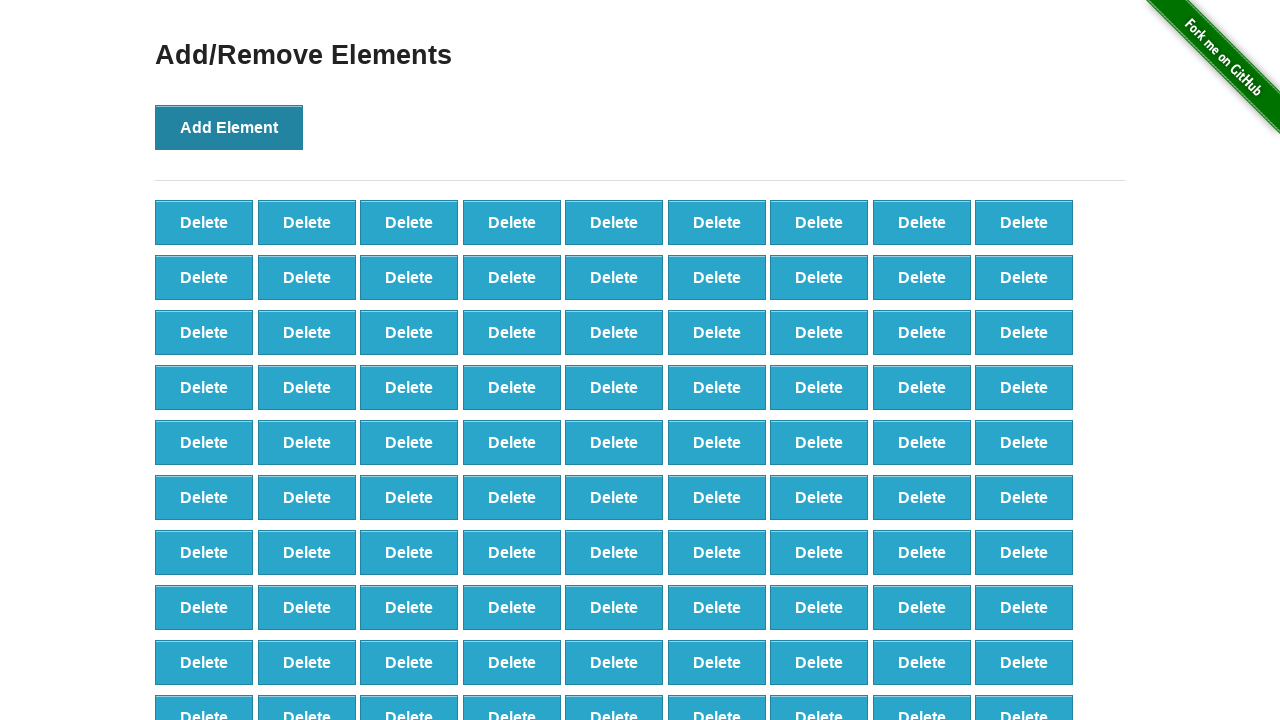

Clicked Add Element button (iteration 97/100) at (229, 127) on xpath=//*[@onclick='addElement()']
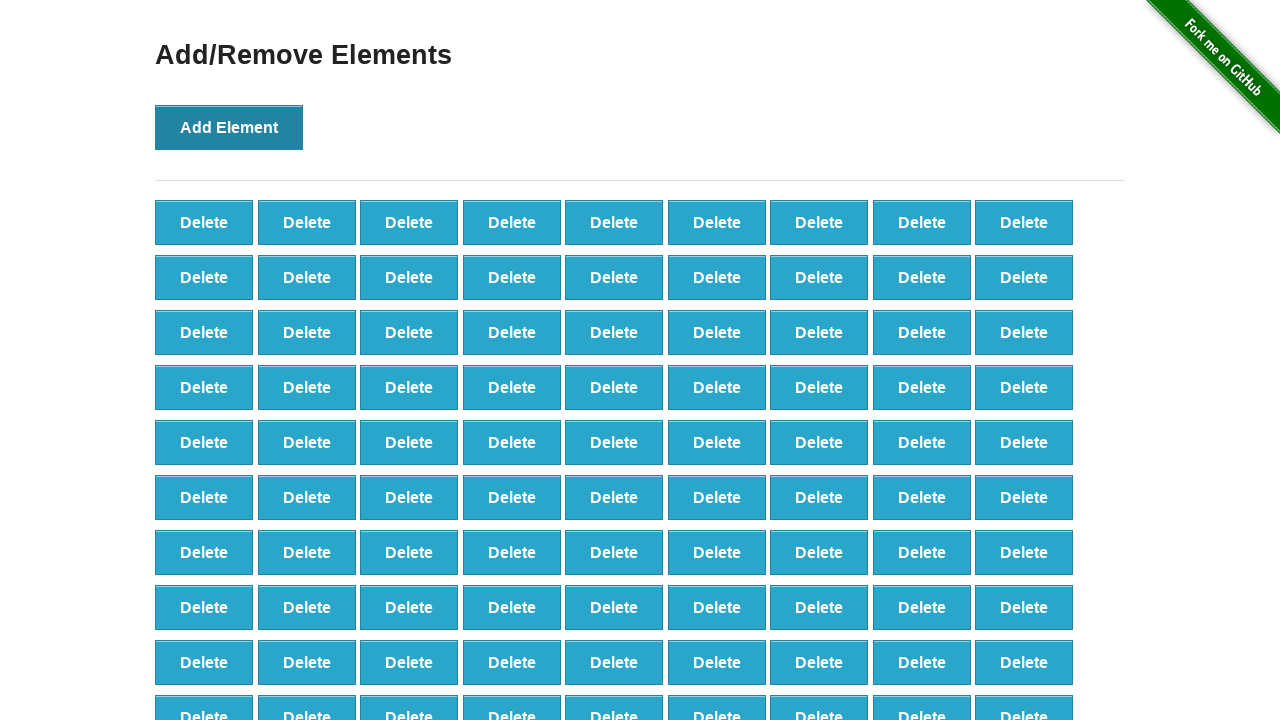

Clicked Add Element button (iteration 98/100) at (229, 127) on xpath=//*[@onclick='addElement()']
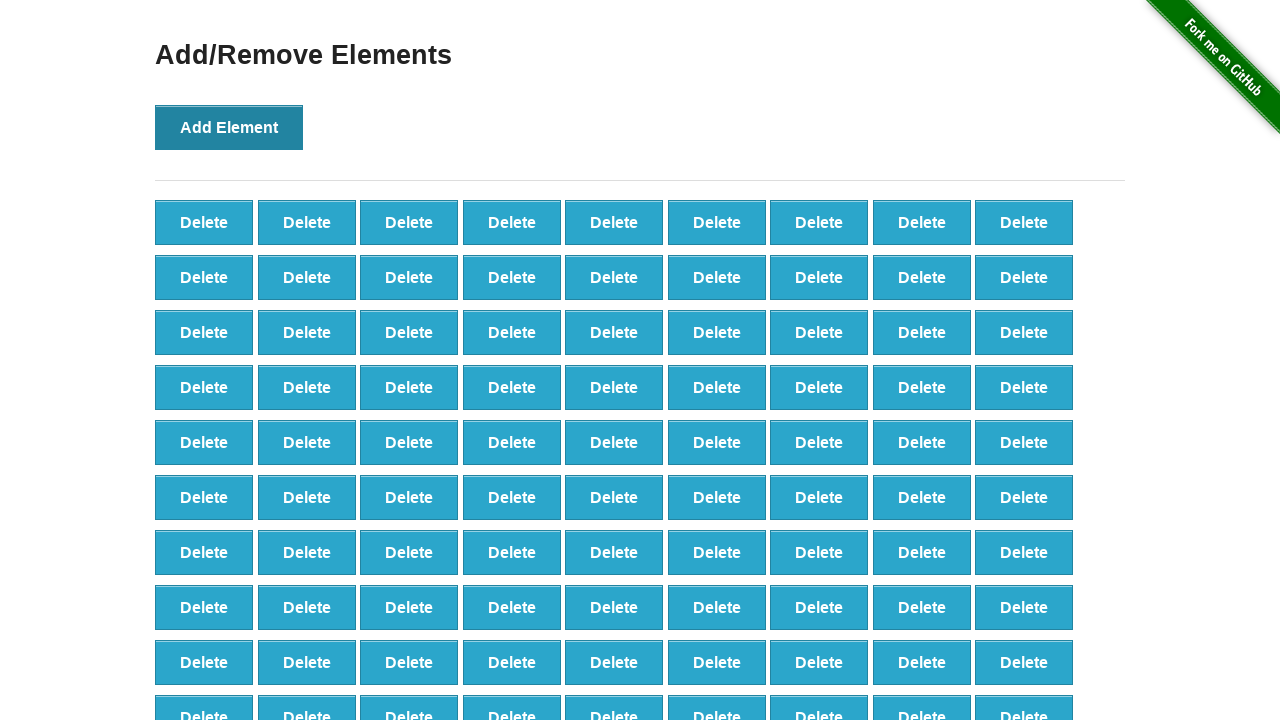

Clicked Add Element button (iteration 99/100) at (229, 127) on xpath=//*[@onclick='addElement()']
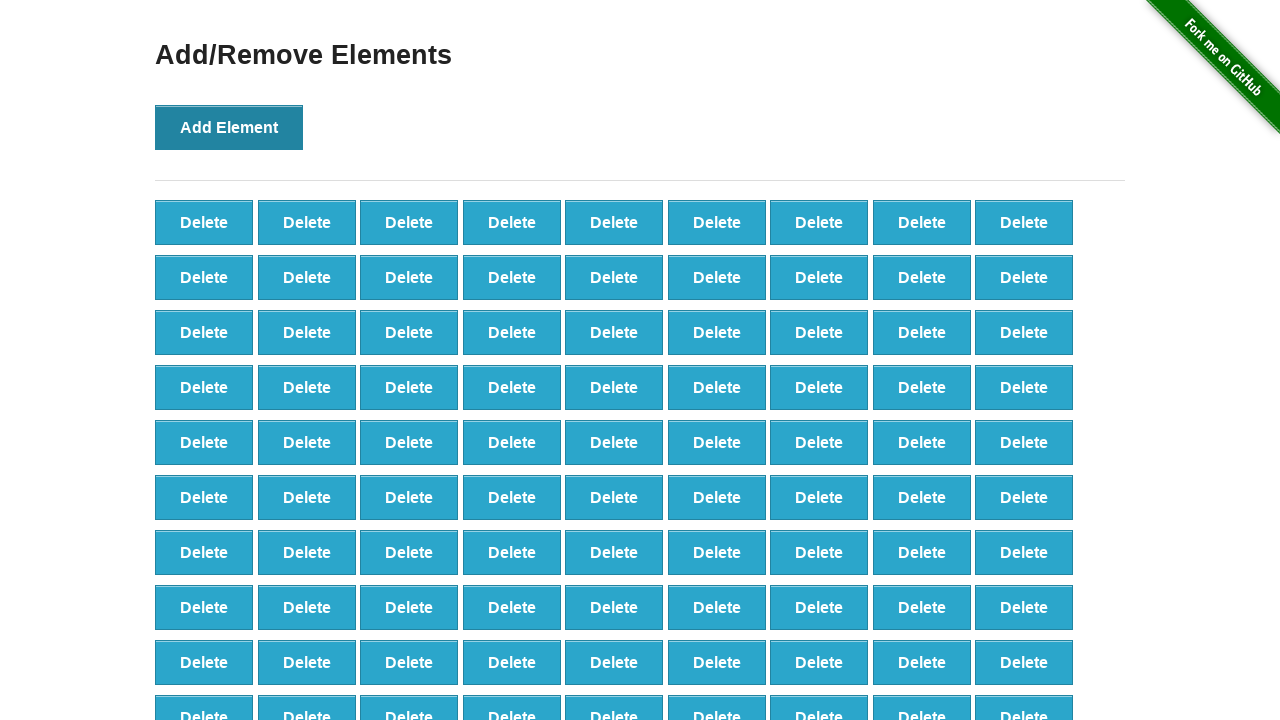

Clicked Add Element button (iteration 100/100) at (229, 127) on xpath=//*[@onclick='addElement()']
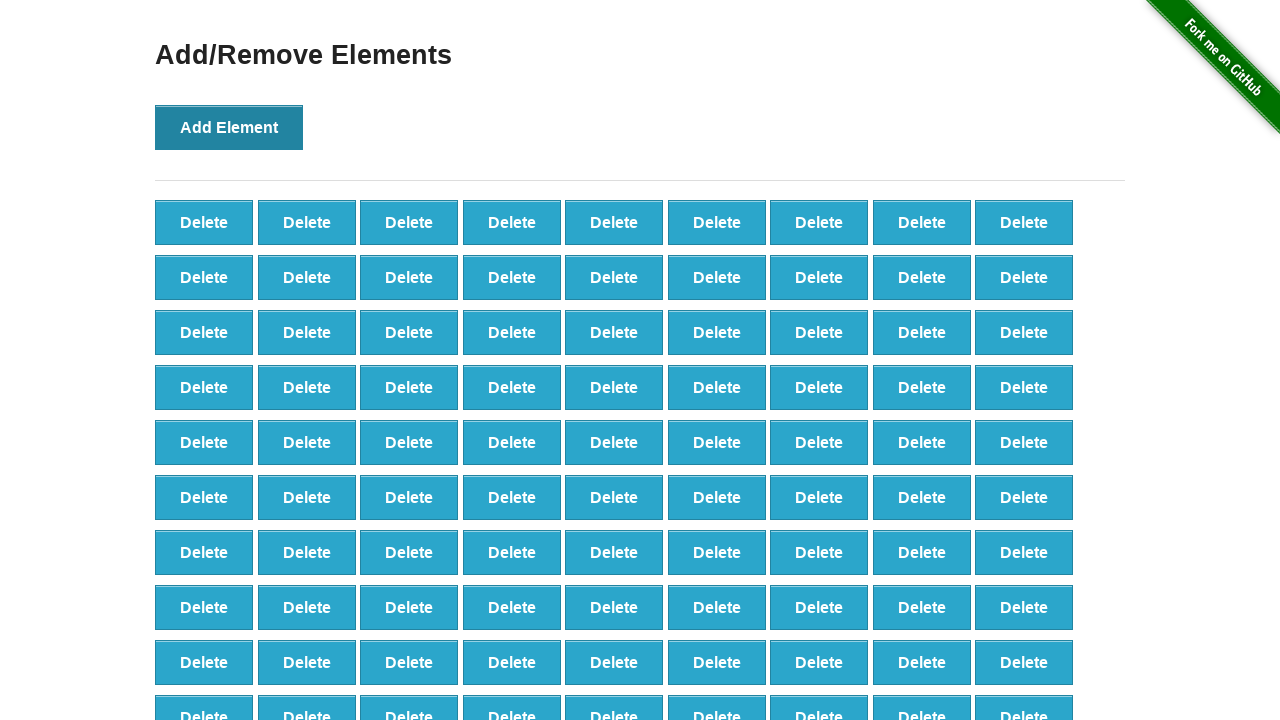

Verified 100 delete buttons exist
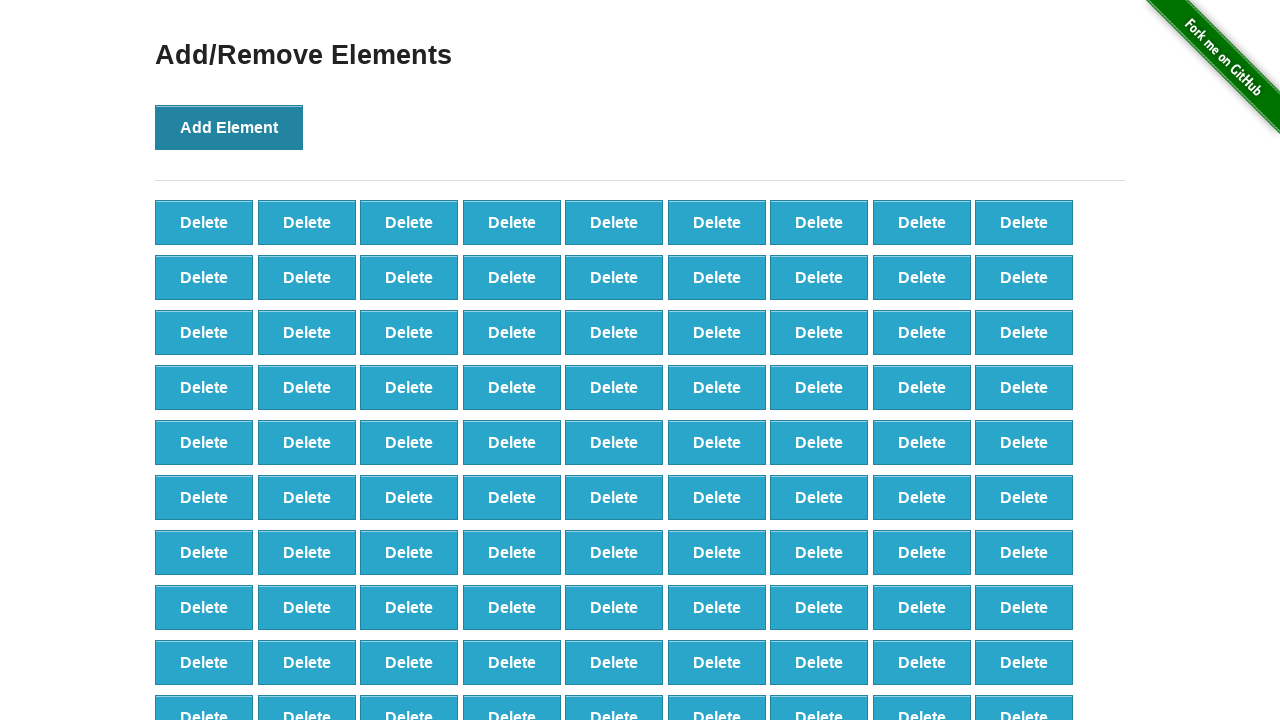

Clicked delete button (iteration 1/90) at (204, 222) on xpath=//*[@onclick='deleteElement()'] >> nth=0
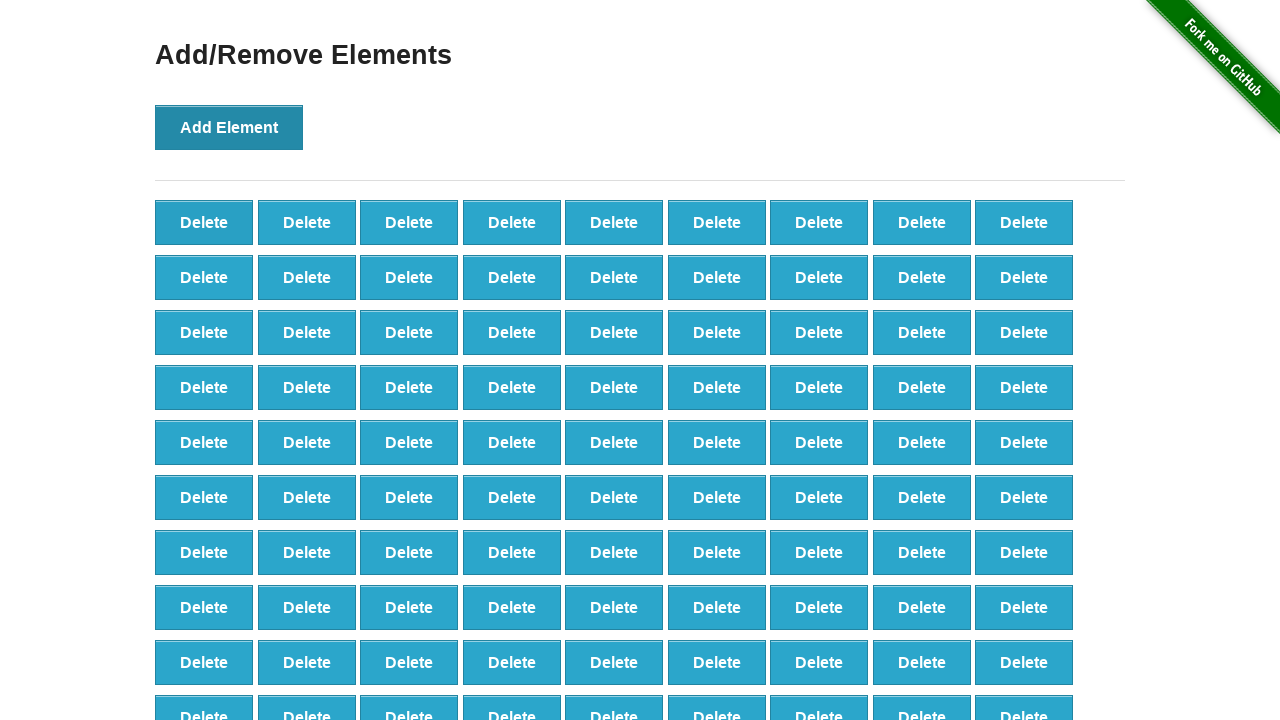

Clicked delete button (iteration 2/90) at (204, 222) on xpath=//*[@onclick='deleteElement()'] >> nth=0
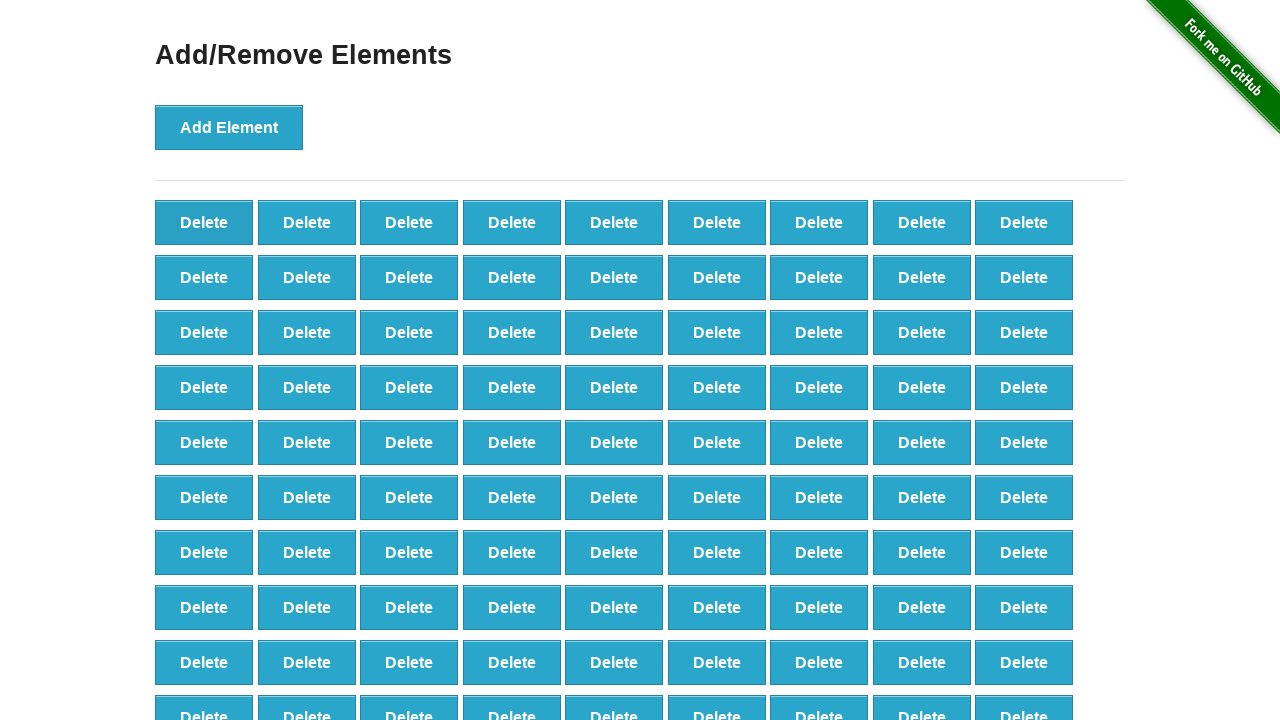

Clicked delete button (iteration 3/90) at (204, 222) on xpath=//*[@onclick='deleteElement()'] >> nth=0
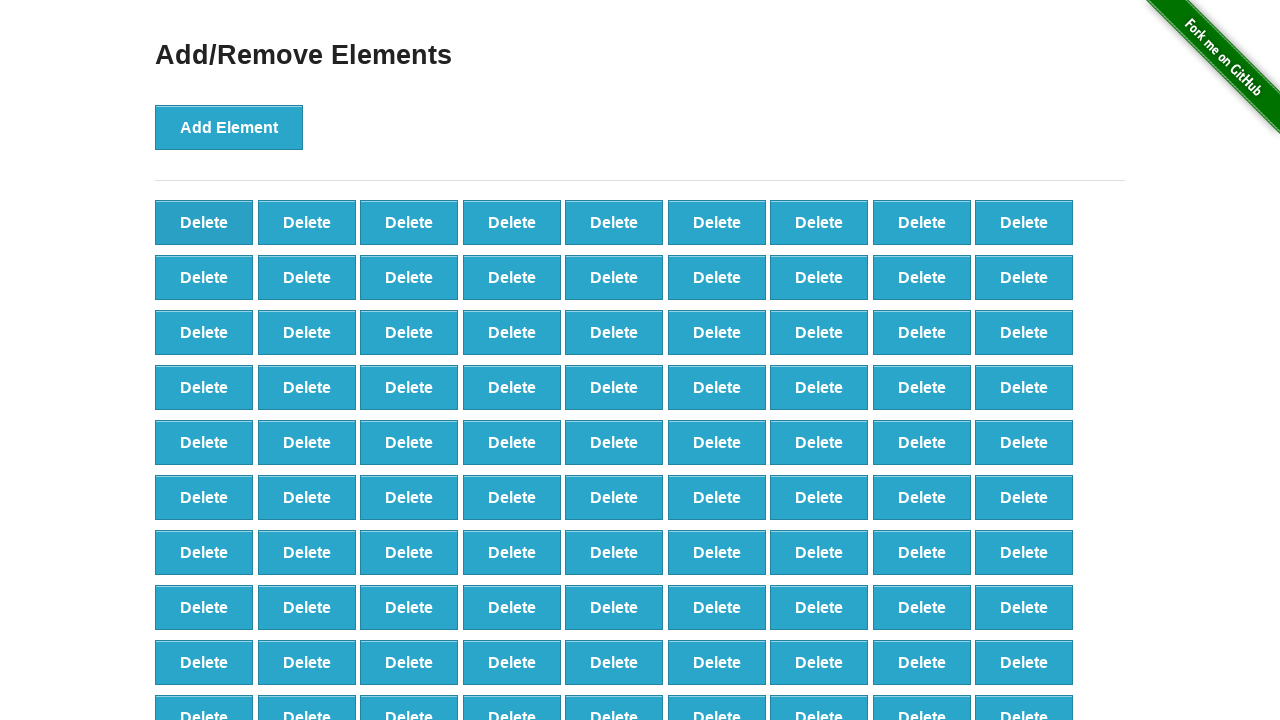

Clicked delete button (iteration 4/90) at (204, 222) on xpath=//*[@onclick='deleteElement()'] >> nth=0
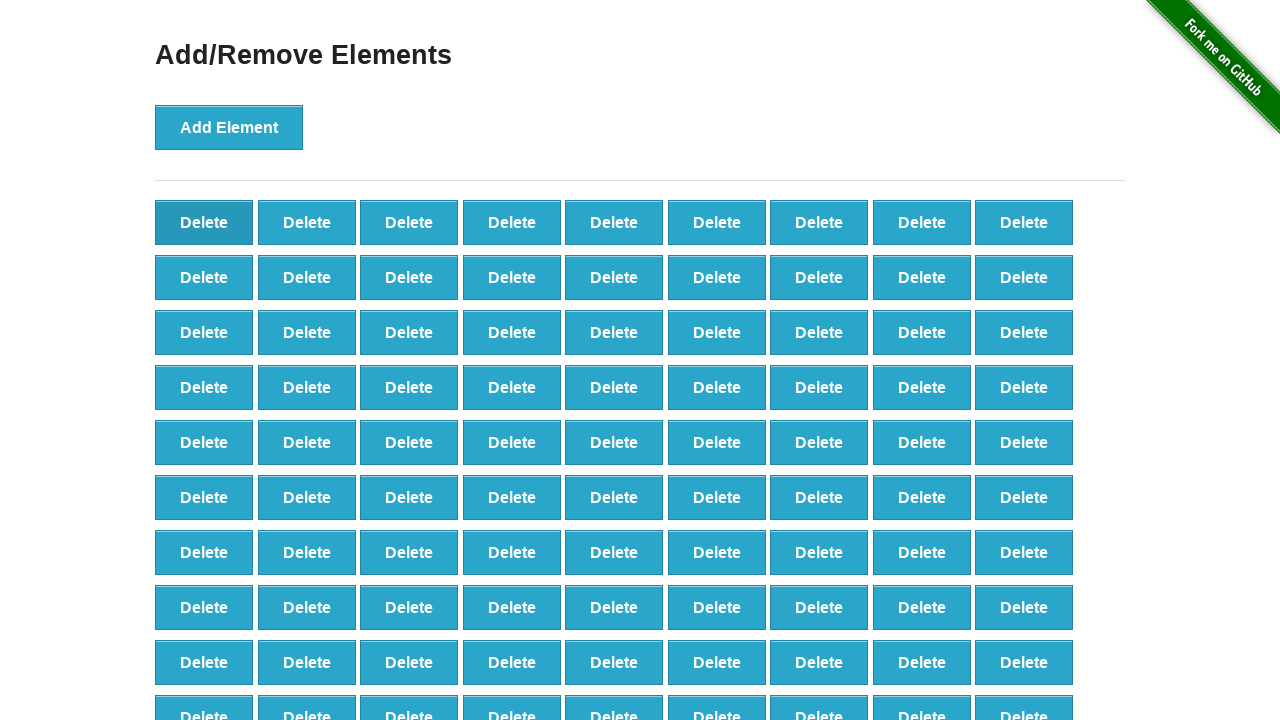

Clicked delete button (iteration 5/90) at (204, 222) on xpath=//*[@onclick='deleteElement()'] >> nth=0
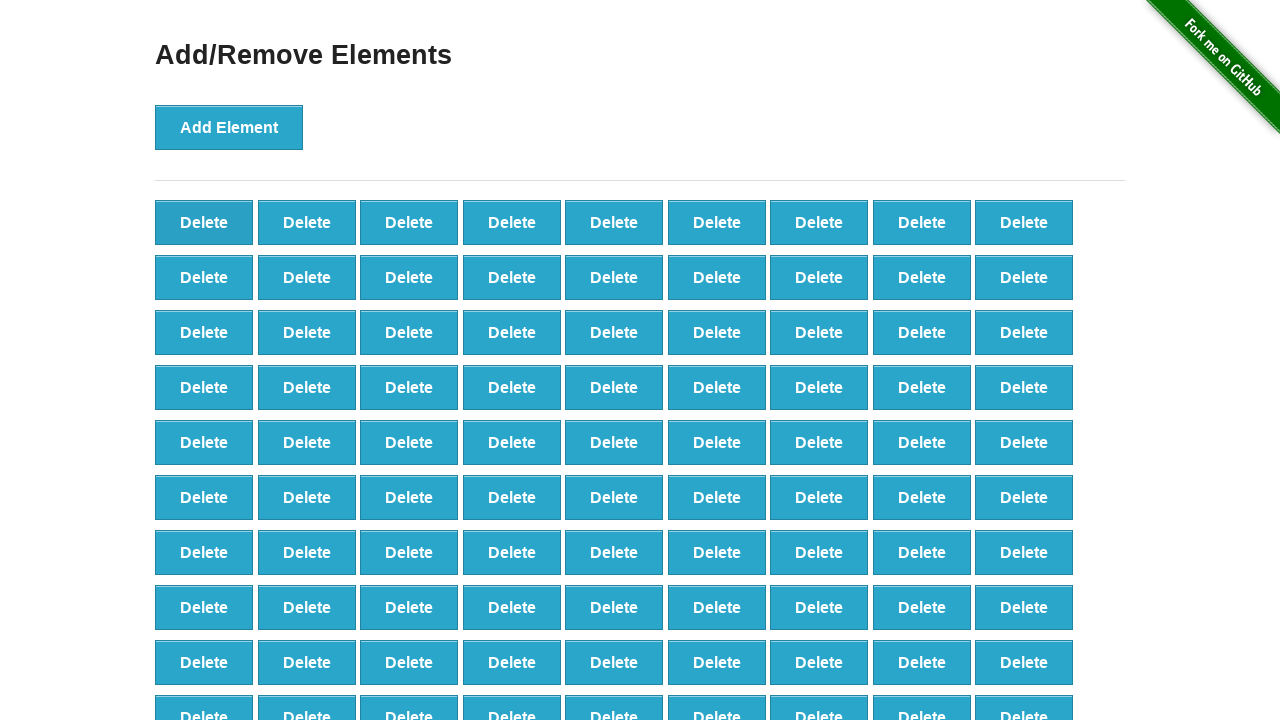

Clicked delete button (iteration 6/90) at (204, 222) on xpath=//*[@onclick='deleteElement()'] >> nth=0
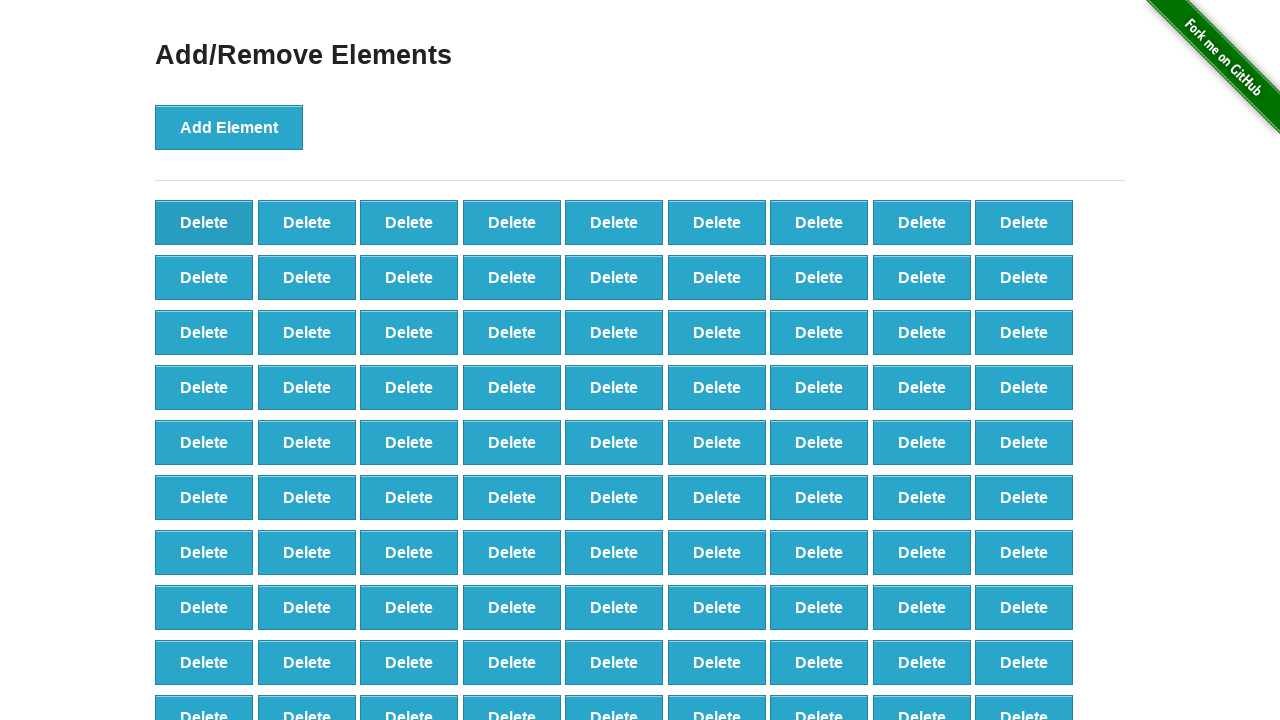

Clicked delete button (iteration 7/90) at (204, 222) on xpath=//*[@onclick='deleteElement()'] >> nth=0
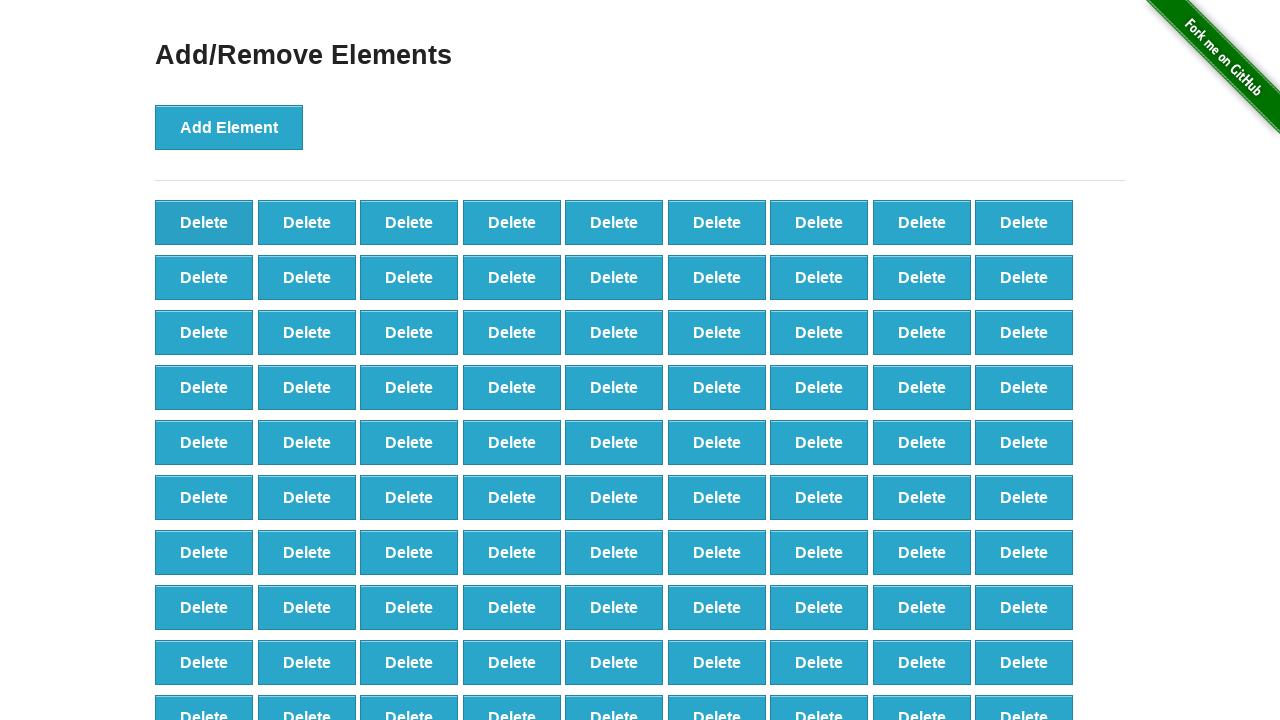

Clicked delete button (iteration 8/90) at (204, 222) on xpath=//*[@onclick='deleteElement()'] >> nth=0
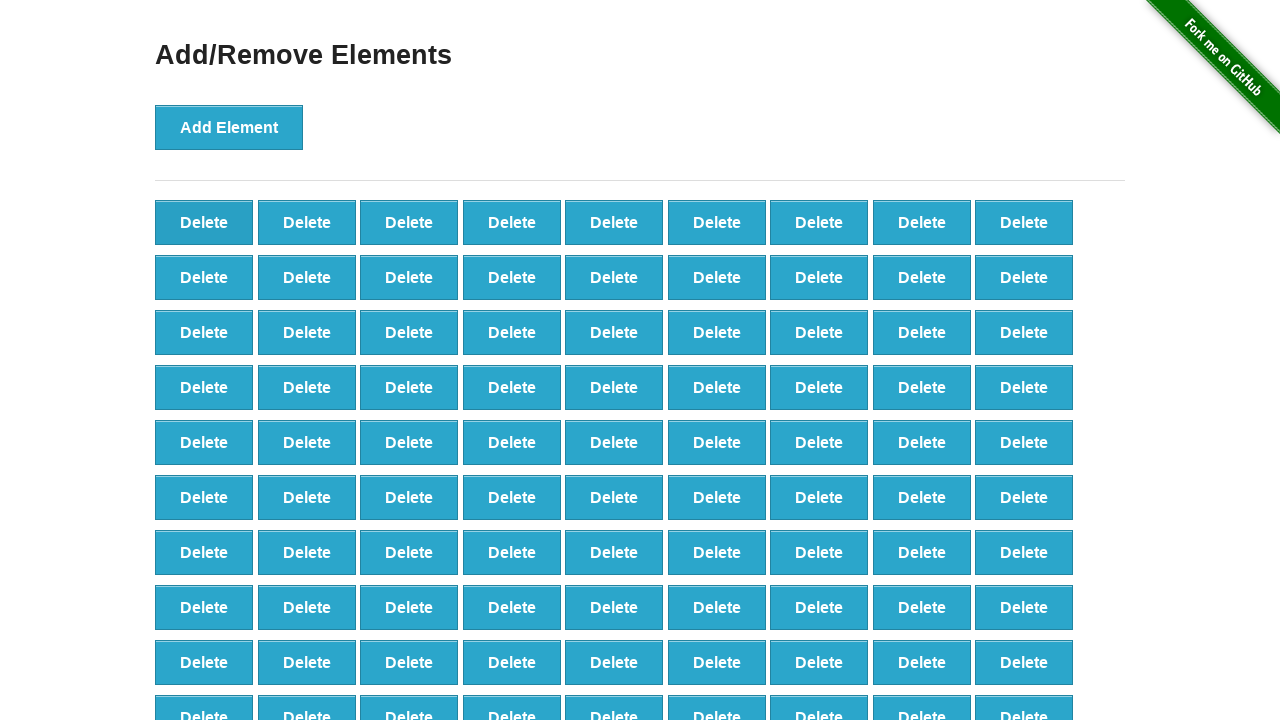

Clicked delete button (iteration 9/90) at (204, 222) on xpath=//*[@onclick='deleteElement()'] >> nth=0
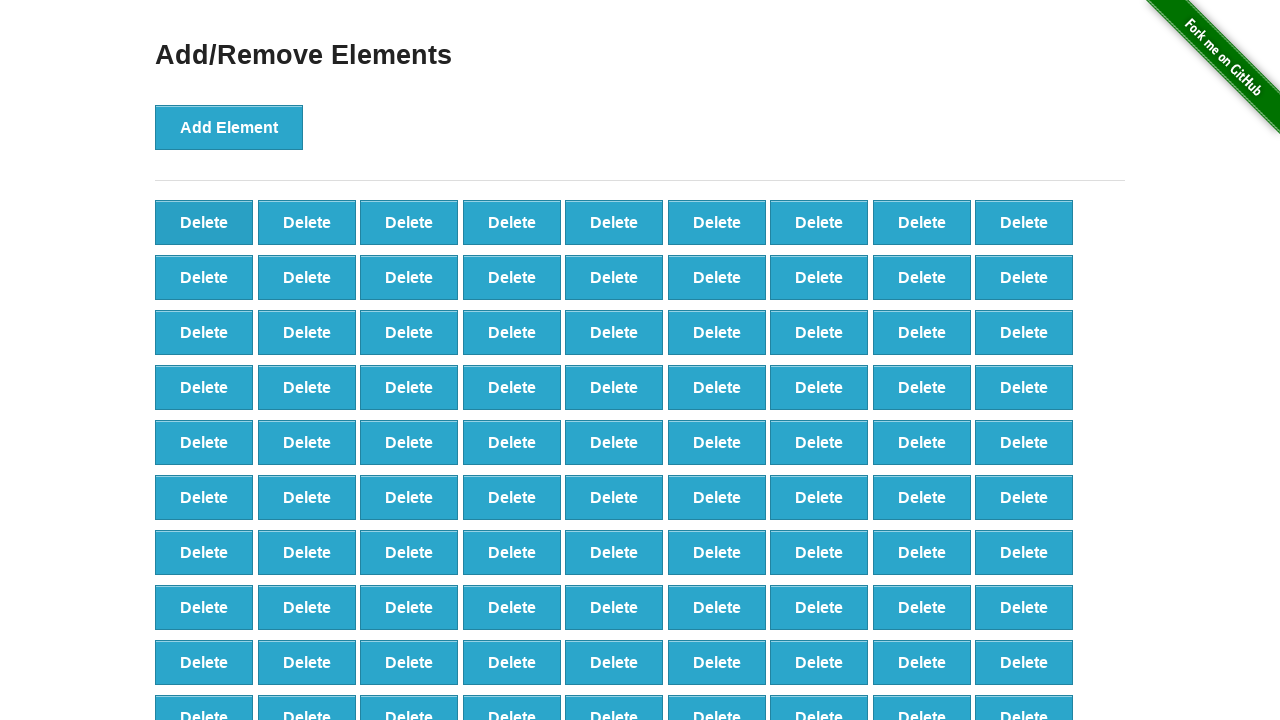

Clicked delete button (iteration 10/90) at (204, 222) on xpath=//*[@onclick='deleteElement()'] >> nth=0
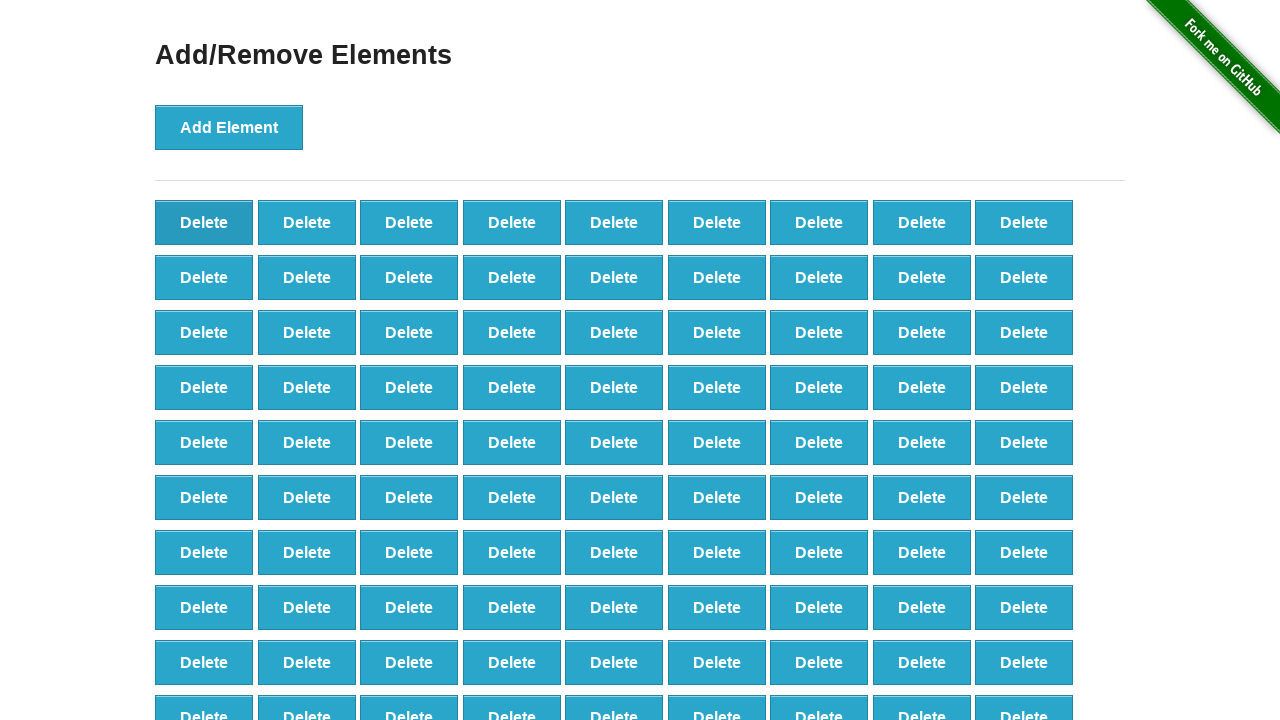

Clicked delete button (iteration 11/90) at (204, 222) on xpath=//*[@onclick='deleteElement()'] >> nth=0
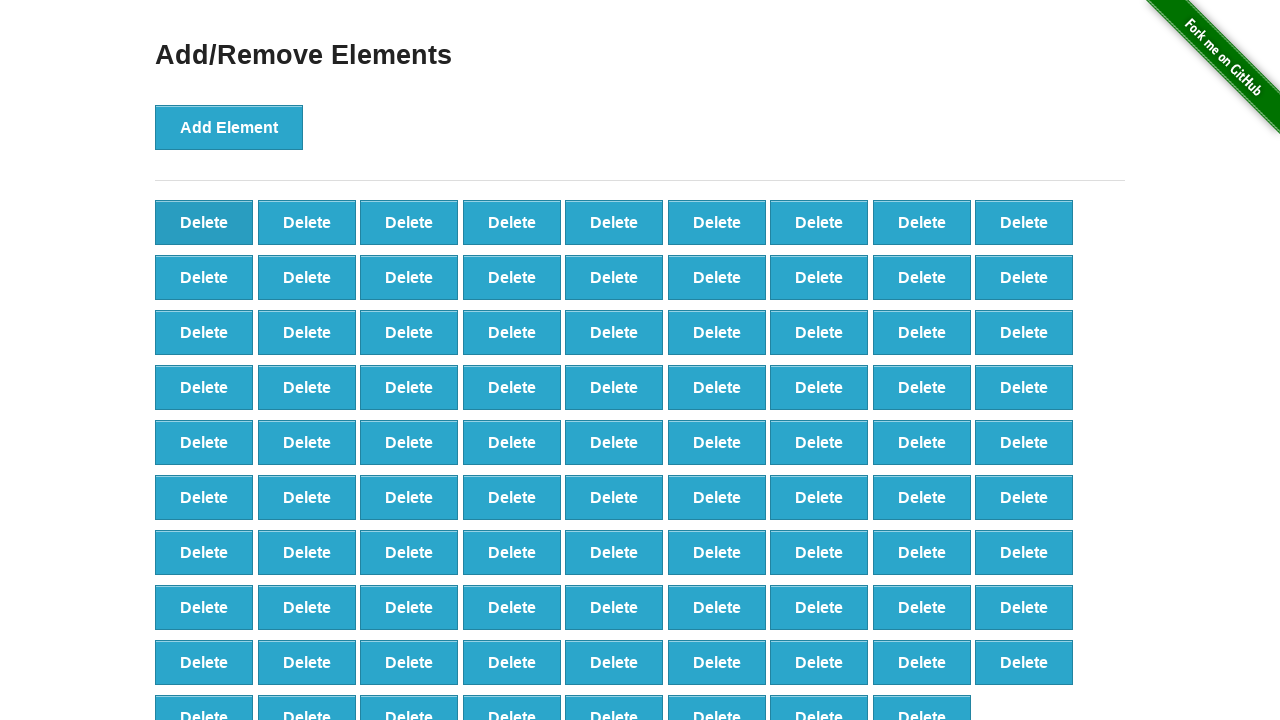

Clicked delete button (iteration 12/90) at (204, 222) on xpath=//*[@onclick='deleteElement()'] >> nth=0
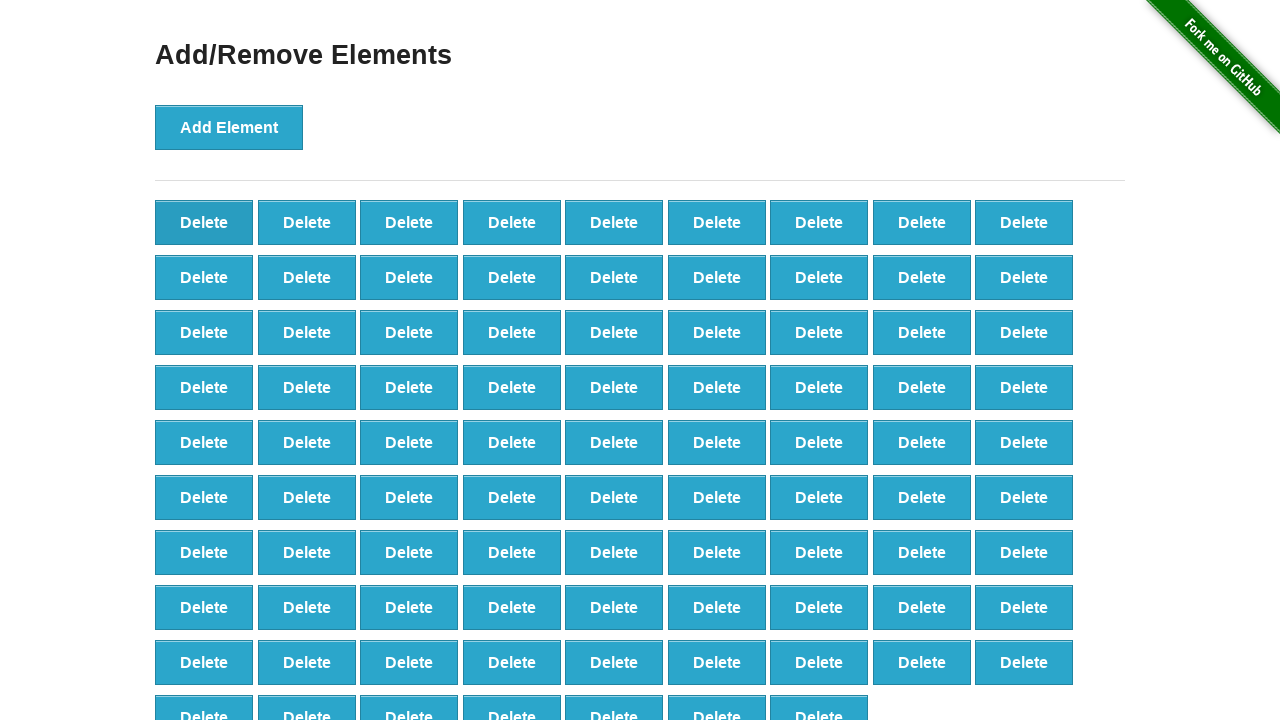

Clicked delete button (iteration 13/90) at (204, 222) on xpath=//*[@onclick='deleteElement()'] >> nth=0
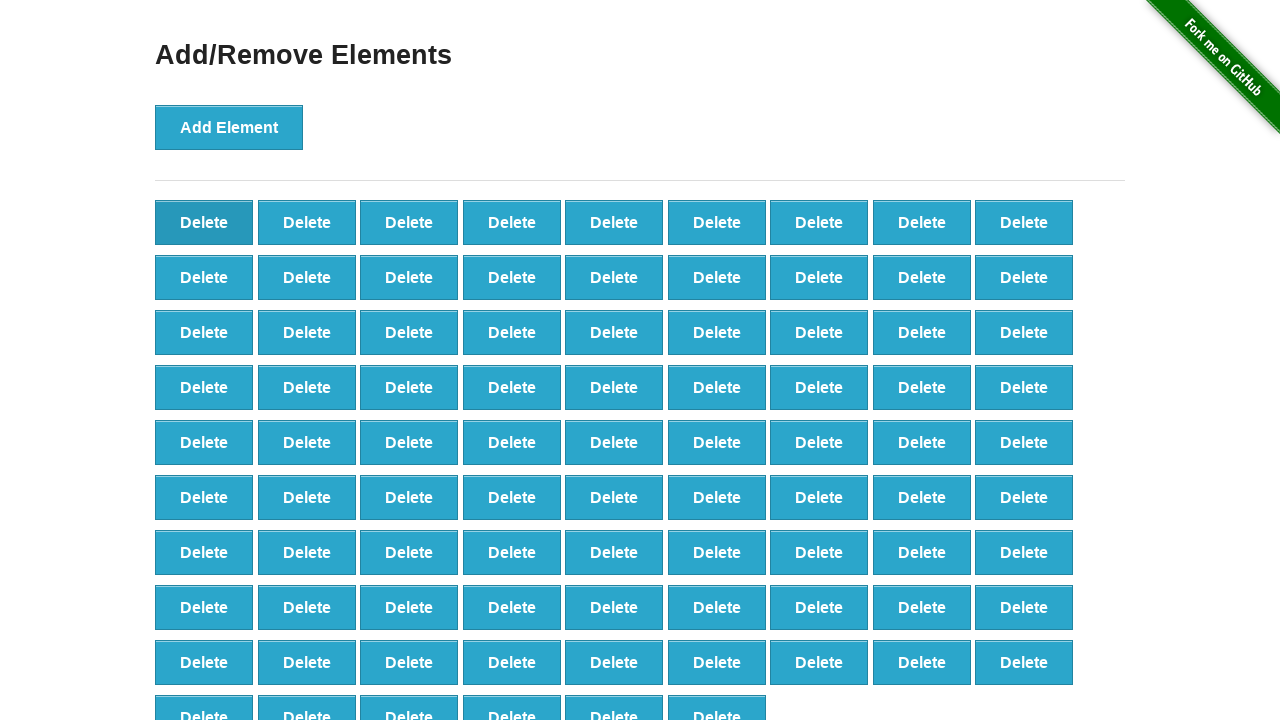

Clicked delete button (iteration 14/90) at (204, 222) on xpath=//*[@onclick='deleteElement()'] >> nth=0
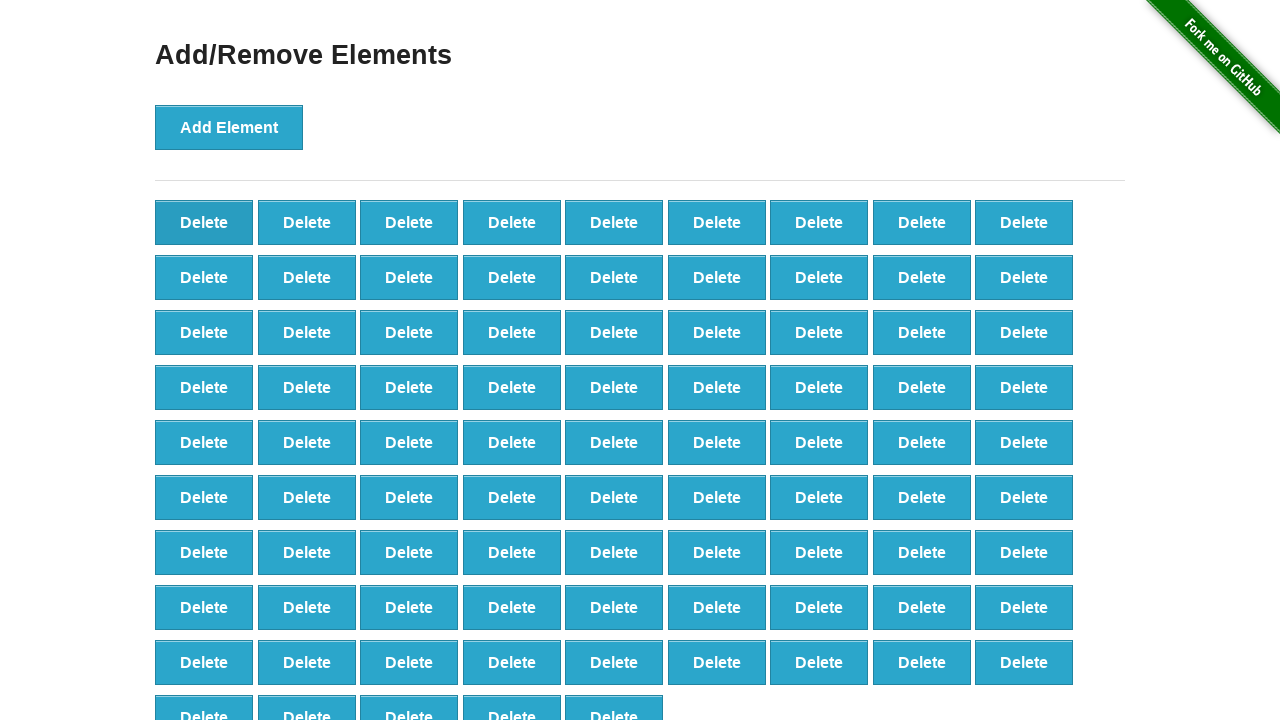

Clicked delete button (iteration 15/90) at (204, 222) on xpath=//*[@onclick='deleteElement()'] >> nth=0
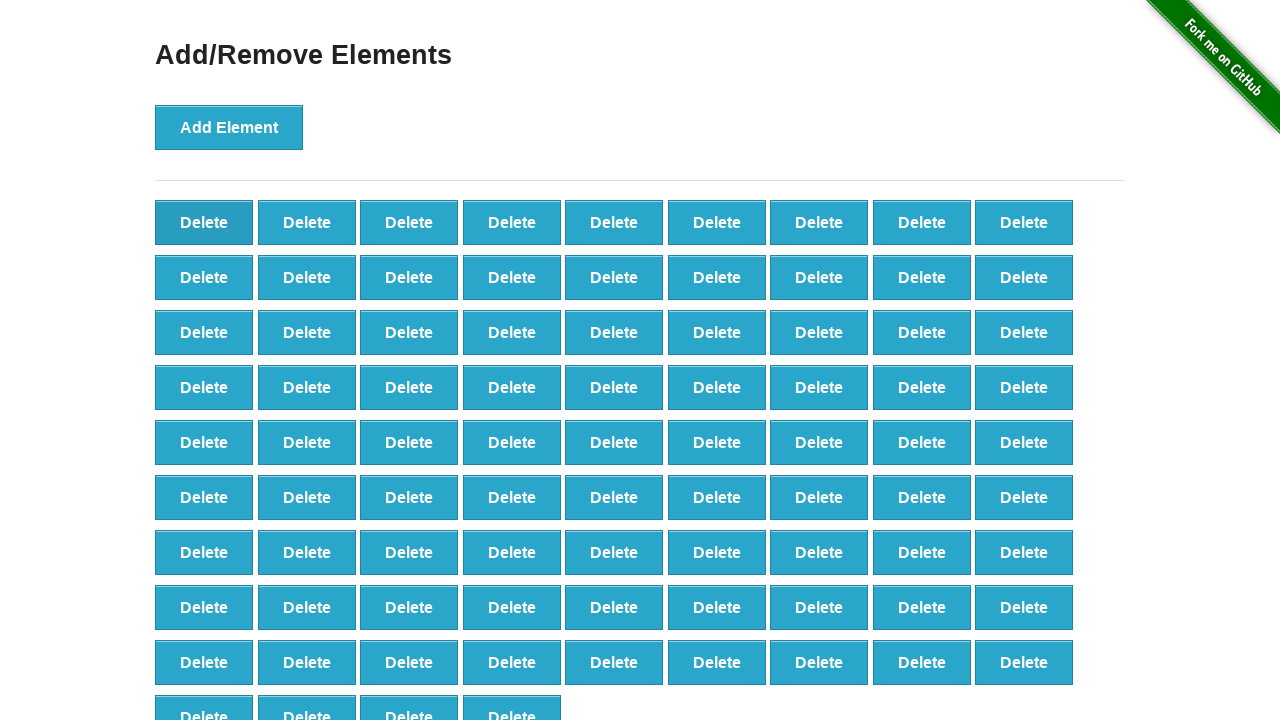

Clicked delete button (iteration 16/90) at (204, 222) on xpath=//*[@onclick='deleteElement()'] >> nth=0
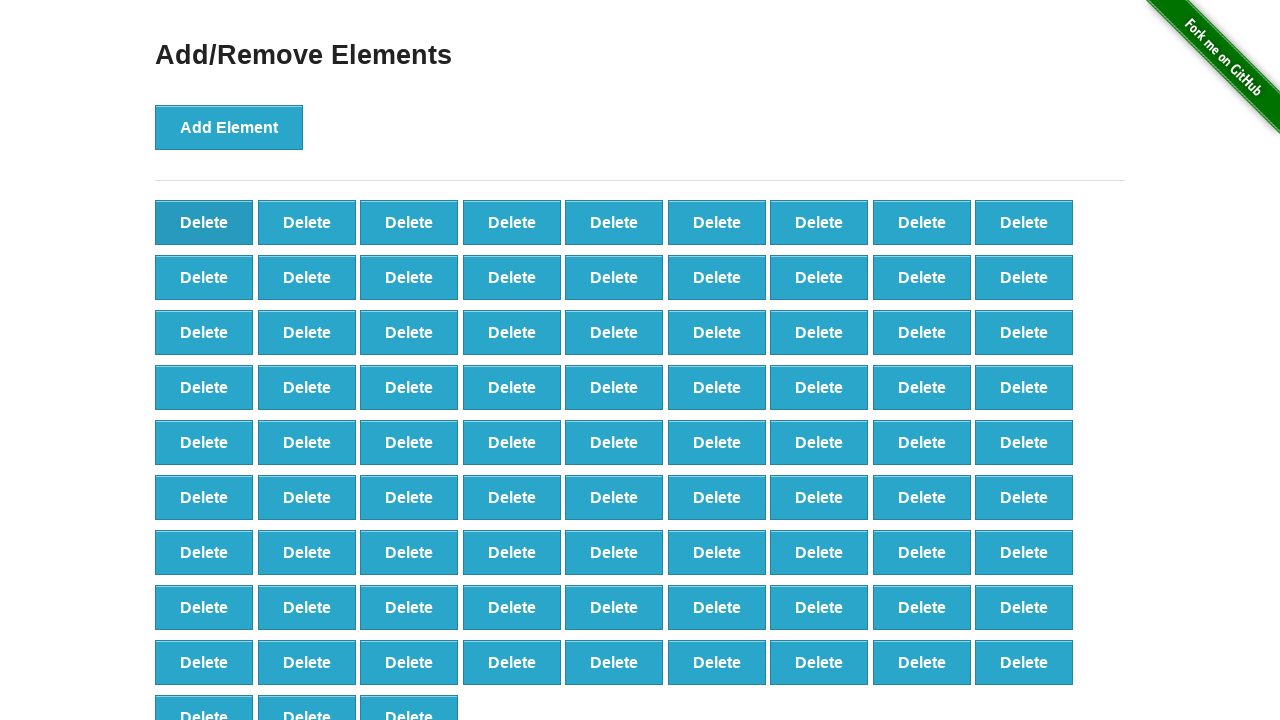

Clicked delete button (iteration 17/90) at (204, 222) on xpath=//*[@onclick='deleteElement()'] >> nth=0
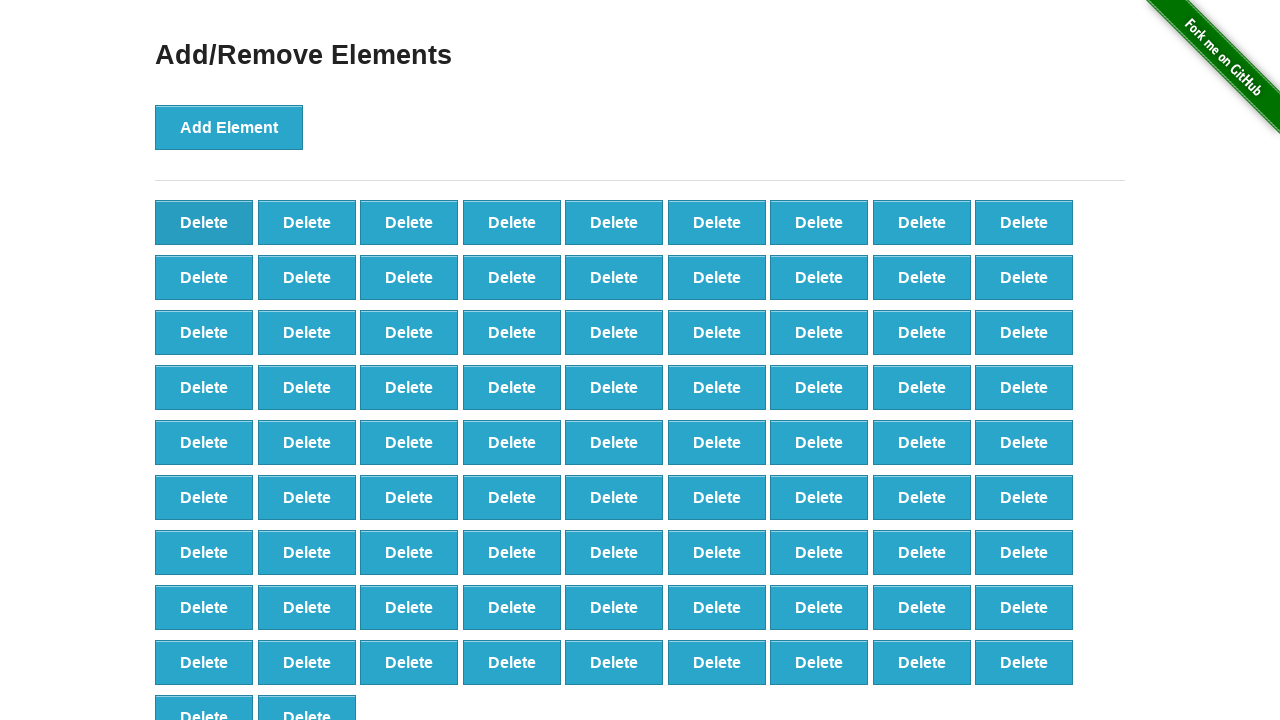

Clicked delete button (iteration 18/90) at (204, 222) on xpath=//*[@onclick='deleteElement()'] >> nth=0
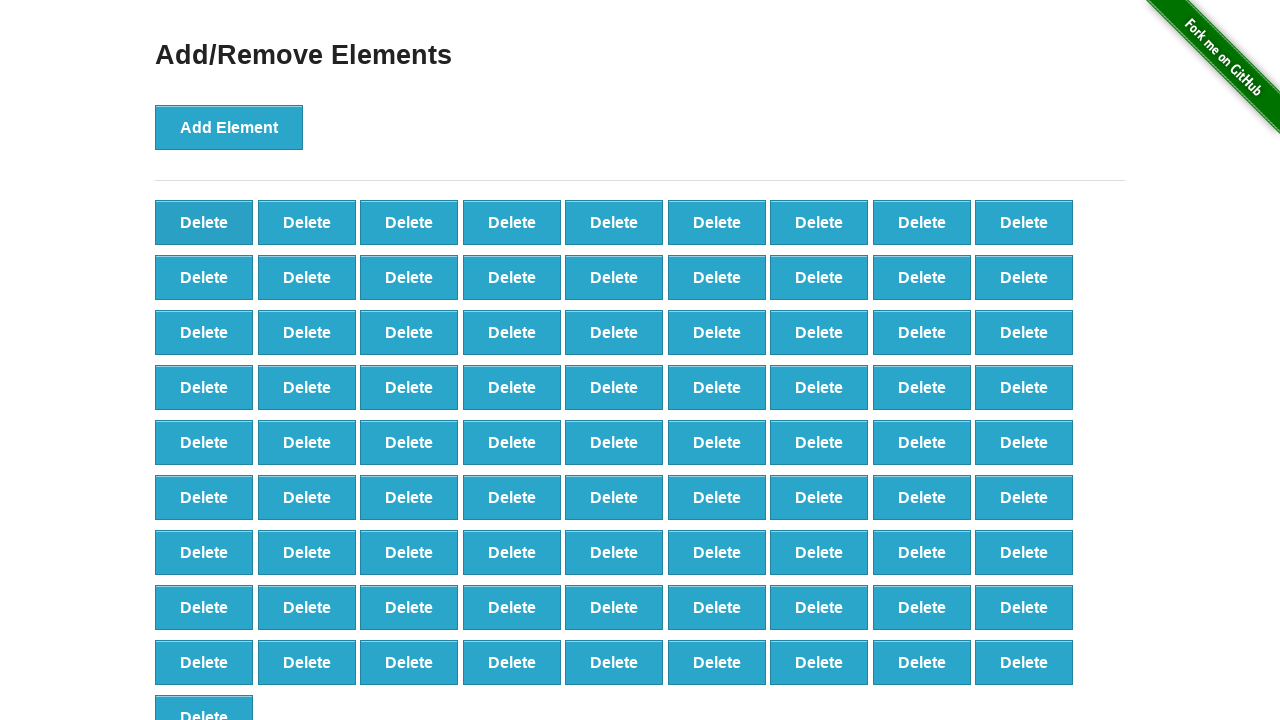

Clicked delete button (iteration 19/90) at (204, 222) on xpath=//*[@onclick='deleteElement()'] >> nth=0
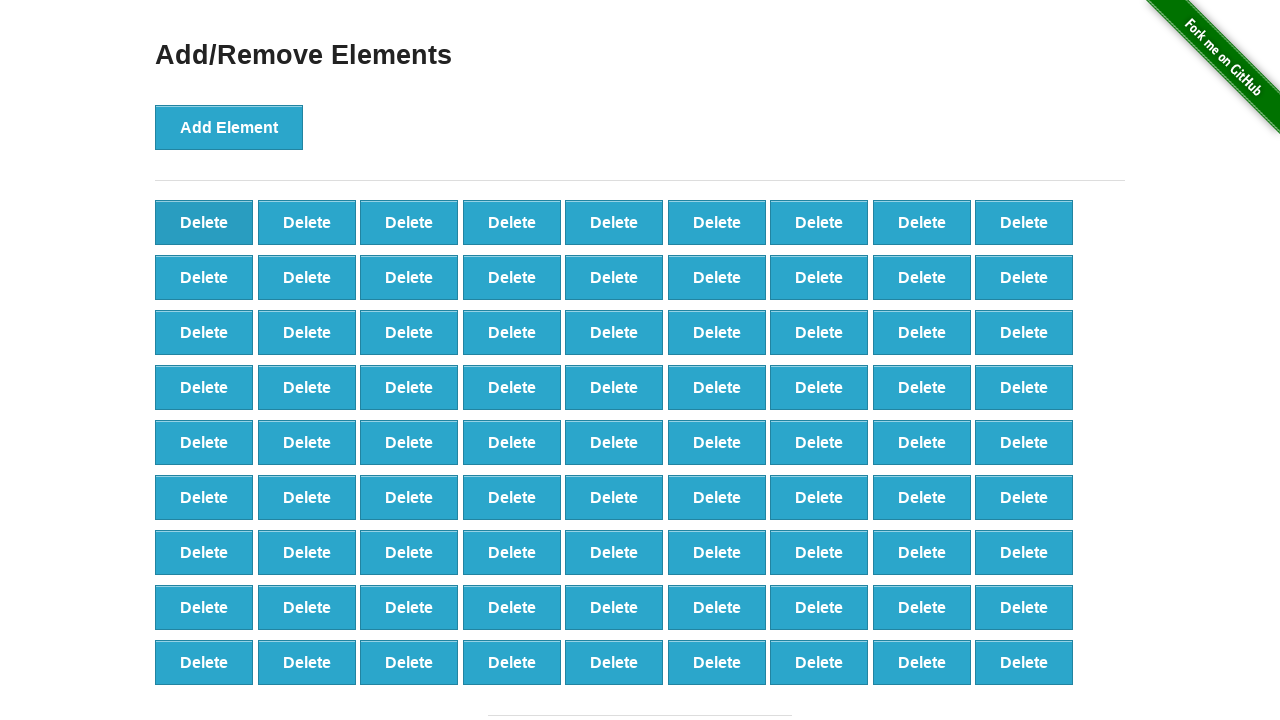

Clicked delete button (iteration 20/90) at (204, 222) on xpath=//*[@onclick='deleteElement()'] >> nth=0
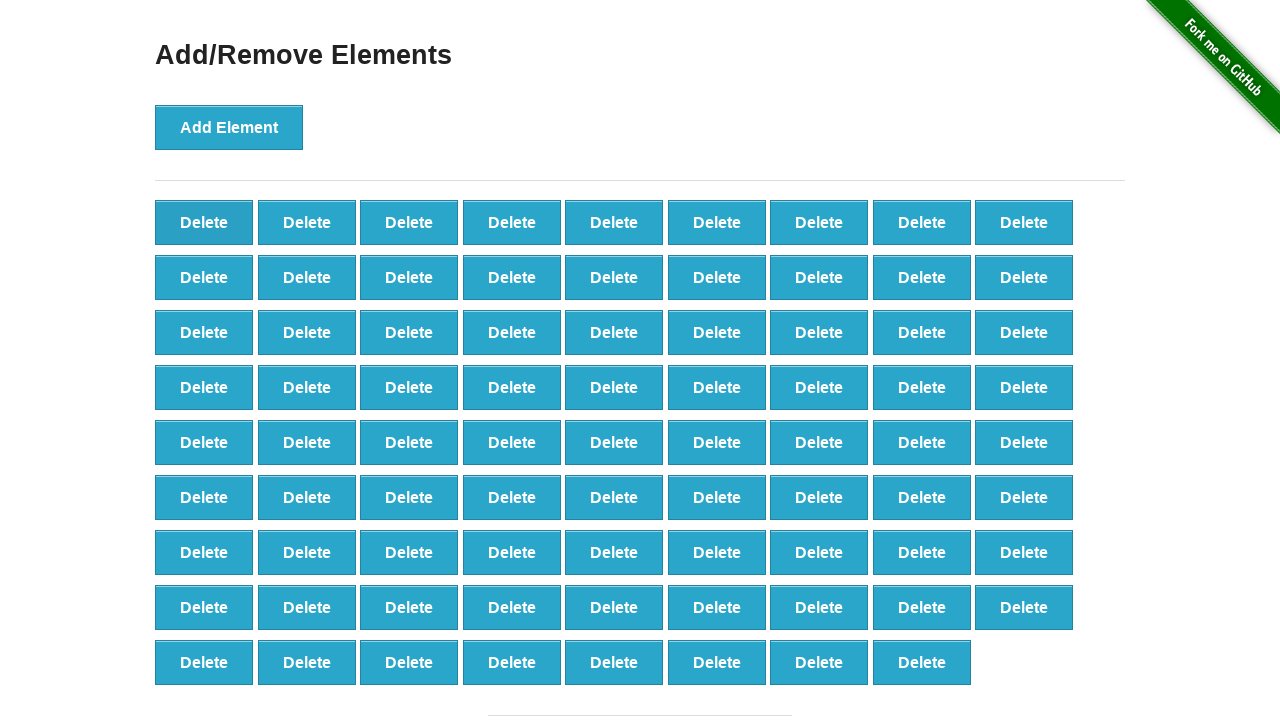

Clicked delete button (iteration 21/90) at (204, 222) on xpath=//*[@onclick='deleteElement()'] >> nth=0
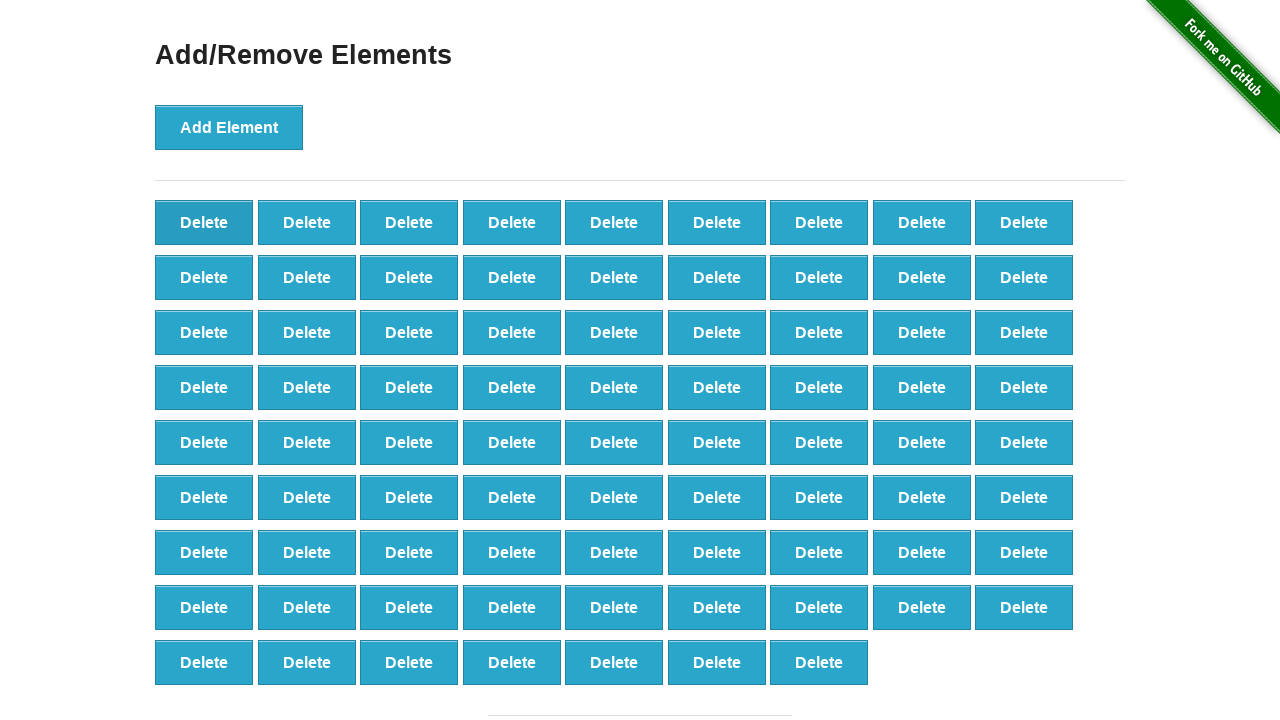

Clicked delete button (iteration 22/90) at (204, 222) on xpath=//*[@onclick='deleteElement()'] >> nth=0
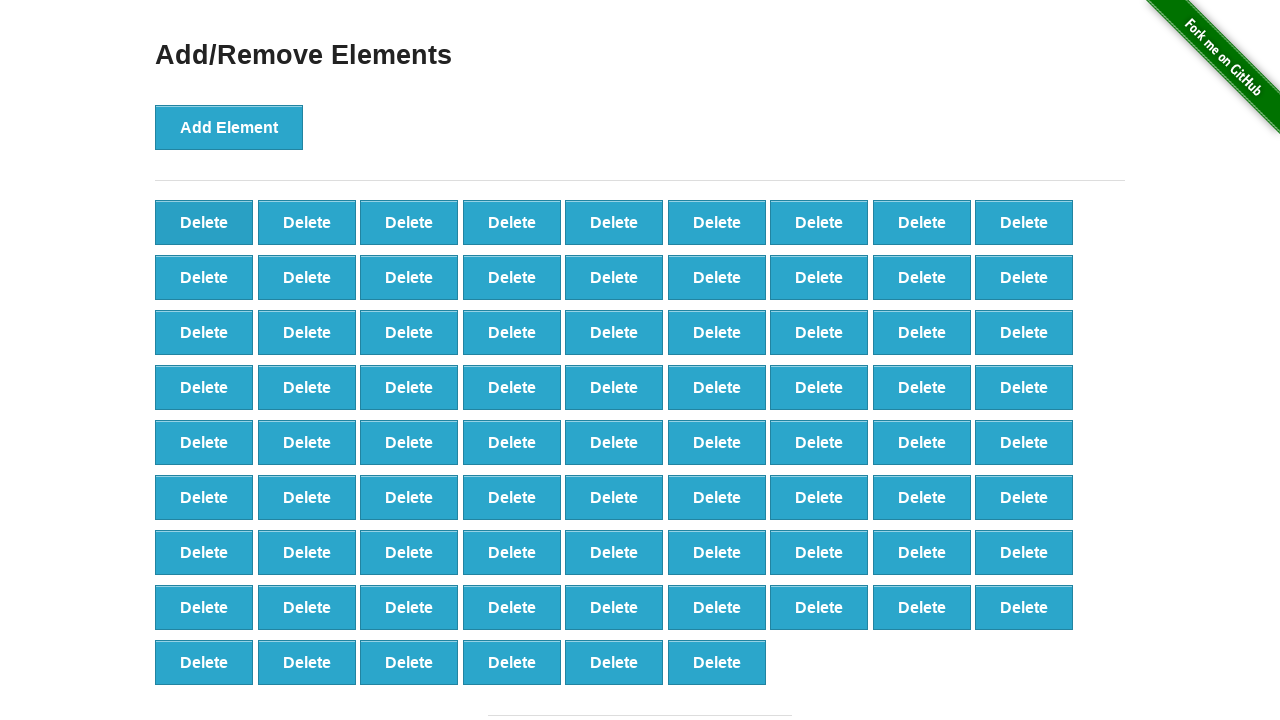

Clicked delete button (iteration 23/90) at (204, 222) on xpath=//*[@onclick='deleteElement()'] >> nth=0
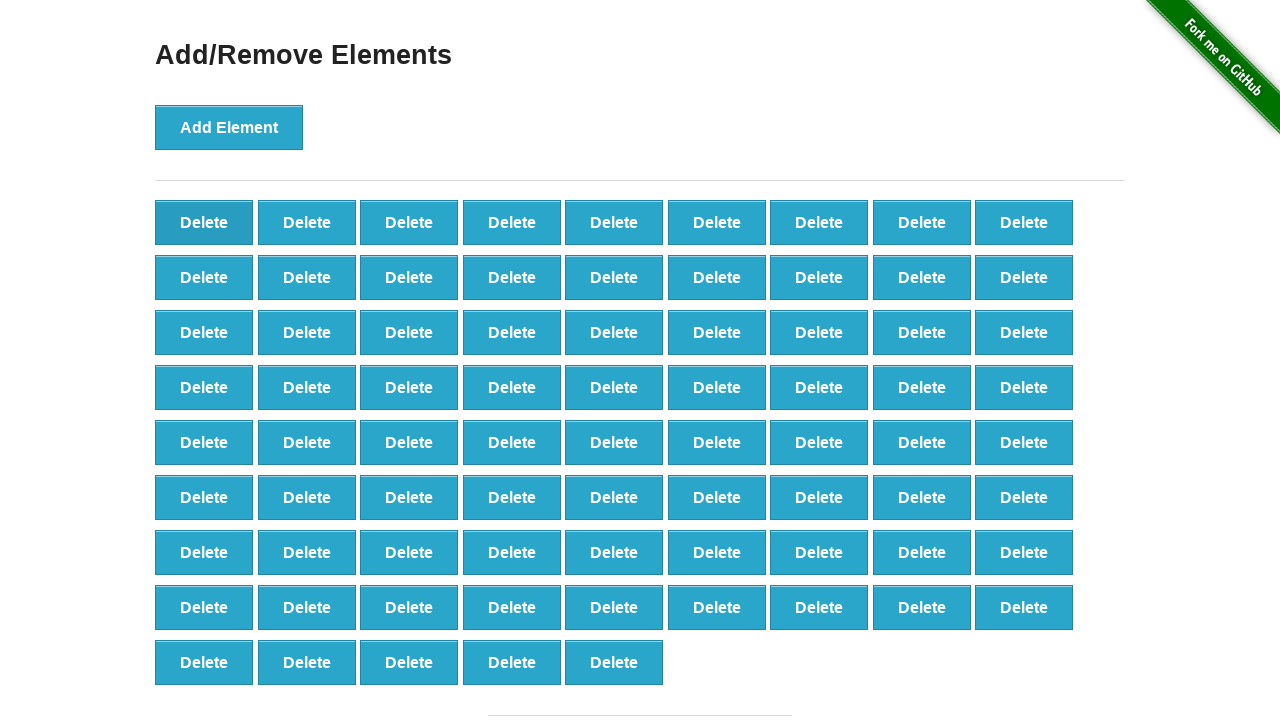

Clicked delete button (iteration 24/90) at (204, 222) on xpath=//*[@onclick='deleteElement()'] >> nth=0
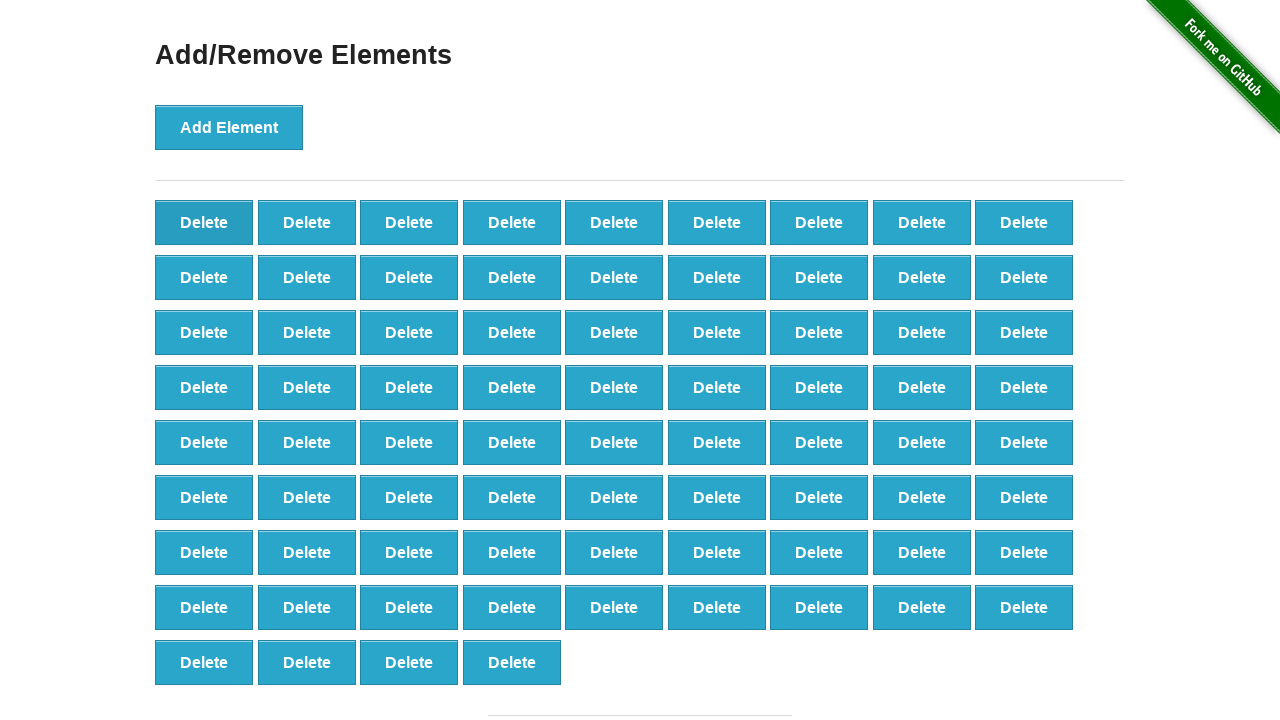

Clicked delete button (iteration 25/90) at (204, 222) on xpath=//*[@onclick='deleteElement()'] >> nth=0
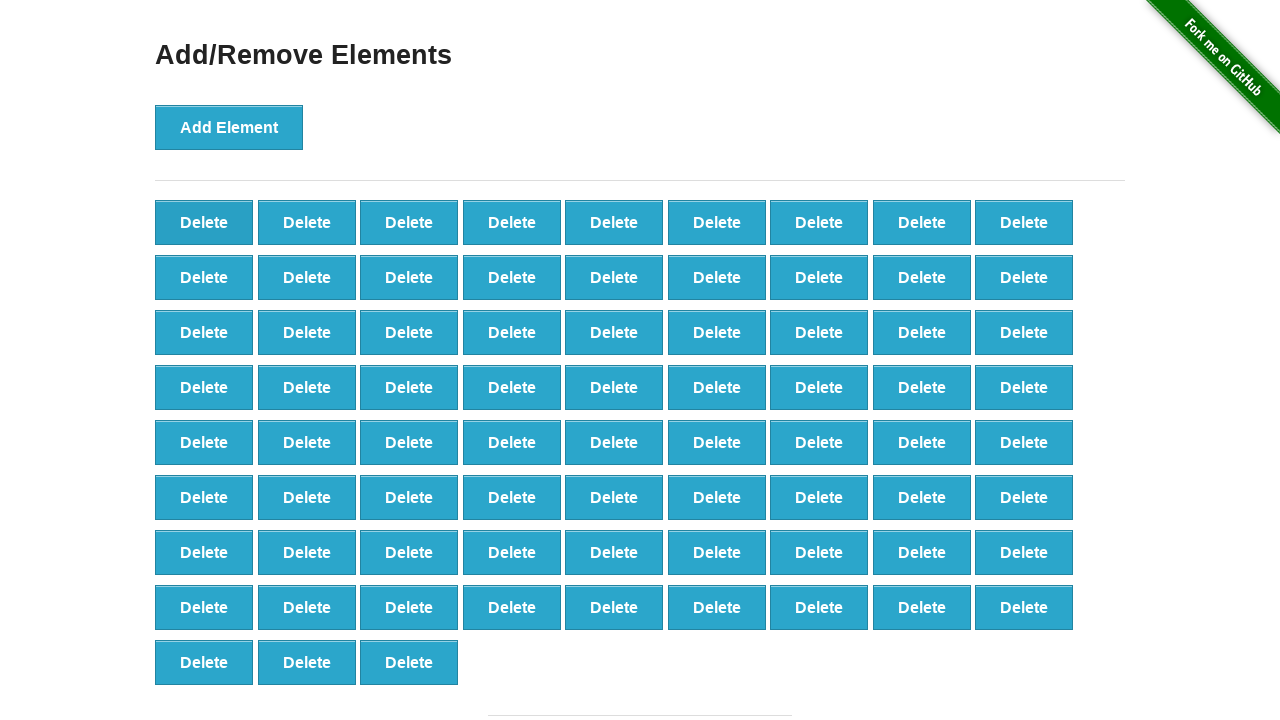

Clicked delete button (iteration 26/90) at (204, 222) on xpath=//*[@onclick='deleteElement()'] >> nth=0
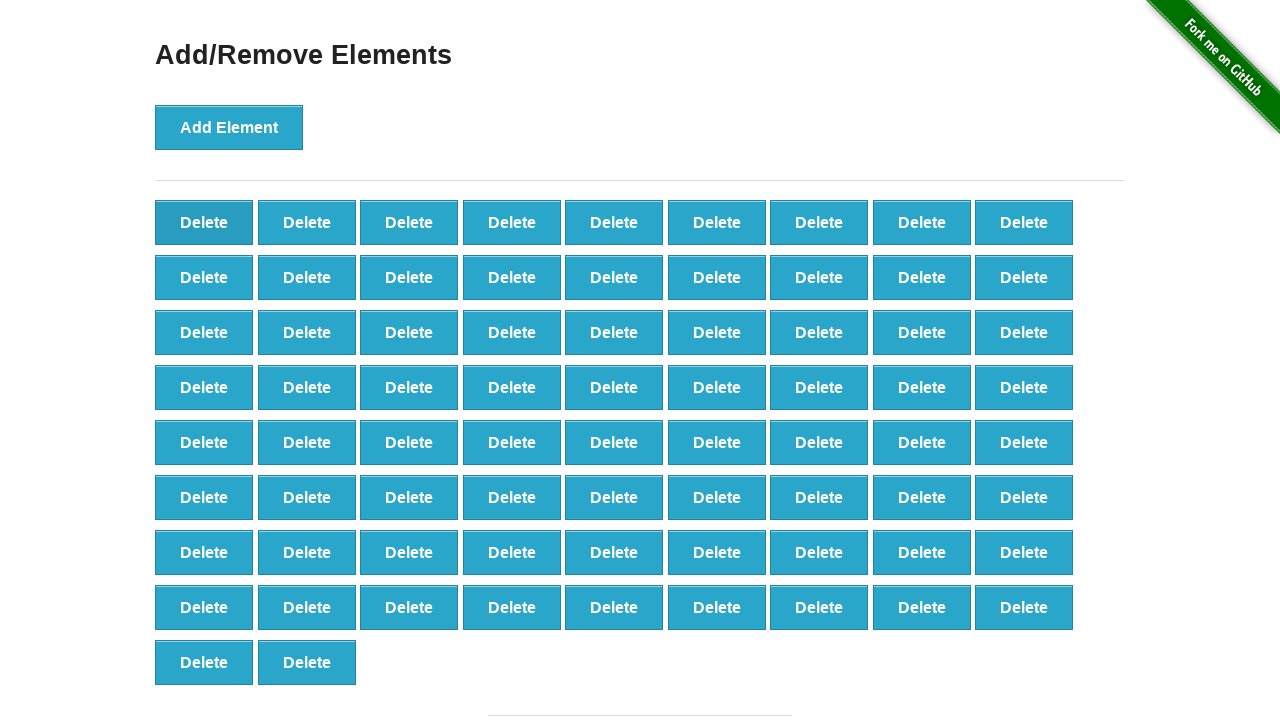

Clicked delete button (iteration 27/90) at (204, 222) on xpath=//*[@onclick='deleteElement()'] >> nth=0
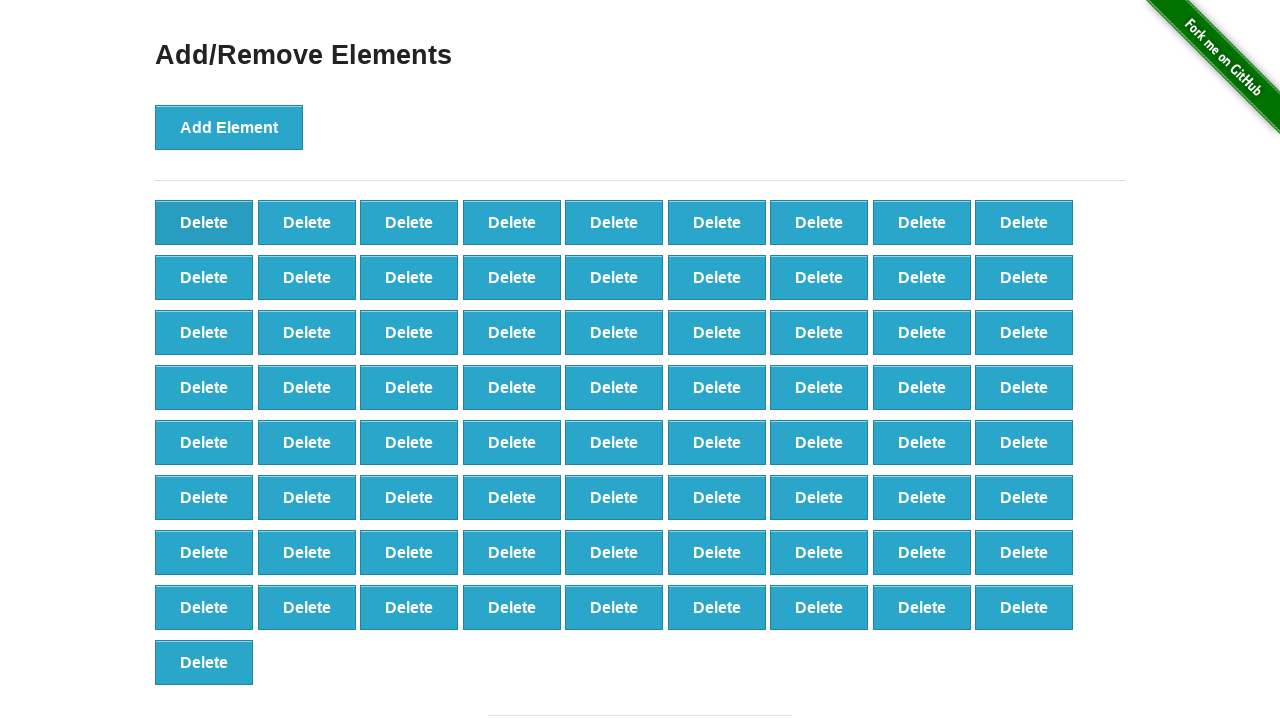

Clicked delete button (iteration 28/90) at (204, 222) on xpath=//*[@onclick='deleteElement()'] >> nth=0
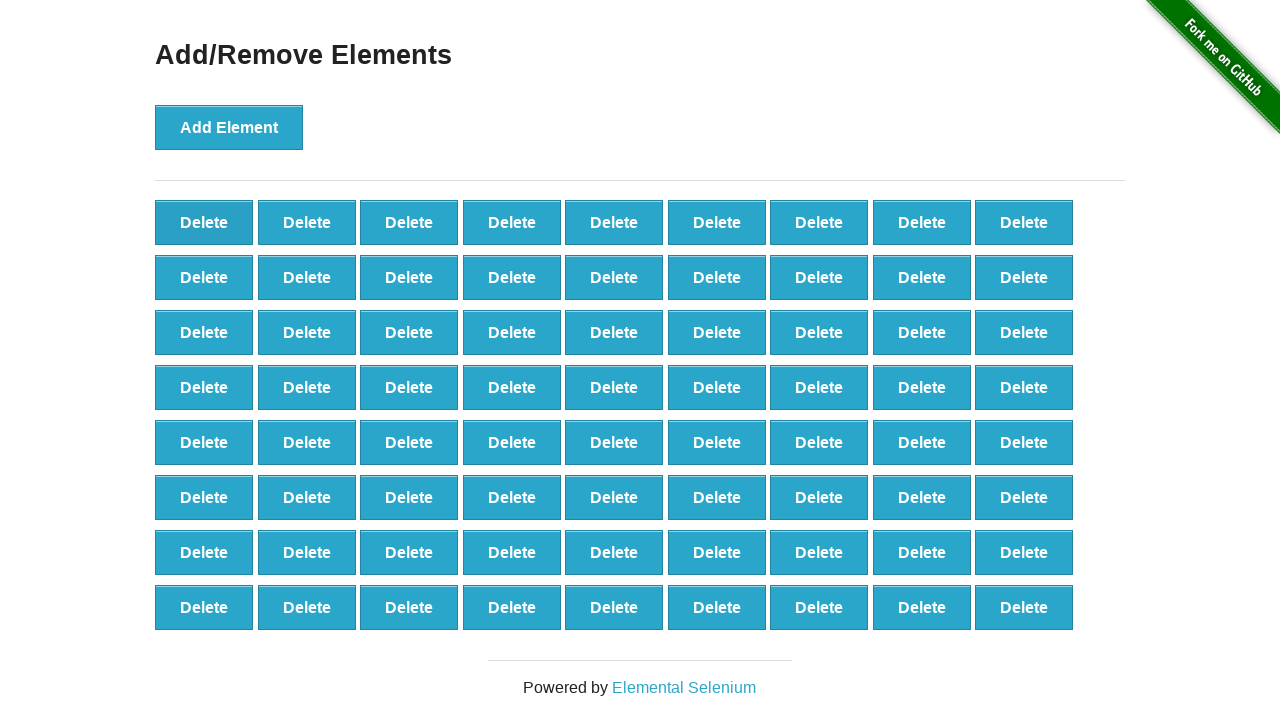

Clicked delete button (iteration 29/90) at (204, 222) on xpath=//*[@onclick='deleteElement()'] >> nth=0
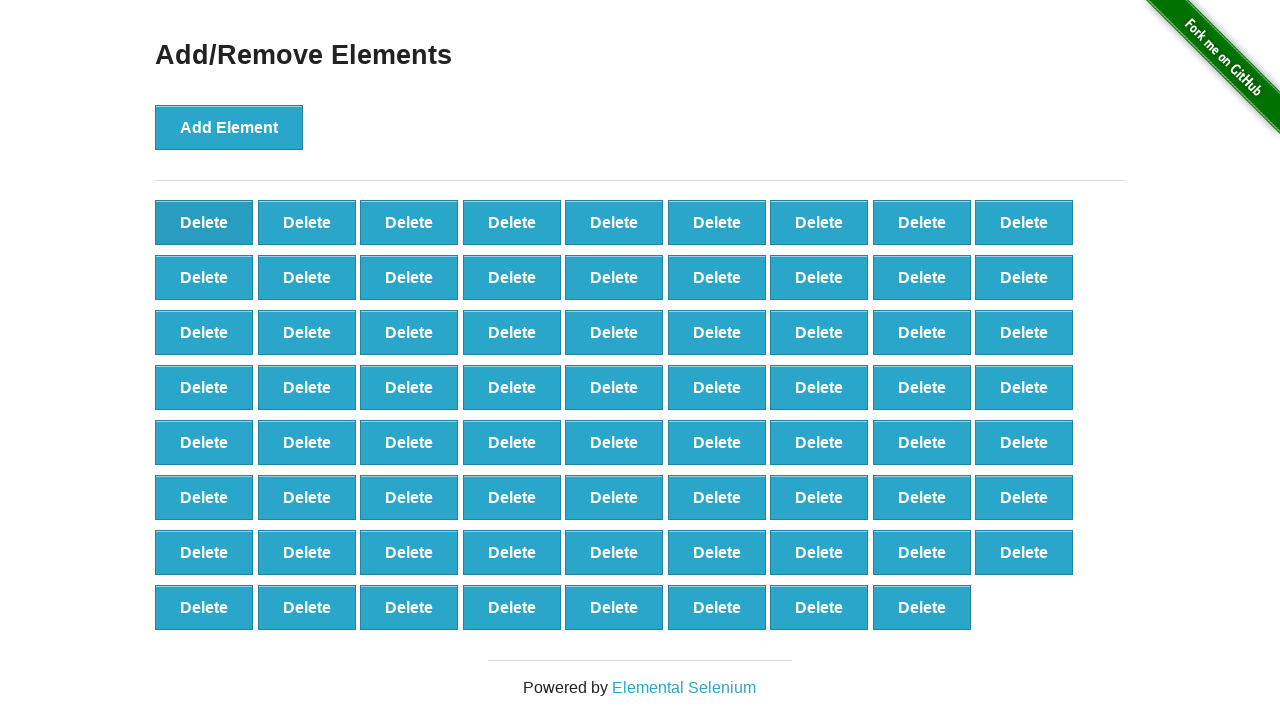

Clicked delete button (iteration 30/90) at (204, 222) on xpath=//*[@onclick='deleteElement()'] >> nth=0
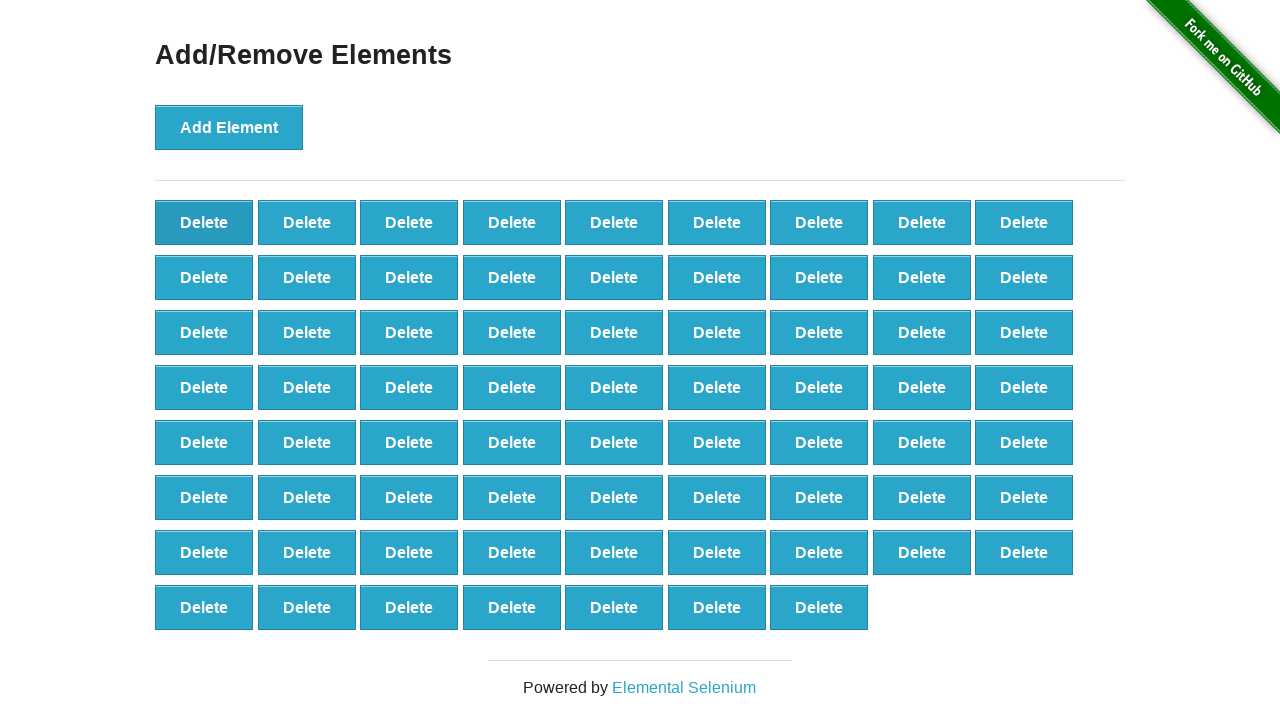

Clicked delete button (iteration 31/90) at (204, 222) on xpath=//*[@onclick='deleteElement()'] >> nth=0
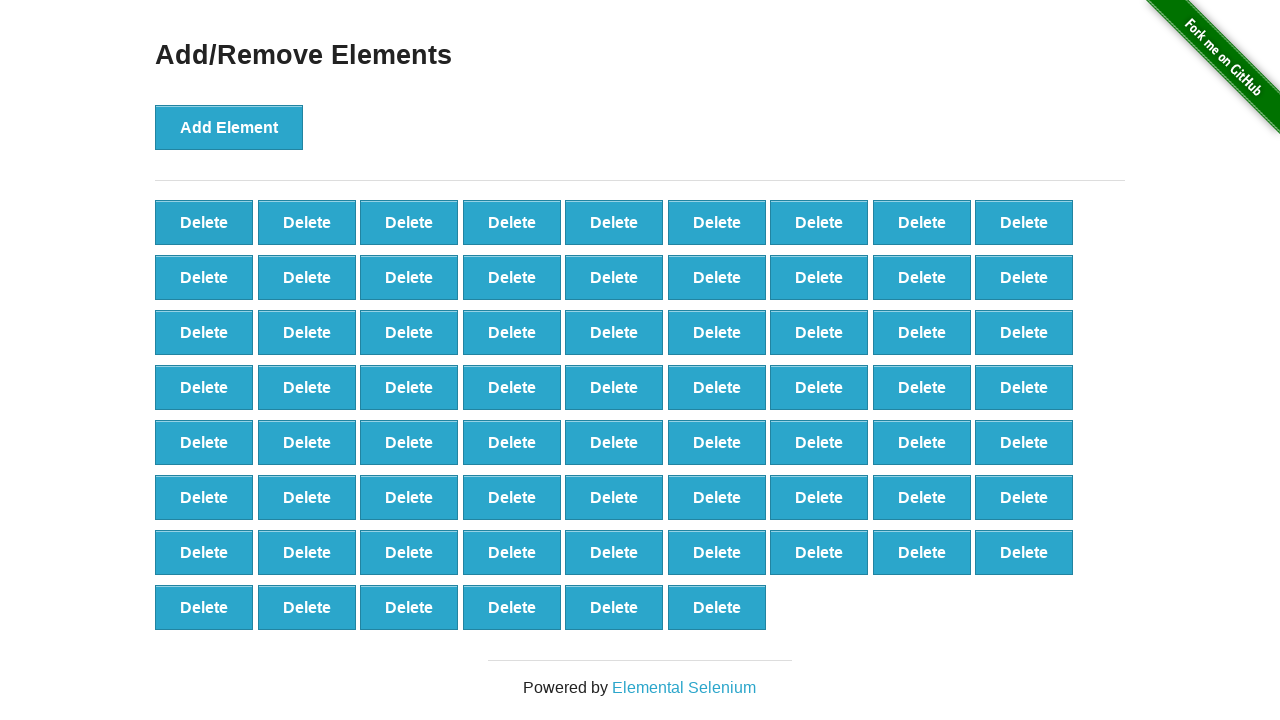

Clicked delete button (iteration 32/90) at (204, 222) on xpath=//*[@onclick='deleteElement()'] >> nth=0
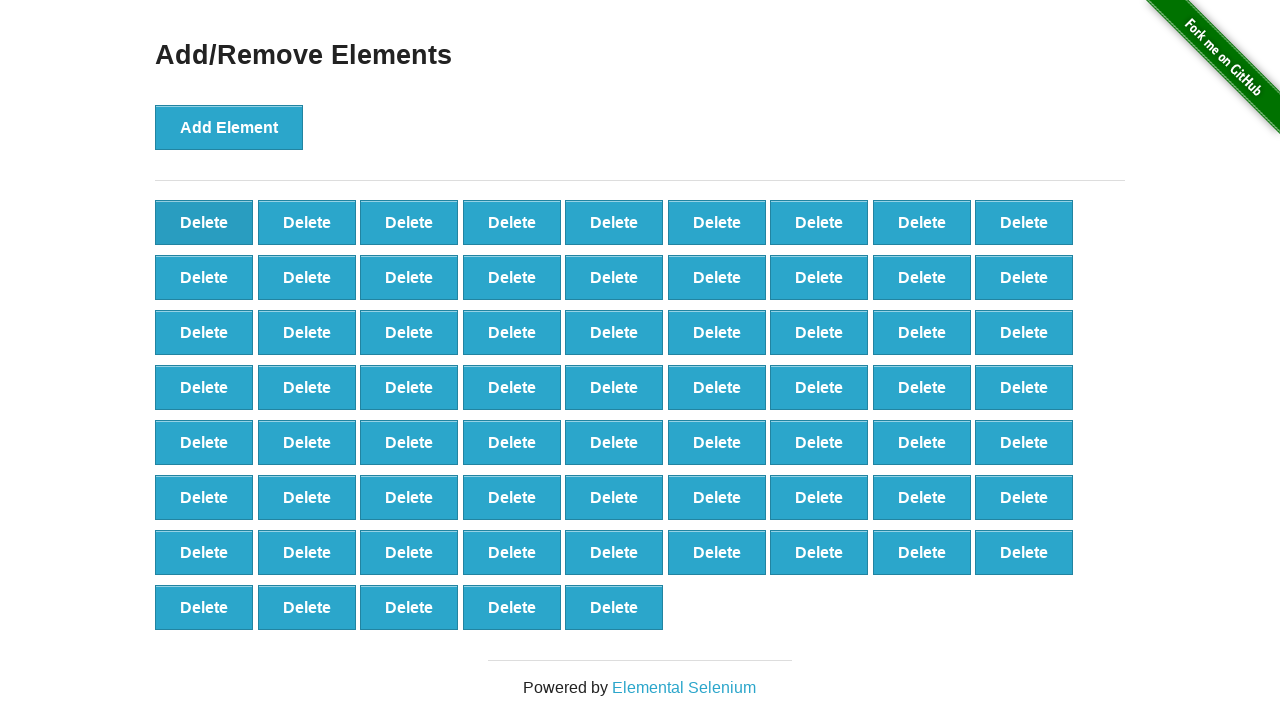

Clicked delete button (iteration 33/90) at (204, 222) on xpath=//*[@onclick='deleteElement()'] >> nth=0
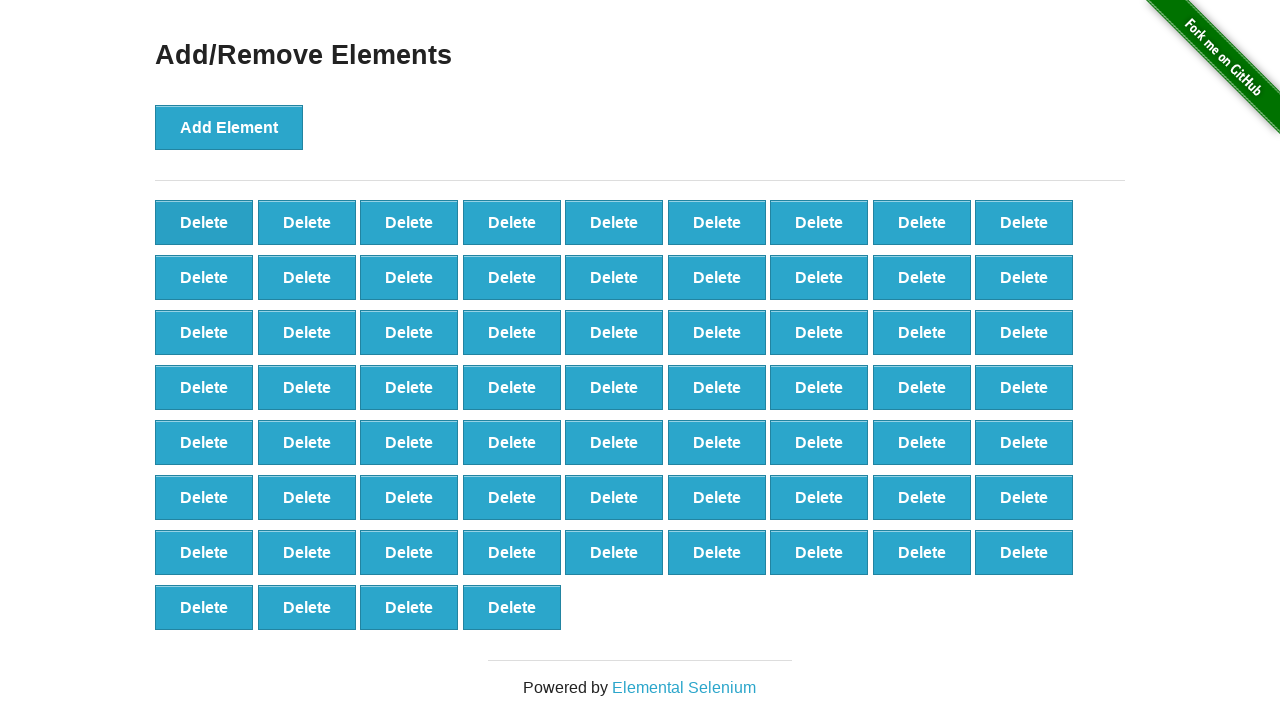

Clicked delete button (iteration 34/90) at (204, 222) on xpath=//*[@onclick='deleteElement()'] >> nth=0
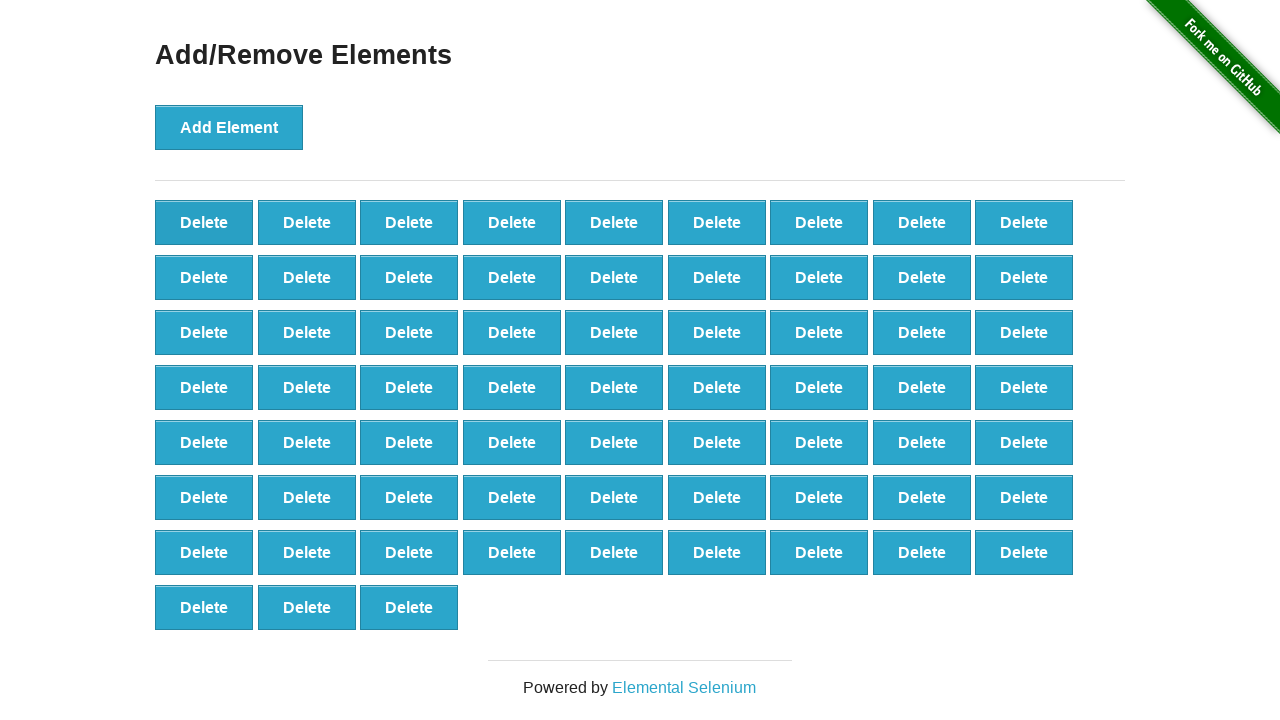

Clicked delete button (iteration 35/90) at (204, 222) on xpath=//*[@onclick='deleteElement()'] >> nth=0
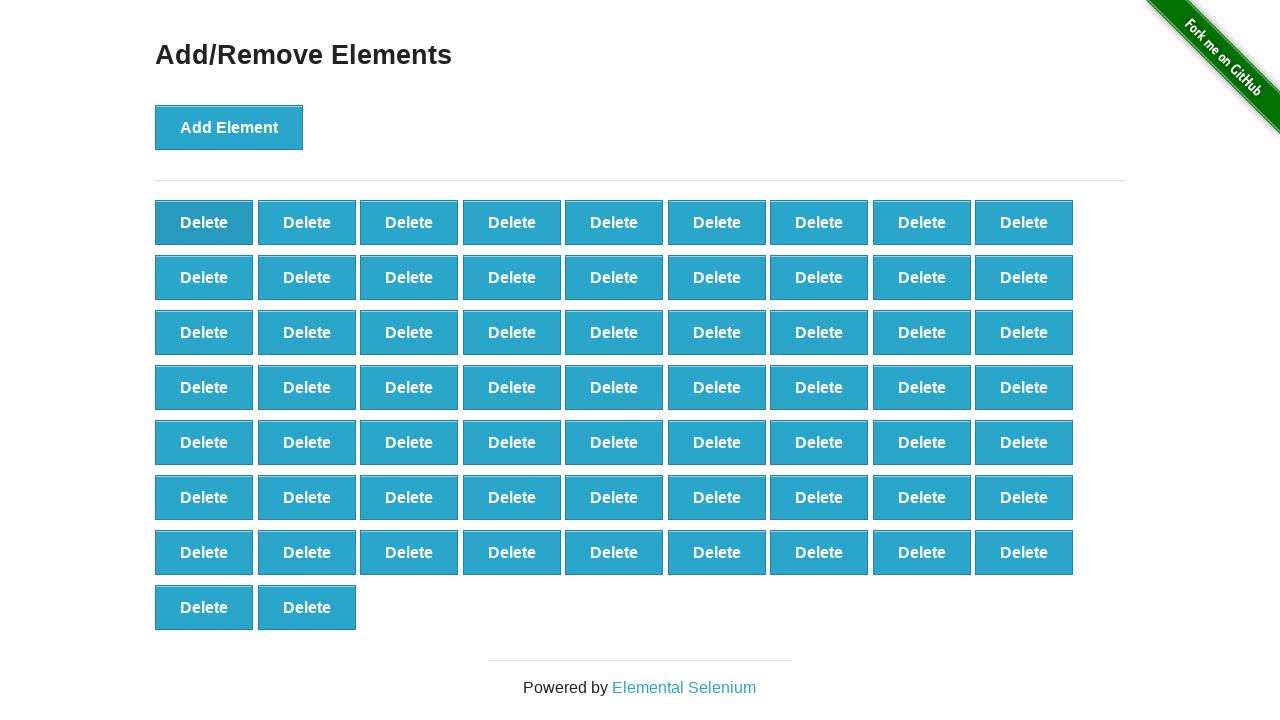

Clicked delete button (iteration 36/90) at (204, 222) on xpath=//*[@onclick='deleteElement()'] >> nth=0
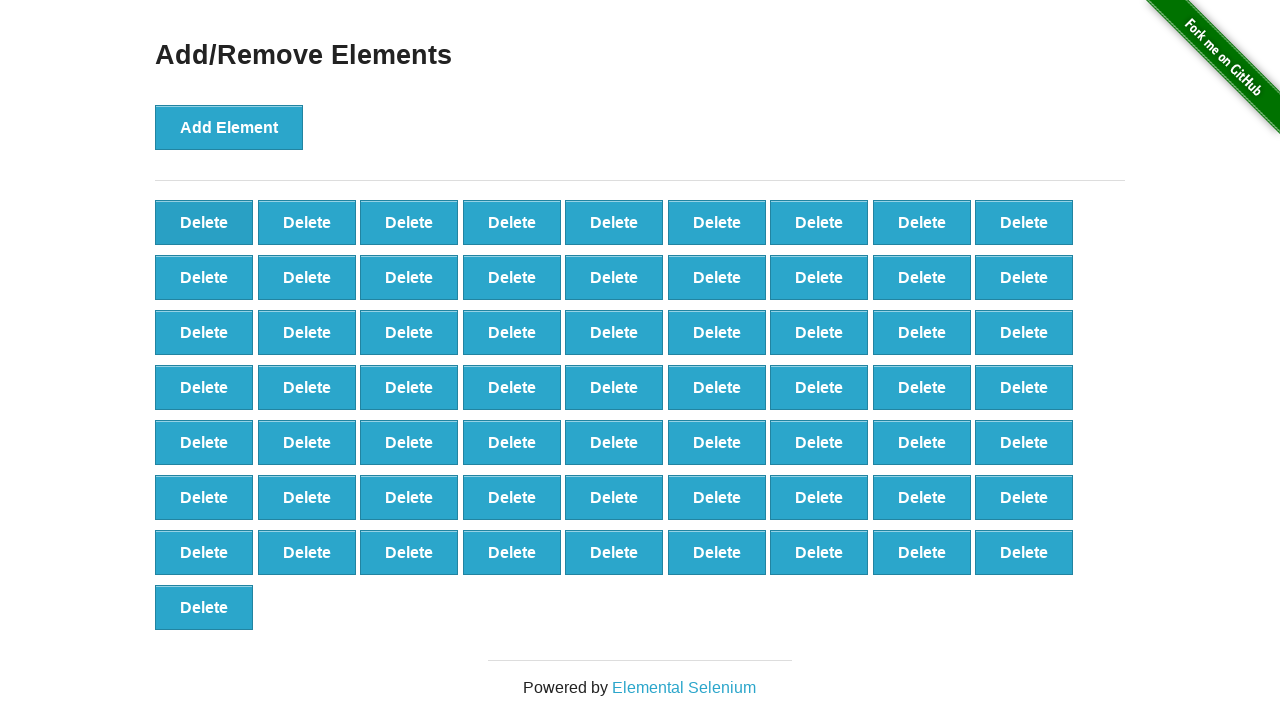

Clicked delete button (iteration 37/90) at (204, 222) on xpath=//*[@onclick='deleteElement()'] >> nth=0
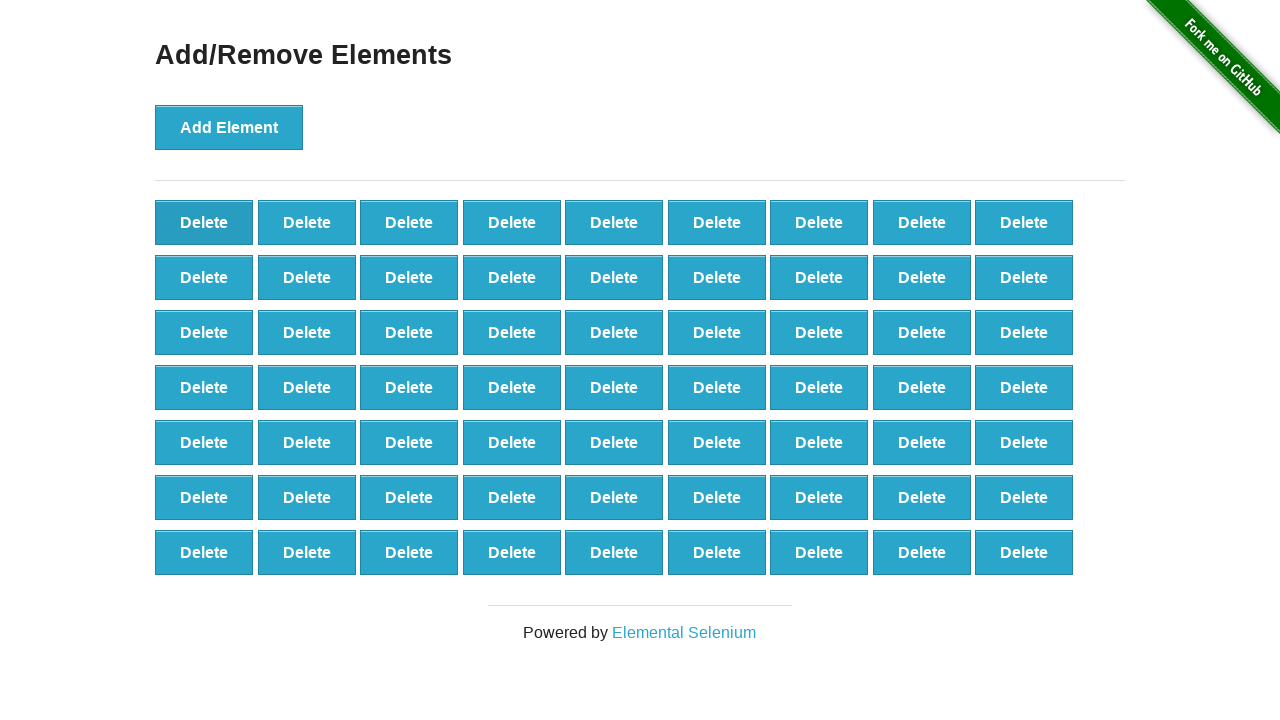

Clicked delete button (iteration 38/90) at (204, 222) on xpath=//*[@onclick='deleteElement()'] >> nth=0
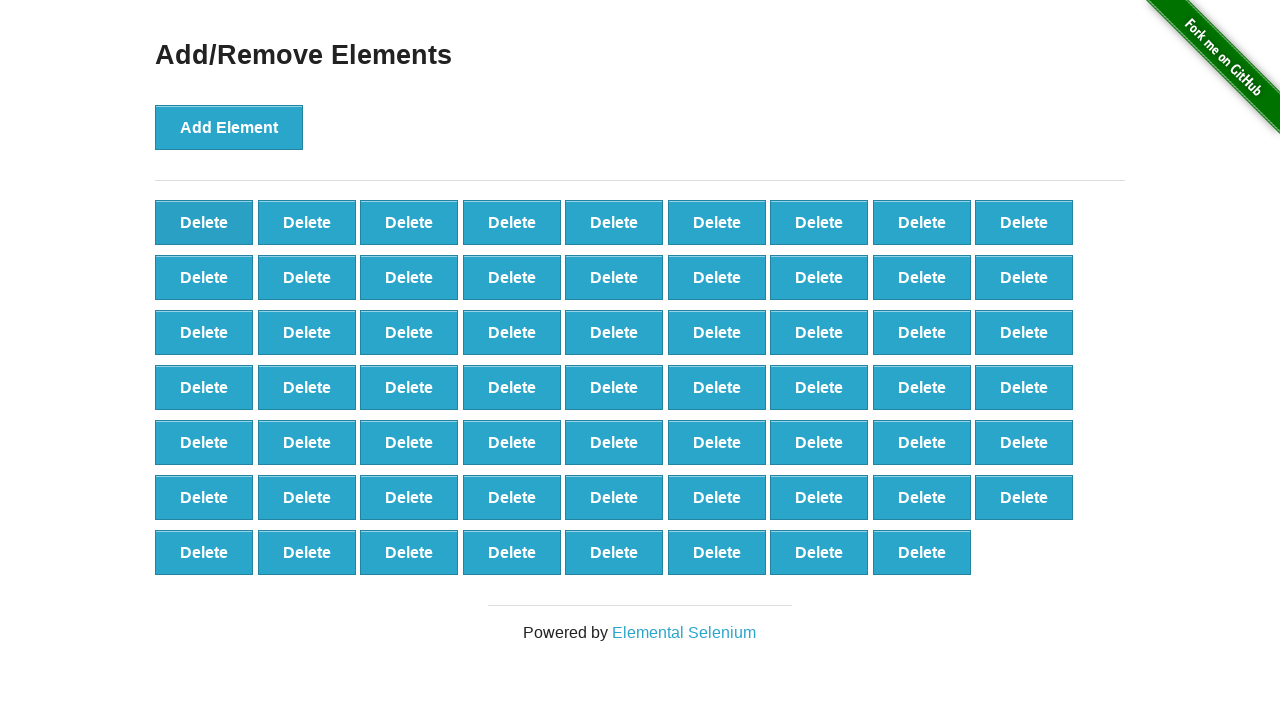

Clicked delete button (iteration 39/90) at (204, 222) on xpath=//*[@onclick='deleteElement()'] >> nth=0
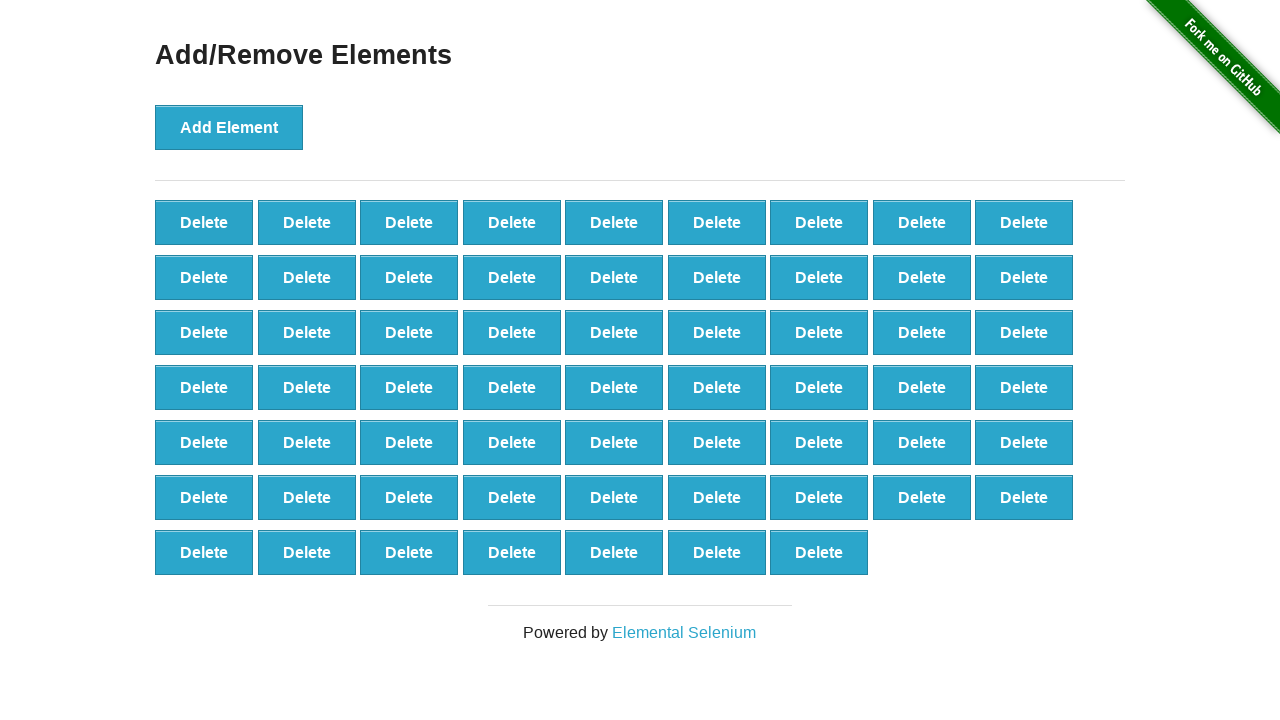

Clicked delete button (iteration 40/90) at (204, 222) on xpath=//*[@onclick='deleteElement()'] >> nth=0
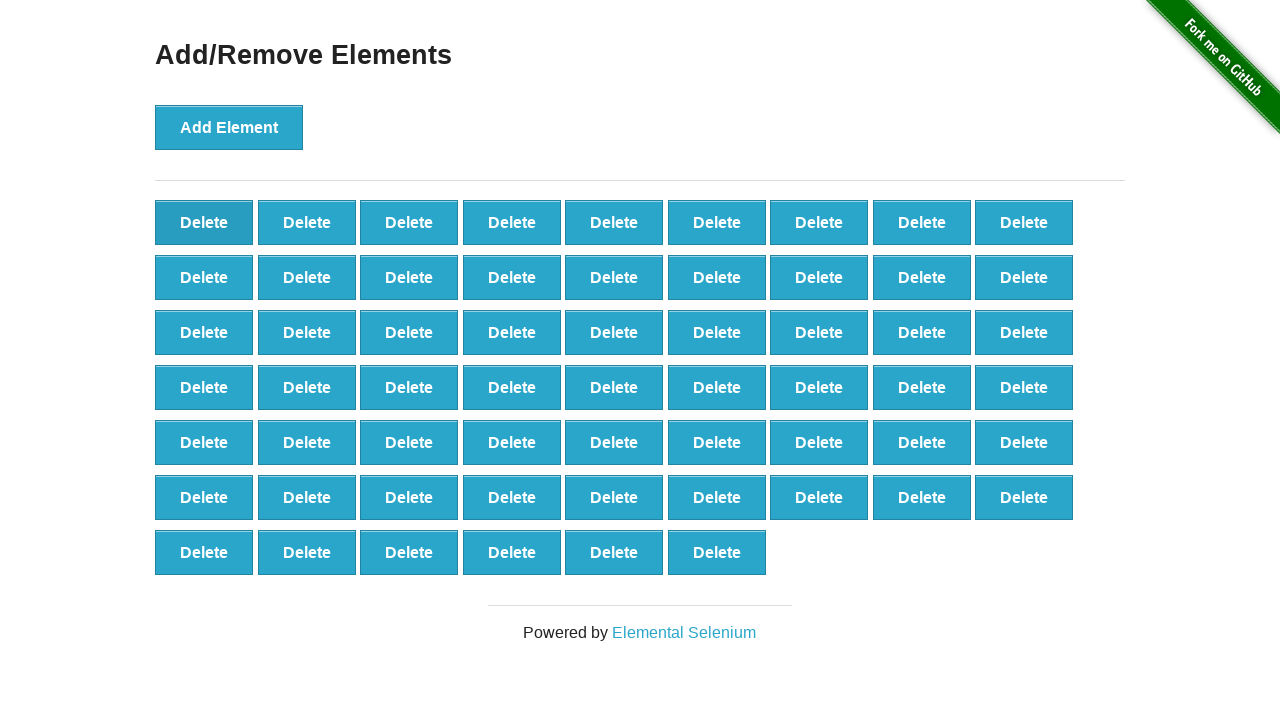

Clicked delete button (iteration 41/90) at (204, 222) on xpath=//*[@onclick='deleteElement()'] >> nth=0
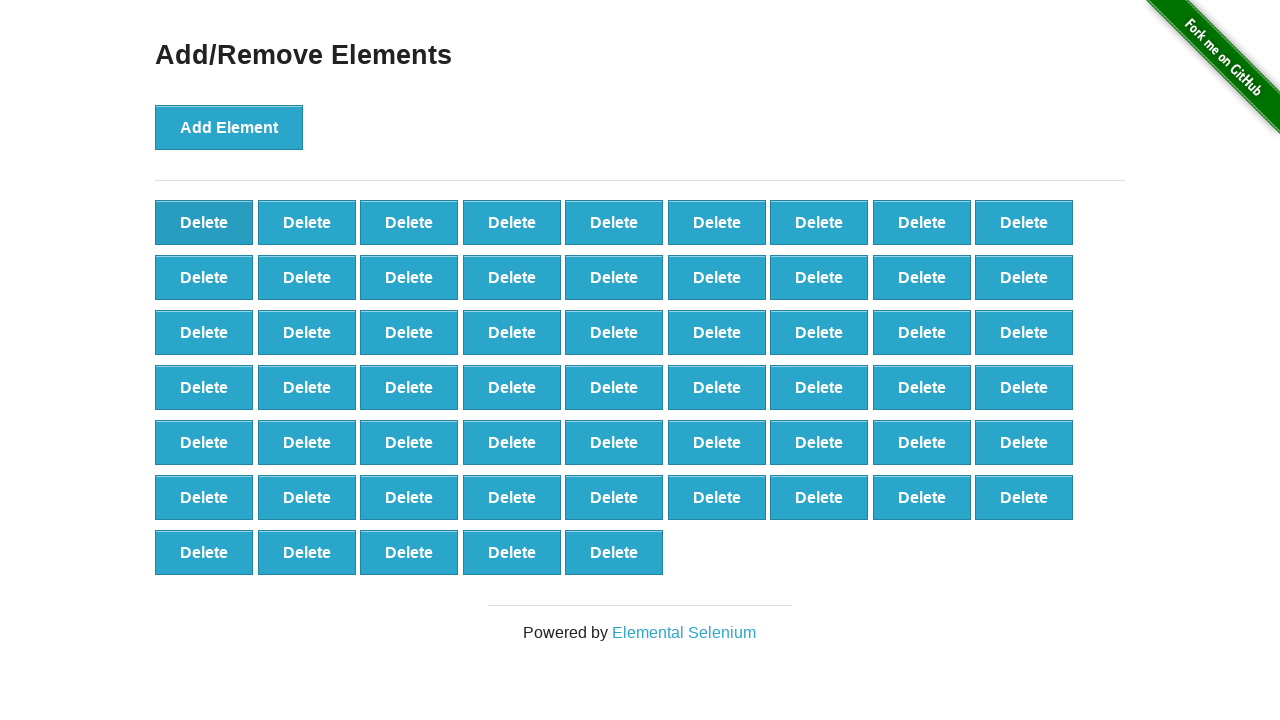

Clicked delete button (iteration 42/90) at (204, 222) on xpath=//*[@onclick='deleteElement()'] >> nth=0
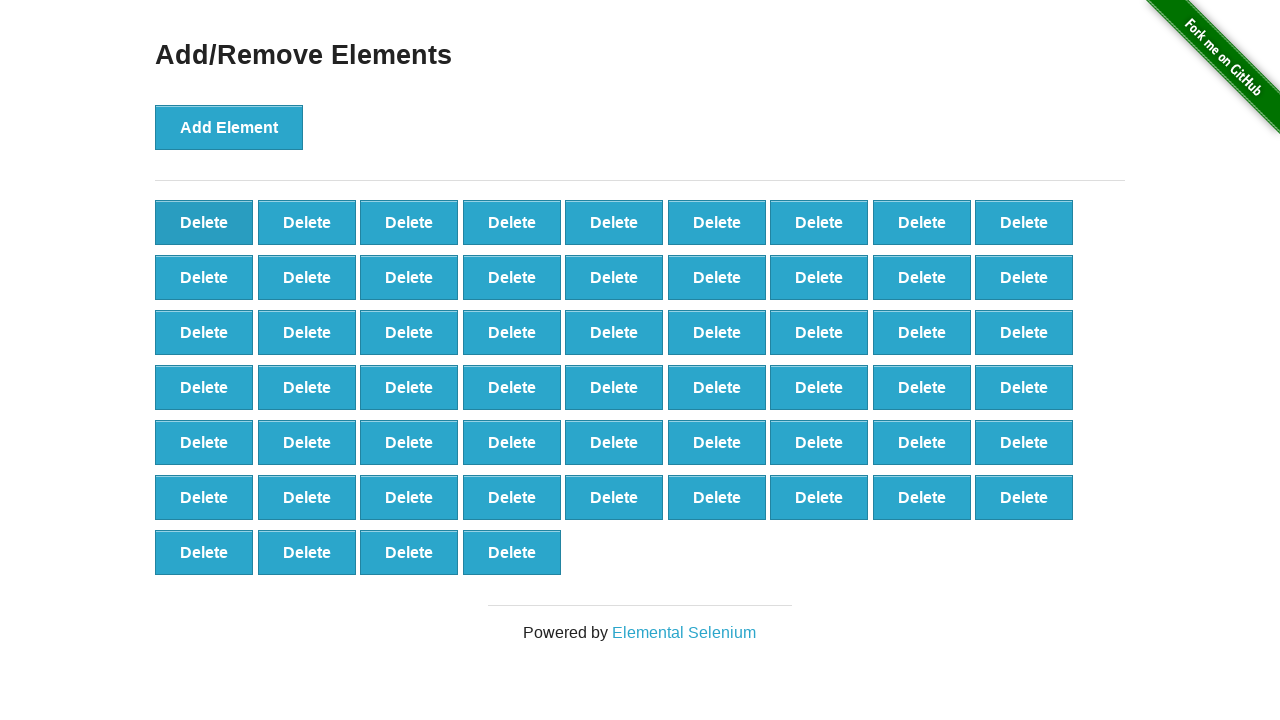

Clicked delete button (iteration 43/90) at (204, 222) on xpath=//*[@onclick='deleteElement()'] >> nth=0
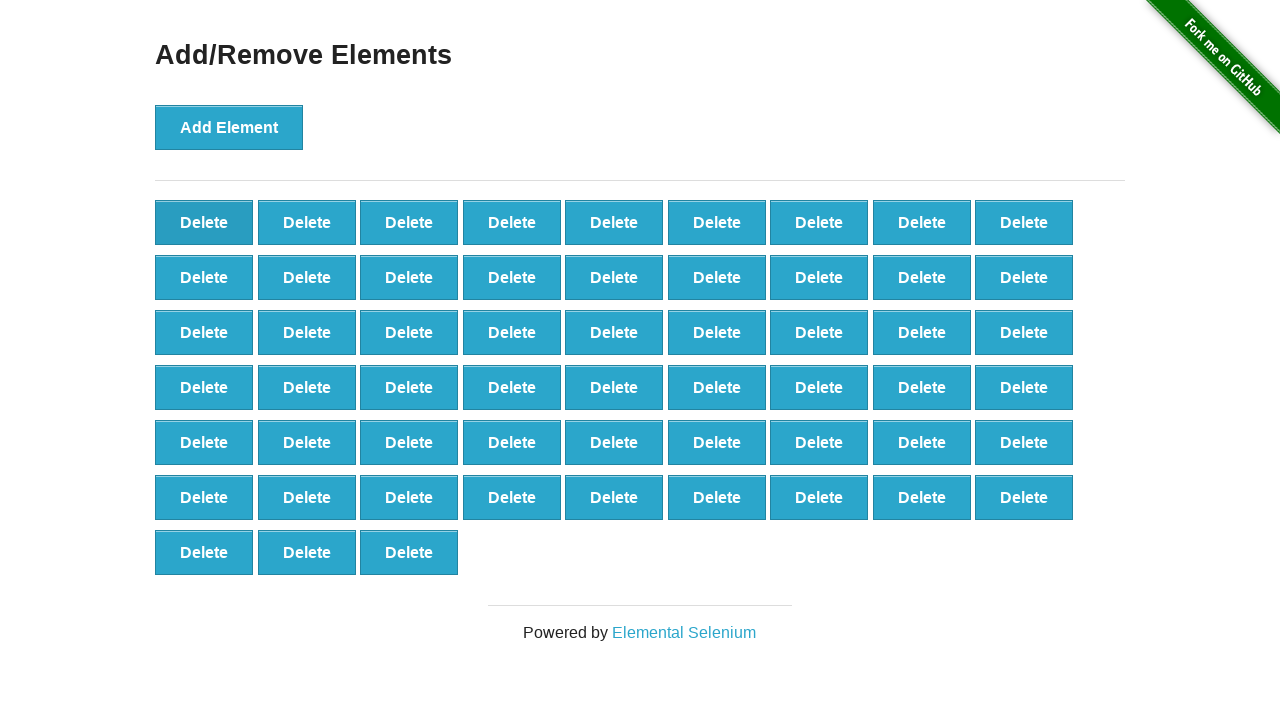

Clicked delete button (iteration 44/90) at (204, 222) on xpath=//*[@onclick='deleteElement()'] >> nth=0
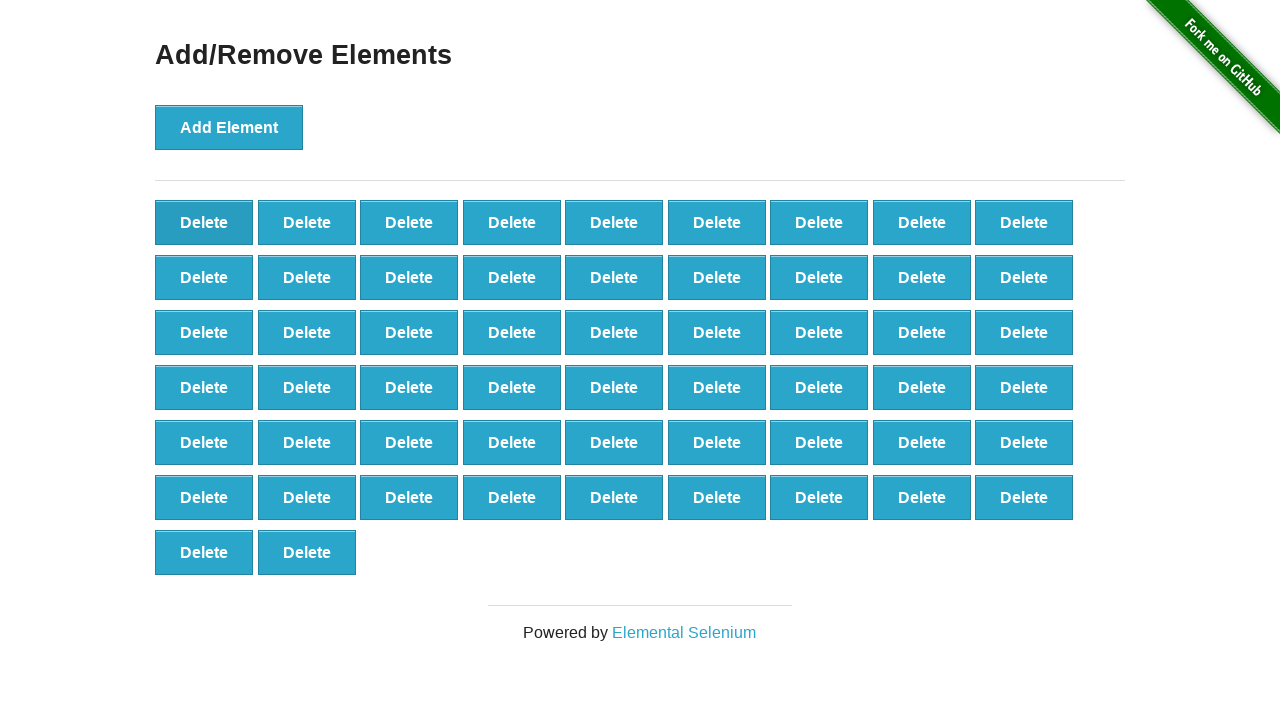

Clicked delete button (iteration 45/90) at (204, 222) on xpath=//*[@onclick='deleteElement()'] >> nth=0
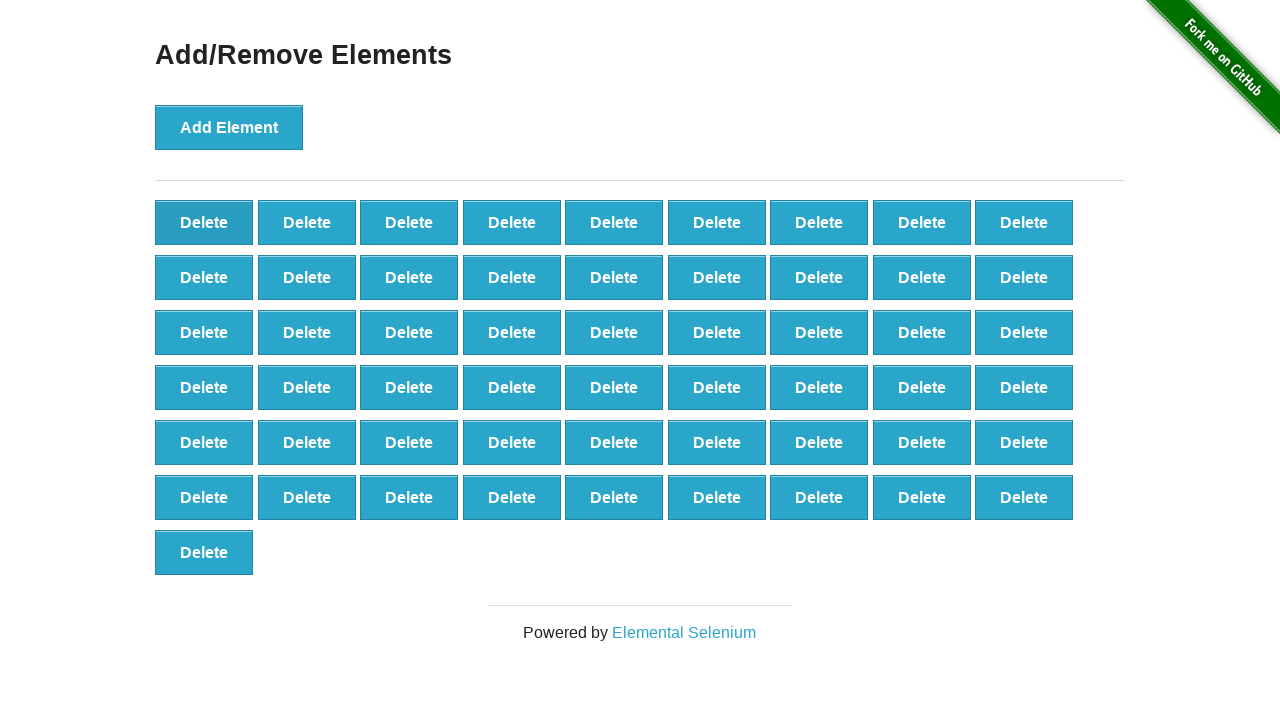

Clicked delete button (iteration 46/90) at (204, 222) on xpath=//*[@onclick='deleteElement()'] >> nth=0
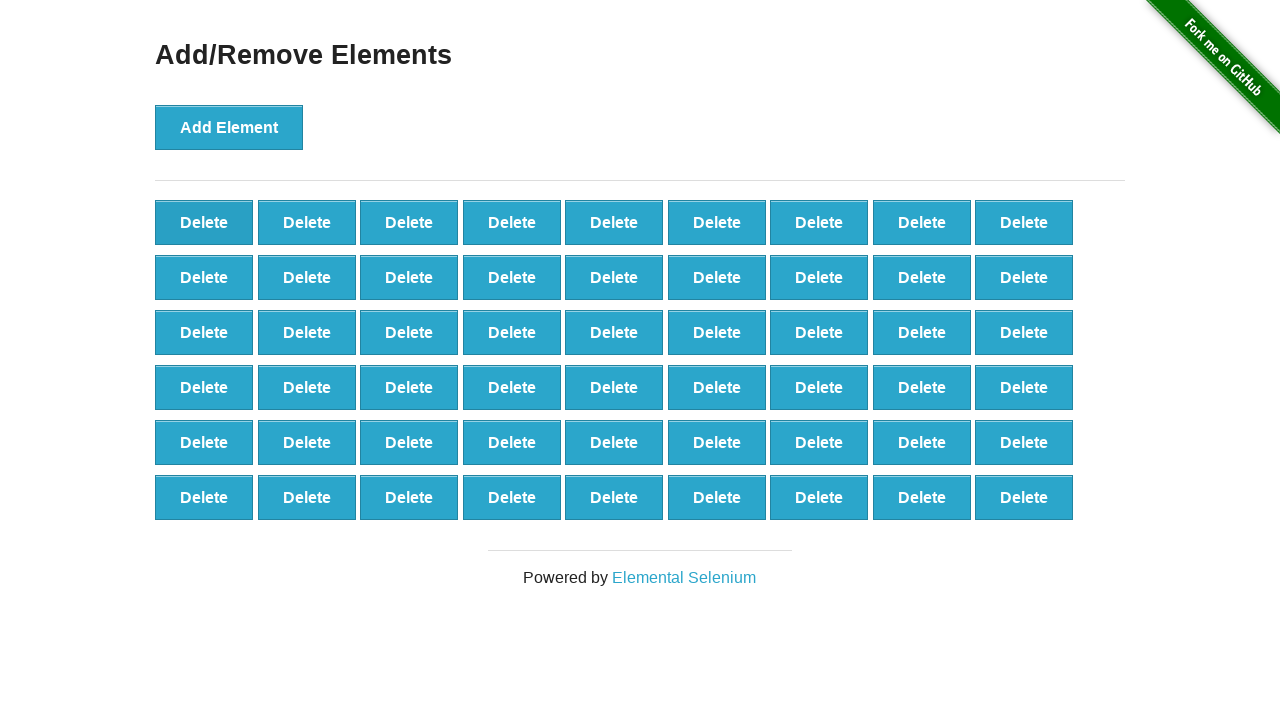

Clicked delete button (iteration 47/90) at (204, 222) on xpath=//*[@onclick='deleteElement()'] >> nth=0
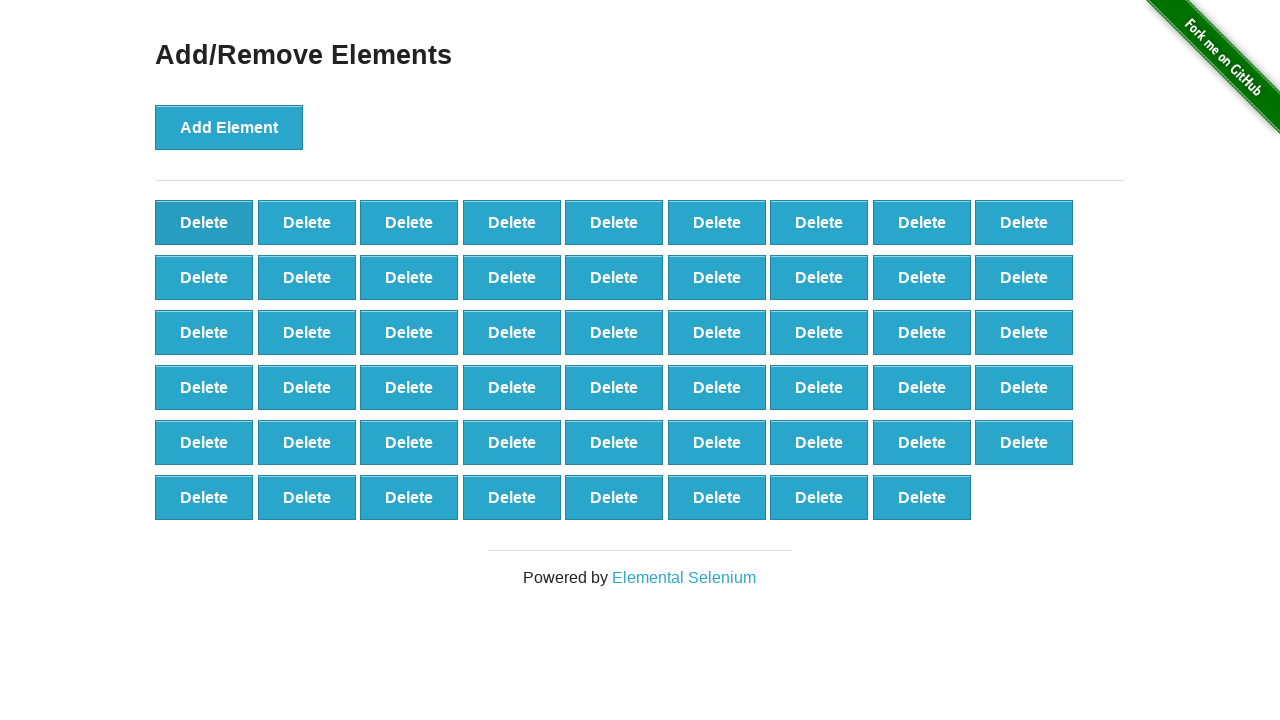

Clicked delete button (iteration 48/90) at (204, 222) on xpath=//*[@onclick='deleteElement()'] >> nth=0
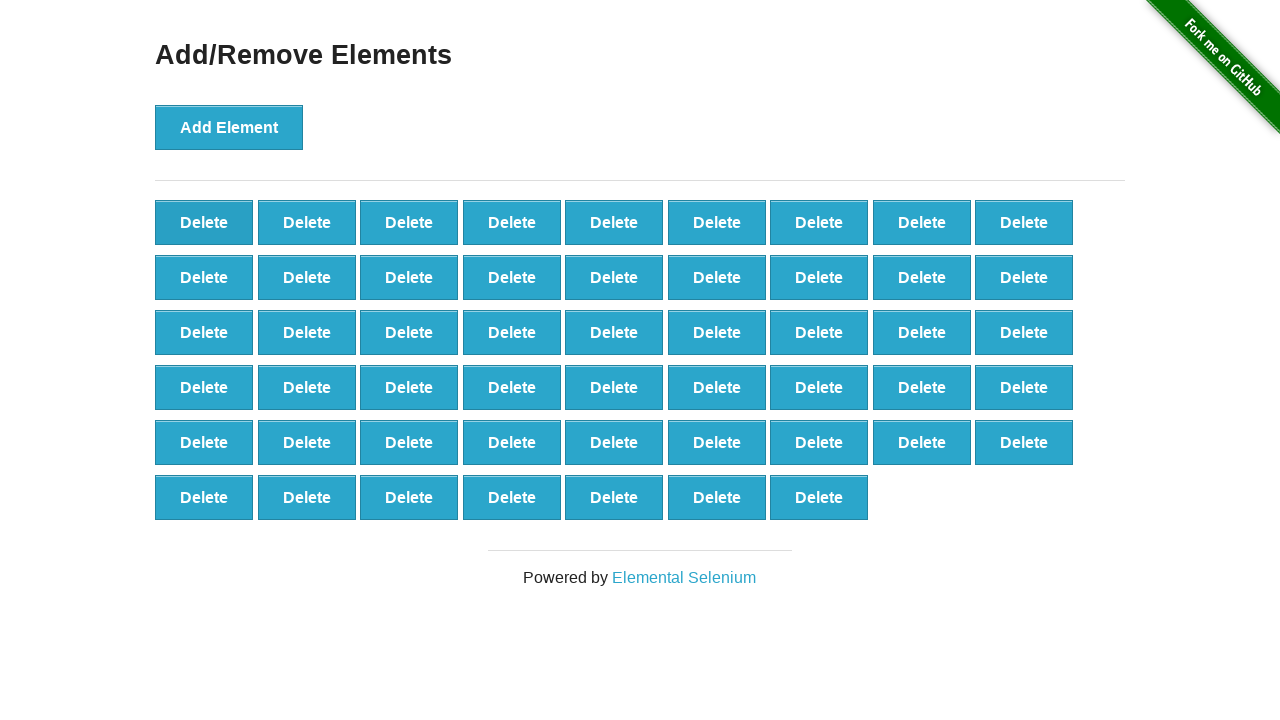

Clicked delete button (iteration 49/90) at (204, 222) on xpath=//*[@onclick='deleteElement()'] >> nth=0
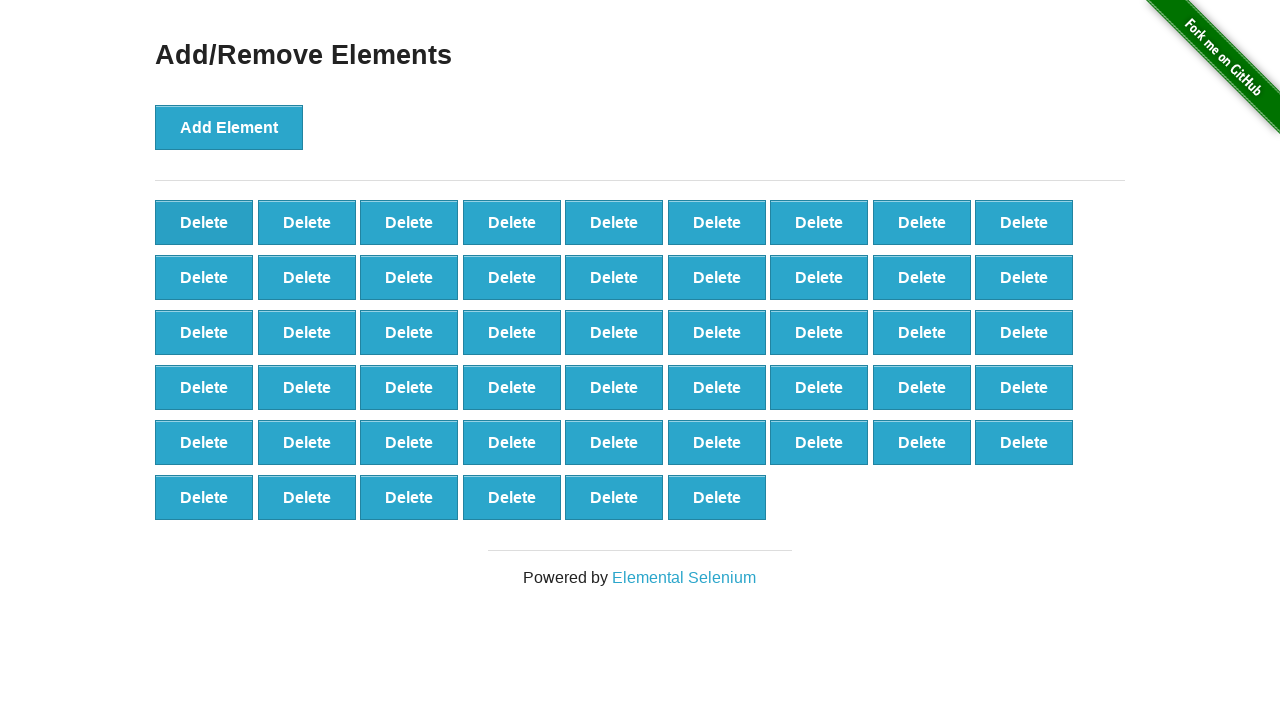

Clicked delete button (iteration 50/90) at (204, 222) on xpath=//*[@onclick='deleteElement()'] >> nth=0
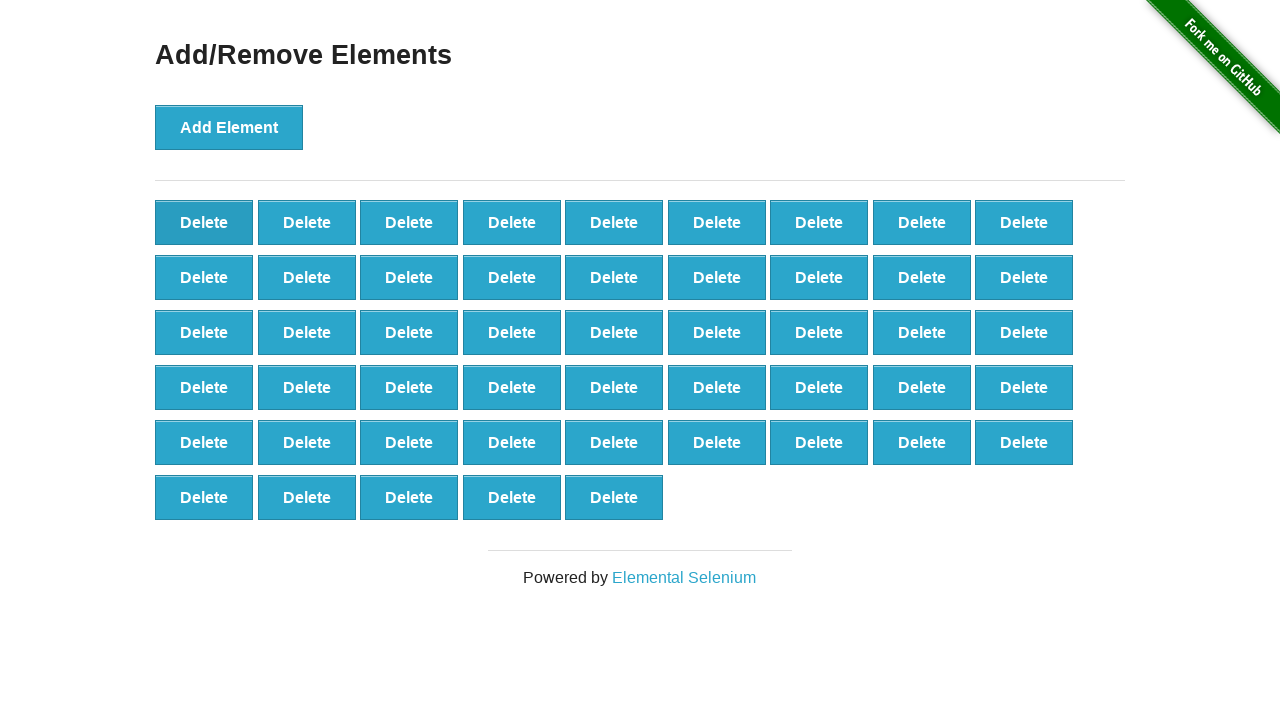

Clicked delete button (iteration 51/90) at (204, 222) on xpath=//*[@onclick='deleteElement()'] >> nth=0
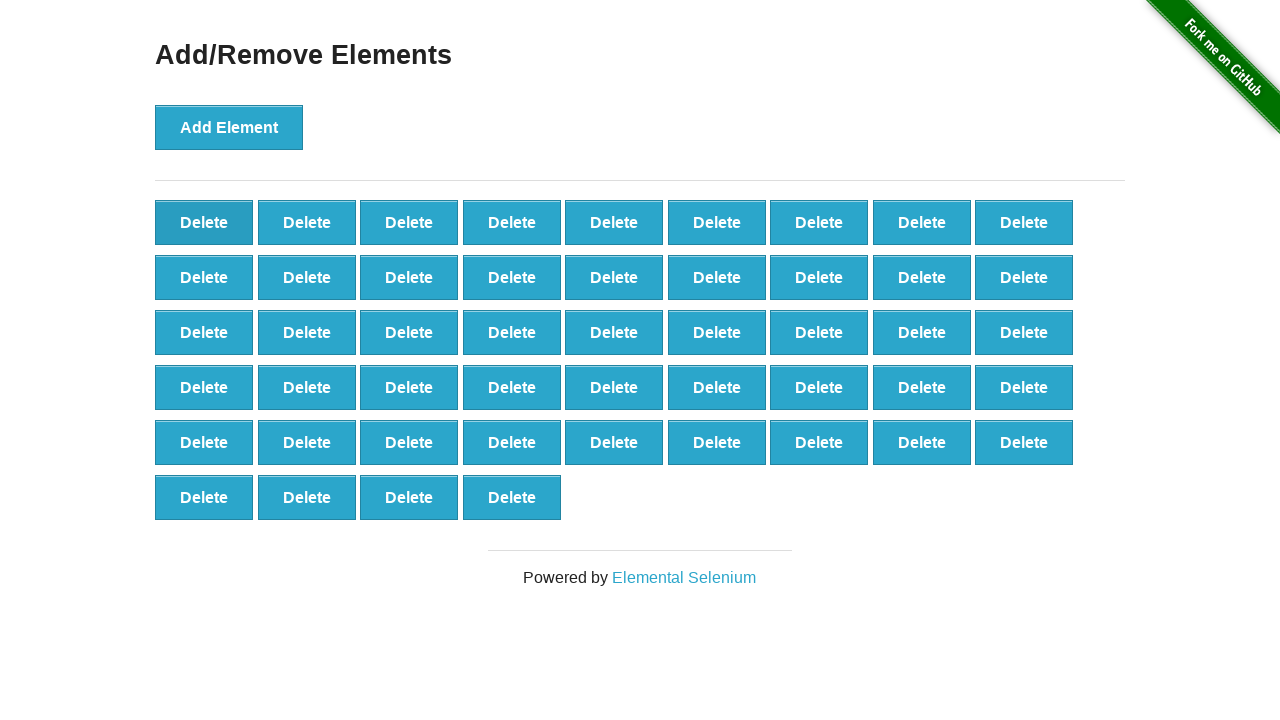

Clicked delete button (iteration 52/90) at (204, 222) on xpath=//*[@onclick='deleteElement()'] >> nth=0
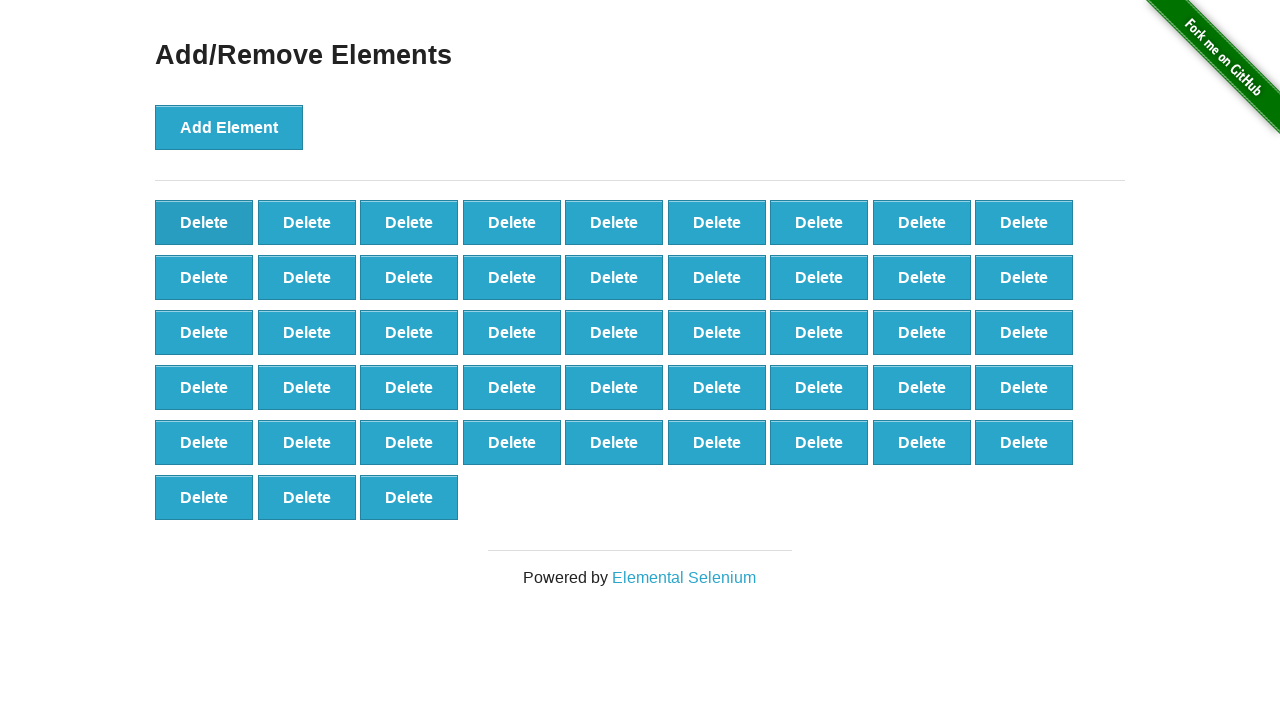

Clicked delete button (iteration 53/90) at (204, 222) on xpath=//*[@onclick='deleteElement()'] >> nth=0
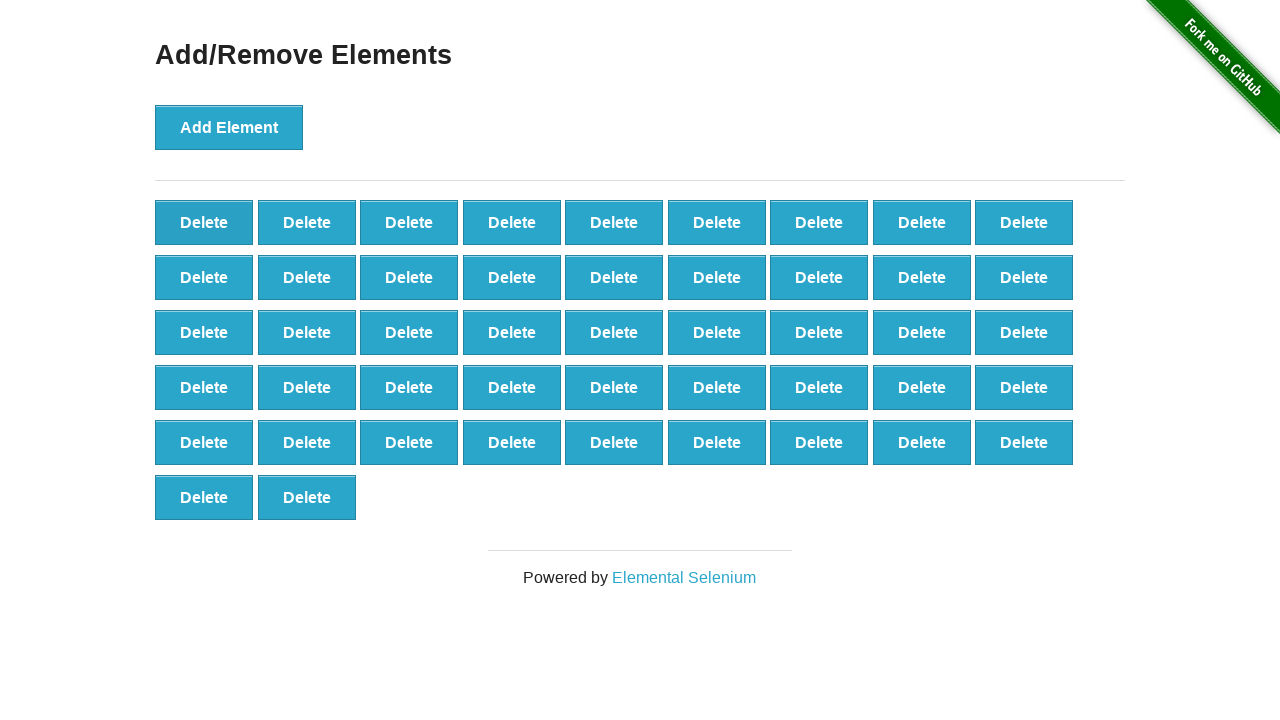

Clicked delete button (iteration 54/90) at (204, 222) on xpath=//*[@onclick='deleteElement()'] >> nth=0
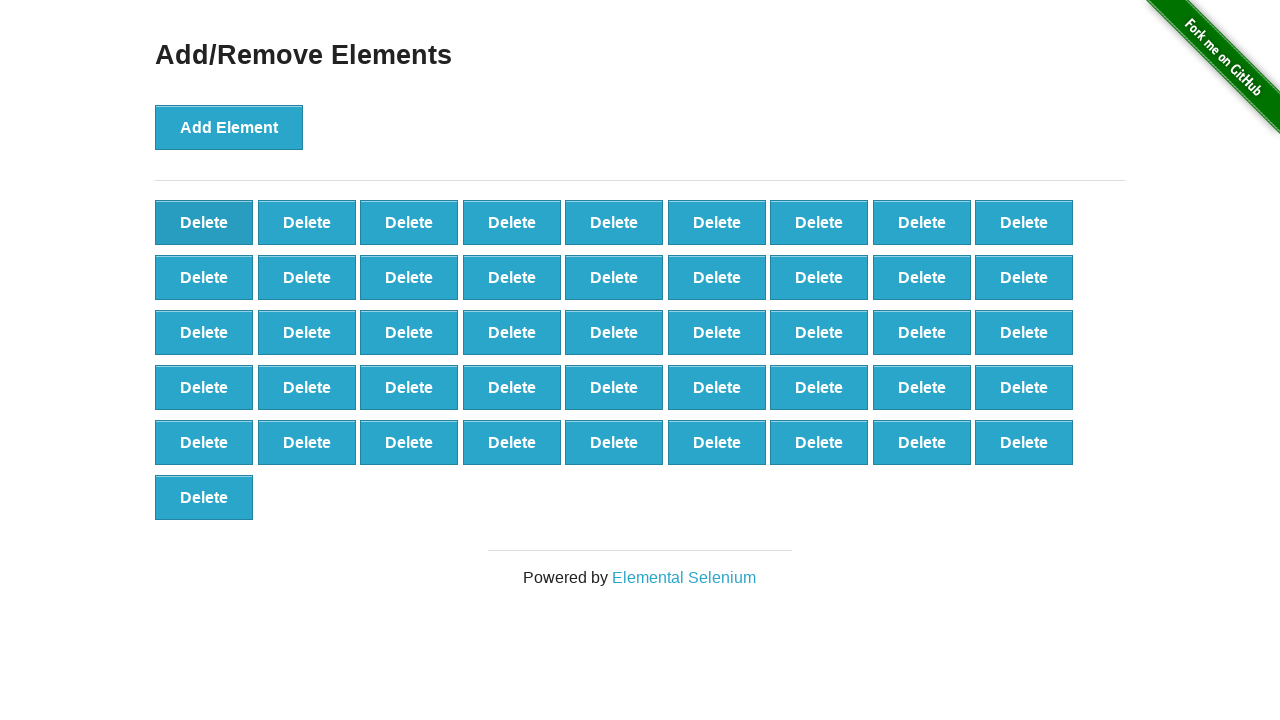

Clicked delete button (iteration 55/90) at (204, 222) on xpath=//*[@onclick='deleteElement()'] >> nth=0
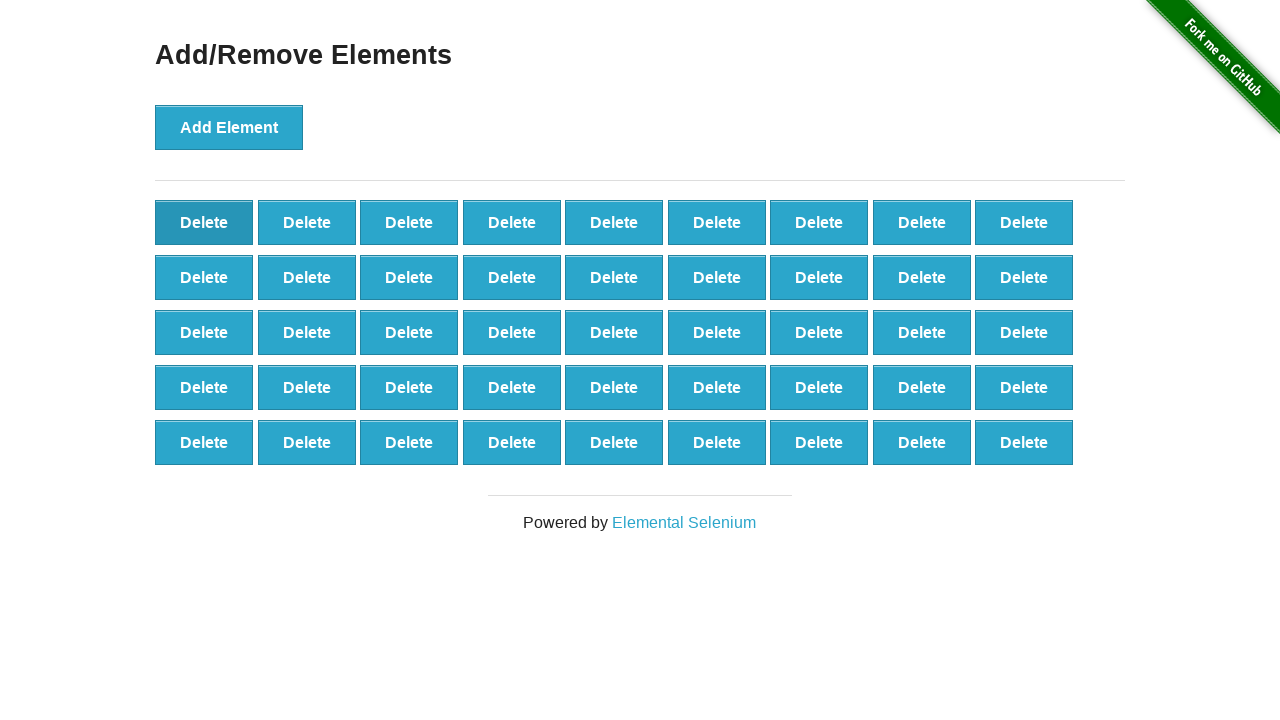

Clicked delete button (iteration 56/90) at (204, 222) on xpath=//*[@onclick='deleteElement()'] >> nth=0
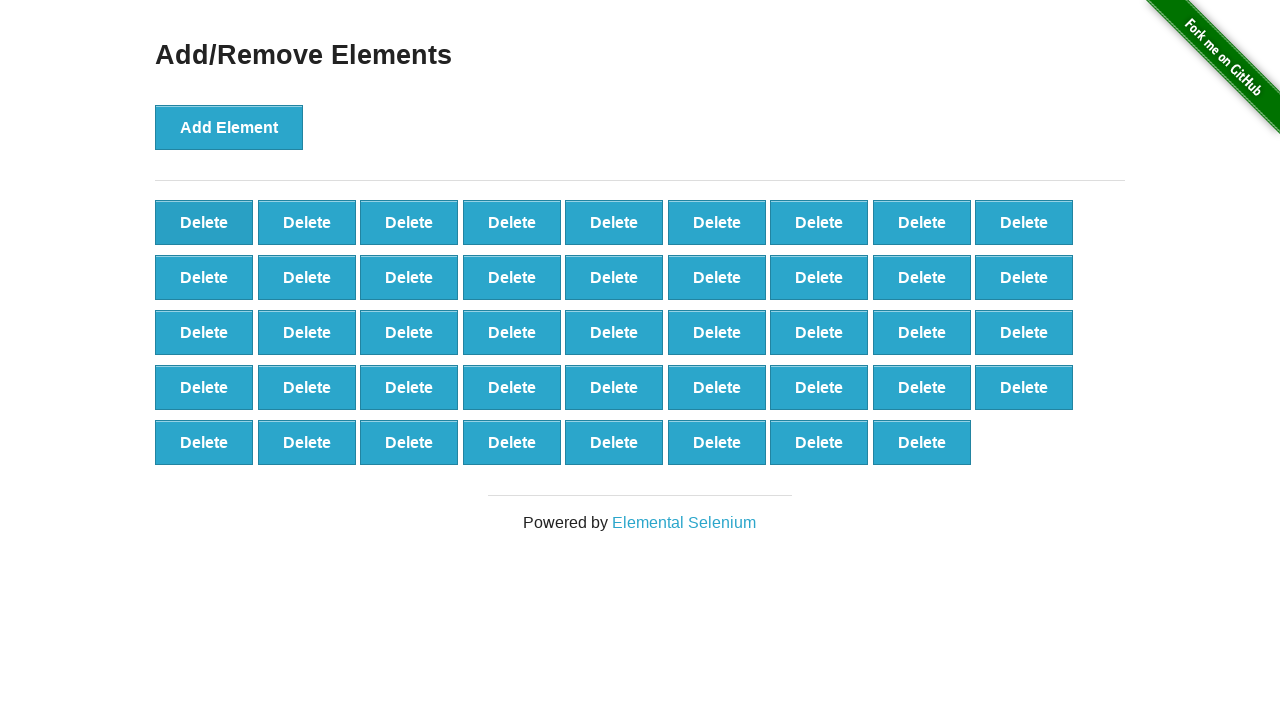

Clicked delete button (iteration 57/90) at (204, 222) on xpath=//*[@onclick='deleteElement()'] >> nth=0
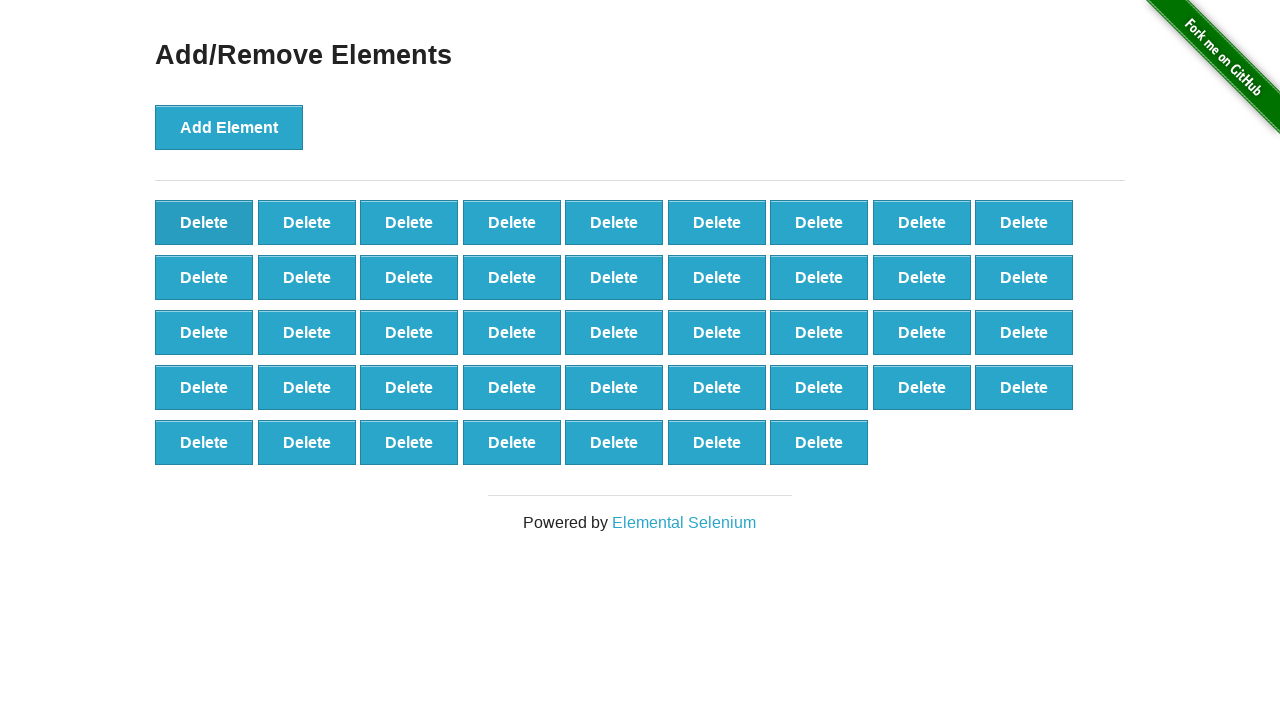

Clicked delete button (iteration 58/90) at (204, 222) on xpath=//*[@onclick='deleteElement()'] >> nth=0
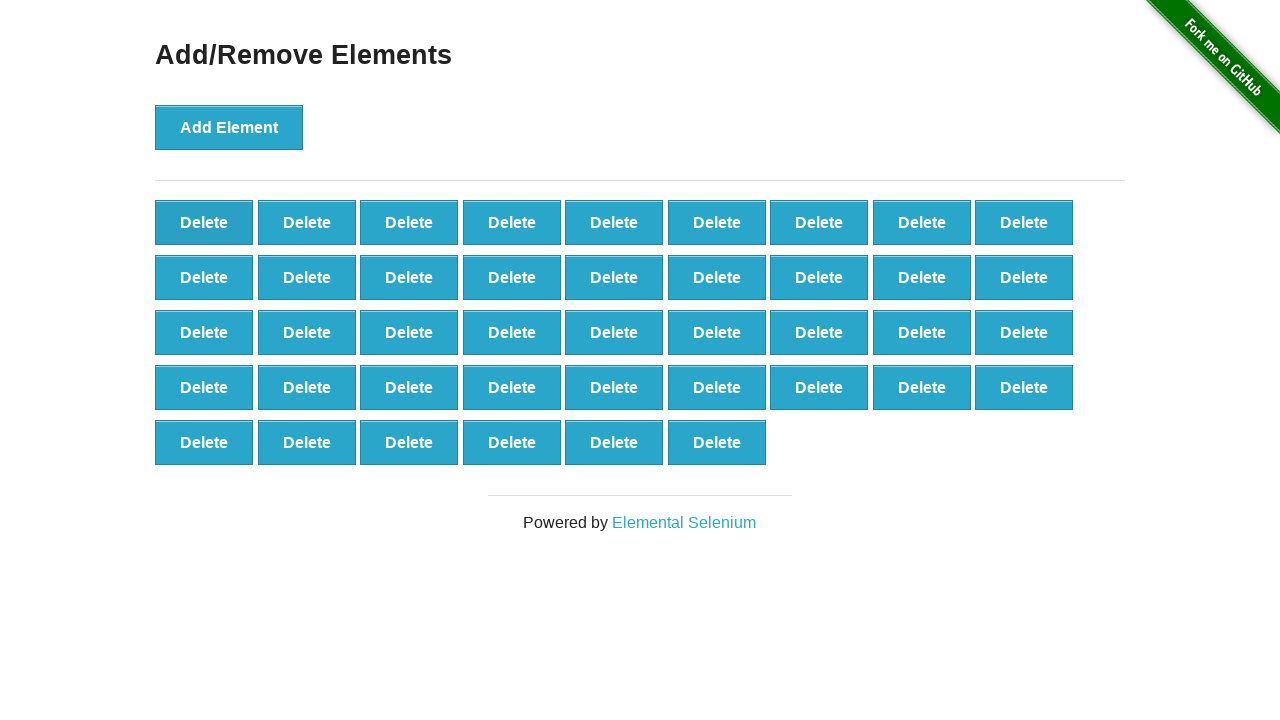

Clicked delete button (iteration 59/90) at (204, 222) on xpath=//*[@onclick='deleteElement()'] >> nth=0
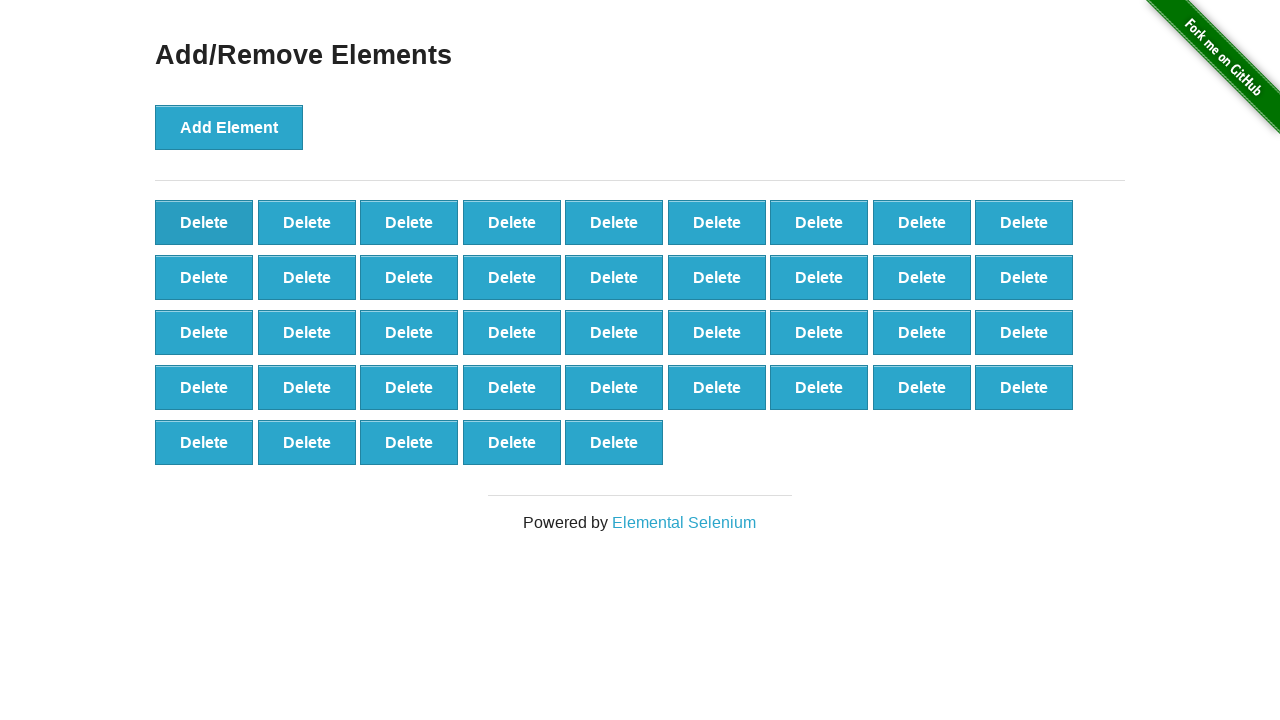

Clicked delete button (iteration 60/90) at (204, 222) on xpath=//*[@onclick='deleteElement()'] >> nth=0
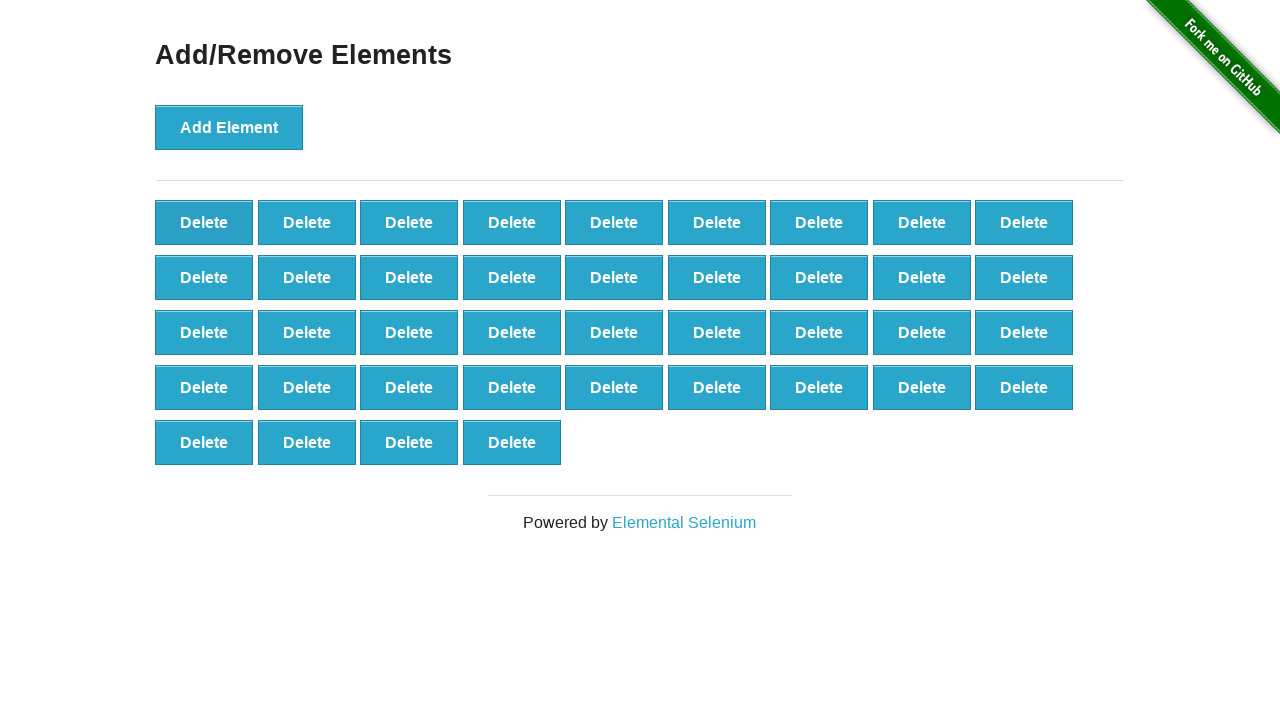

Clicked delete button (iteration 61/90) at (204, 222) on xpath=//*[@onclick='deleteElement()'] >> nth=0
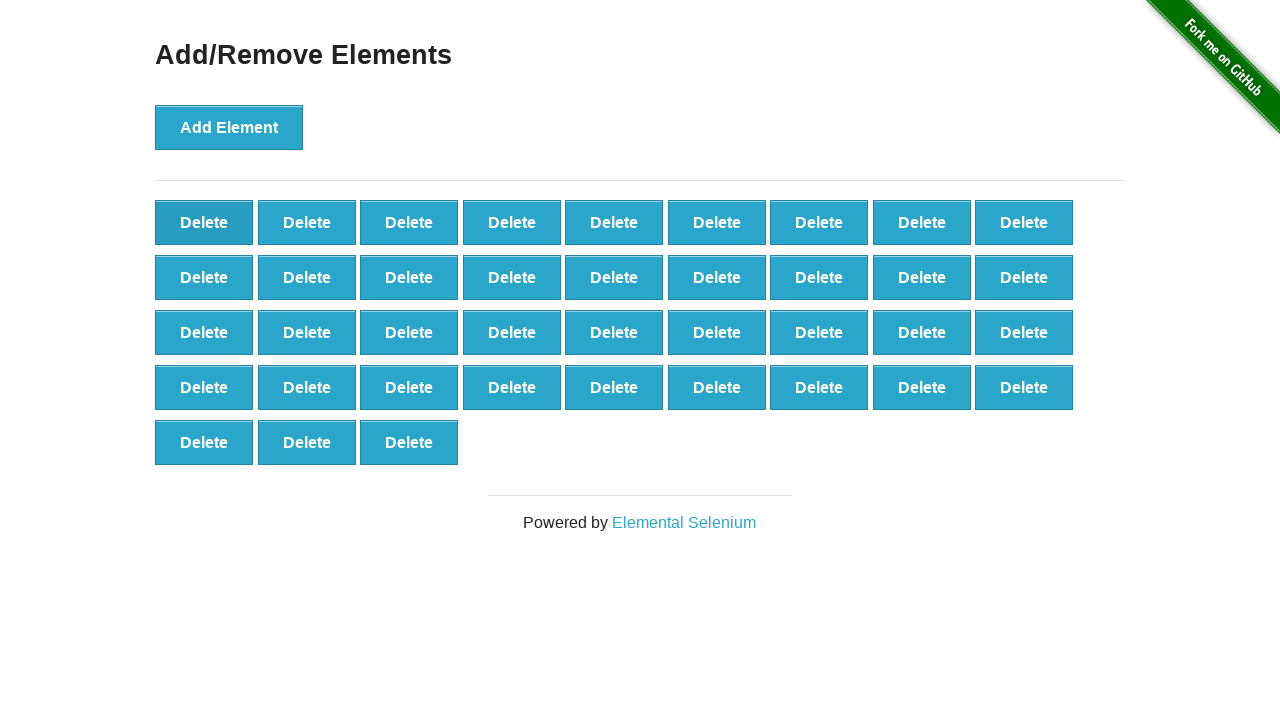

Clicked delete button (iteration 62/90) at (204, 222) on xpath=//*[@onclick='deleteElement()'] >> nth=0
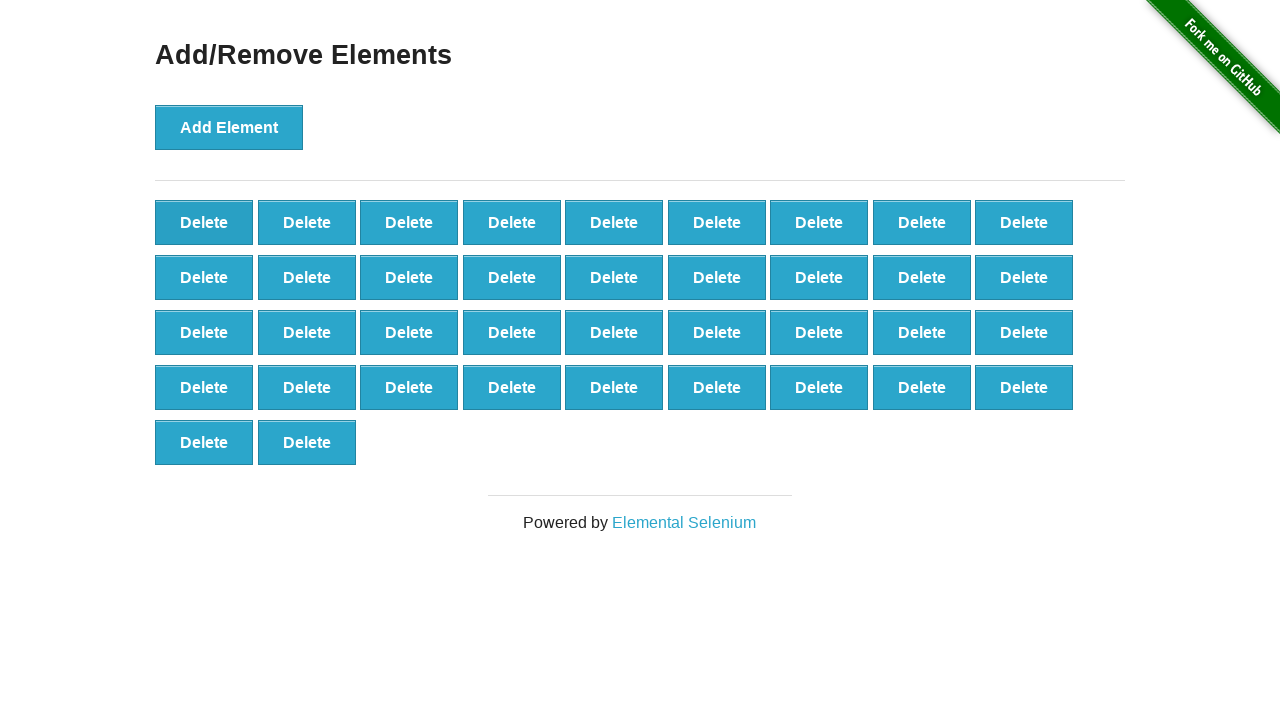

Clicked delete button (iteration 63/90) at (204, 222) on xpath=//*[@onclick='deleteElement()'] >> nth=0
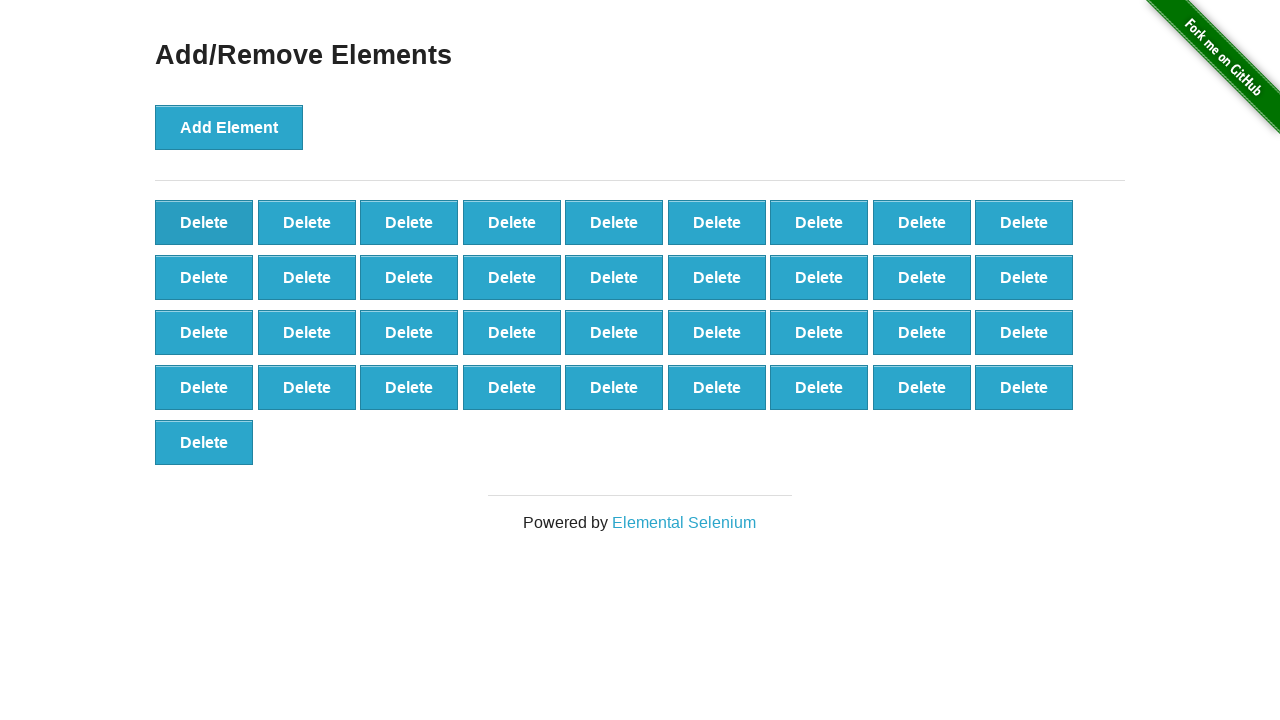

Clicked delete button (iteration 64/90) at (204, 222) on xpath=//*[@onclick='deleteElement()'] >> nth=0
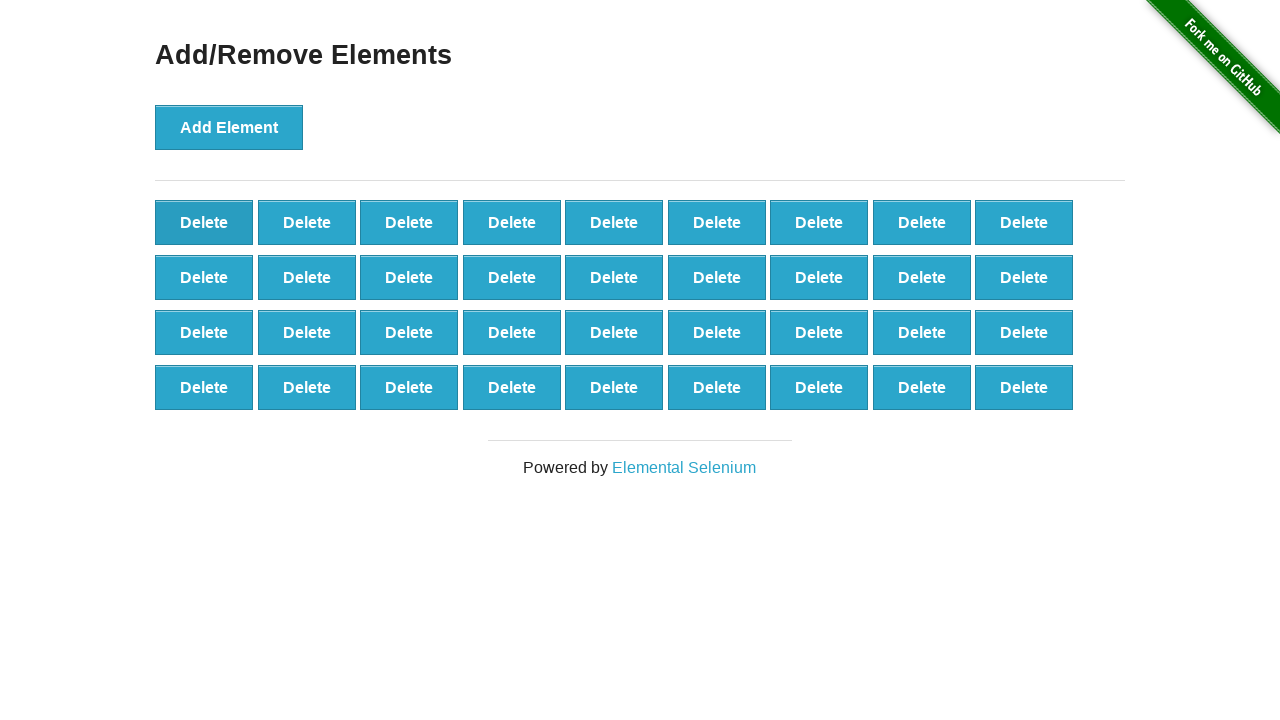

Clicked delete button (iteration 65/90) at (204, 222) on xpath=//*[@onclick='deleteElement()'] >> nth=0
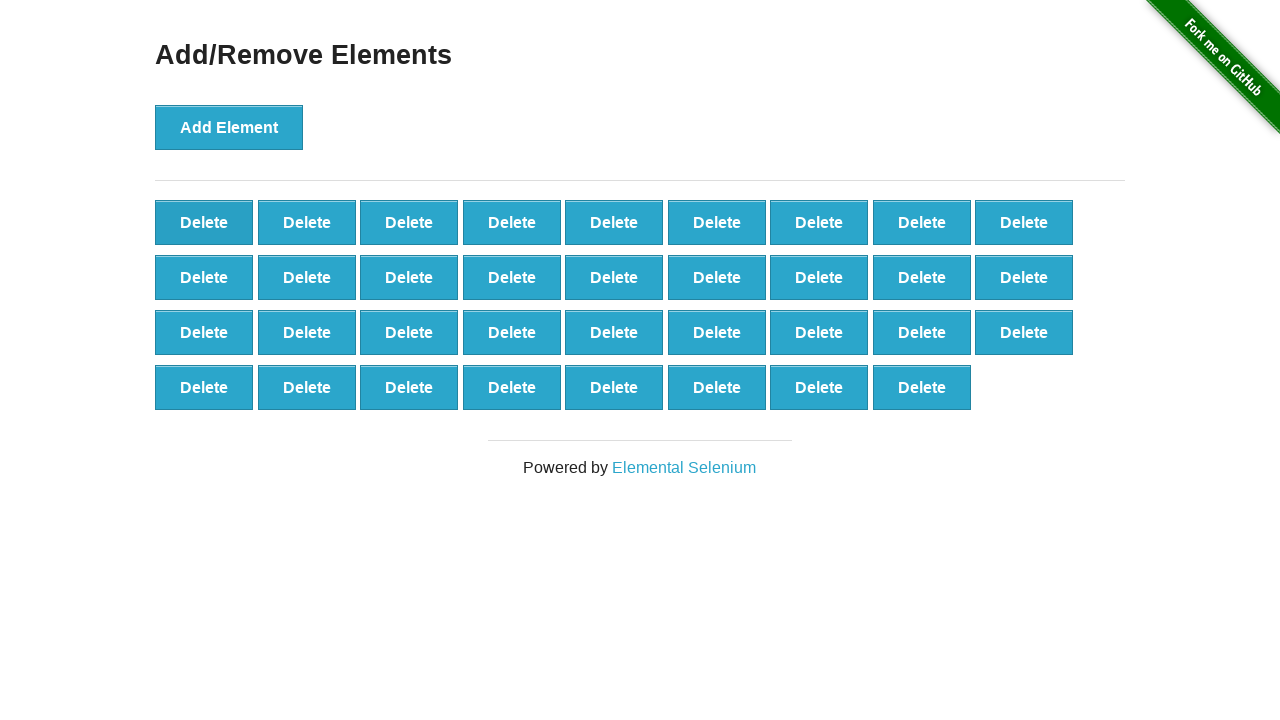

Clicked delete button (iteration 66/90) at (204, 222) on xpath=//*[@onclick='deleteElement()'] >> nth=0
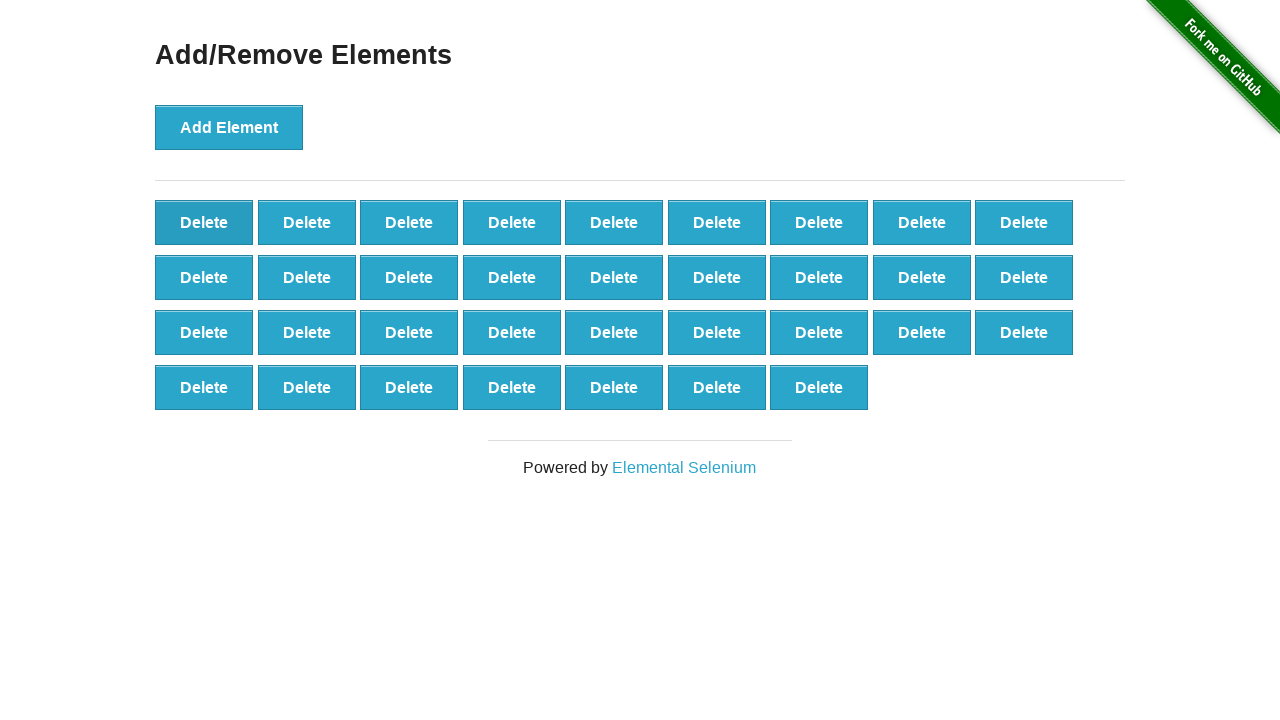

Clicked delete button (iteration 67/90) at (204, 222) on xpath=//*[@onclick='deleteElement()'] >> nth=0
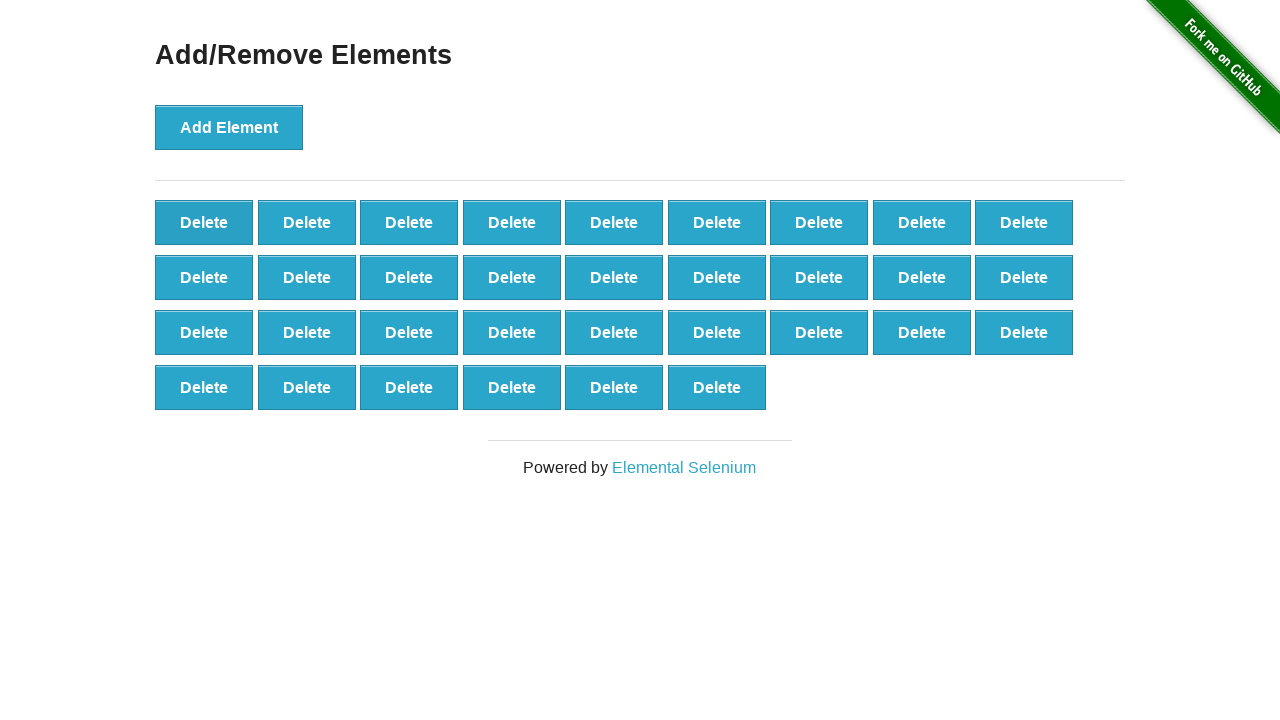

Clicked delete button (iteration 68/90) at (204, 222) on xpath=//*[@onclick='deleteElement()'] >> nth=0
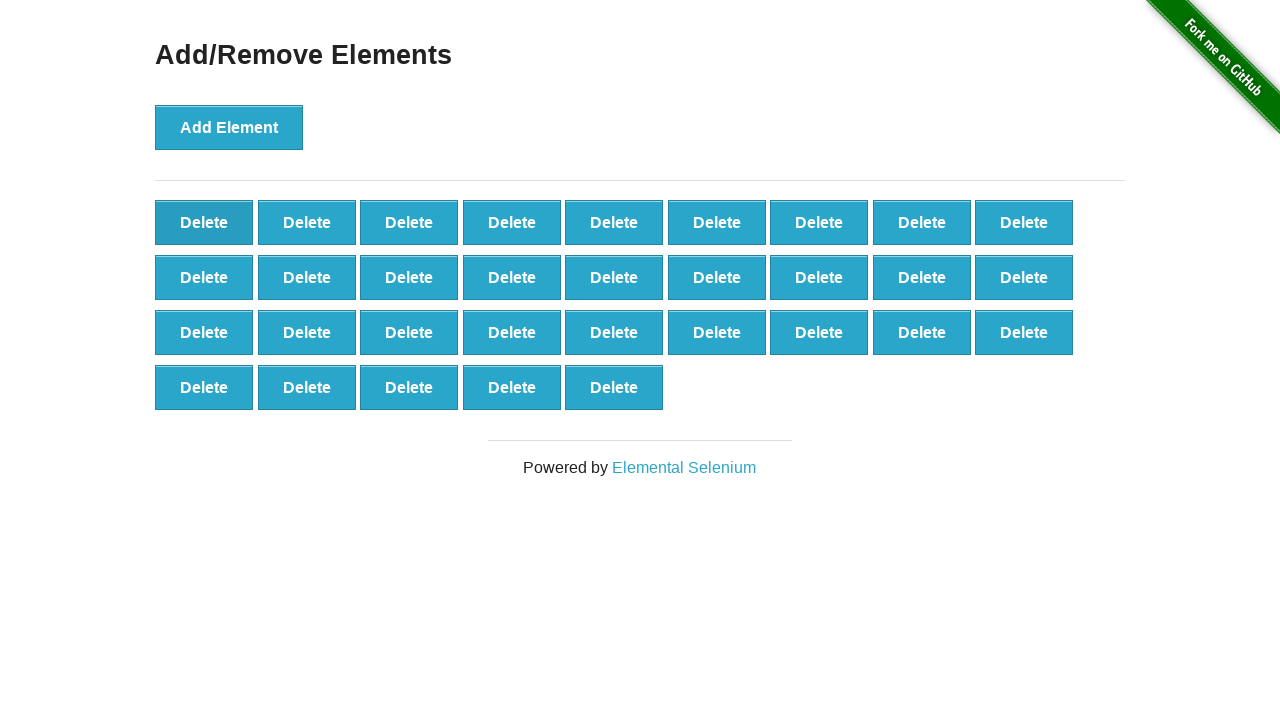

Clicked delete button (iteration 69/90) at (204, 222) on xpath=//*[@onclick='deleteElement()'] >> nth=0
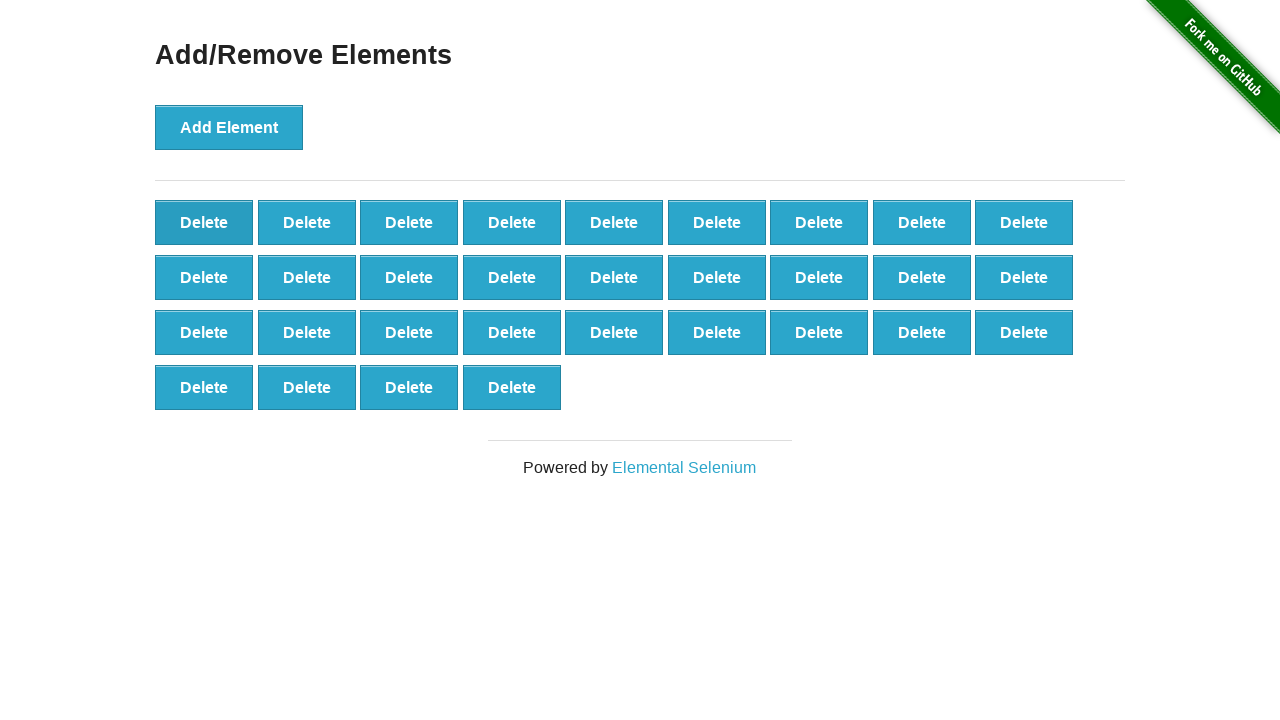

Clicked delete button (iteration 70/90) at (204, 222) on xpath=//*[@onclick='deleteElement()'] >> nth=0
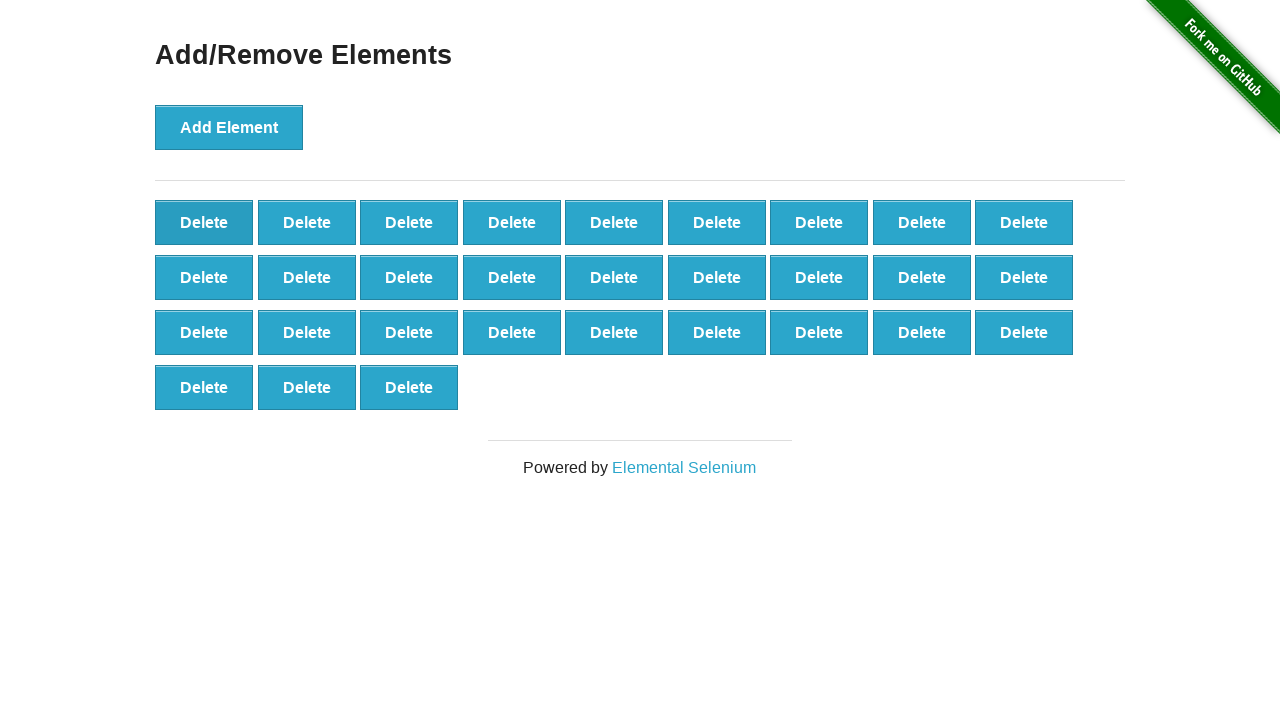

Clicked delete button (iteration 71/90) at (204, 222) on xpath=//*[@onclick='deleteElement()'] >> nth=0
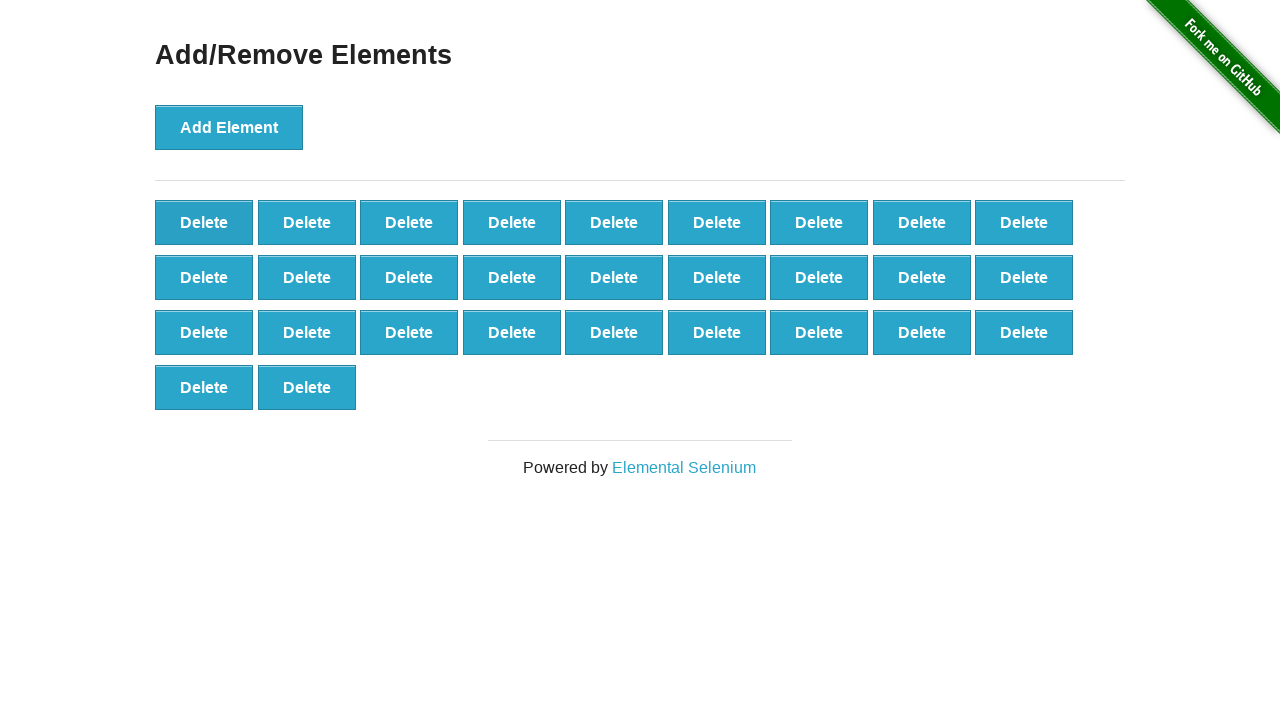

Clicked delete button (iteration 72/90) at (204, 222) on xpath=//*[@onclick='deleteElement()'] >> nth=0
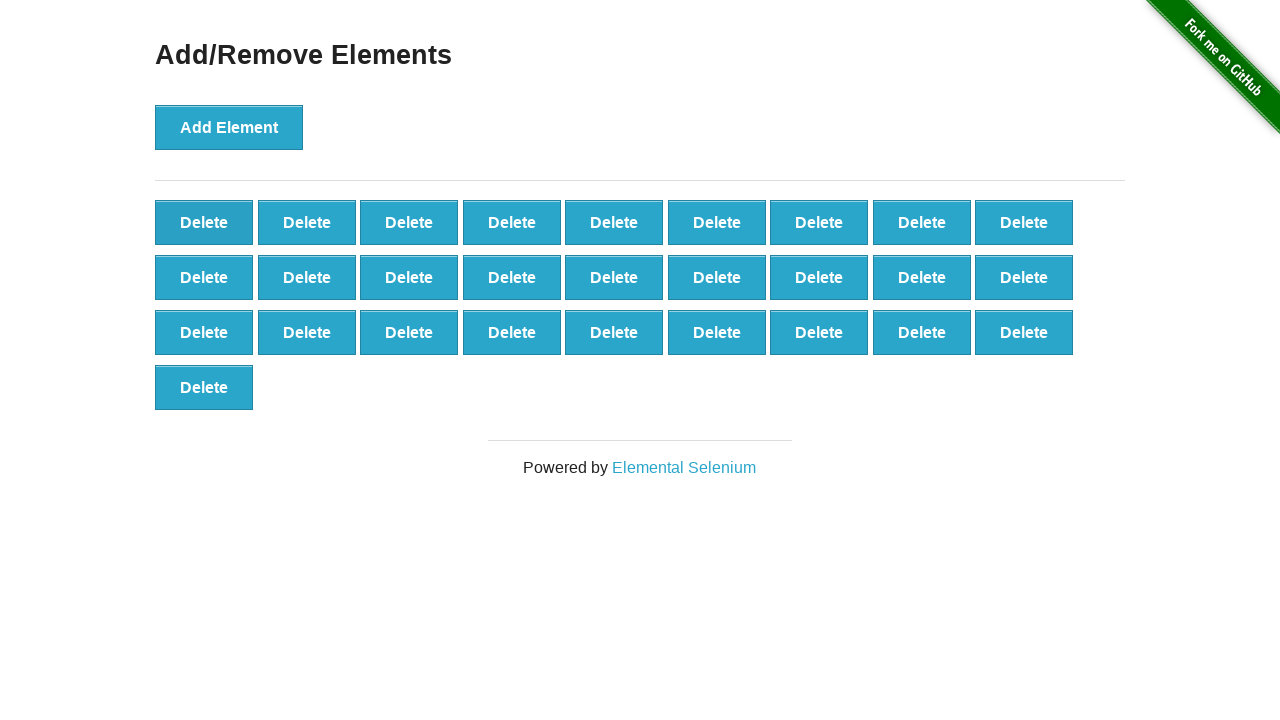

Clicked delete button (iteration 73/90) at (204, 222) on xpath=//*[@onclick='deleteElement()'] >> nth=0
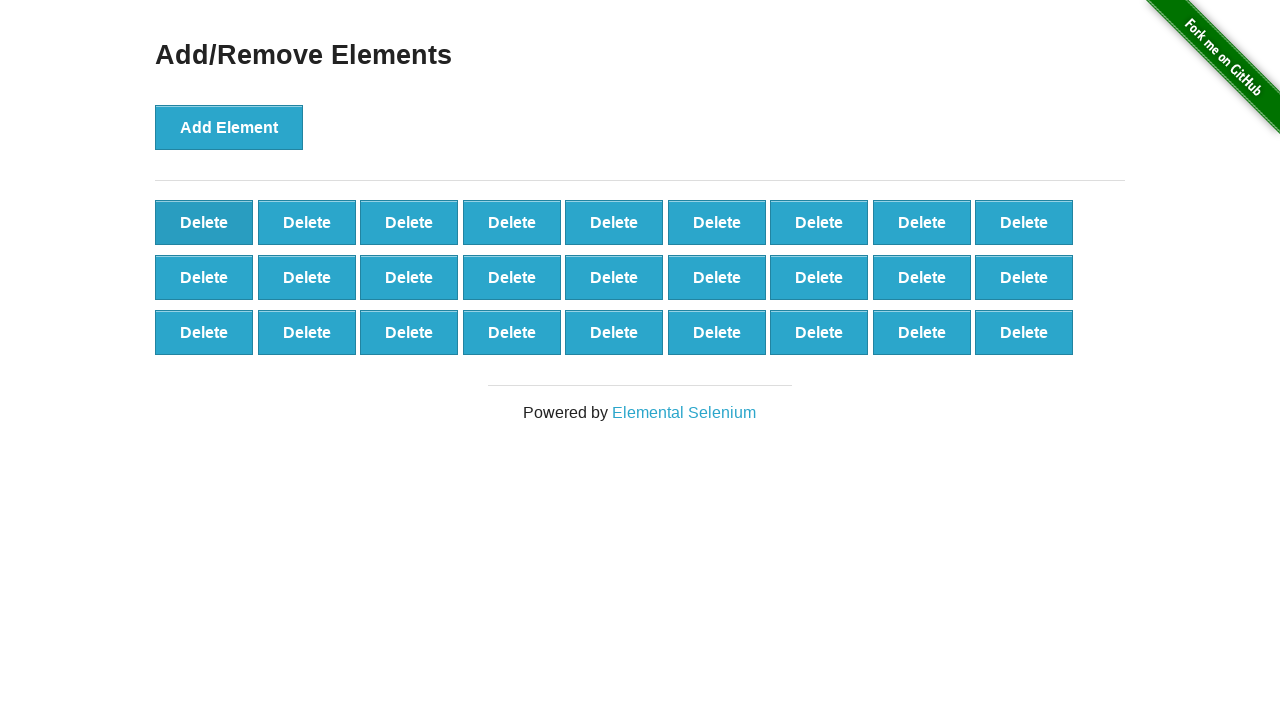

Clicked delete button (iteration 74/90) at (204, 222) on xpath=//*[@onclick='deleteElement()'] >> nth=0
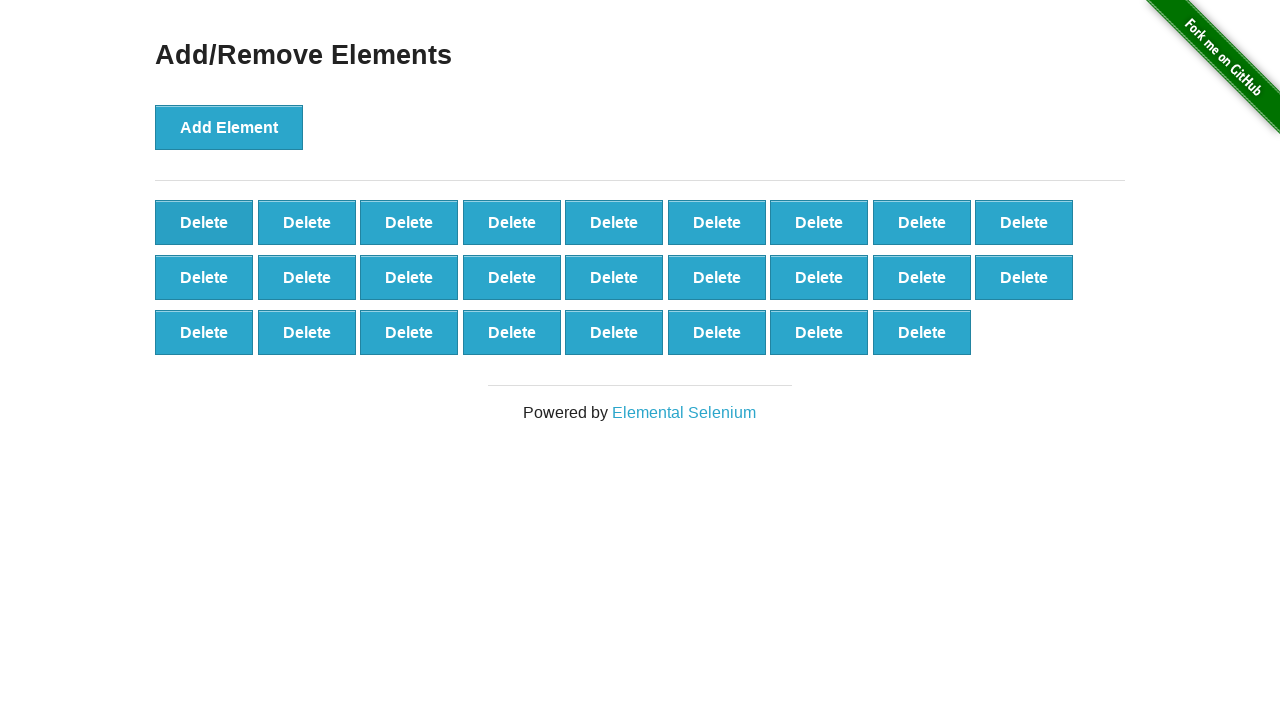

Clicked delete button (iteration 75/90) at (204, 222) on xpath=//*[@onclick='deleteElement()'] >> nth=0
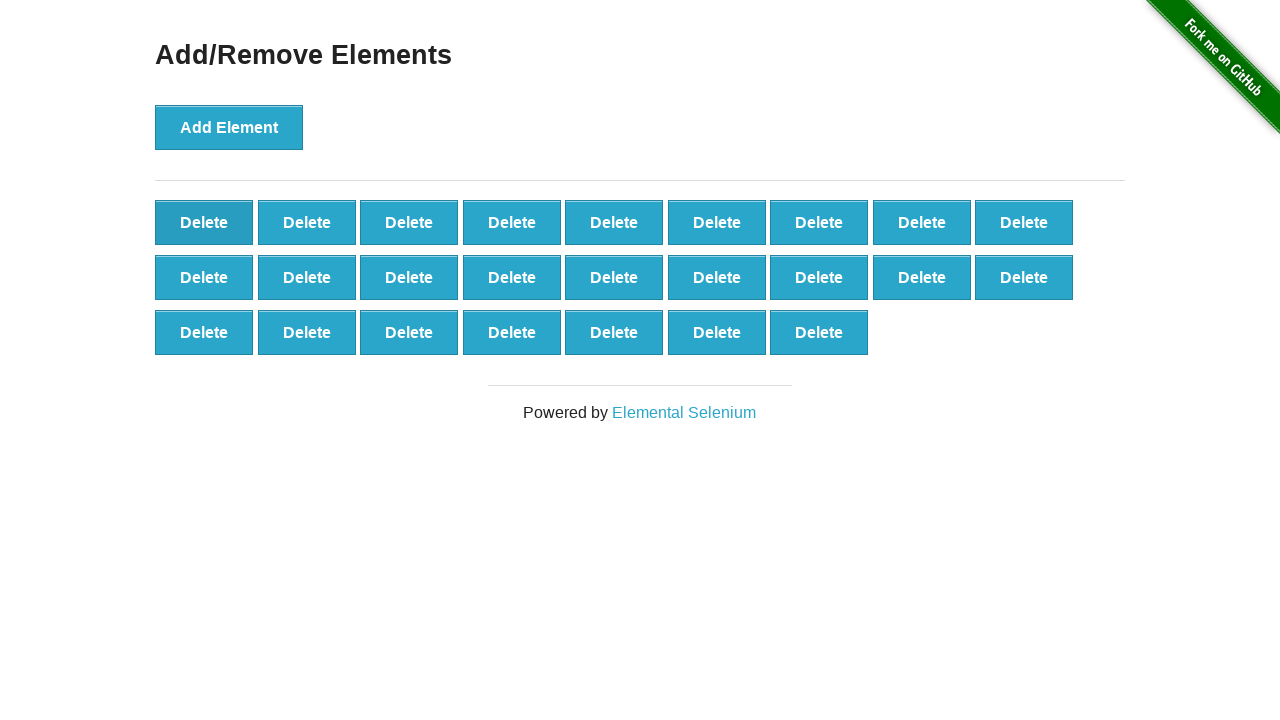

Clicked delete button (iteration 76/90) at (204, 222) on xpath=//*[@onclick='deleteElement()'] >> nth=0
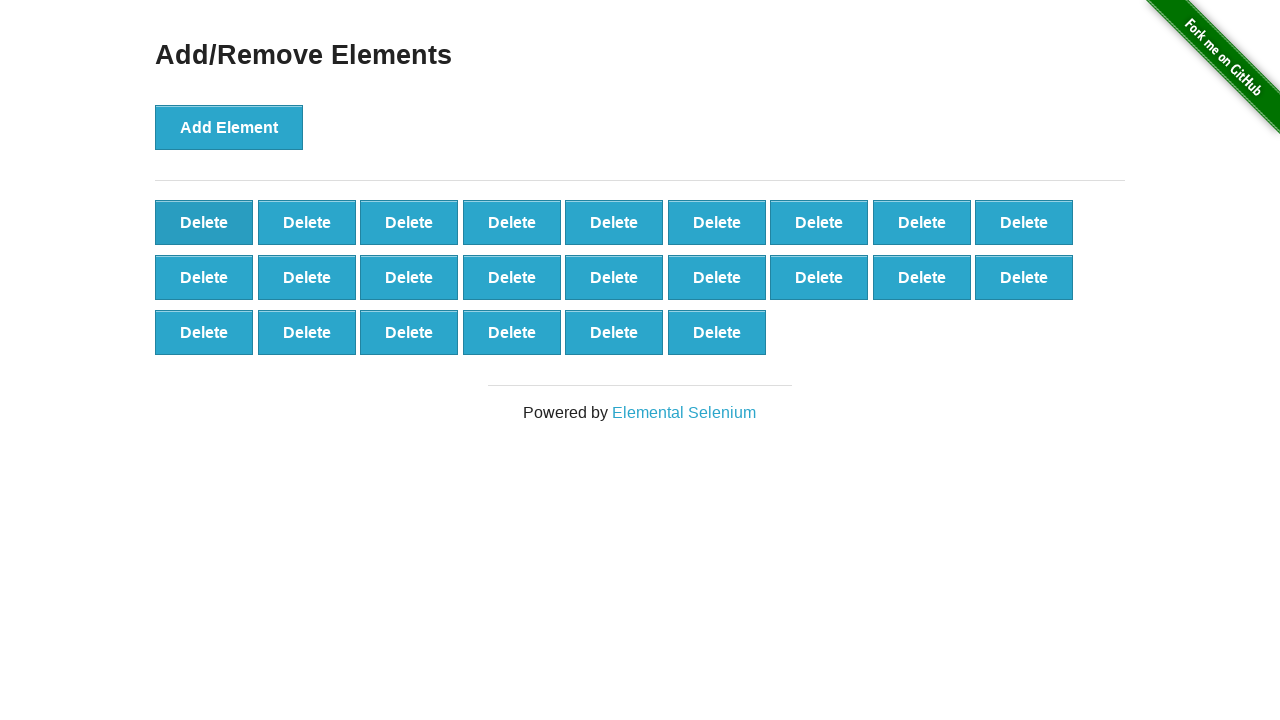

Clicked delete button (iteration 77/90) at (204, 222) on xpath=//*[@onclick='deleteElement()'] >> nth=0
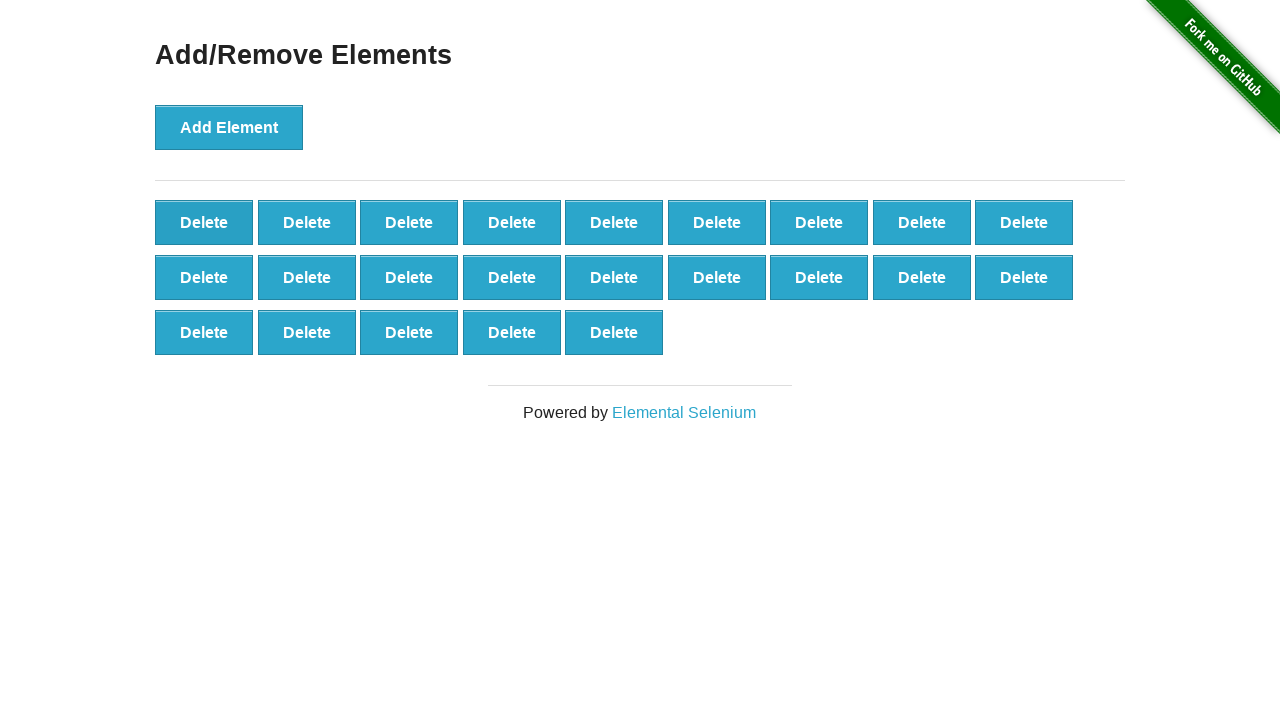

Clicked delete button (iteration 78/90) at (204, 222) on xpath=//*[@onclick='deleteElement()'] >> nth=0
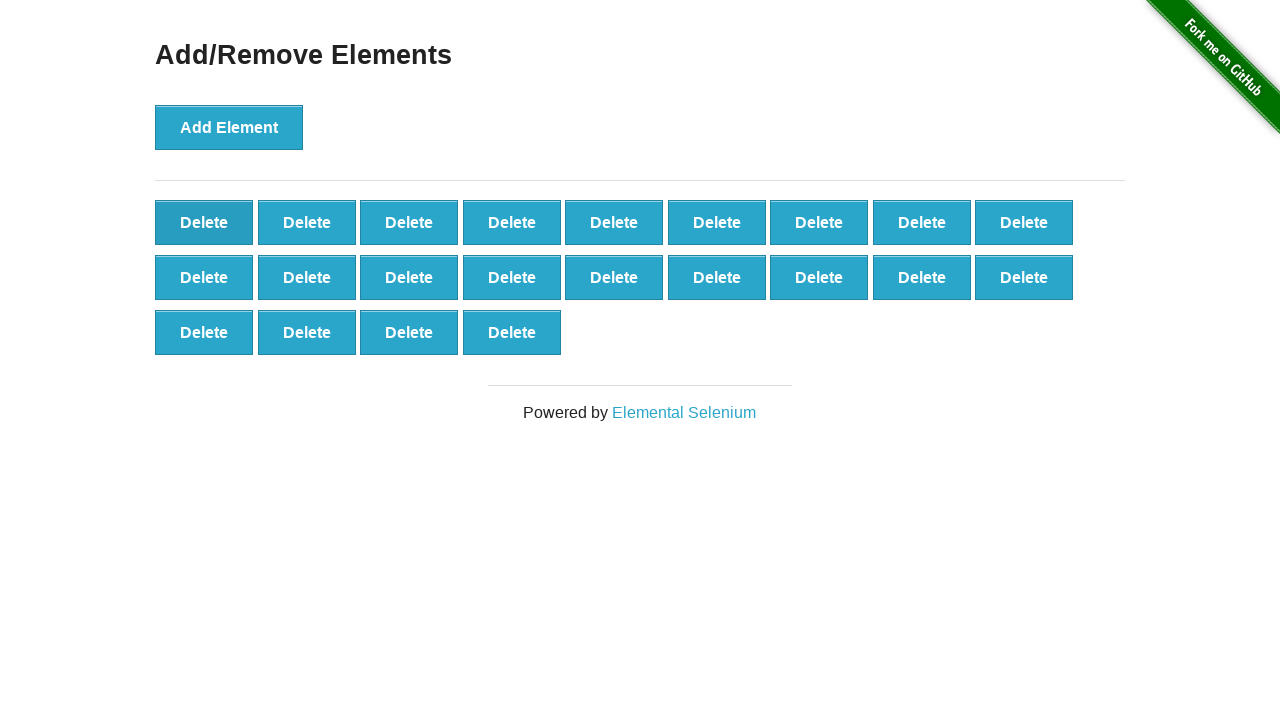

Clicked delete button (iteration 79/90) at (204, 222) on xpath=//*[@onclick='deleteElement()'] >> nth=0
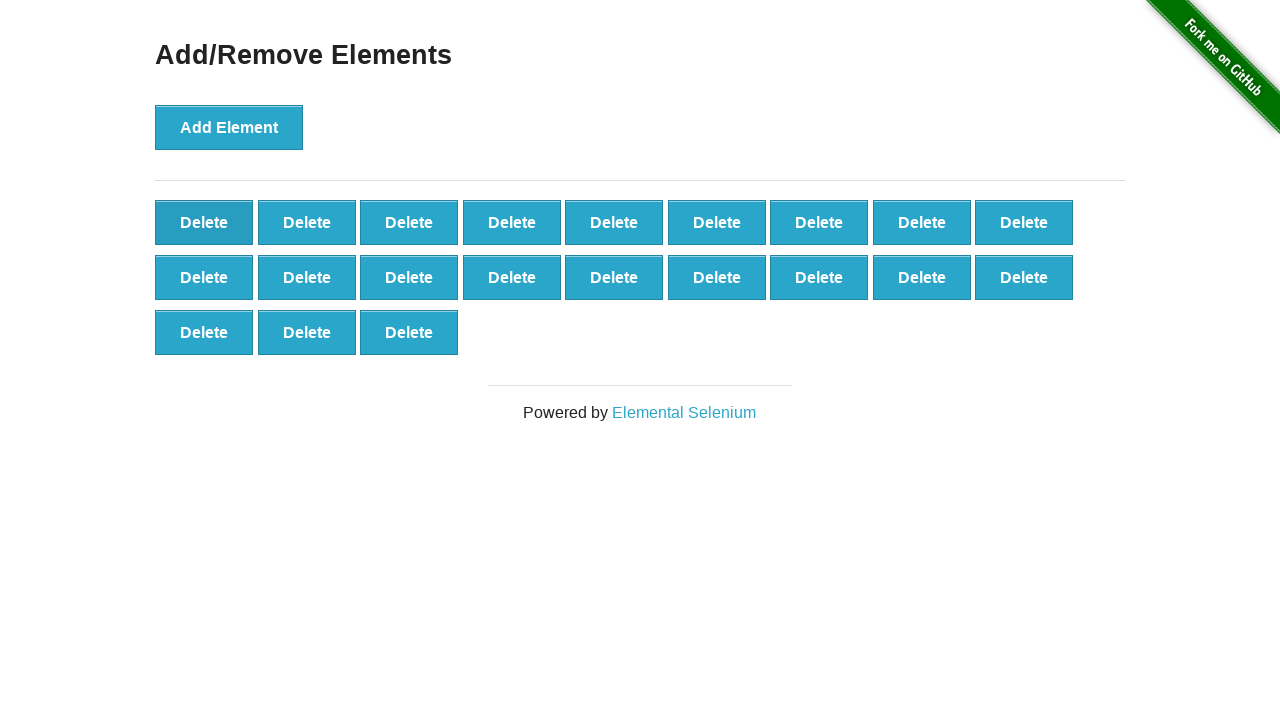

Clicked delete button (iteration 80/90) at (204, 222) on xpath=//*[@onclick='deleteElement()'] >> nth=0
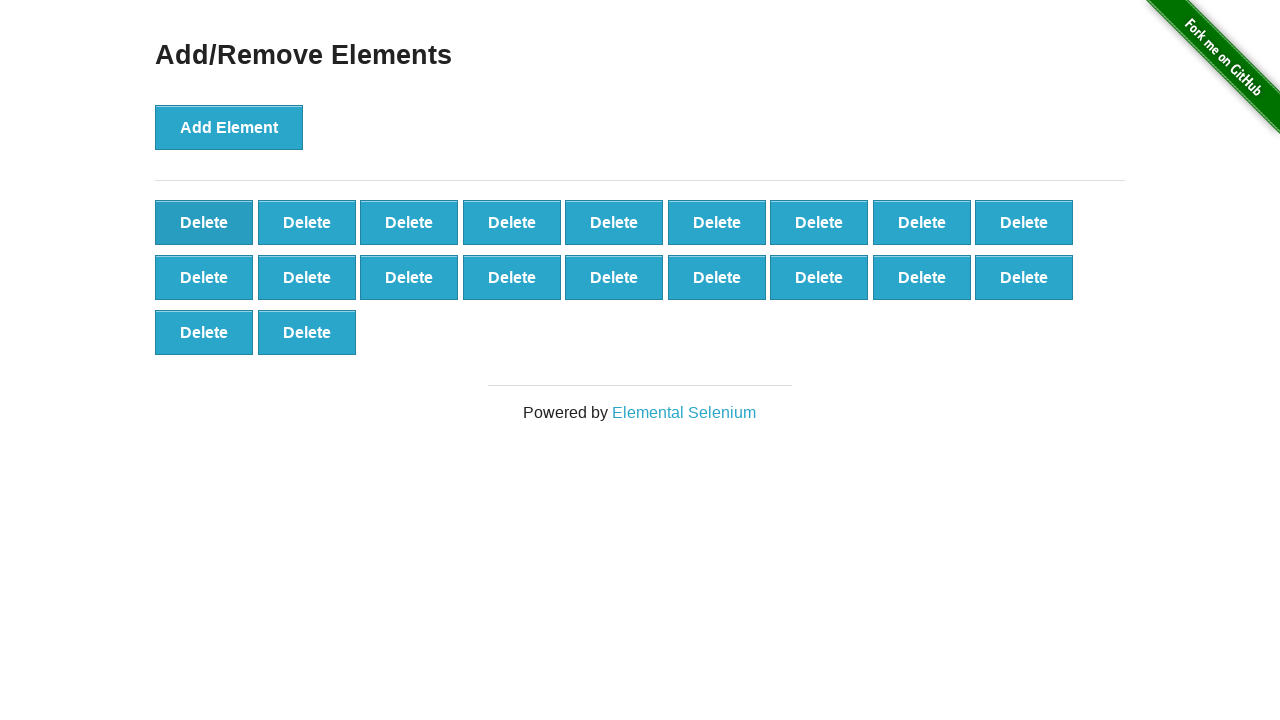

Clicked delete button (iteration 81/90) at (204, 222) on xpath=//*[@onclick='deleteElement()'] >> nth=0
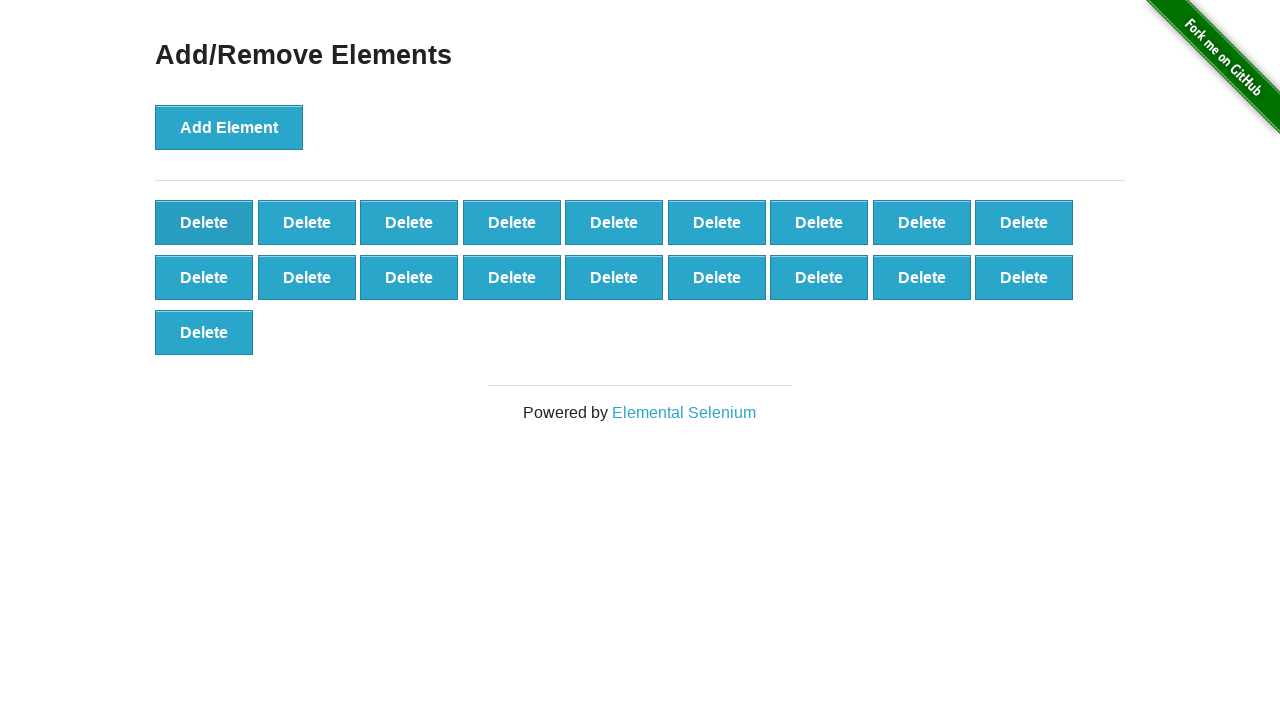

Clicked delete button (iteration 82/90) at (204, 222) on xpath=//*[@onclick='deleteElement()'] >> nth=0
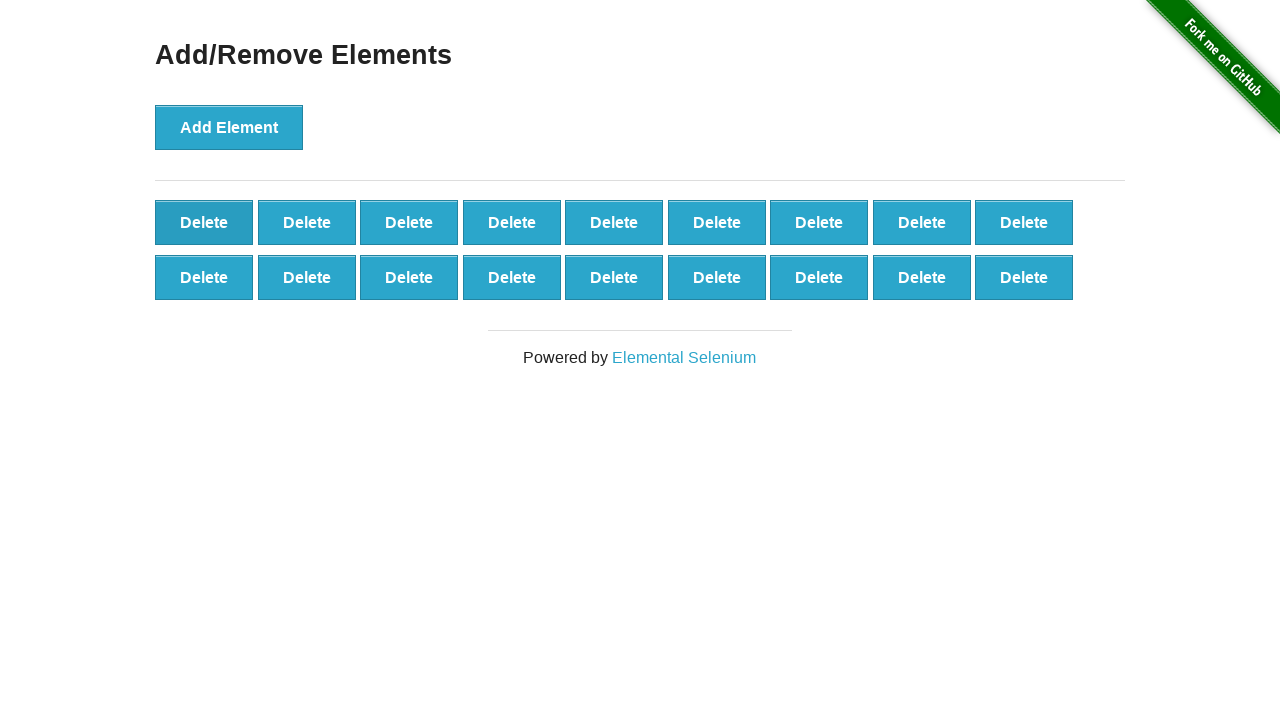

Clicked delete button (iteration 83/90) at (204, 222) on xpath=//*[@onclick='deleteElement()'] >> nth=0
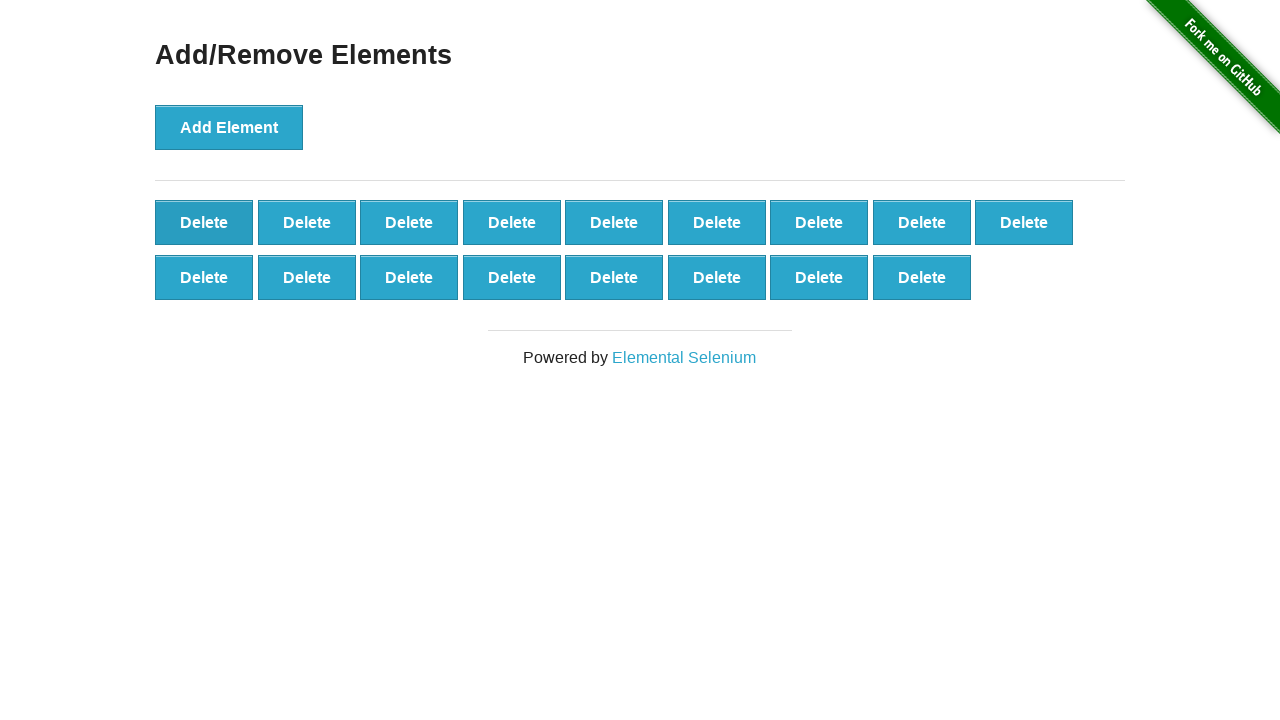

Clicked delete button (iteration 84/90) at (204, 222) on xpath=//*[@onclick='deleteElement()'] >> nth=0
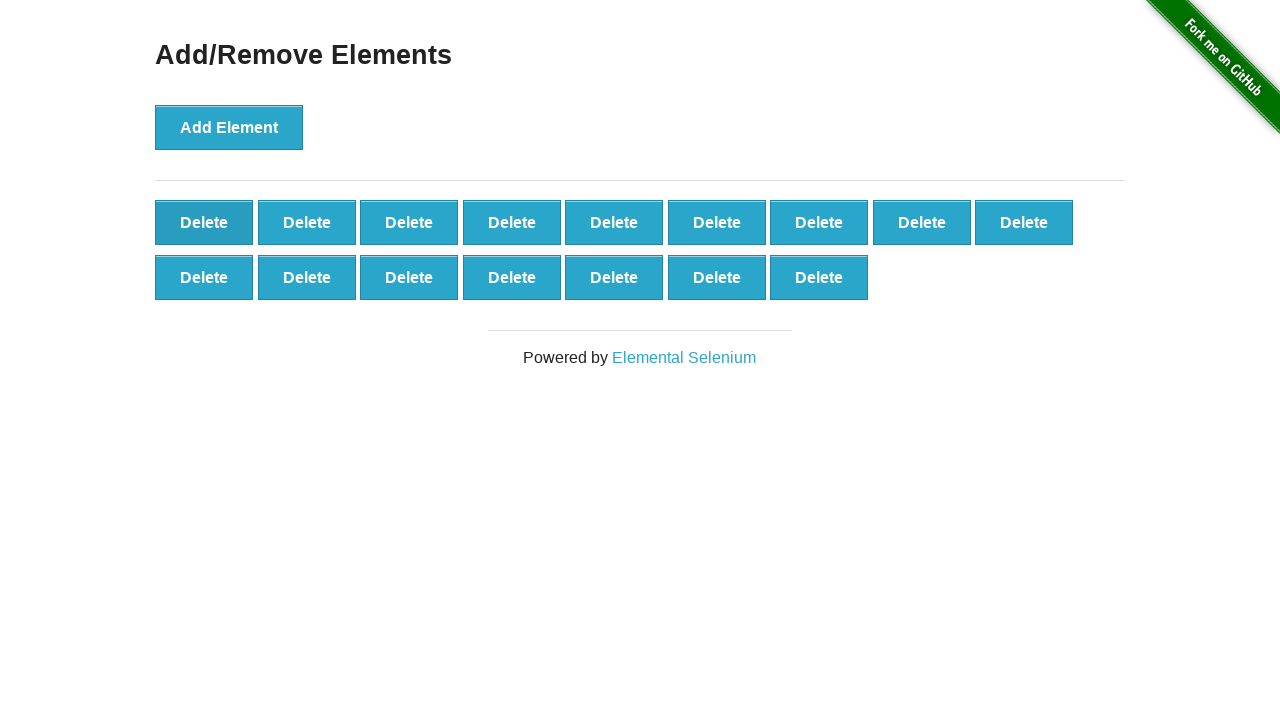

Clicked delete button (iteration 85/90) at (204, 222) on xpath=//*[@onclick='deleteElement()'] >> nth=0
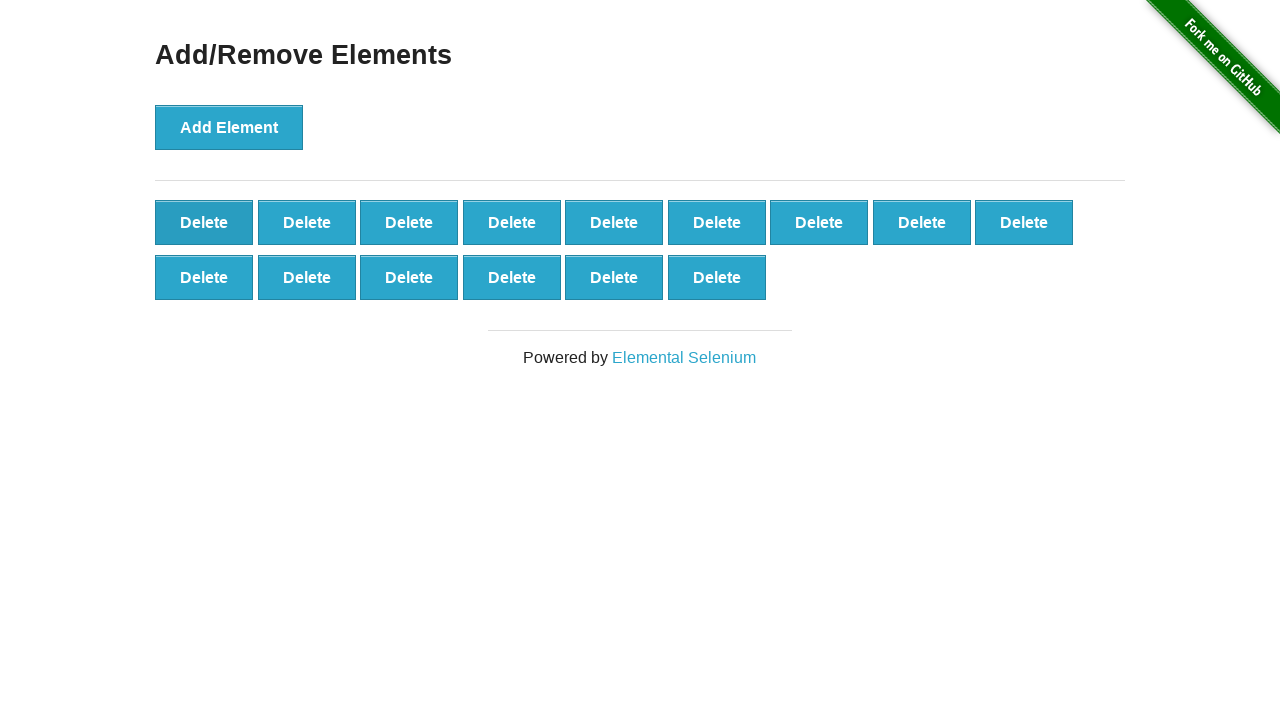

Clicked delete button (iteration 86/90) at (204, 222) on xpath=//*[@onclick='deleteElement()'] >> nth=0
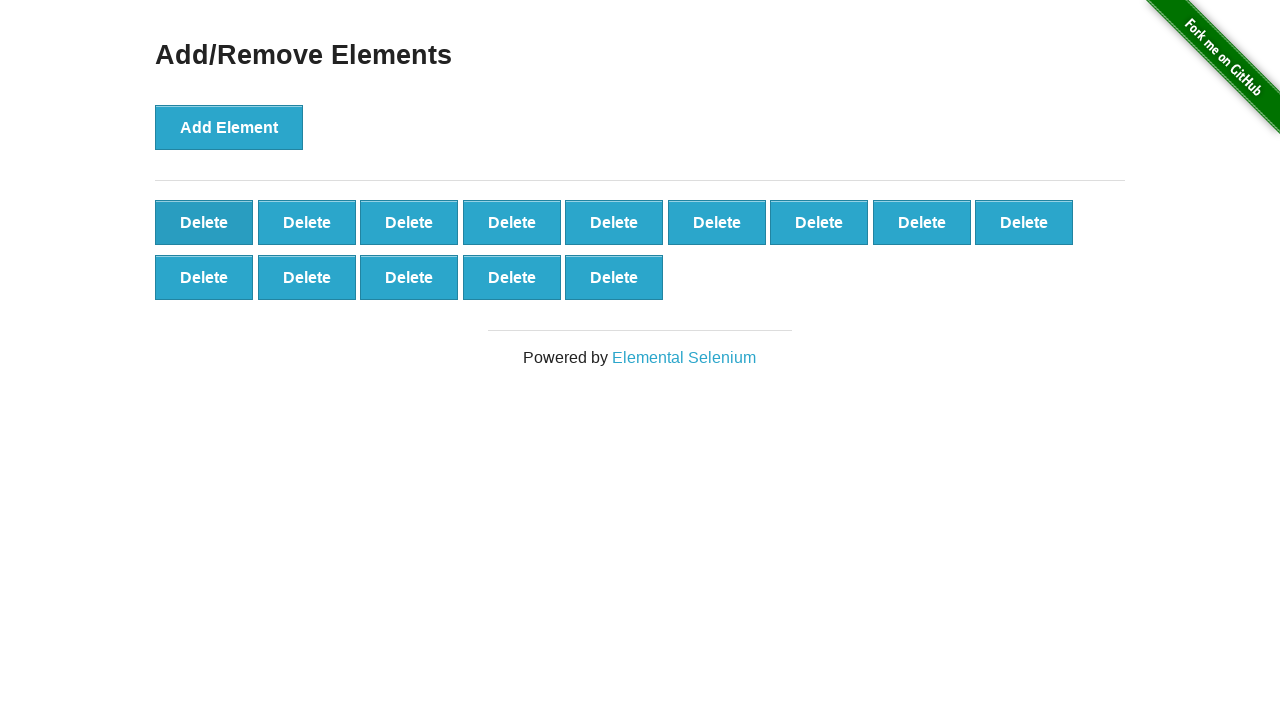

Clicked delete button (iteration 87/90) at (204, 222) on xpath=//*[@onclick='deleteElement()'] >> nth=0
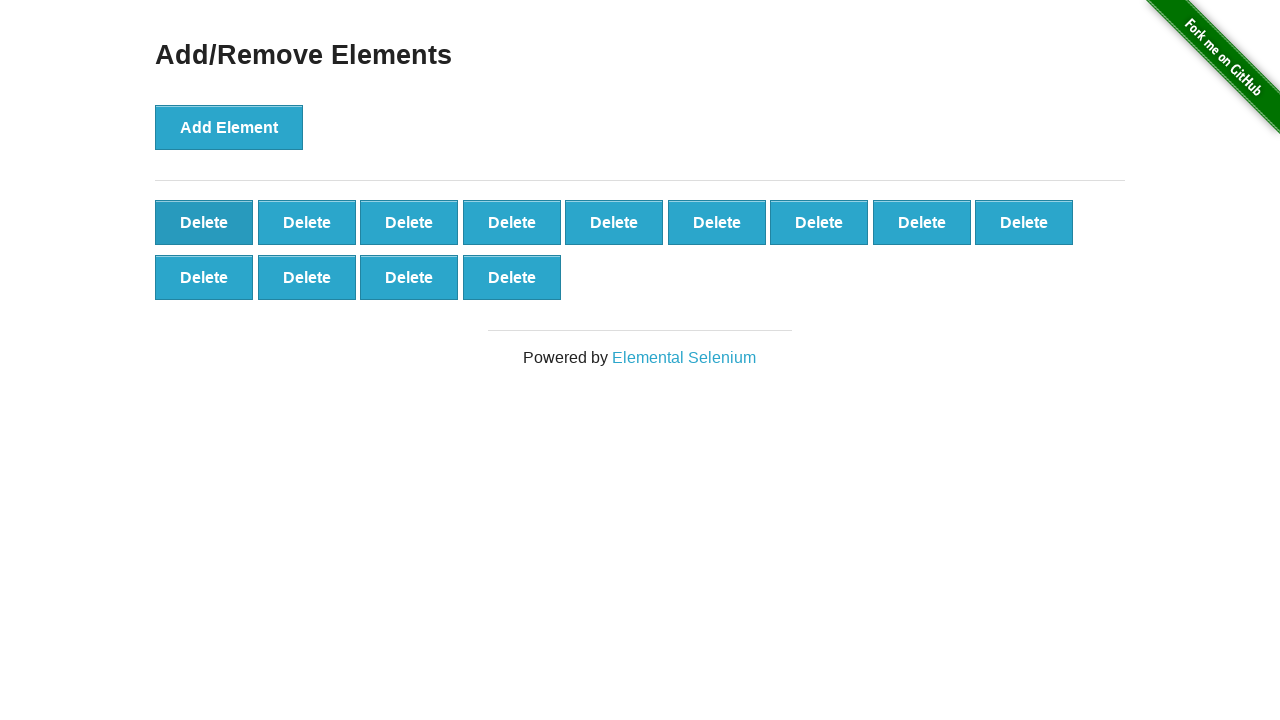

Clicked delete button (iteration 88/90) at (204, 222) on xpath=//*[@onclick='deleteElement()'] >> nth=0
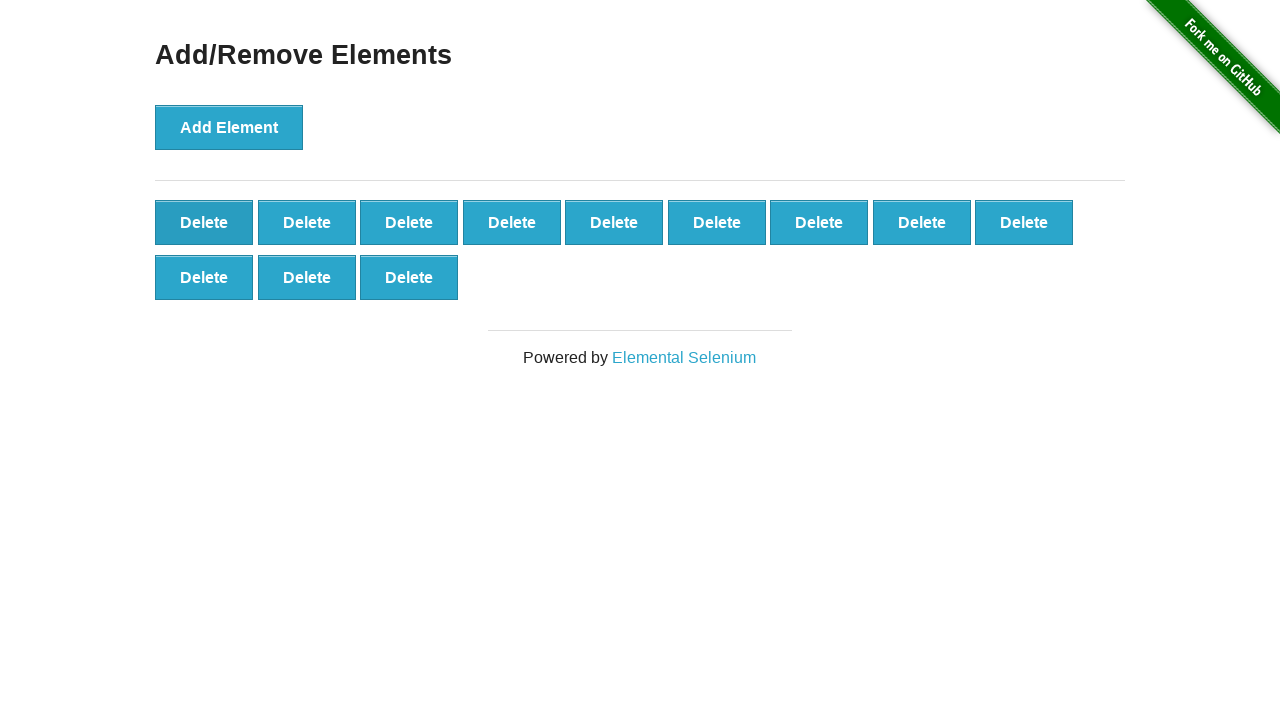

Clicked delete button (iteration 89/90) at (204, 222) on xpath=//*[@onclick='deleteElement()'] >> nth=0
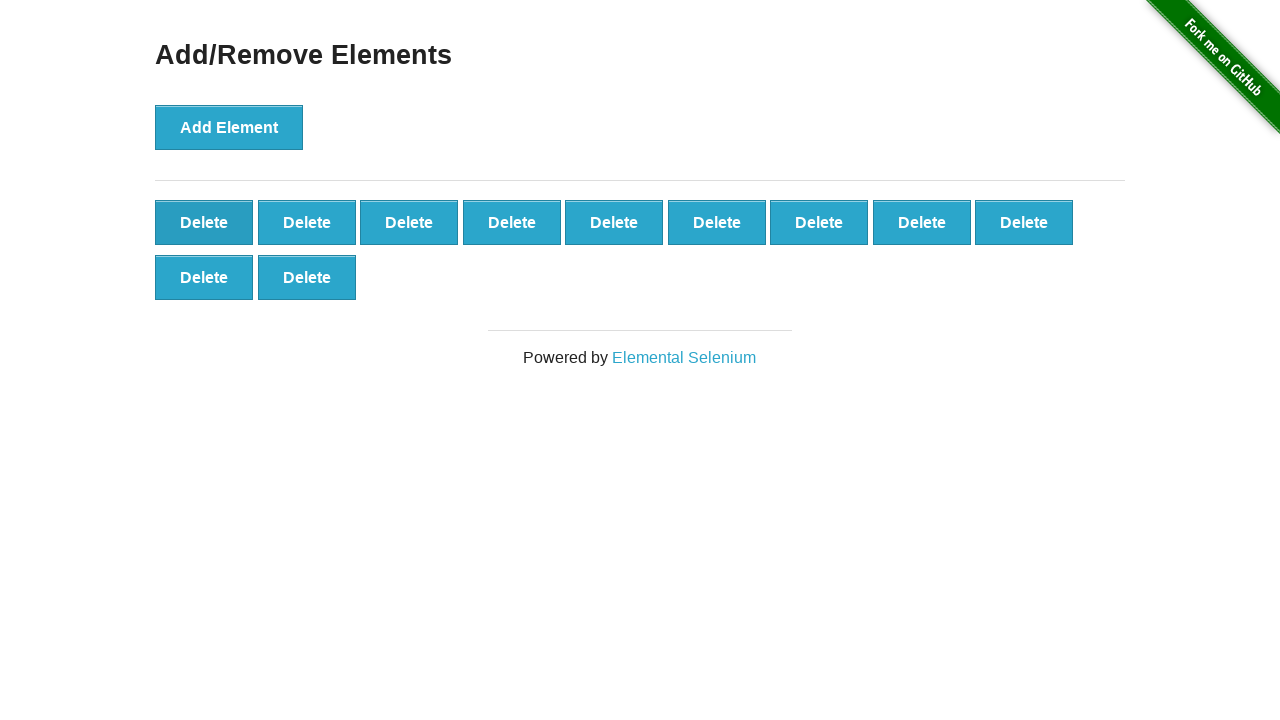

Clicked delete button (iteration 90/90) at (204, 222) on xpath=//*[@onclick='deleteElement()'] >> nth=0
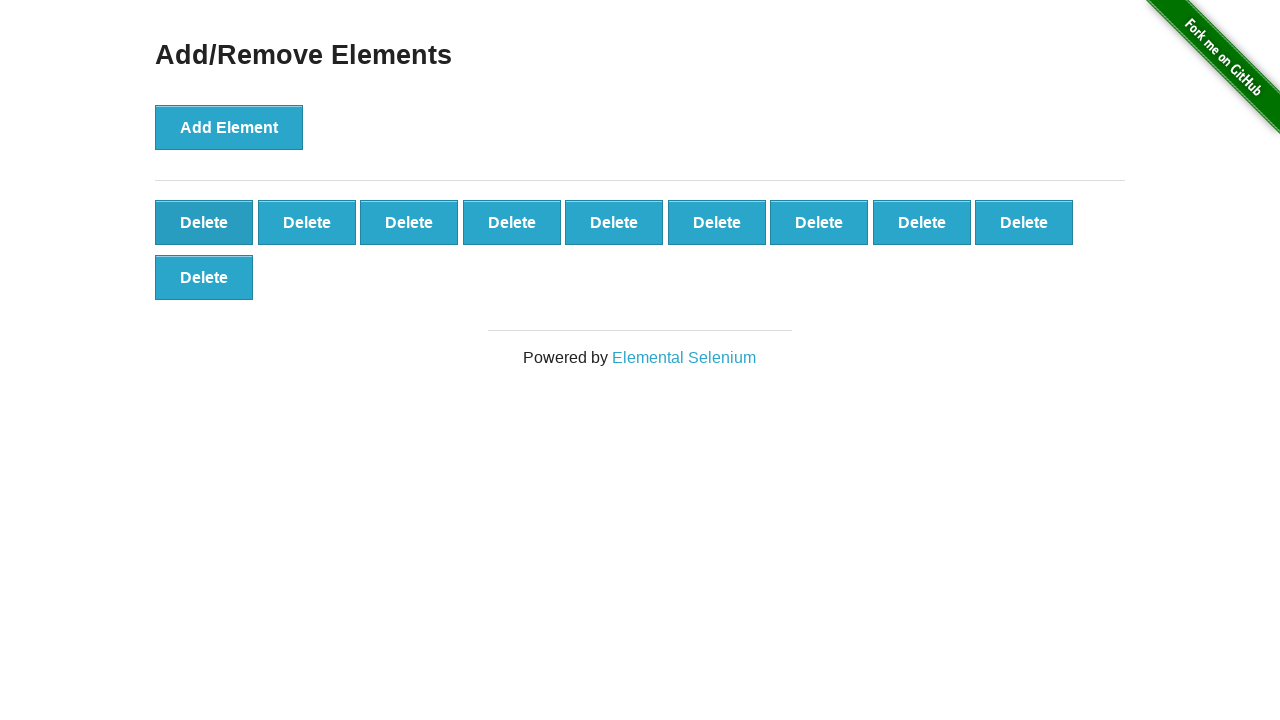

Verified 10 delete buttons remain
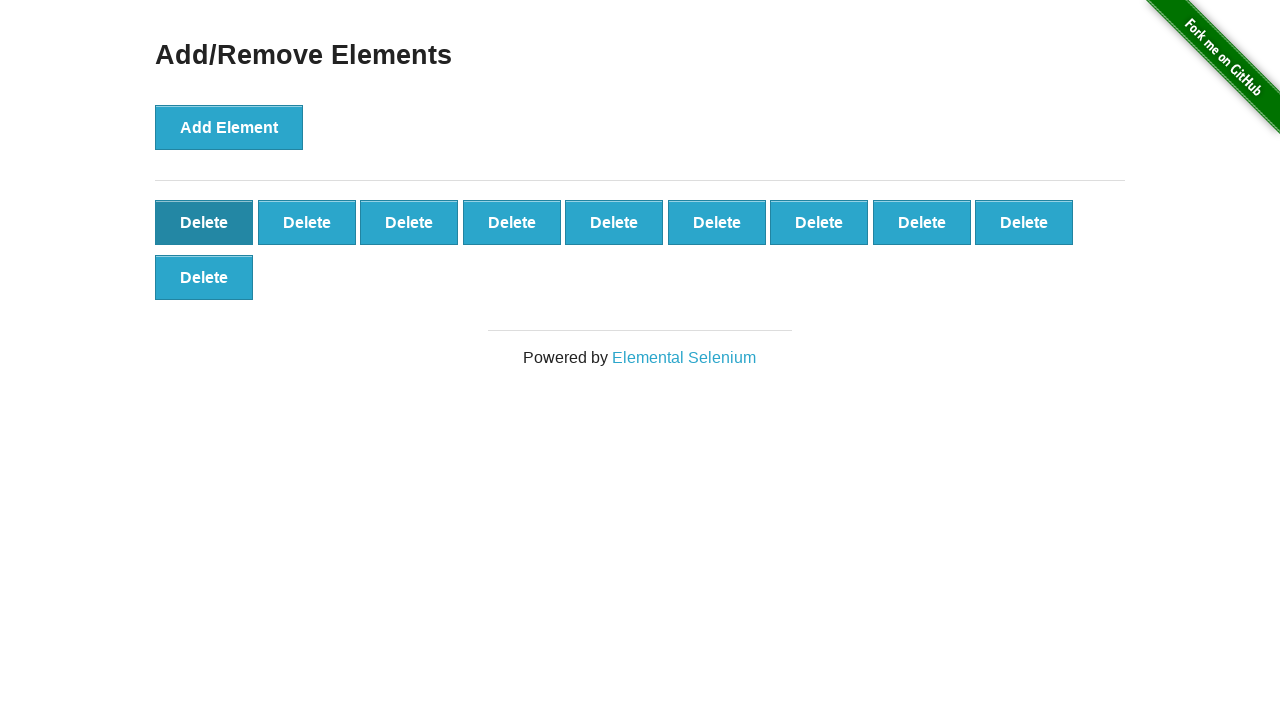

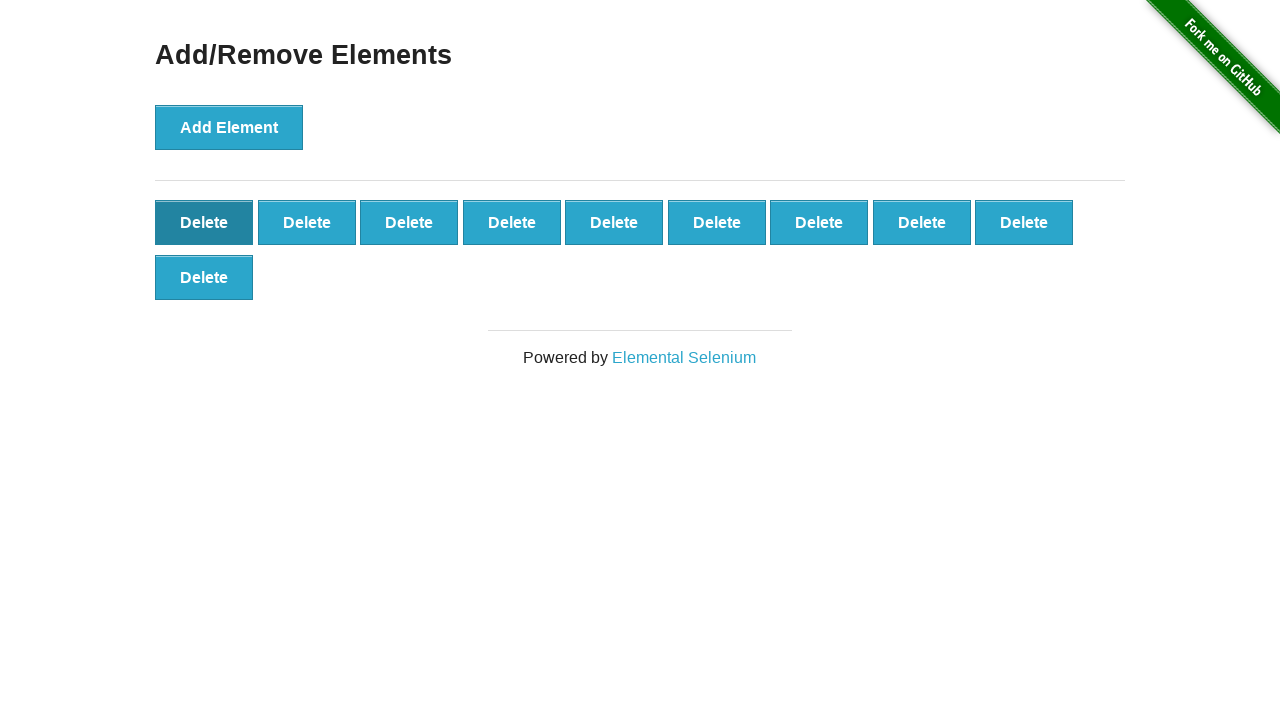